Tests navigation by clicking through all links on the Selenium WebDriver Java practice page and navigating back after each click to verify link functionality.

Starting URL: https://bonigarcia.dev/selenium-webdriver-java/

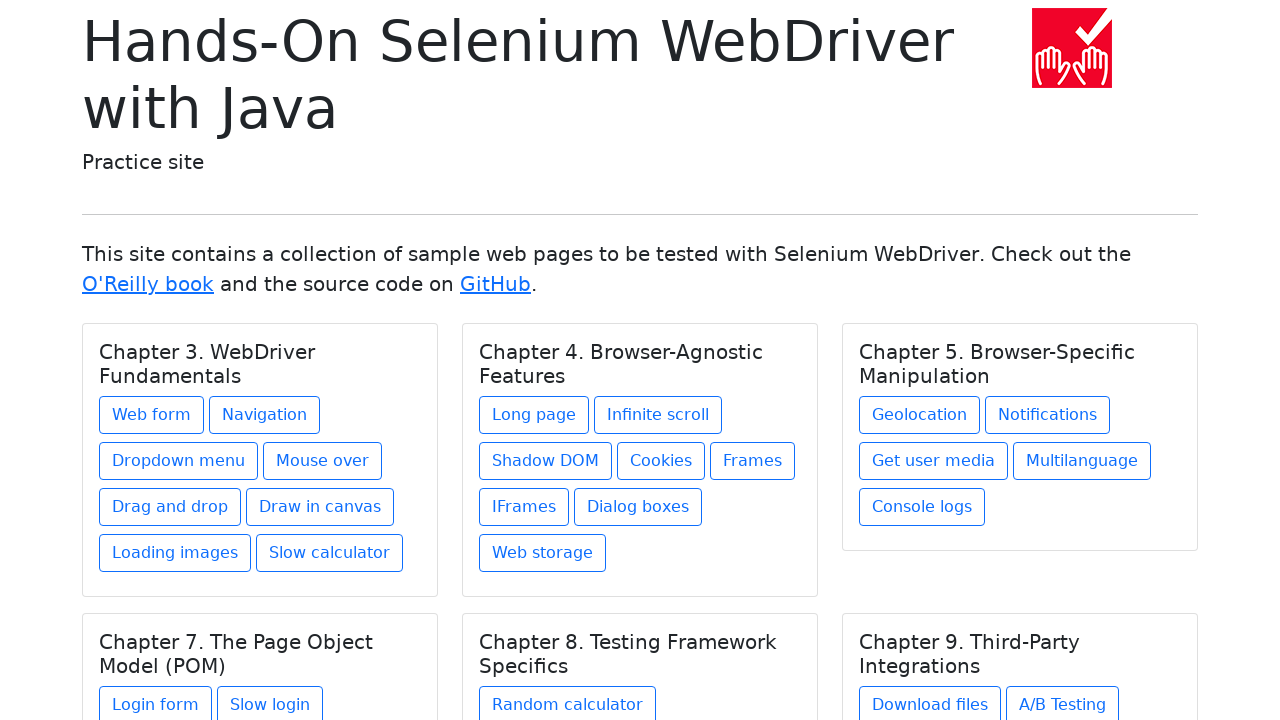

Retrieved all links on the Selenium WebDriver Java practice page
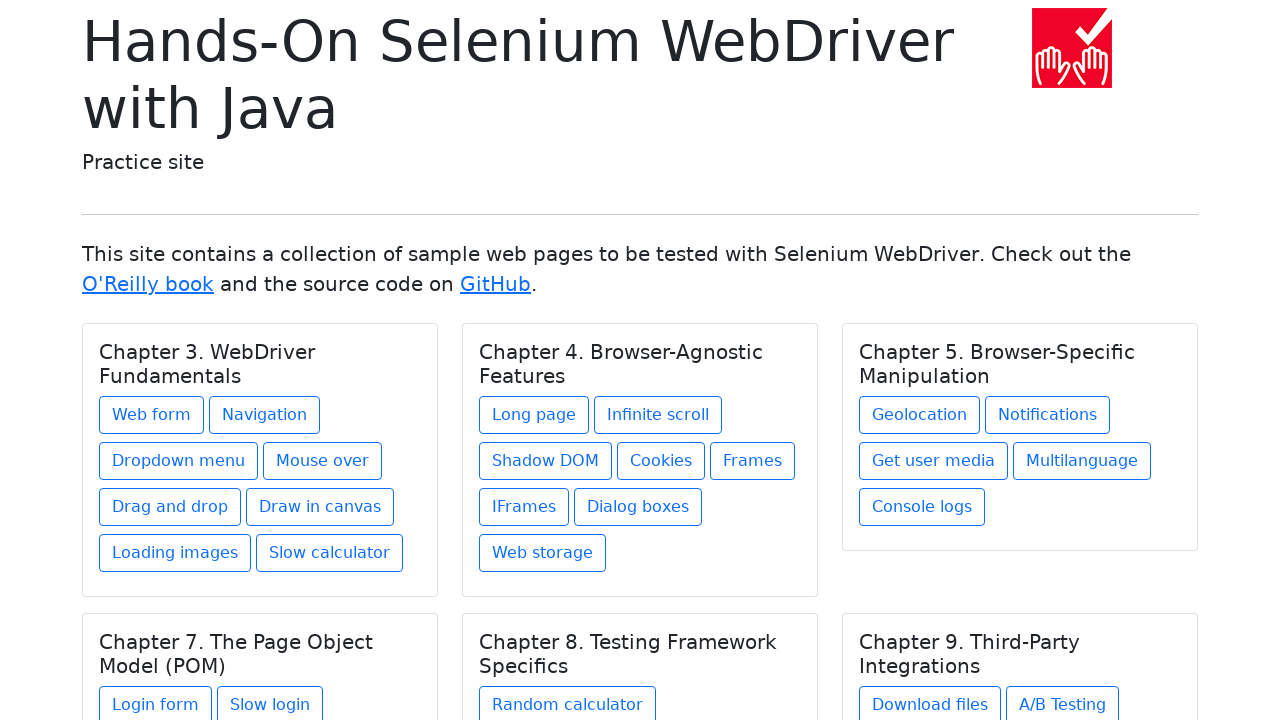

Found 31 links on the page
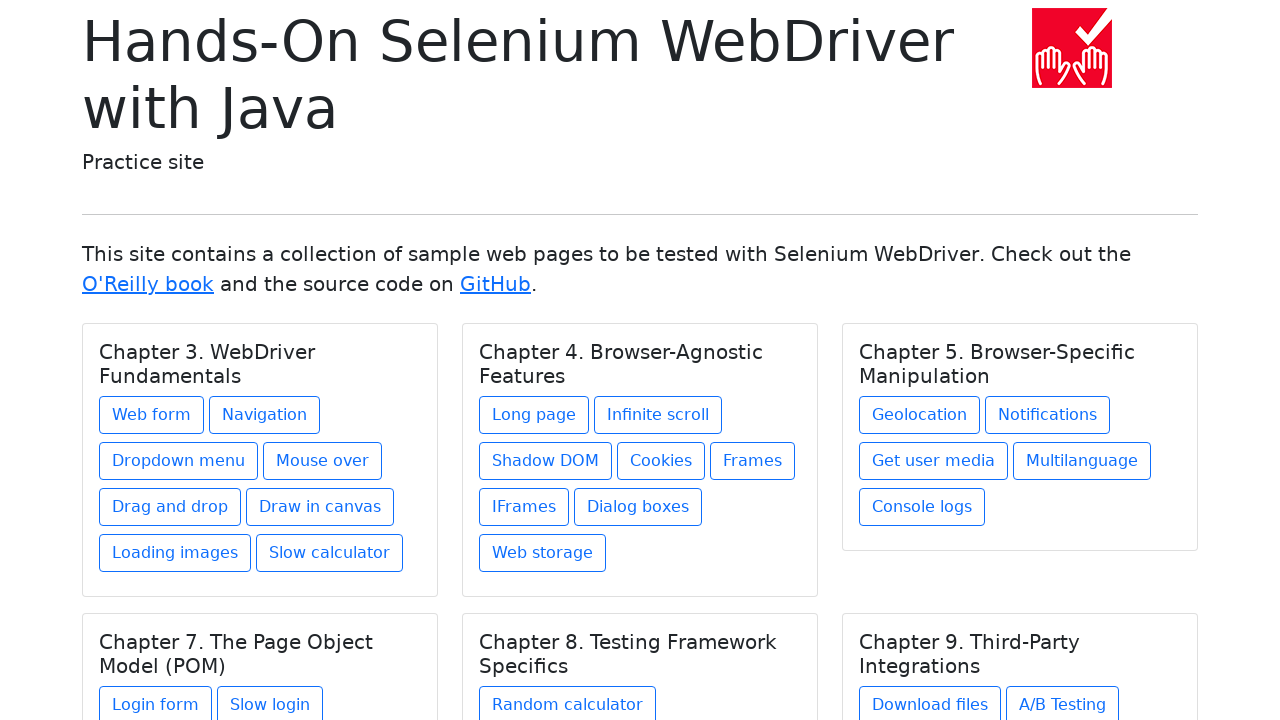

Re-queried links for iteration 1
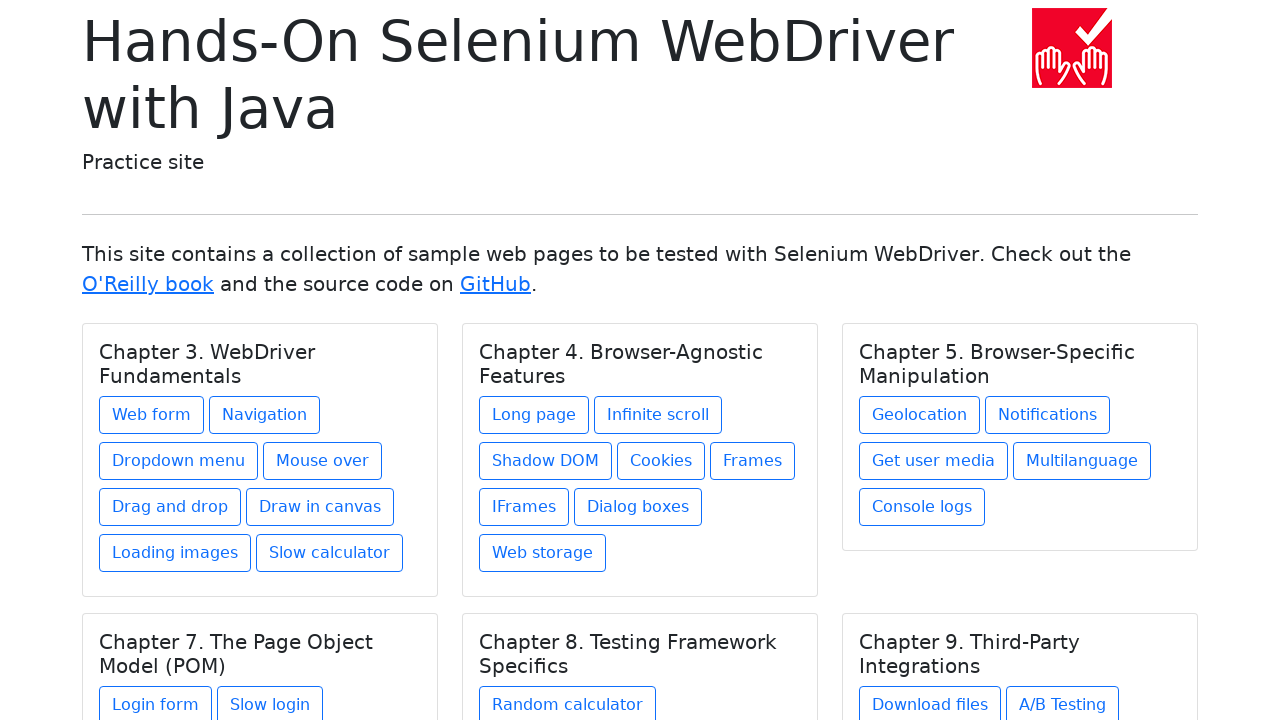

Selected link 1 for clicking
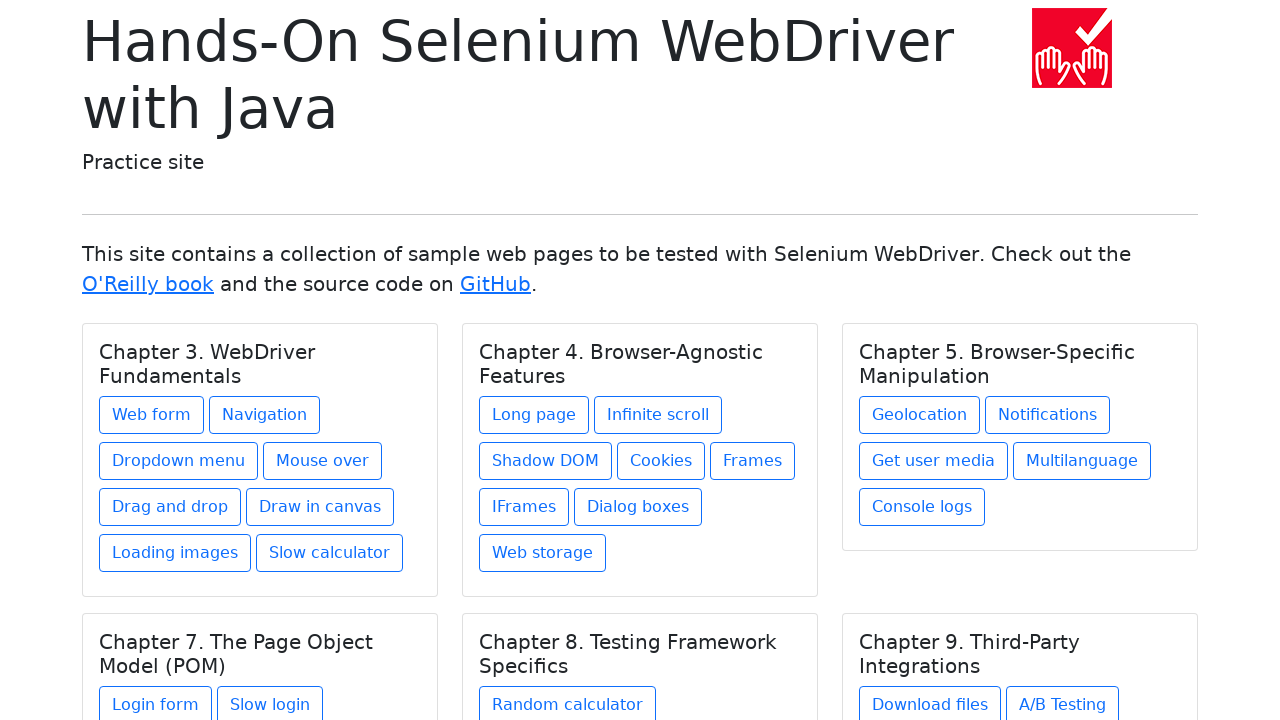

Clicked link 1 at (1072, 48) on a >> nth=0
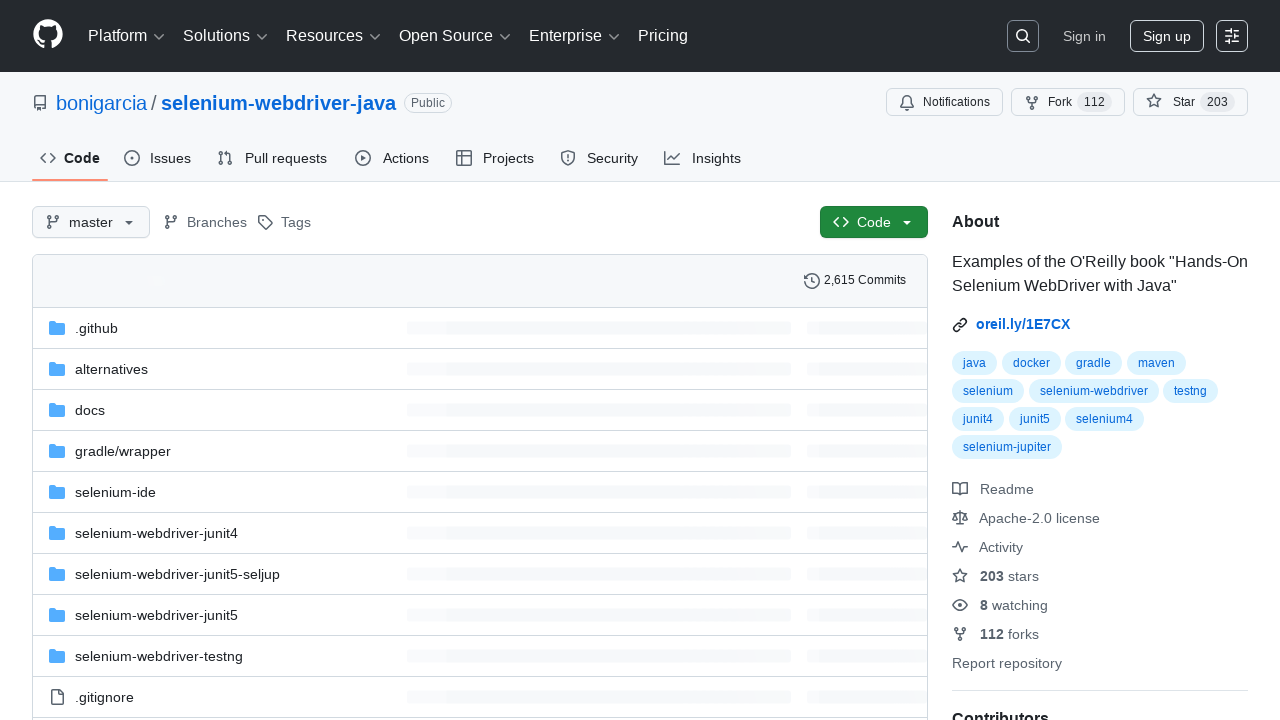

Link 1 page loaded (domcontentloaded)
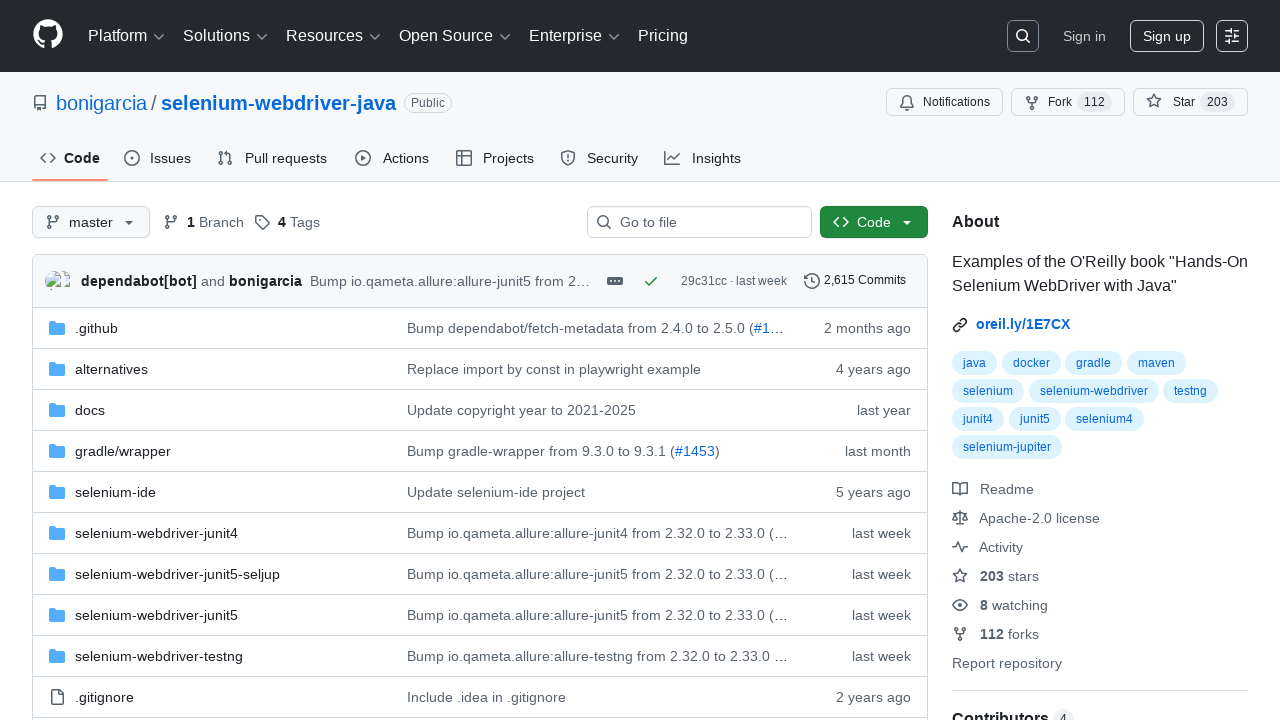

Navigated back from link 1 to main page
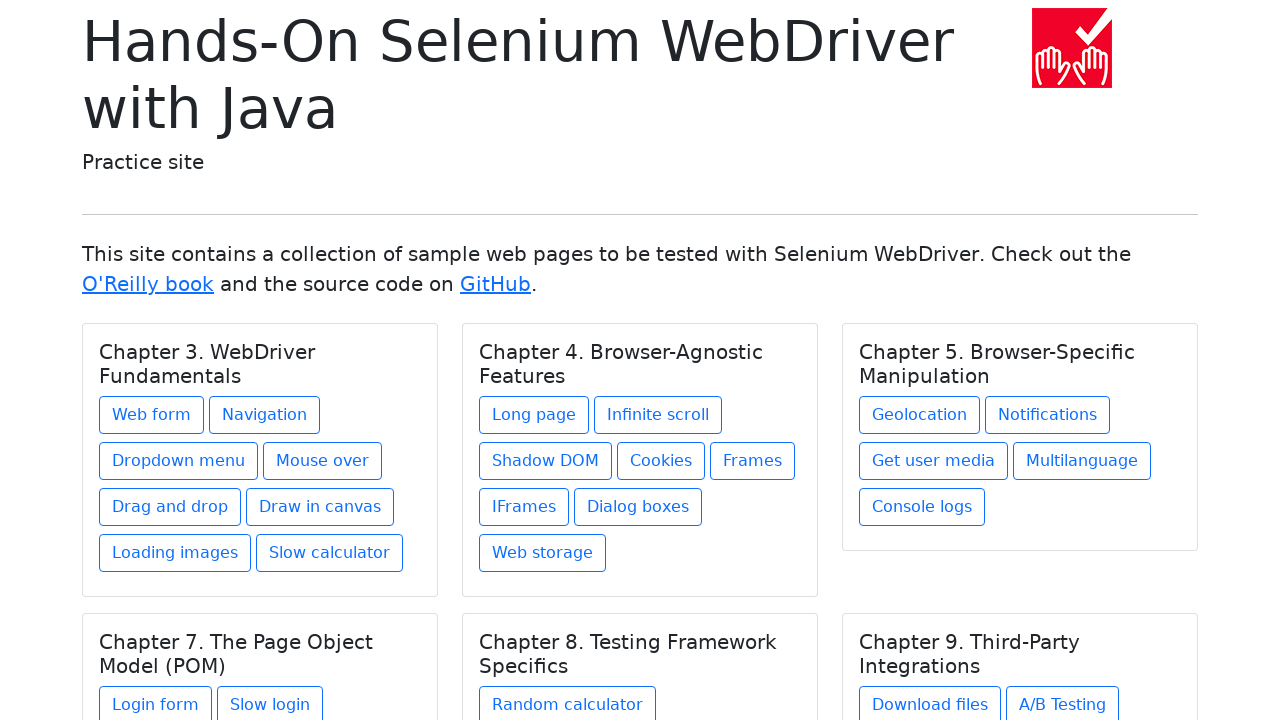

Main page reloaded after navigating back from link 1 (domcontentloaded)
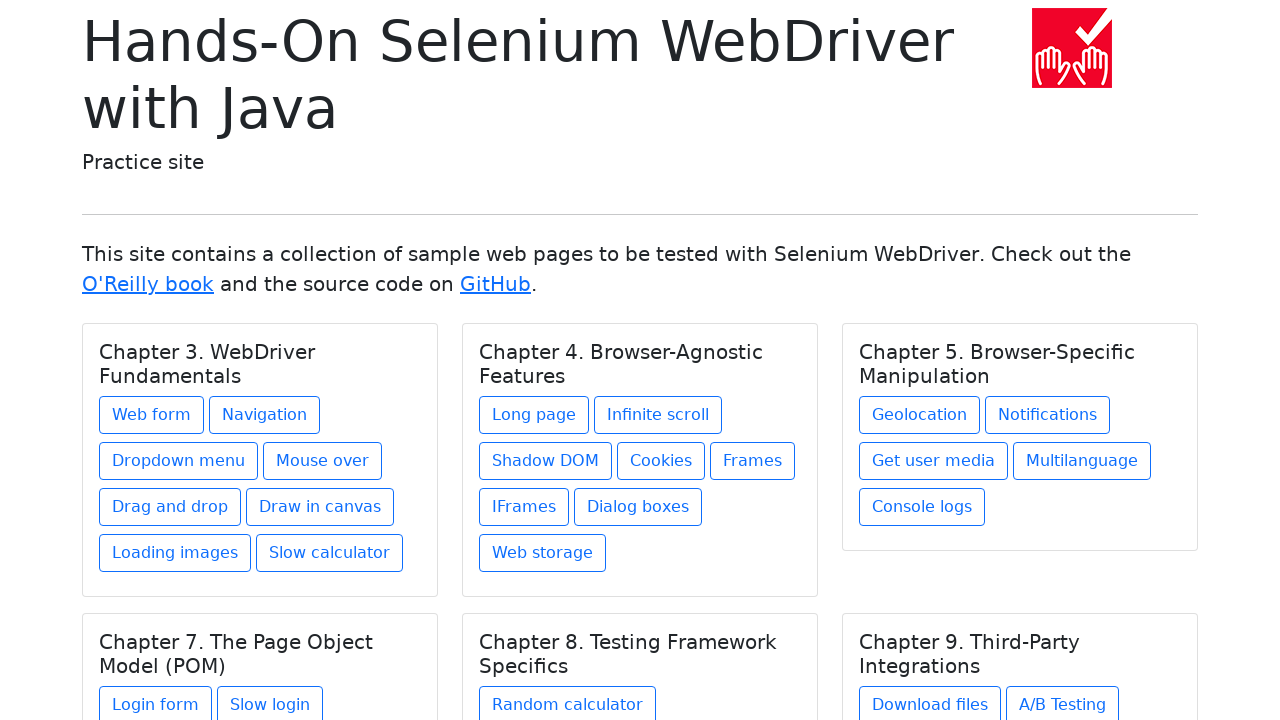

Re-queried links for iteration 2
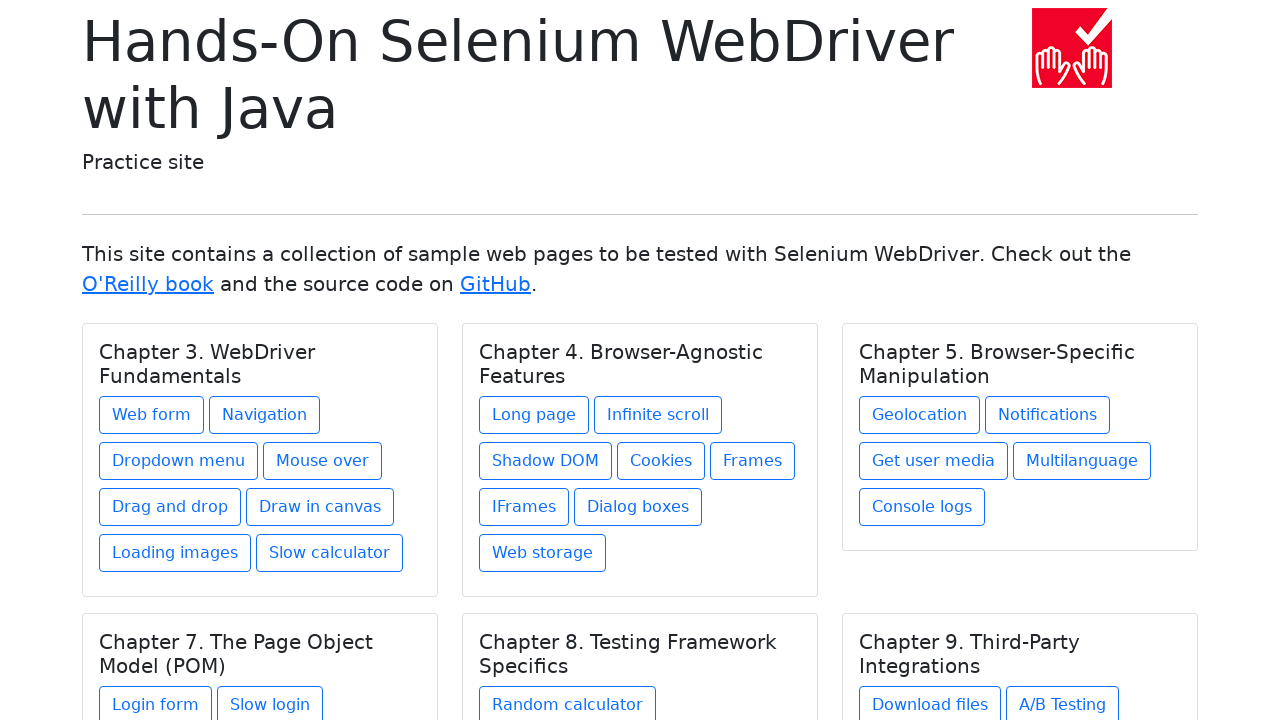

Selected link 2 for clicking
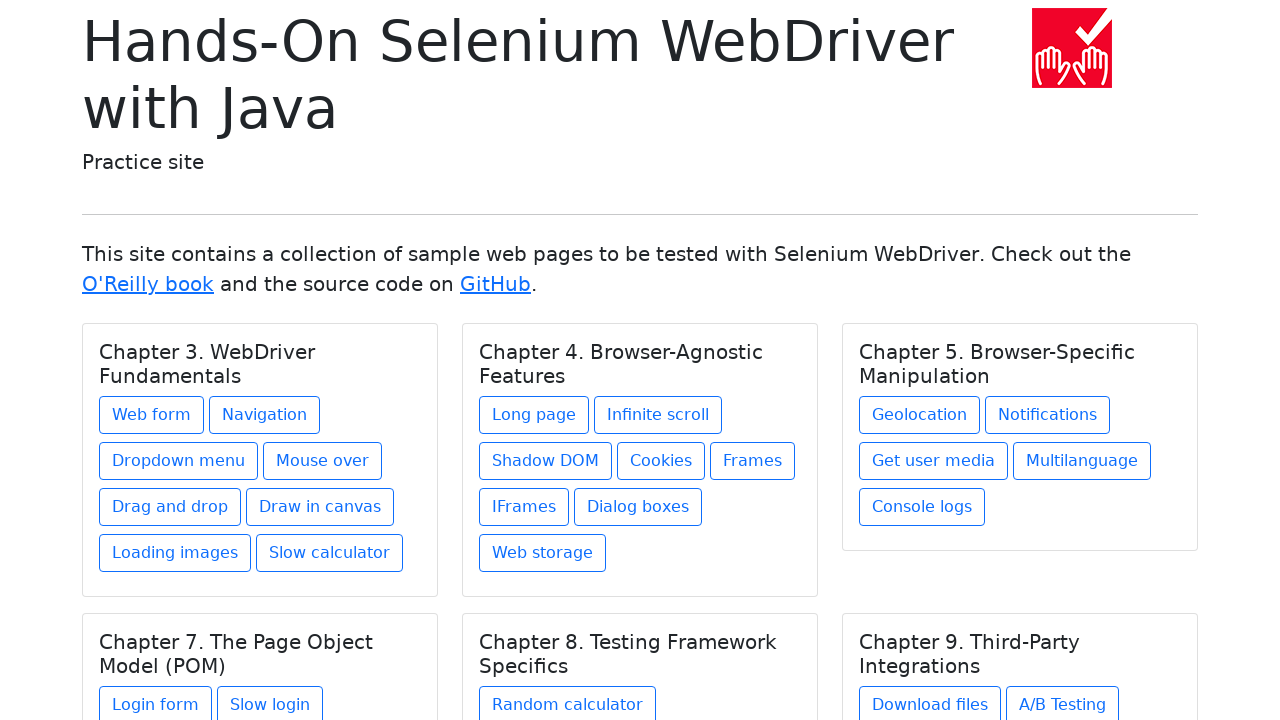

Clicked link 2 at (148, 284) on a >> nth=1
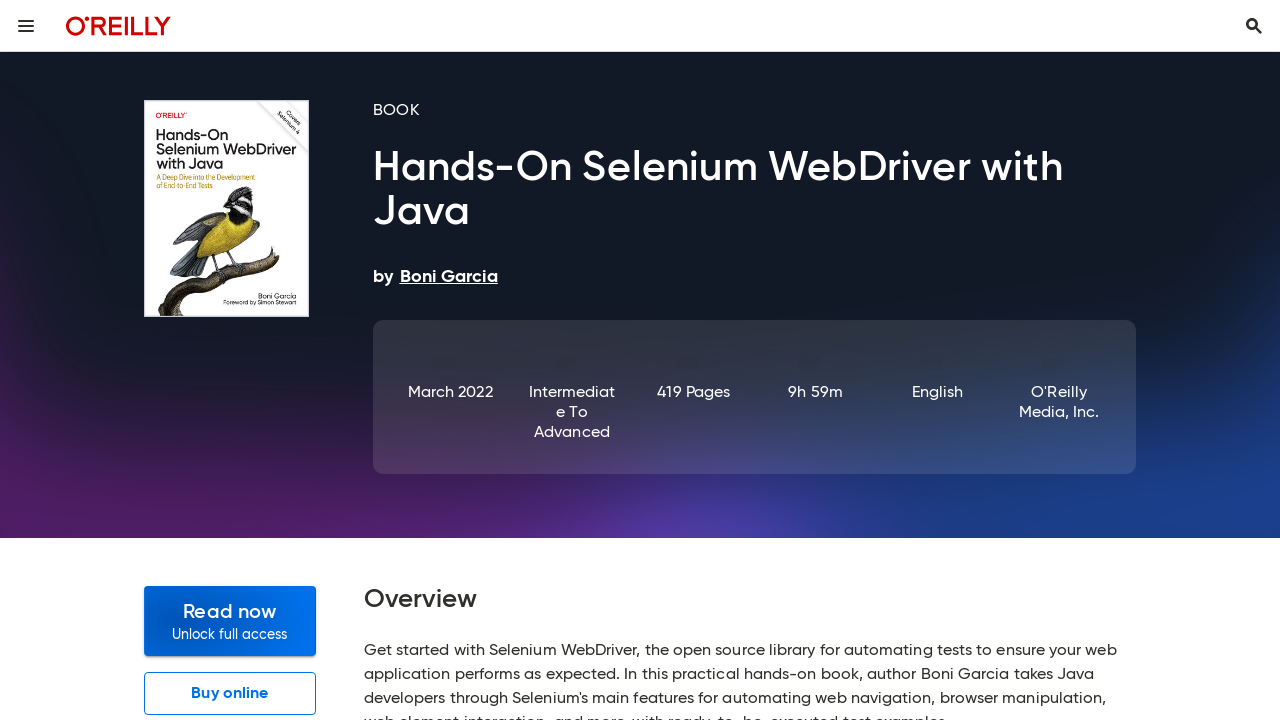

Link 2 page loaded (domcontentloaded)
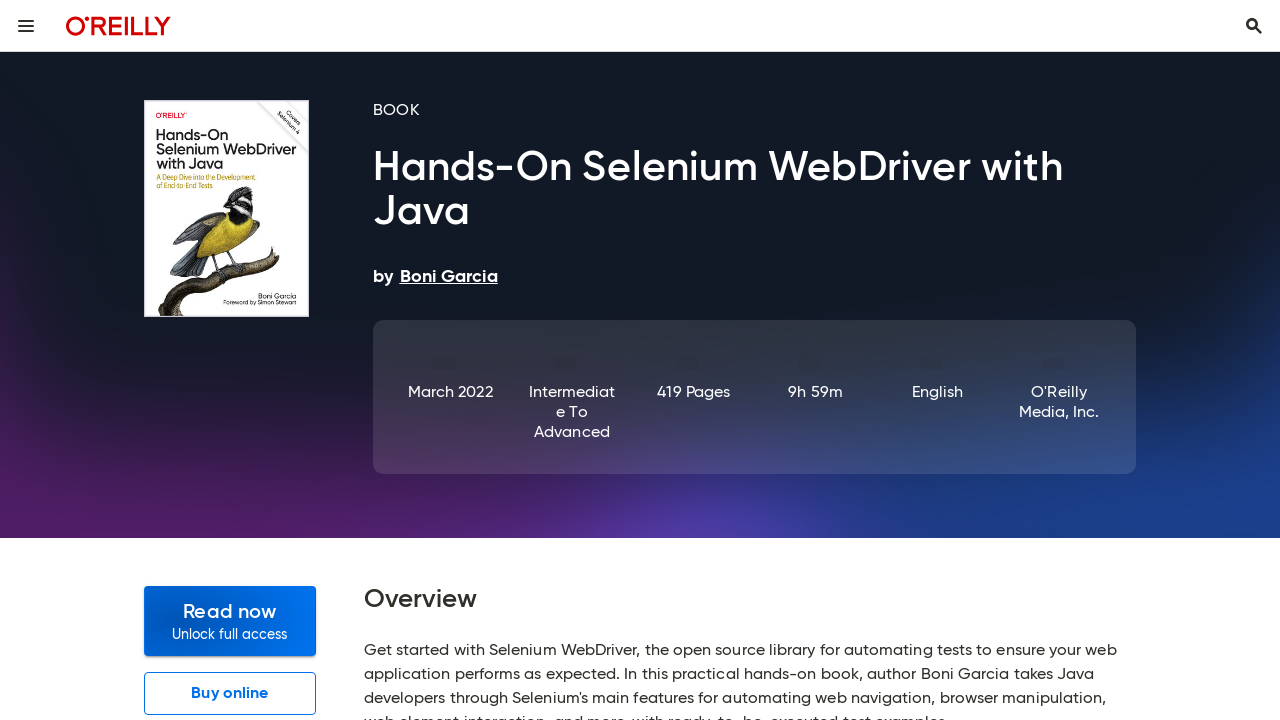

Navigated back from link 2 to main page
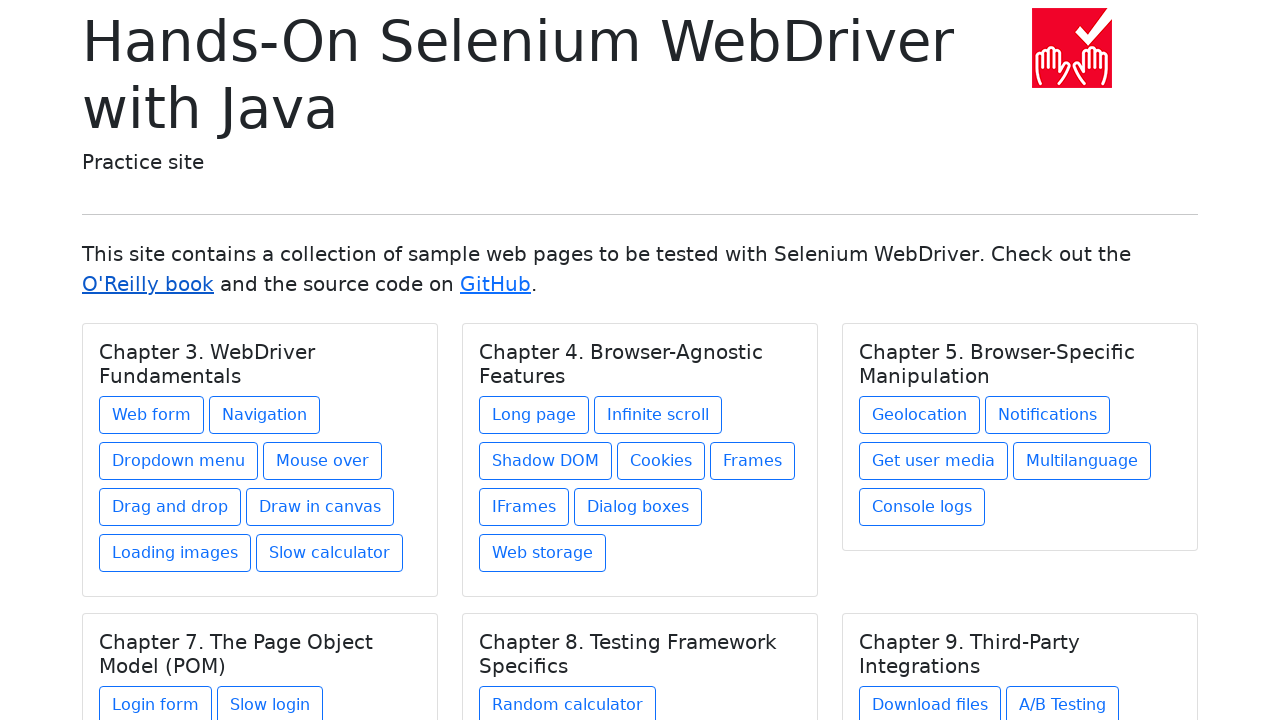

Main page reloaded after navigating back from link 2 (domcontentloaded)
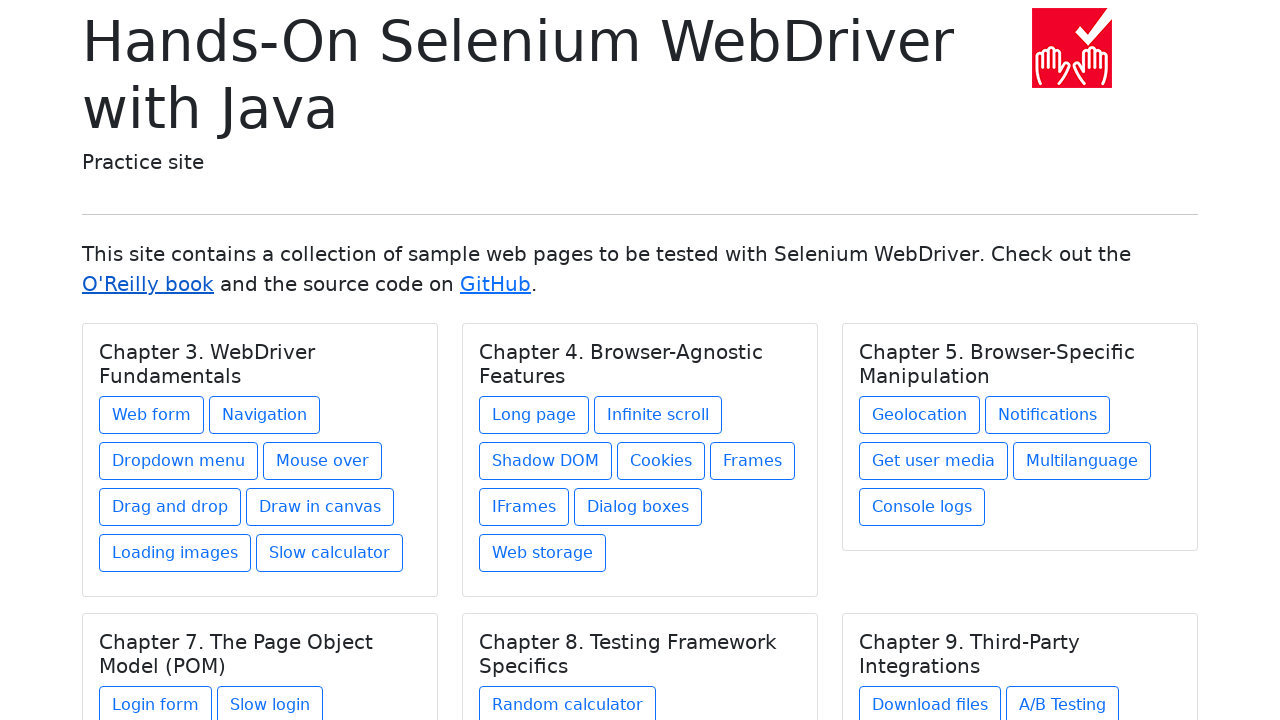

Re-queried links for iteration 3
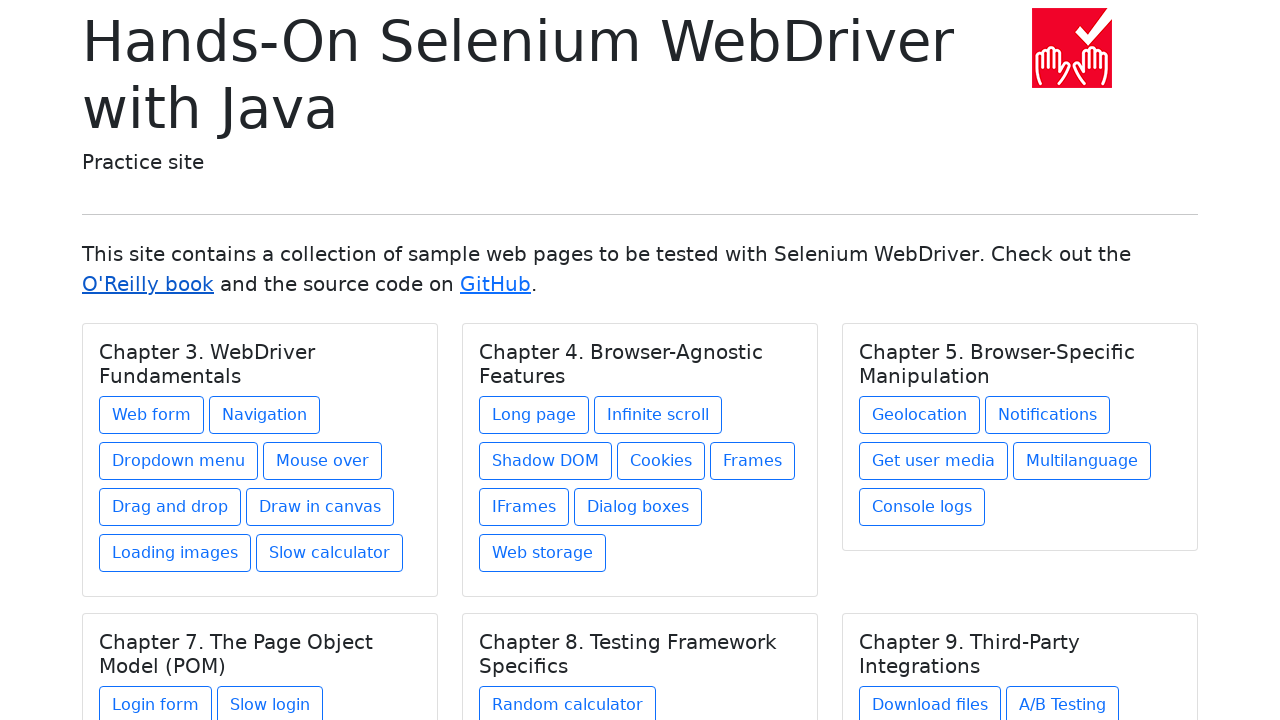

Selected link 3 for clicking
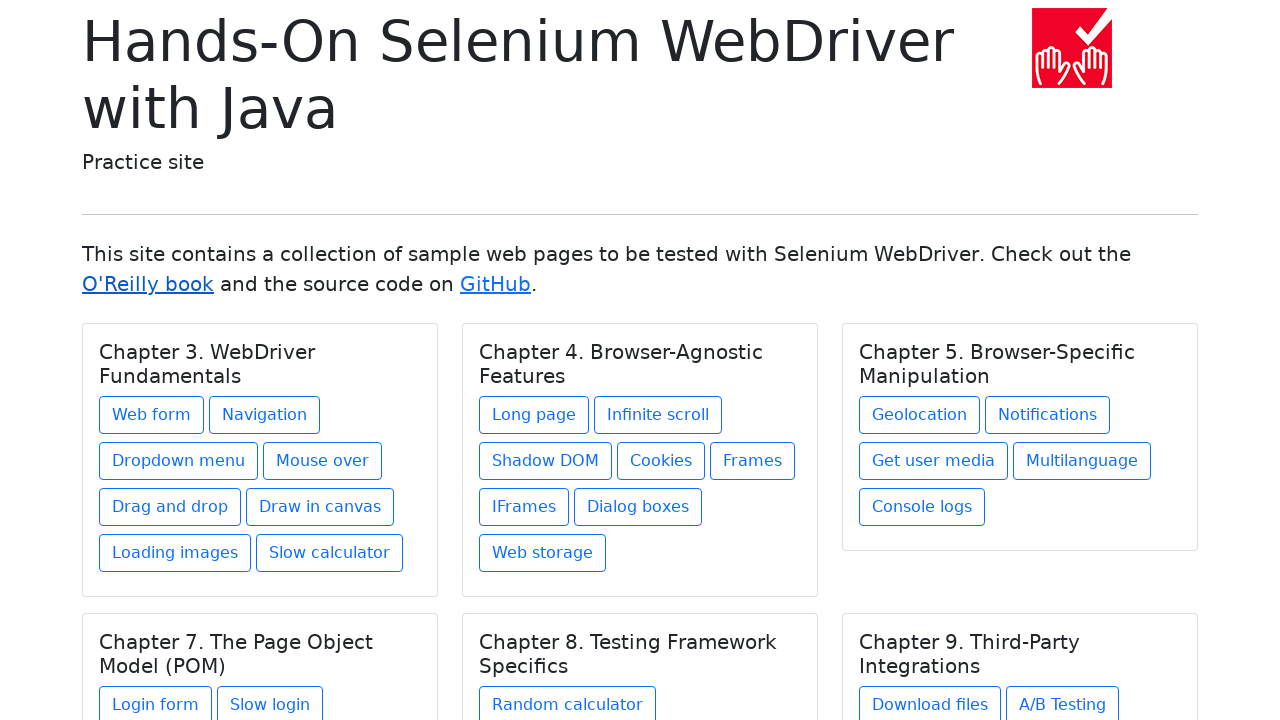

Clicked link 3 at (496, 284) on a >> nth=2
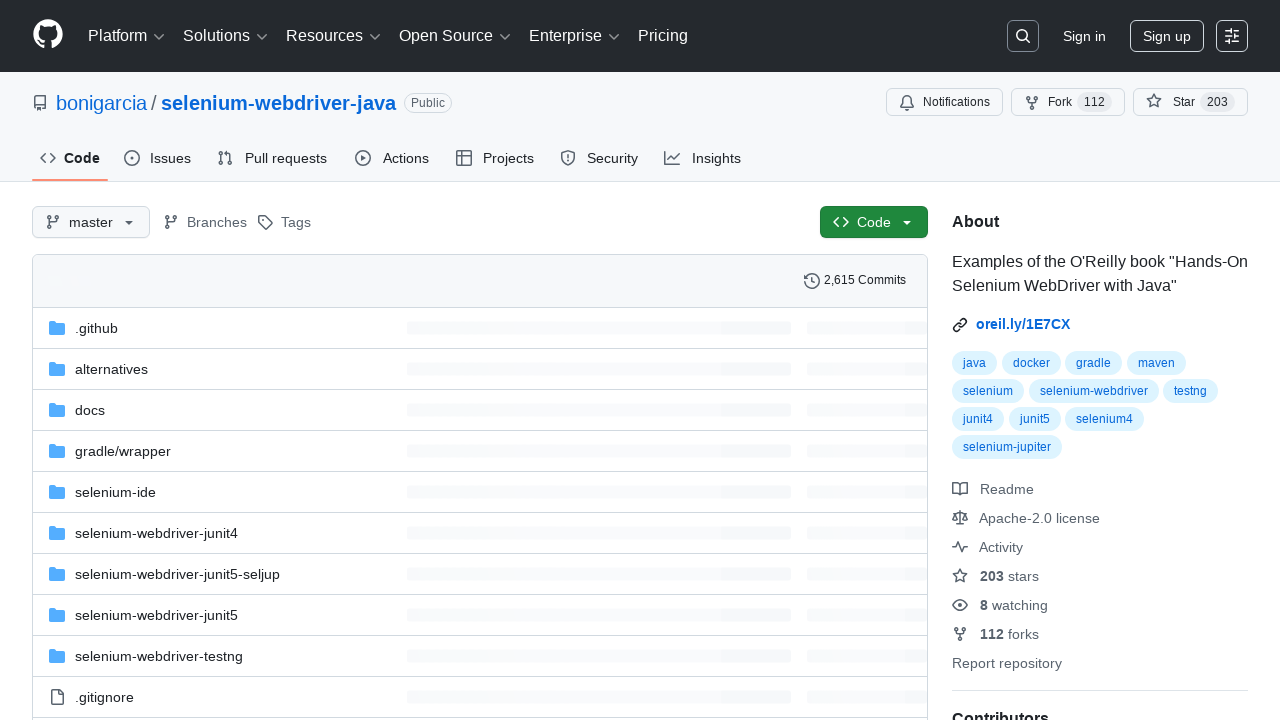

Link 3 page loaded (domcontentloaded)
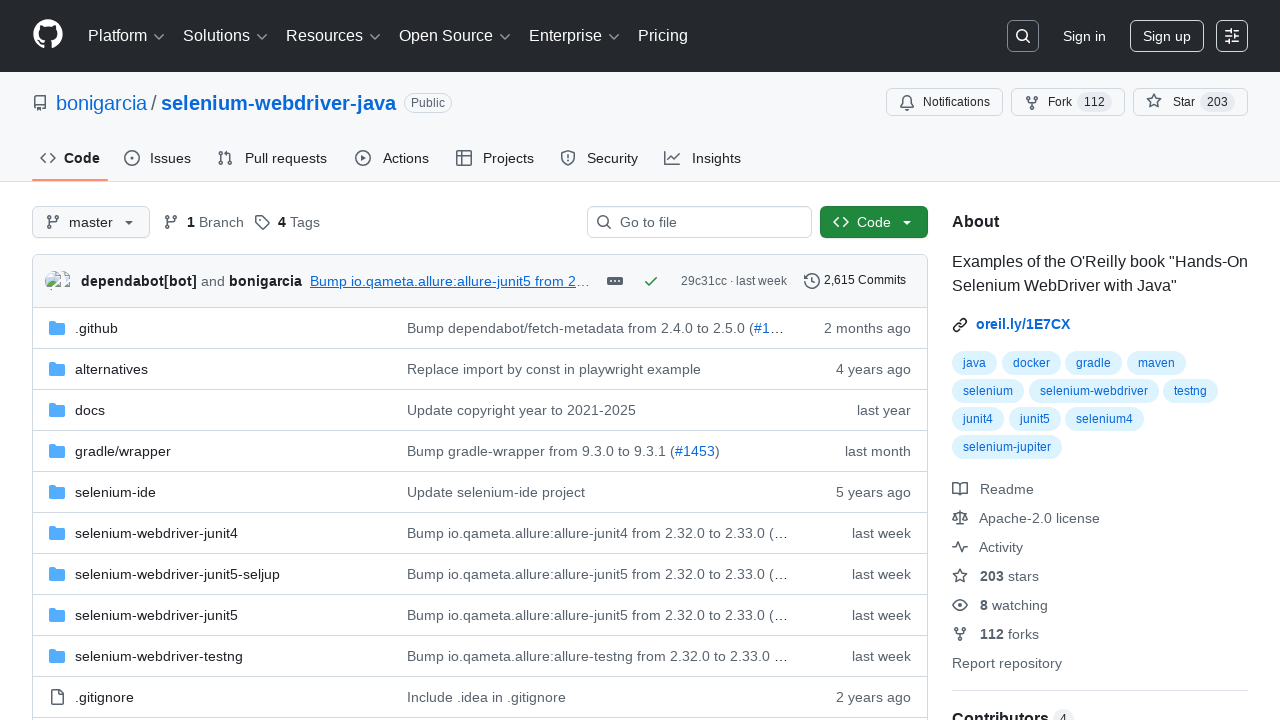

Navigated back from link 3 to main page
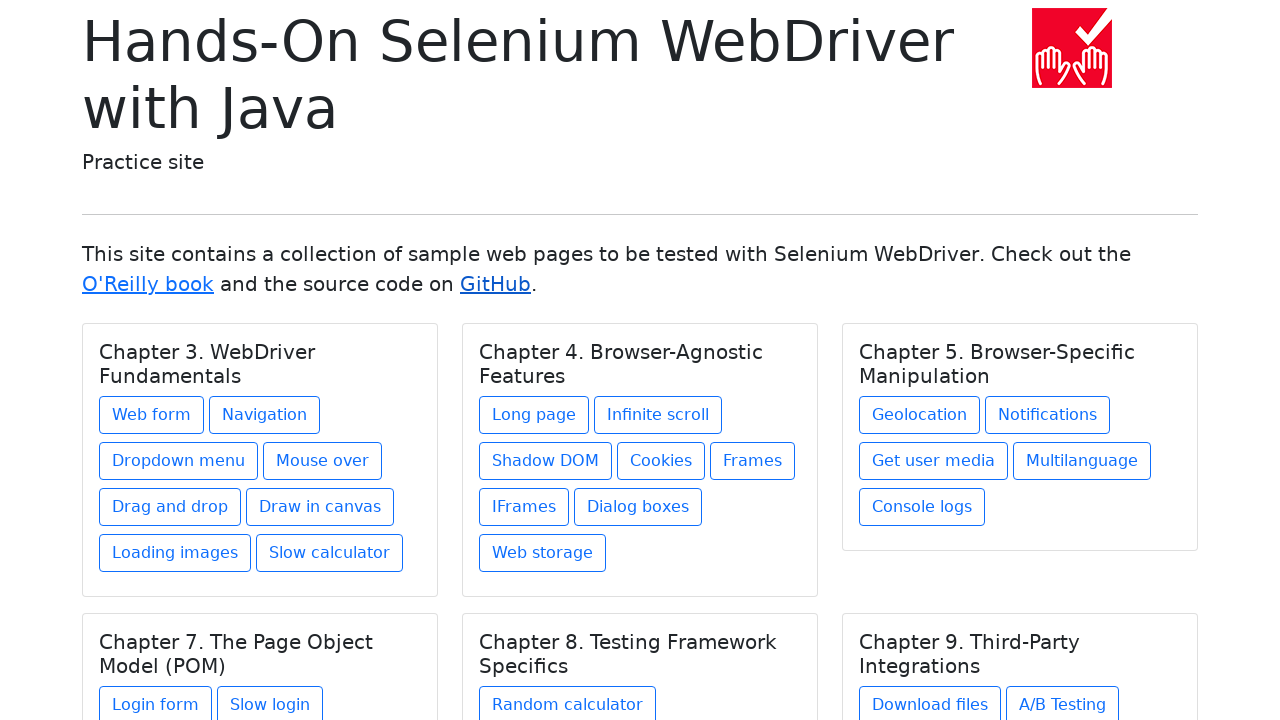

Main page reloaded after navigating back from link 3 (domcontentloaded)
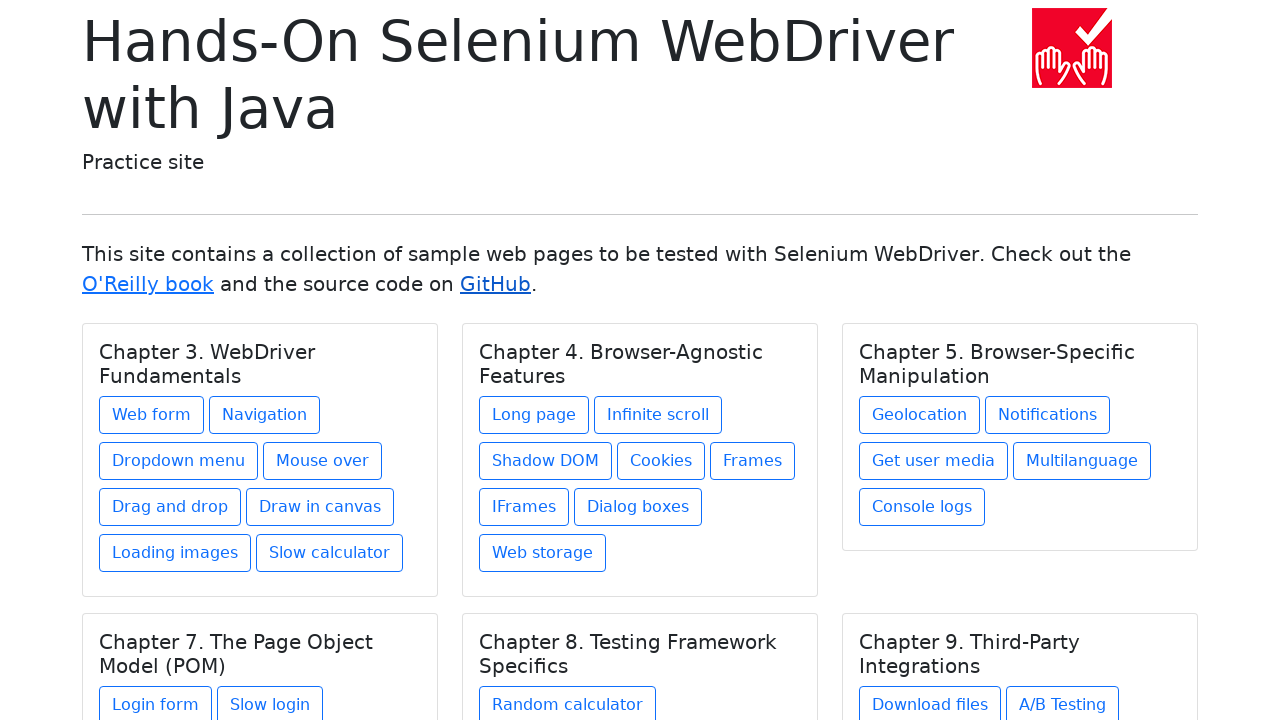

Re-queried links for iteration 4
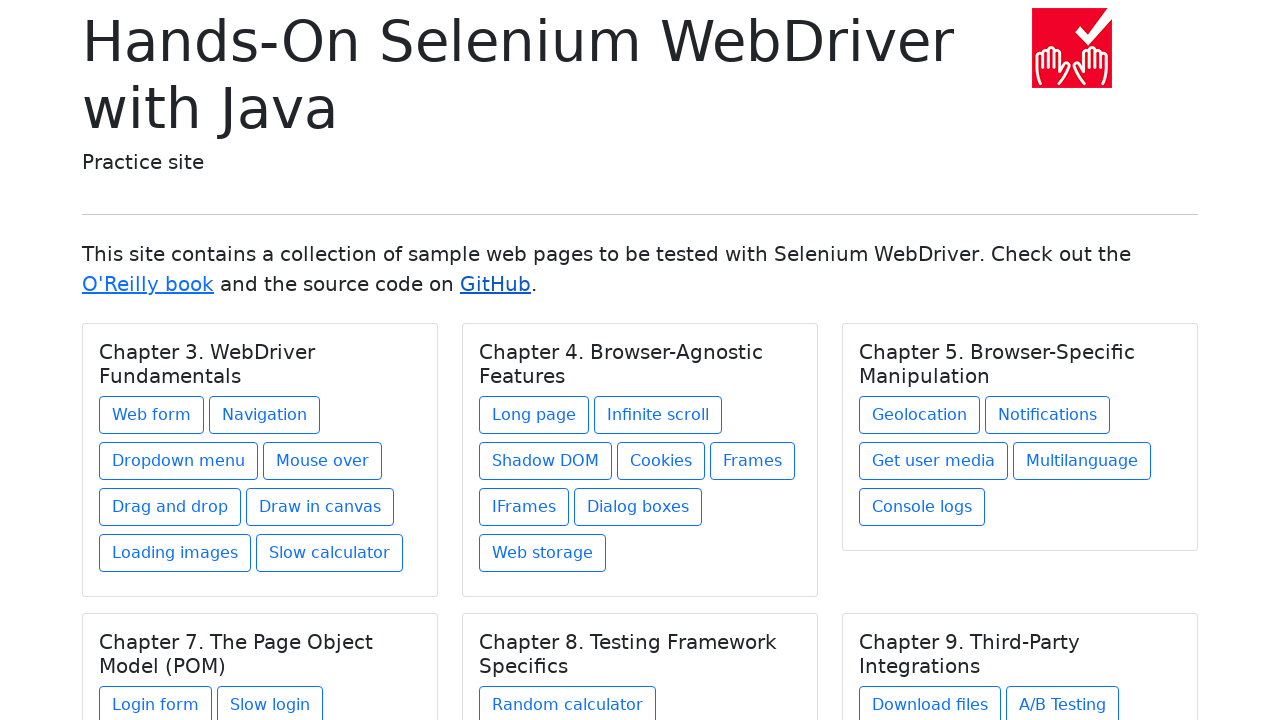

Selected link 4 for clicking
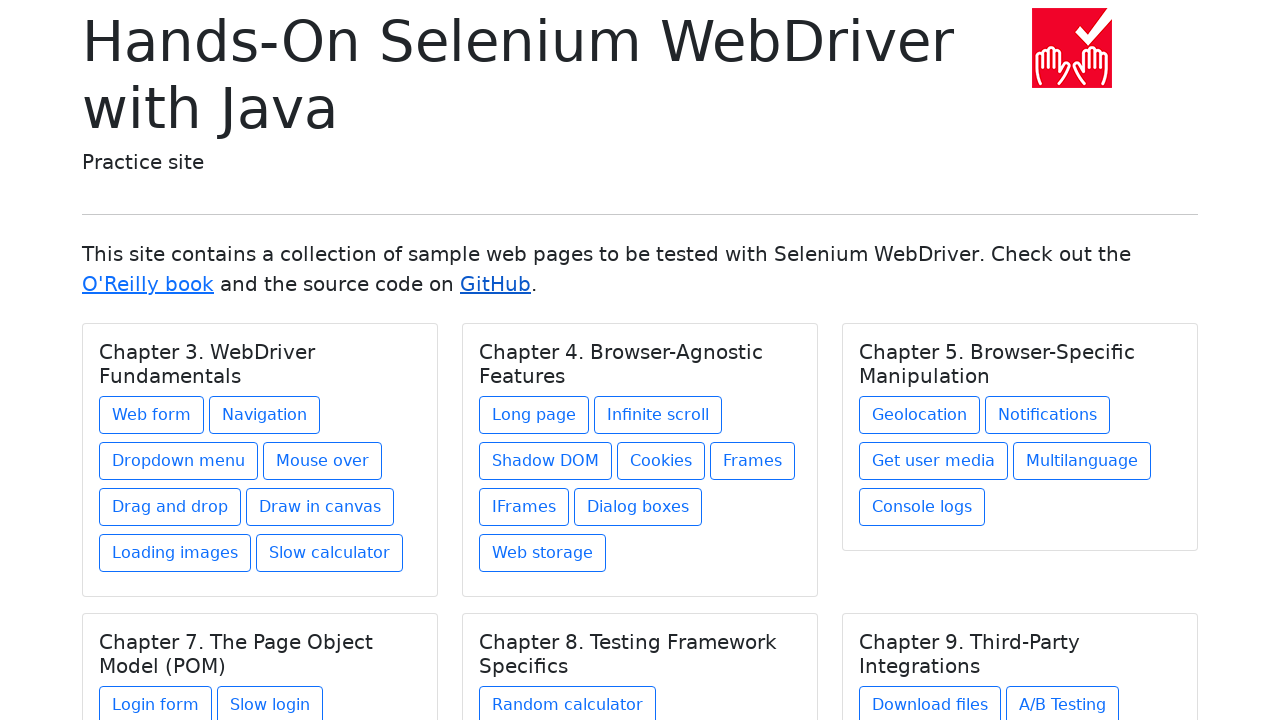

Clicked link 4 at (152, 415) on a >> nth=3
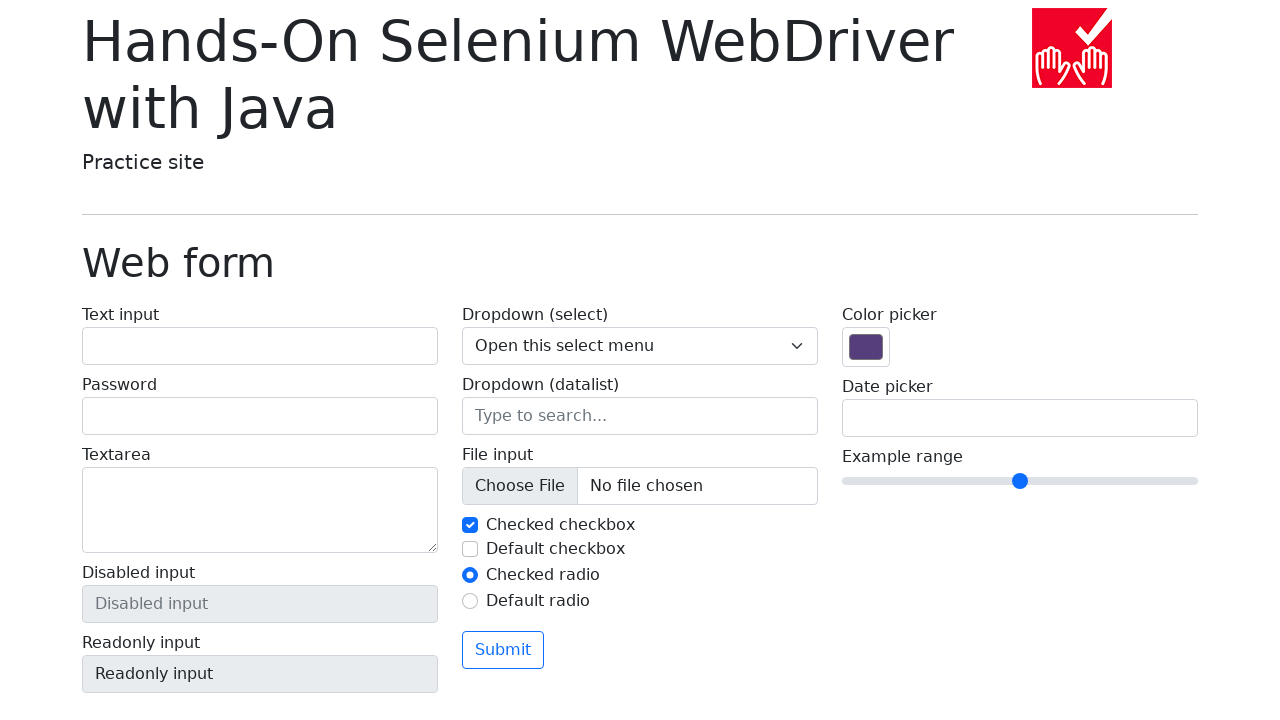

Link 4 page loaded (domcontentloaded)
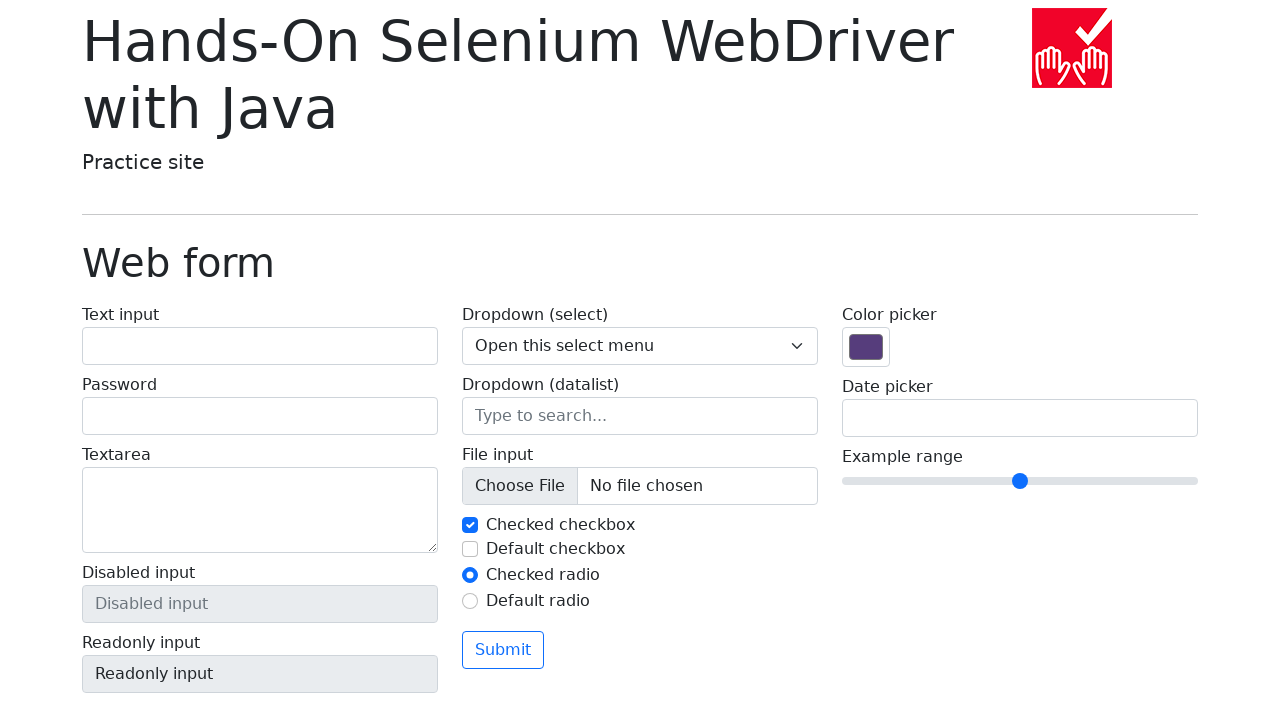

Navigated back from link 4 to main page
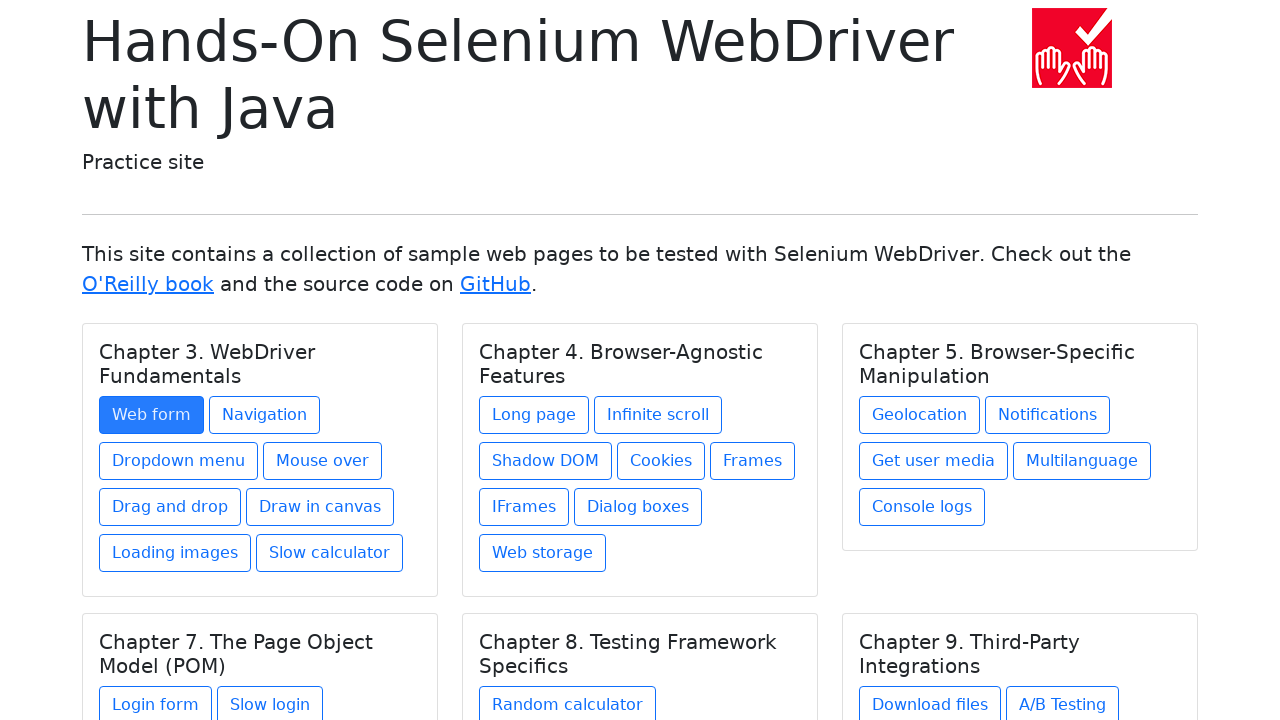

Main page reloaded after navigating back from link 4 (domcontentloaded)
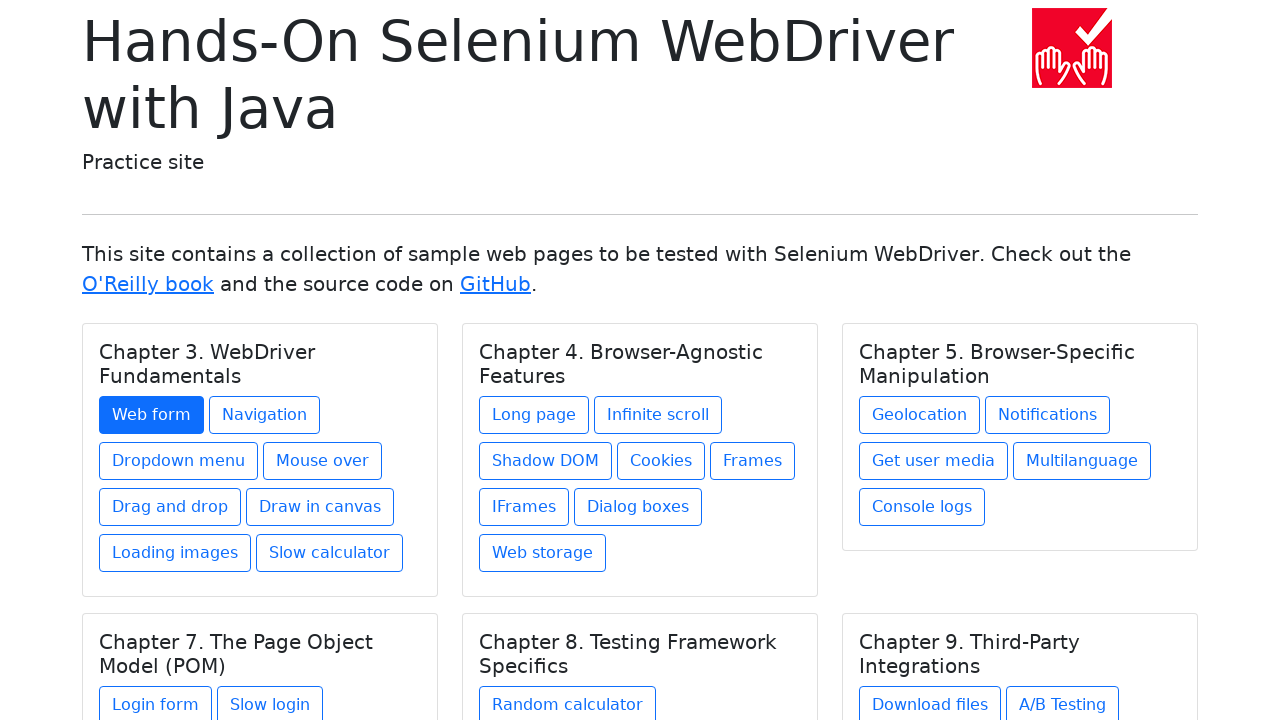

Re-queried links for iteration 5
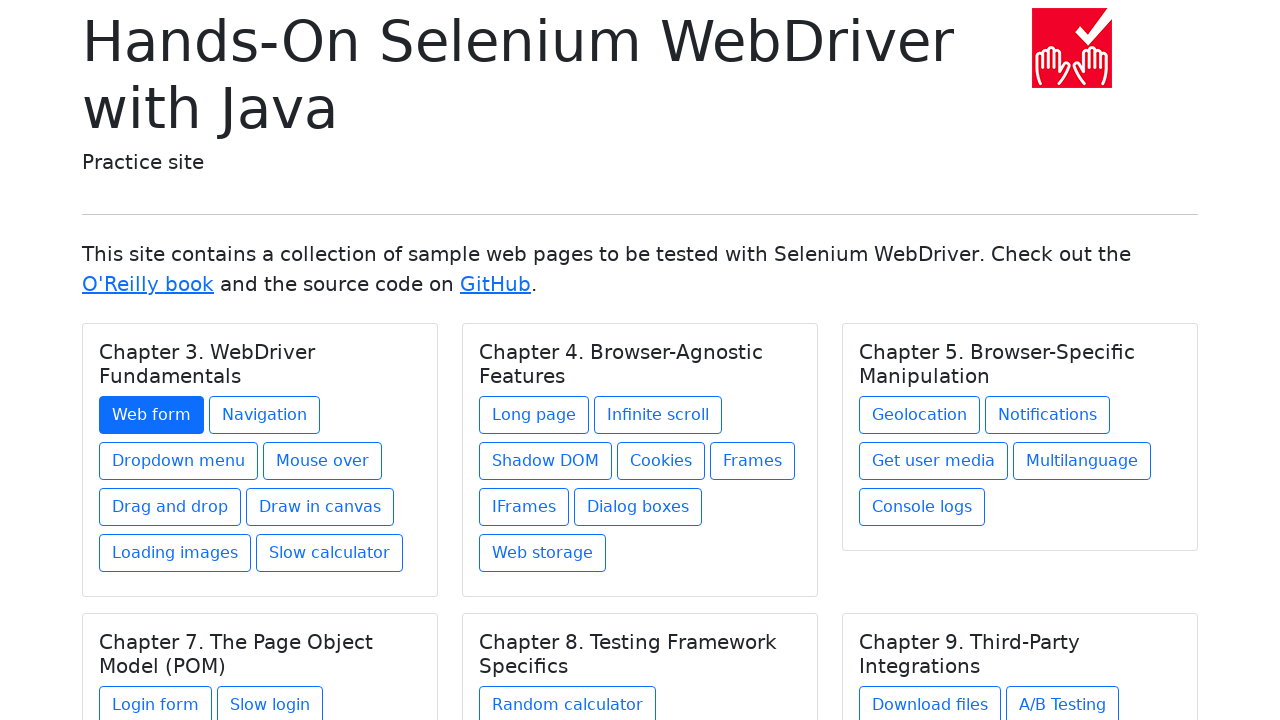

Selected link 5 for clicking
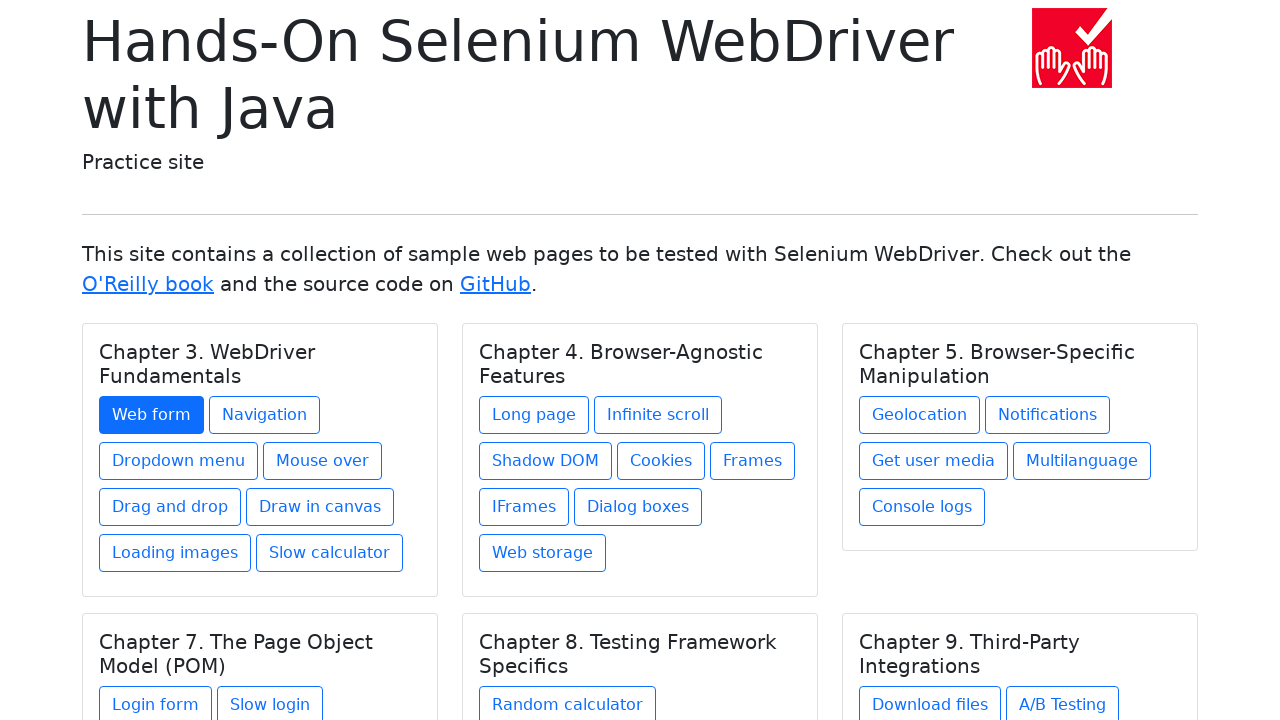

Clicked link 5 at (264, 415) on a >> nth=4
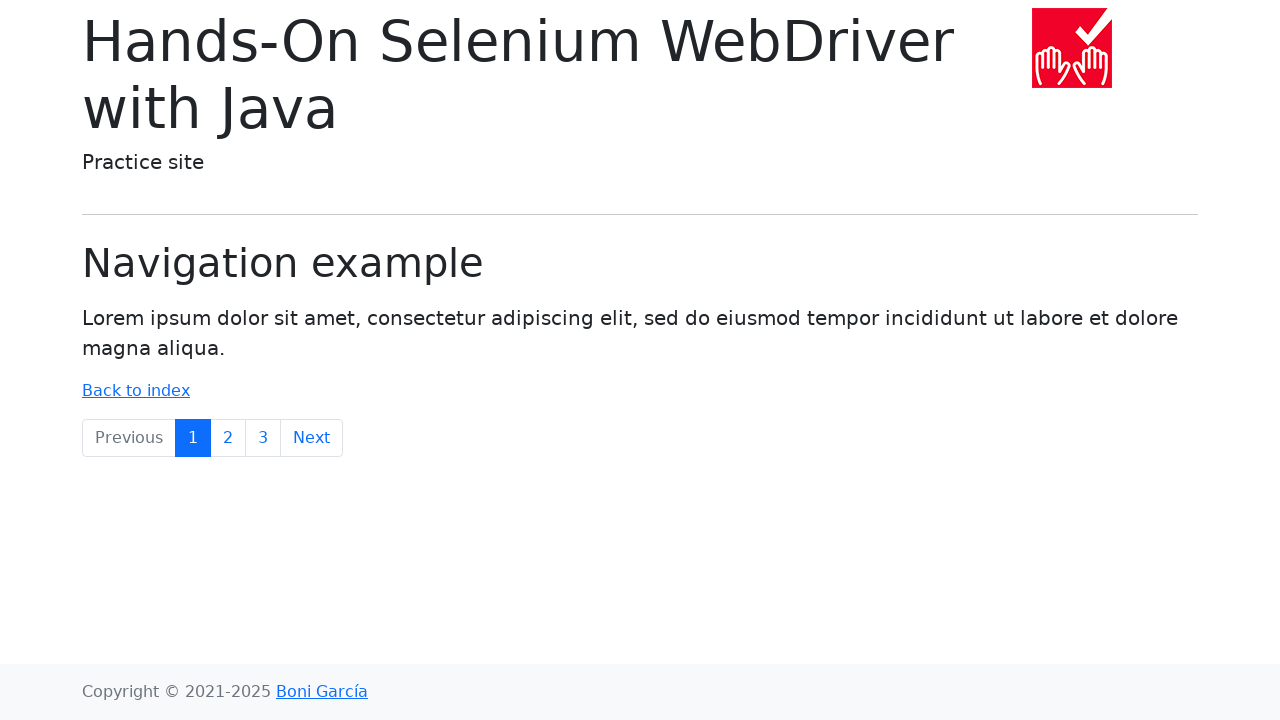

Link 5 page loaded (domcontentloaded)
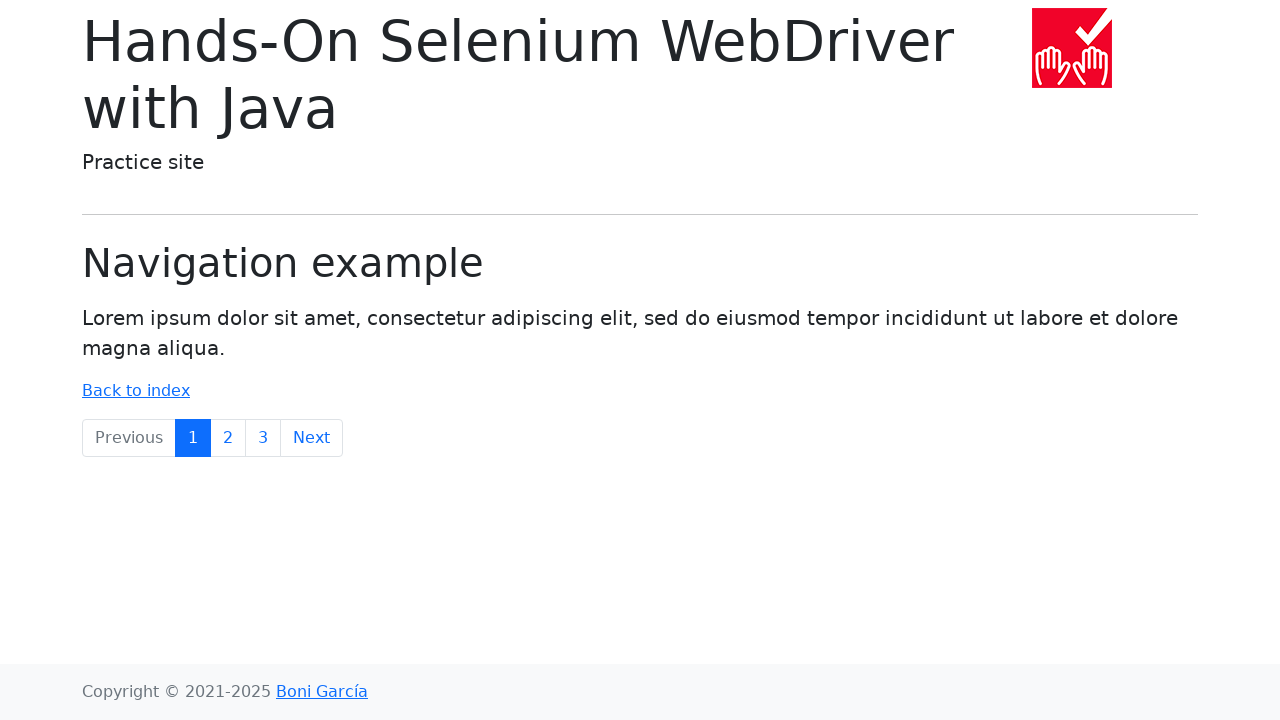

Navigated back from link 5 to main page
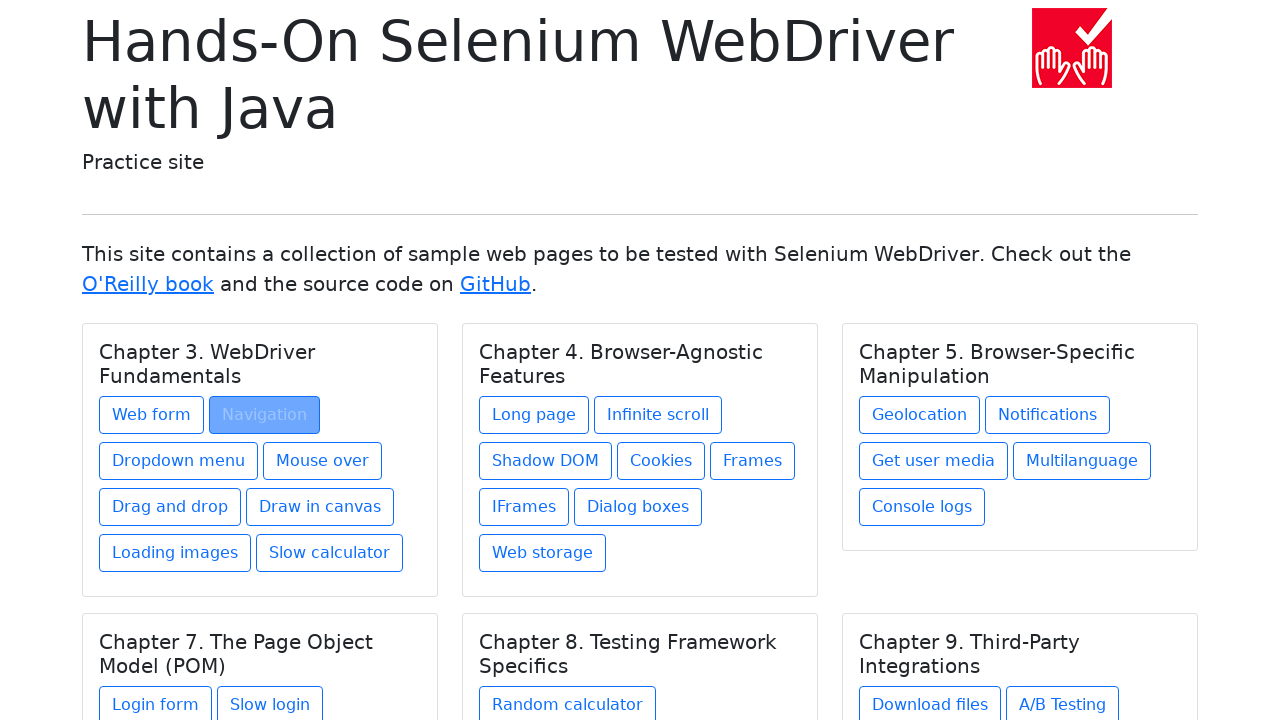

Main page reloaded after navigating back from link 5 (domcontentloaded)
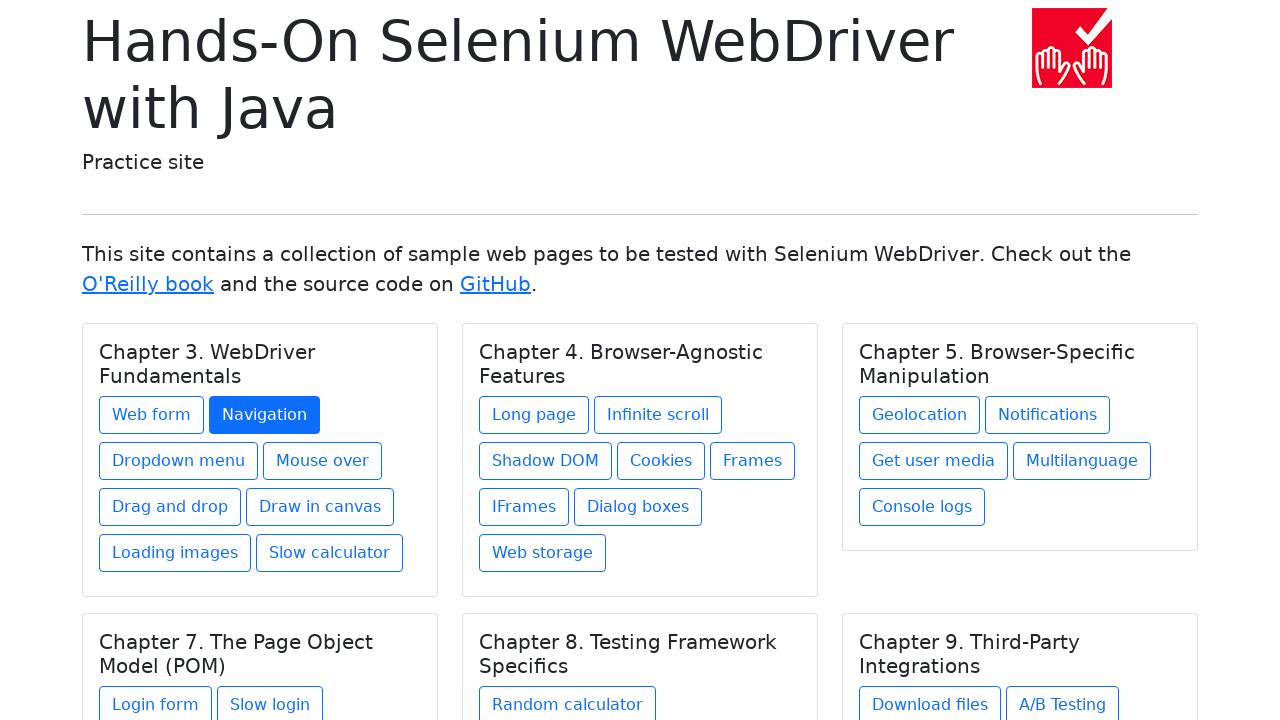

Re-queried links for iteration 6
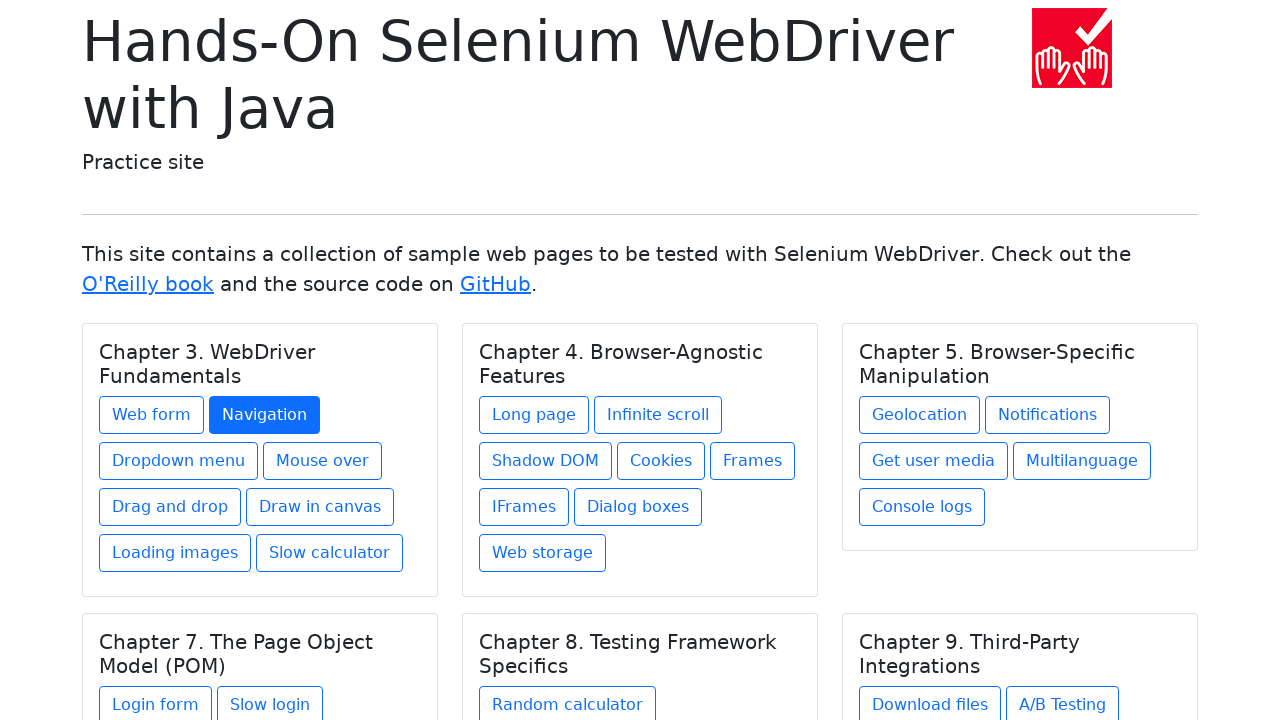

Selected link 6 for clicking
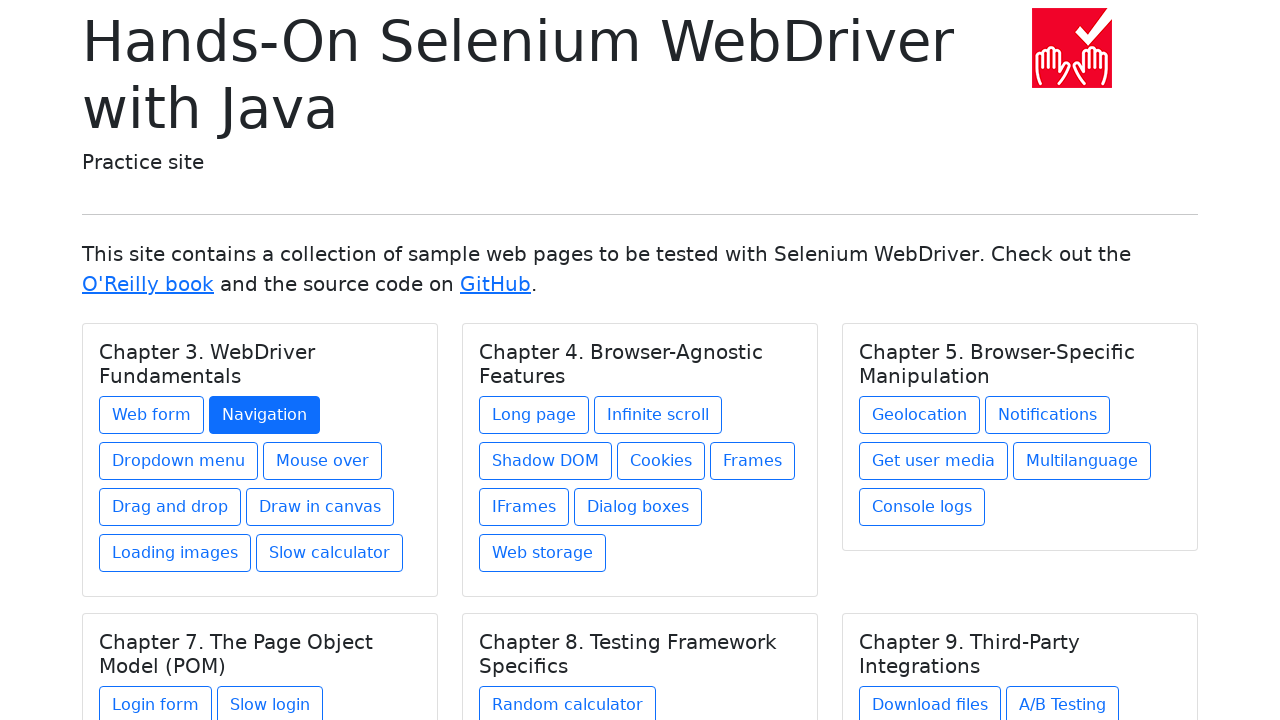

Clicked link 6 at (178, 461) on a >> nth=5
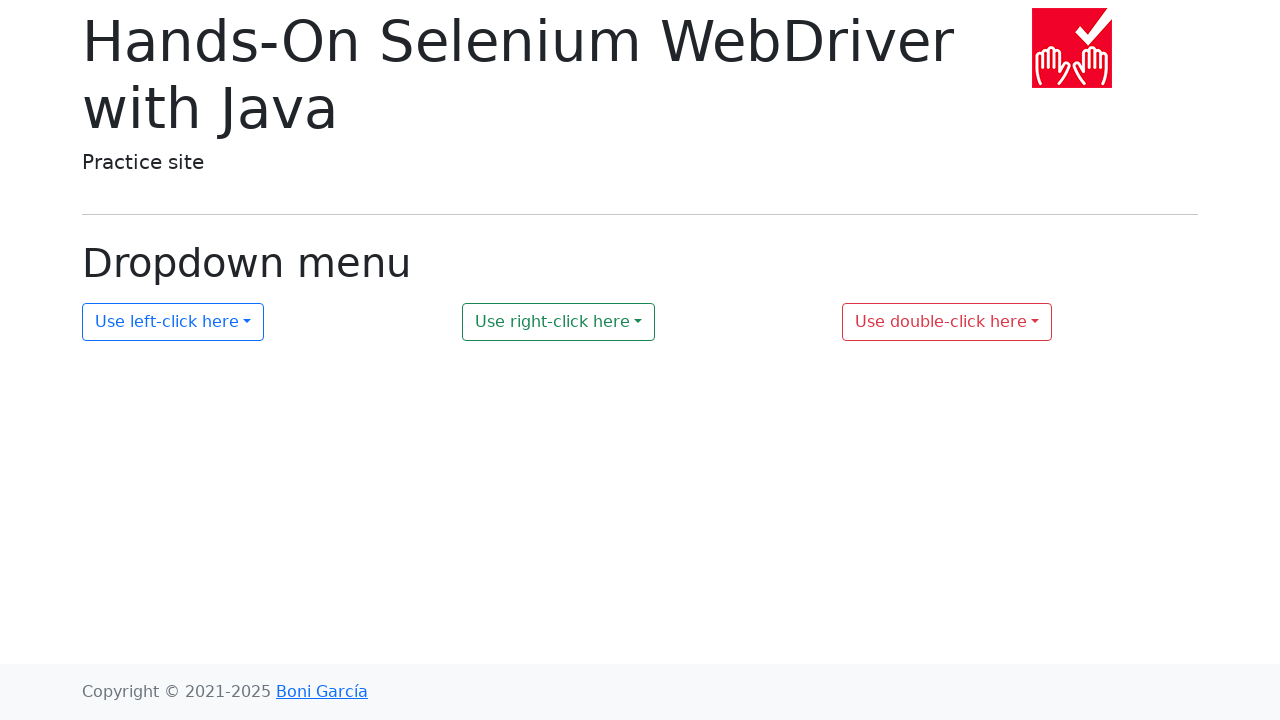

Link 6 page loaded (domcontentloaded)
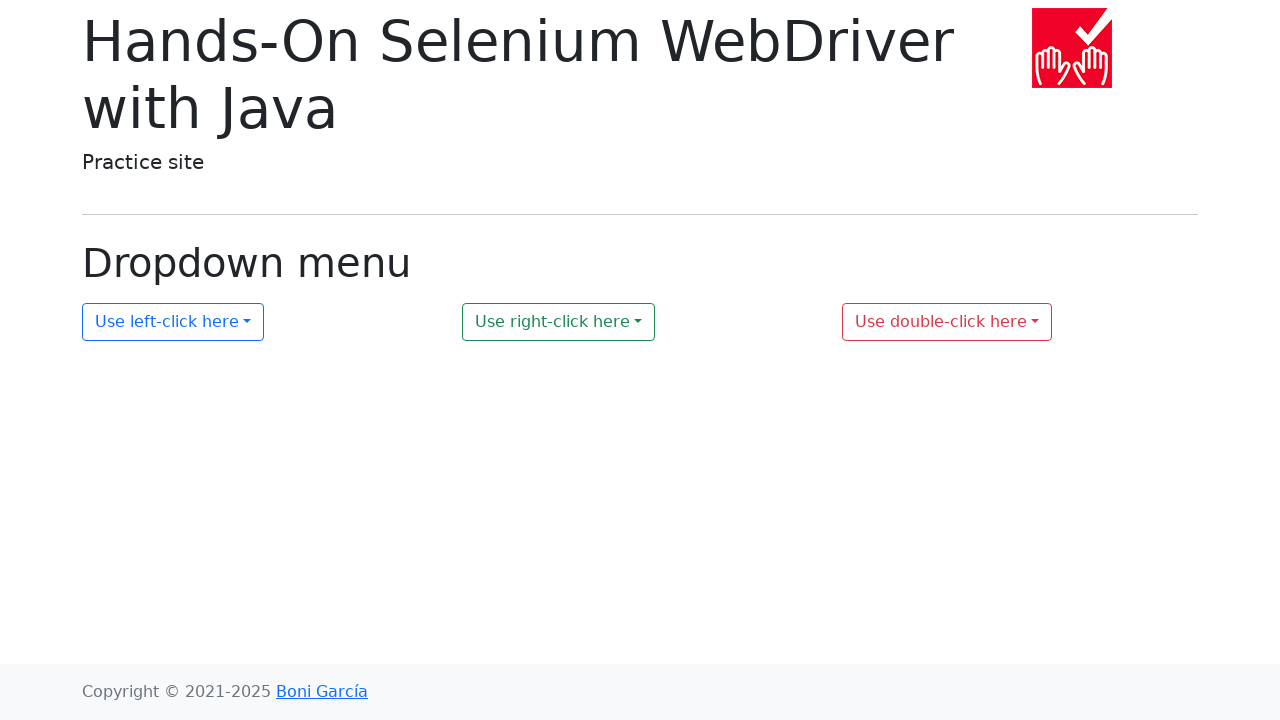

Navigated back from link 6 to main page
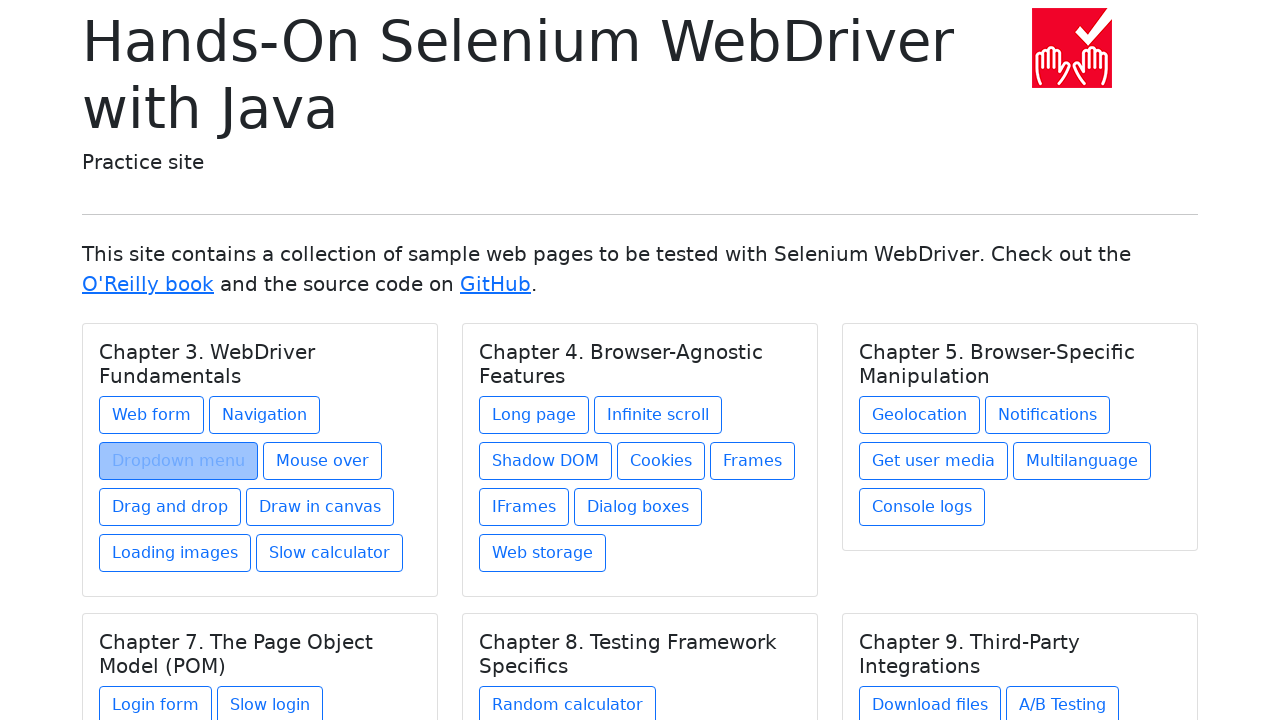

Main page reloaded after navigating back from link 6 (domcontentloaded)
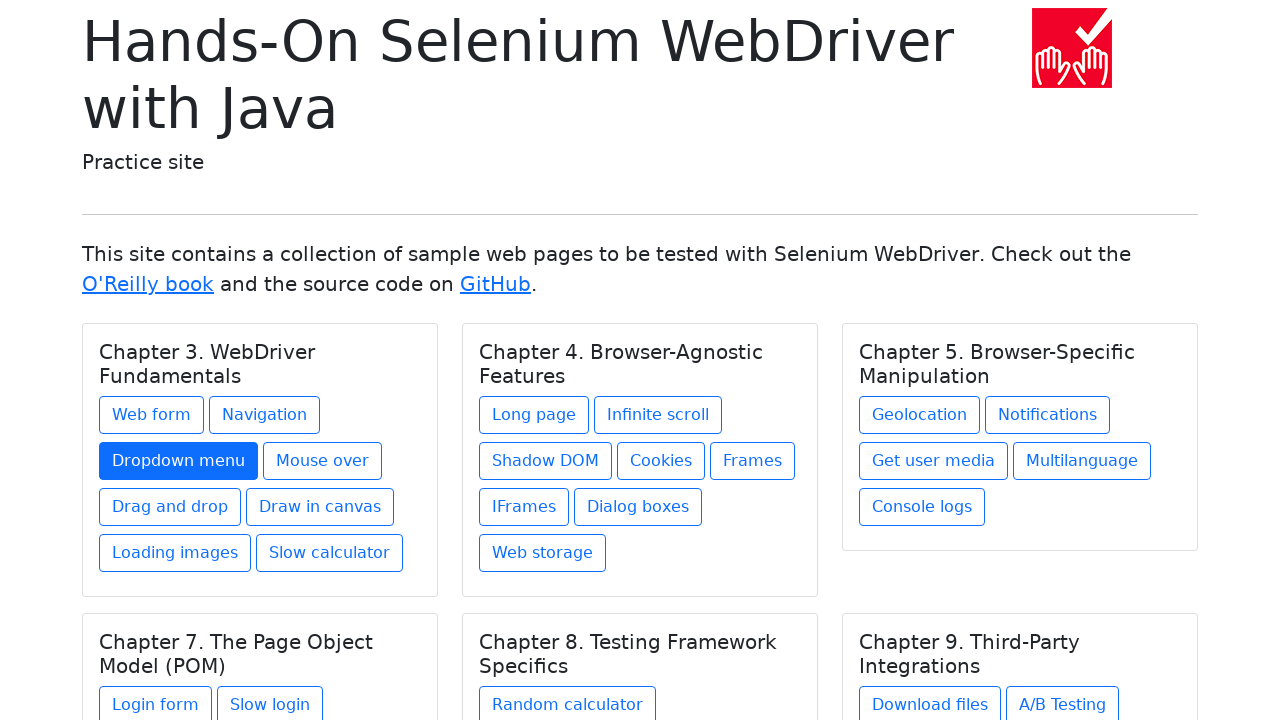

Re-queried links for iteration 7
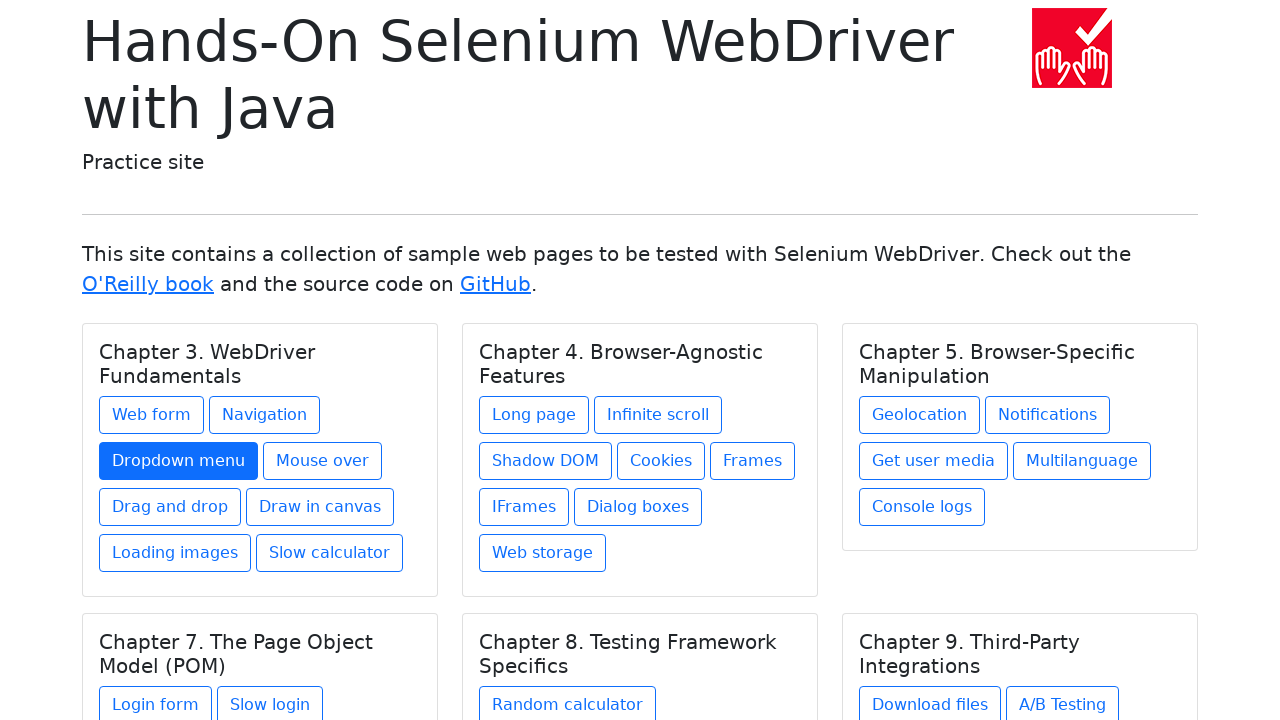

Selected link 7 for clicking
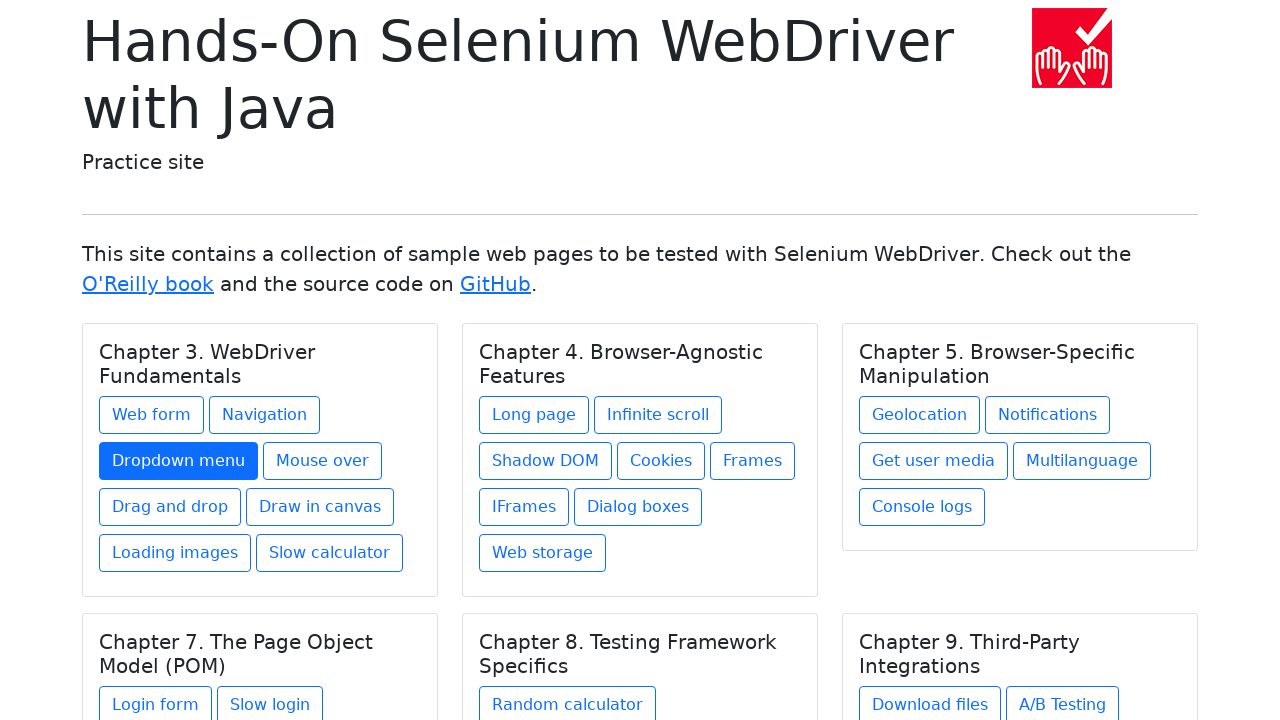

Clicked link 7 at (322, 461) on a >> nth=6
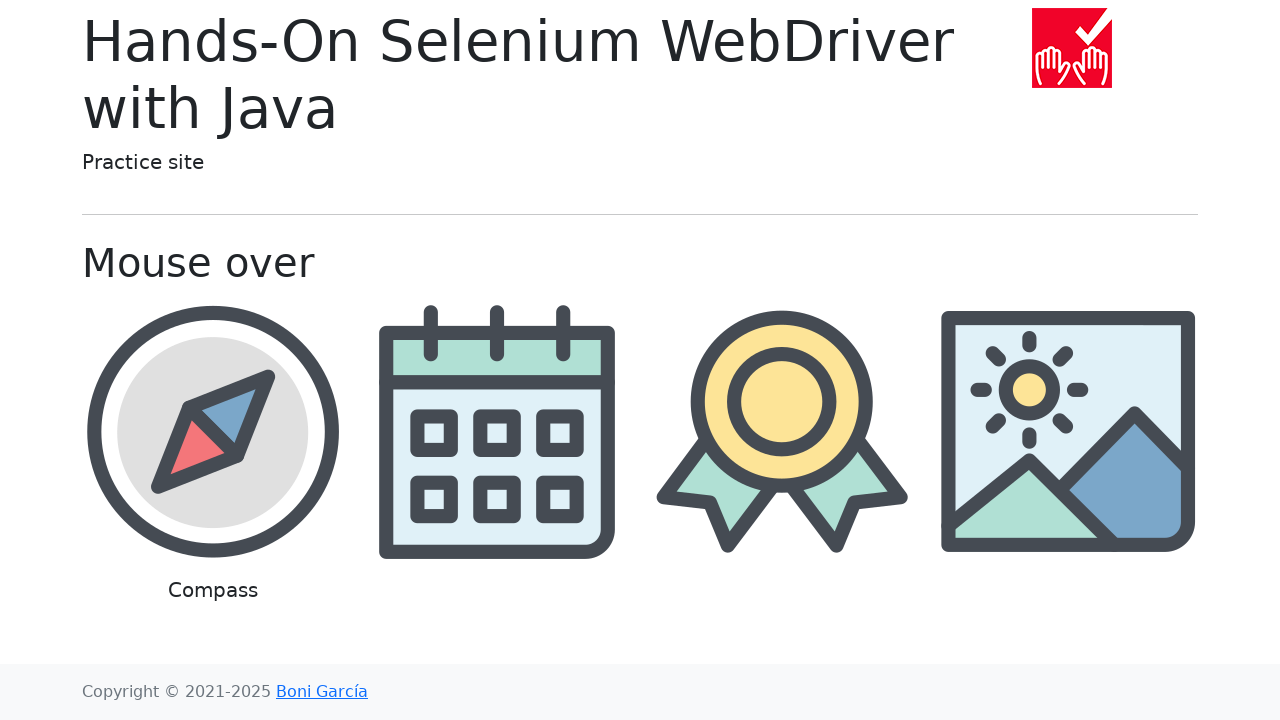

Link 7 page loaded (domcontentloaded)
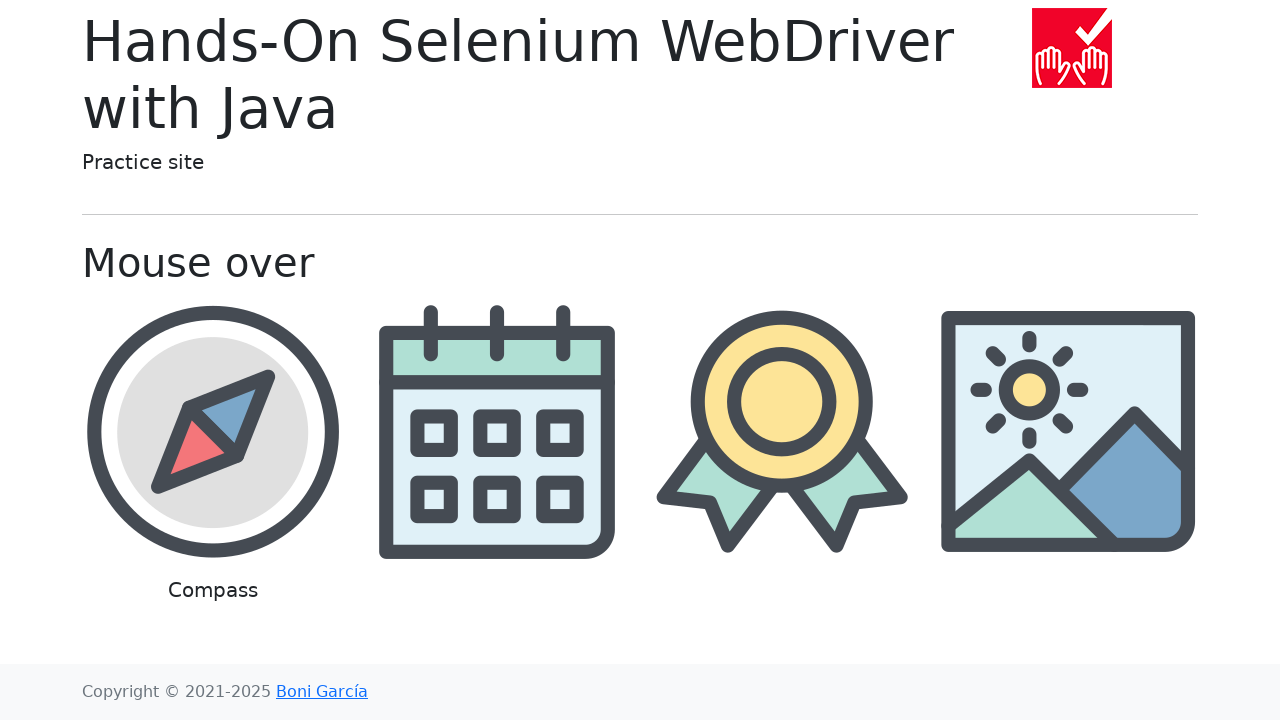

Navigated back from link 7 to main page
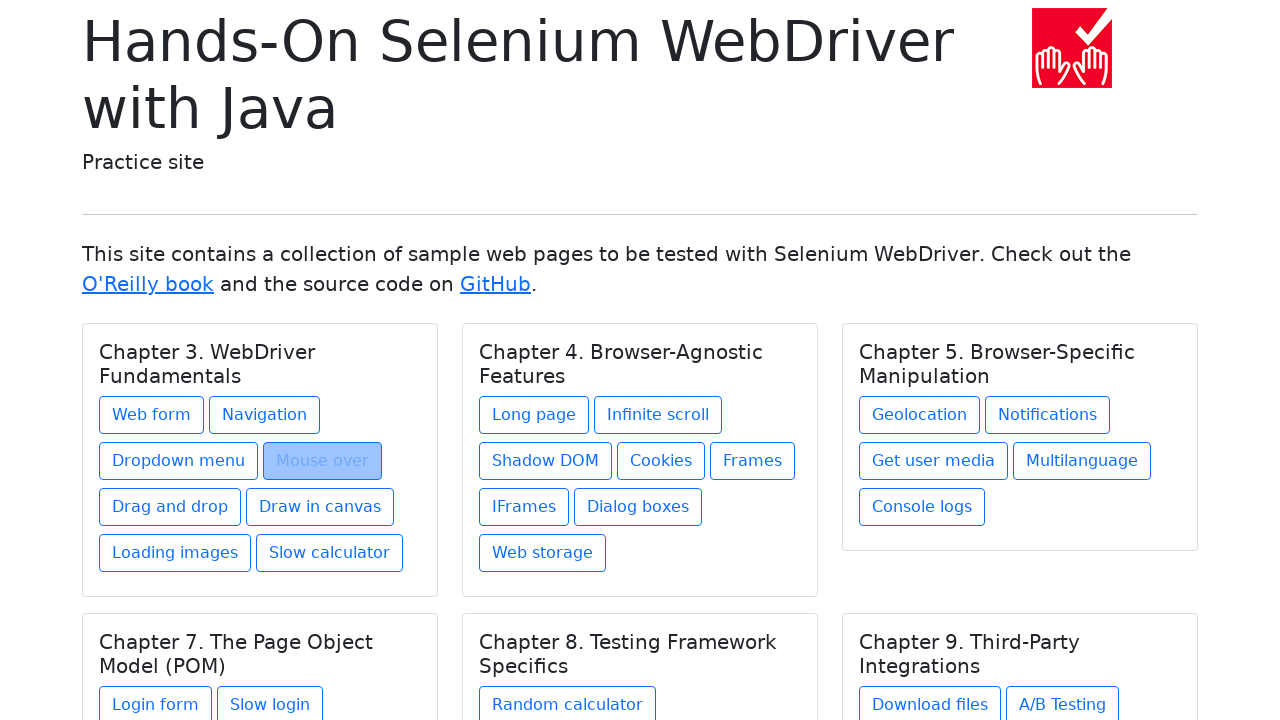

Main page reloaded after navigating back from link 7 (domcontentloaded)
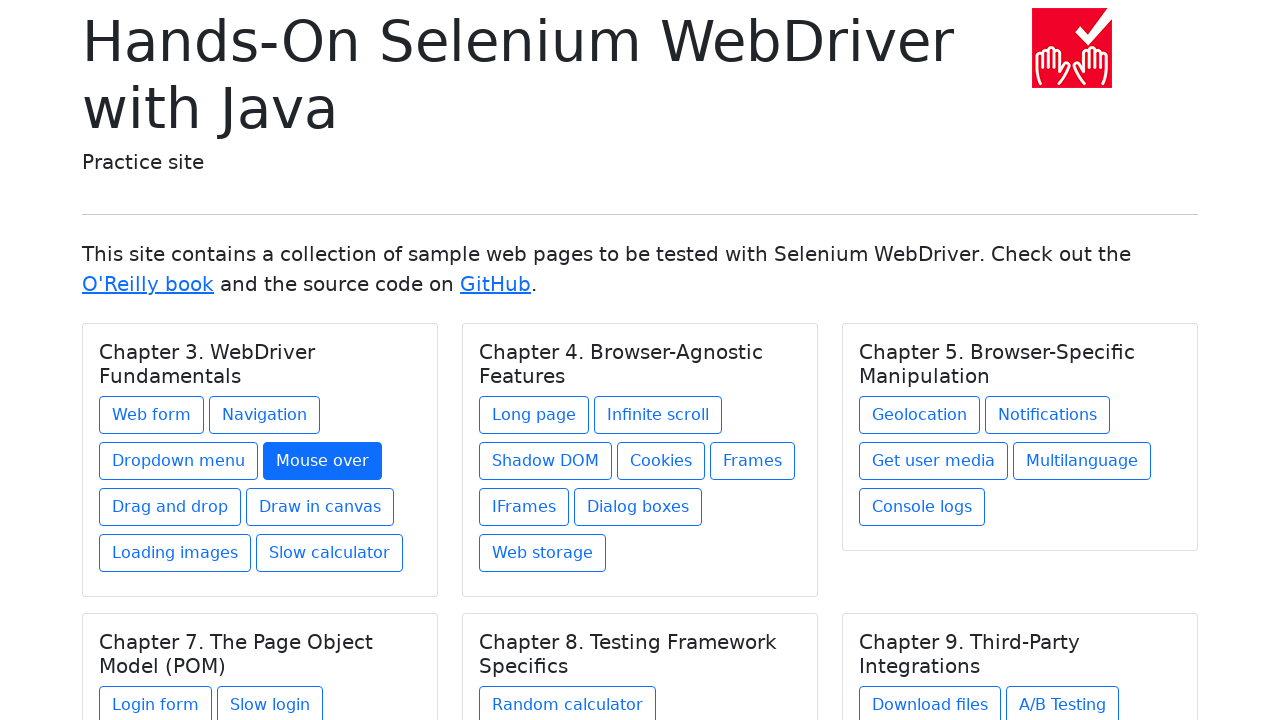

Re-queried links for iteration 8
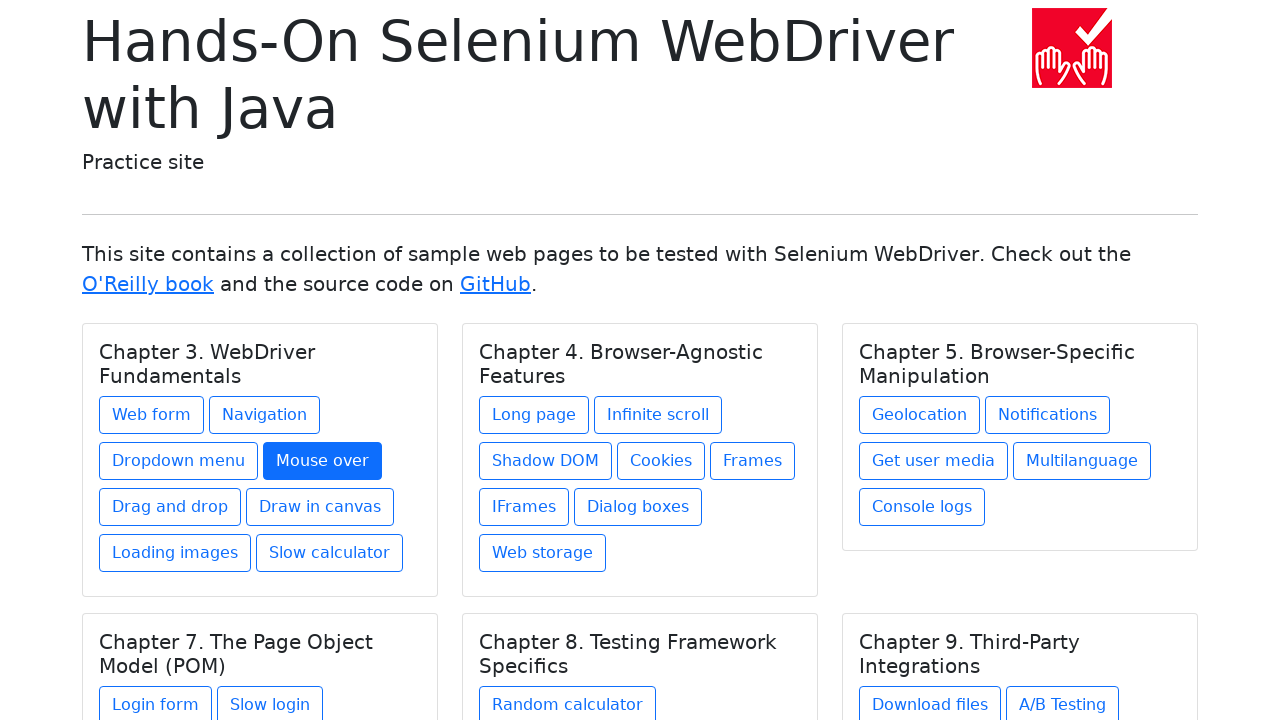

Selected link 8 for clicking
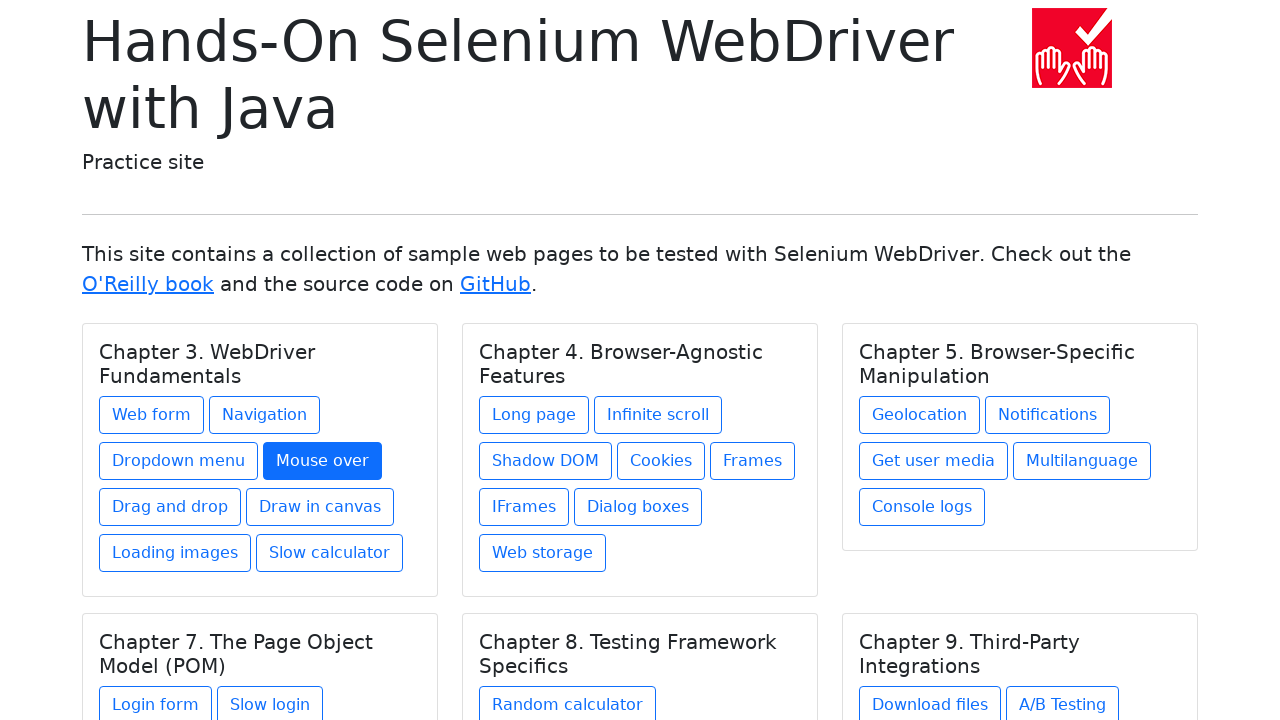

Clicked link 8 at (170, 507) on a >> nth=7
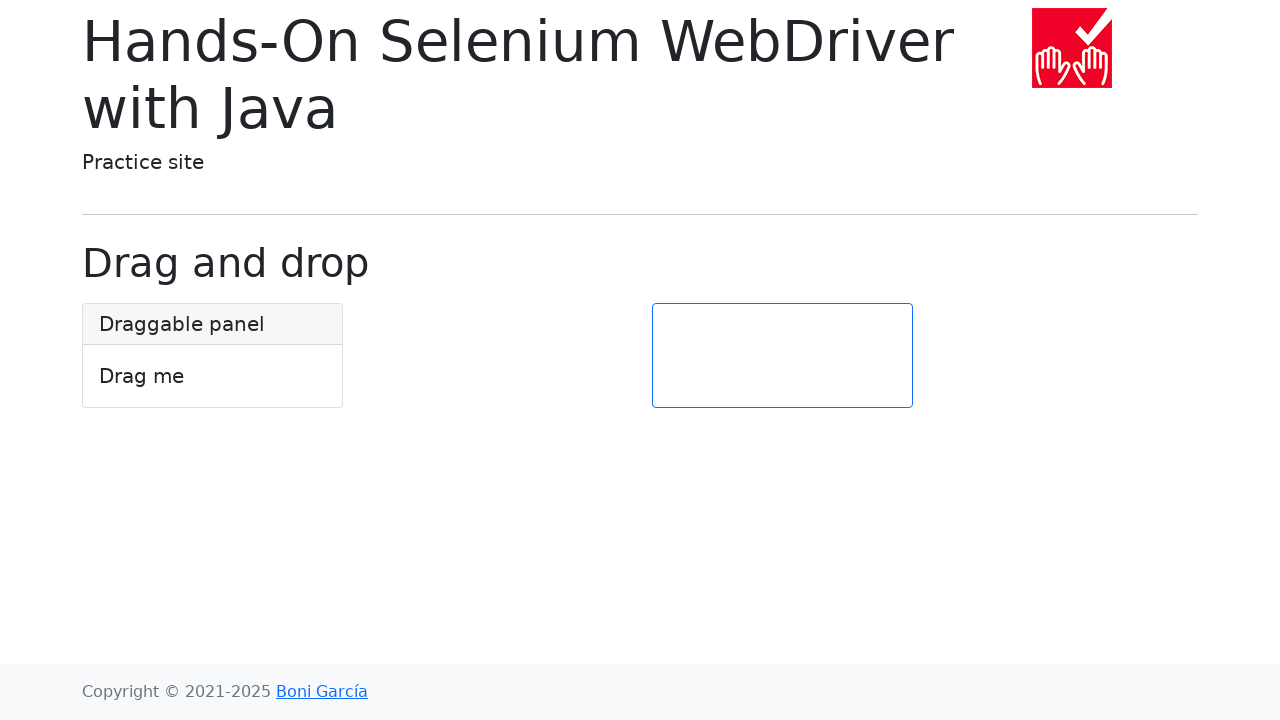

Link 8 page loaded (domcontentloaded)
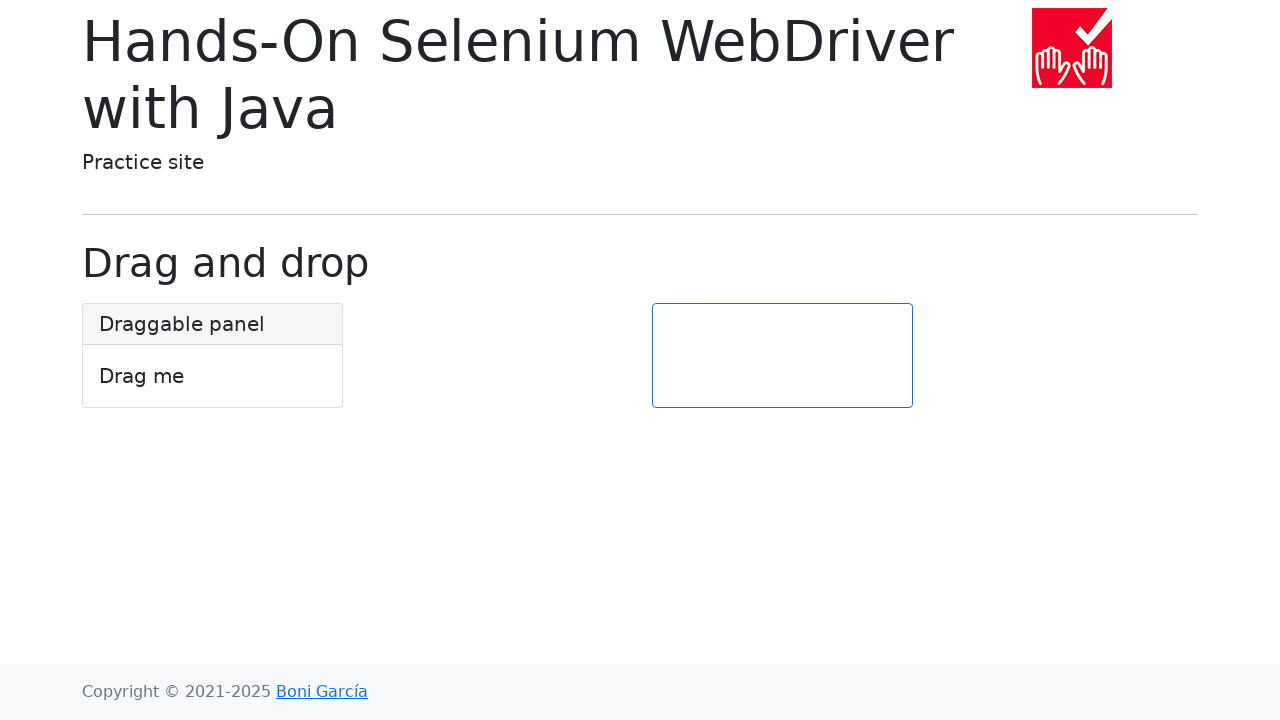

Navigated back from link 8 to main page
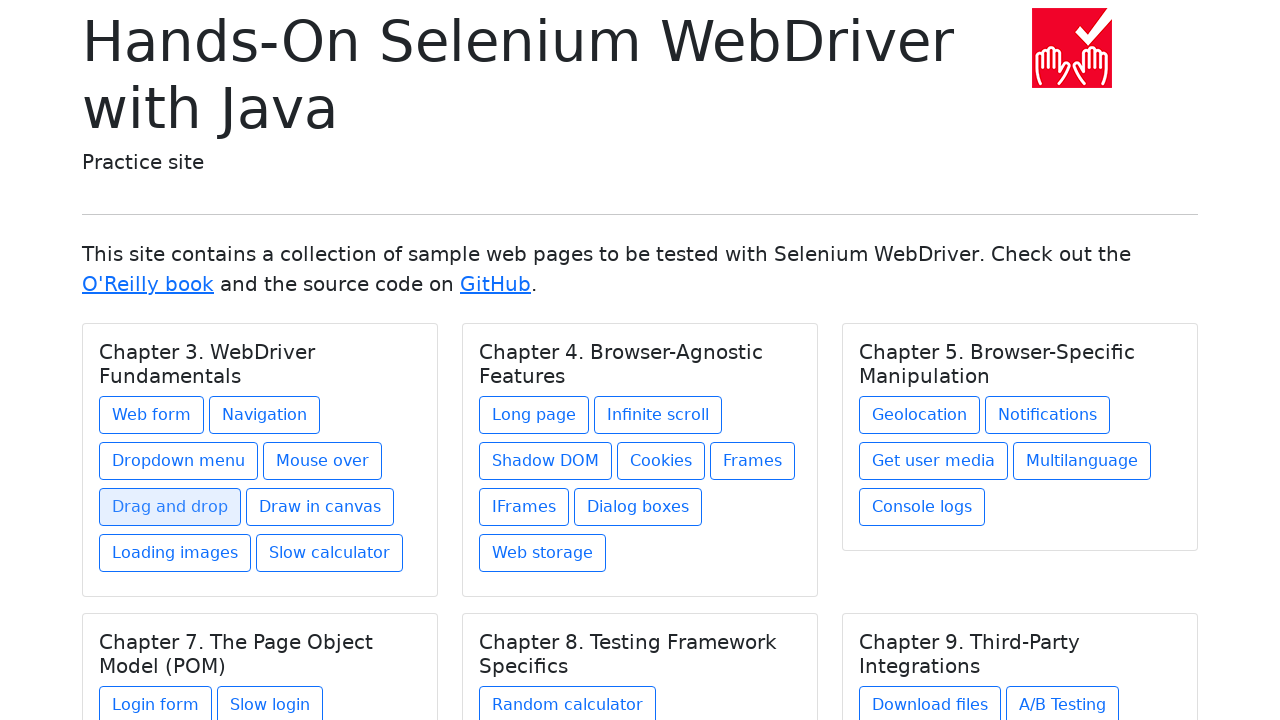

Main page reloaded after navigating back from link 8 (domcontentloaded)
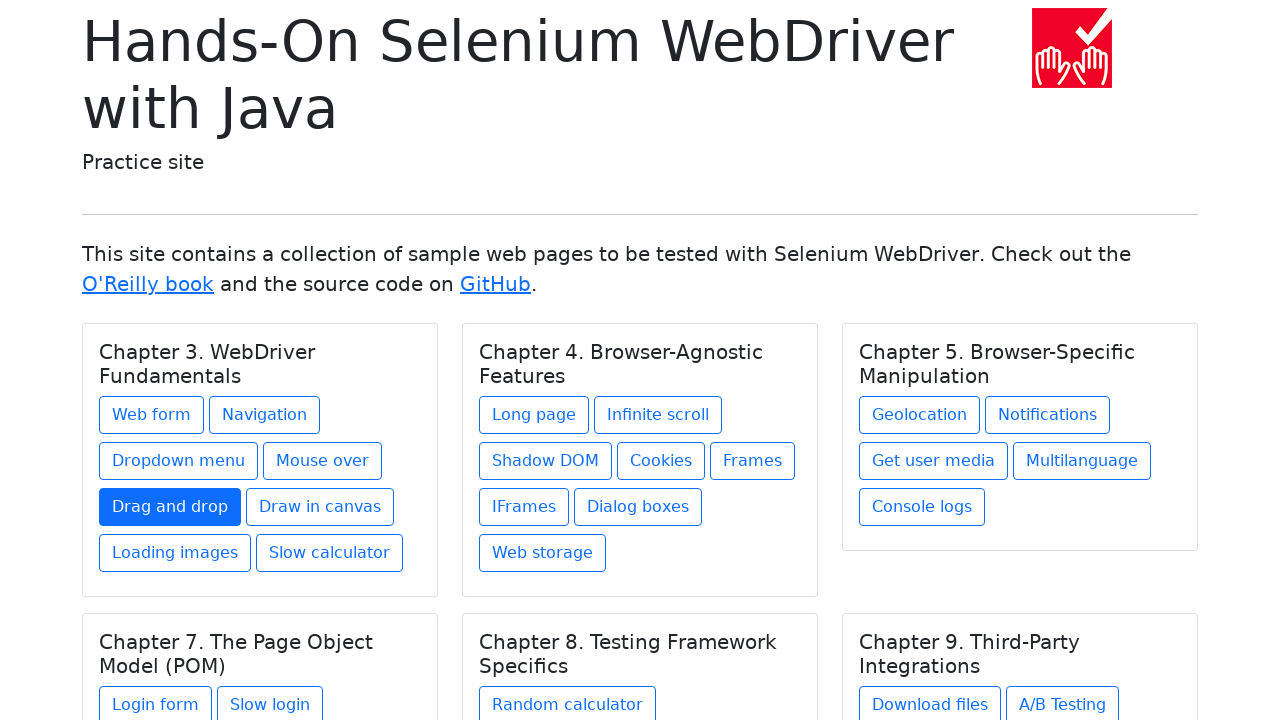

Re-queried links for iteration 9
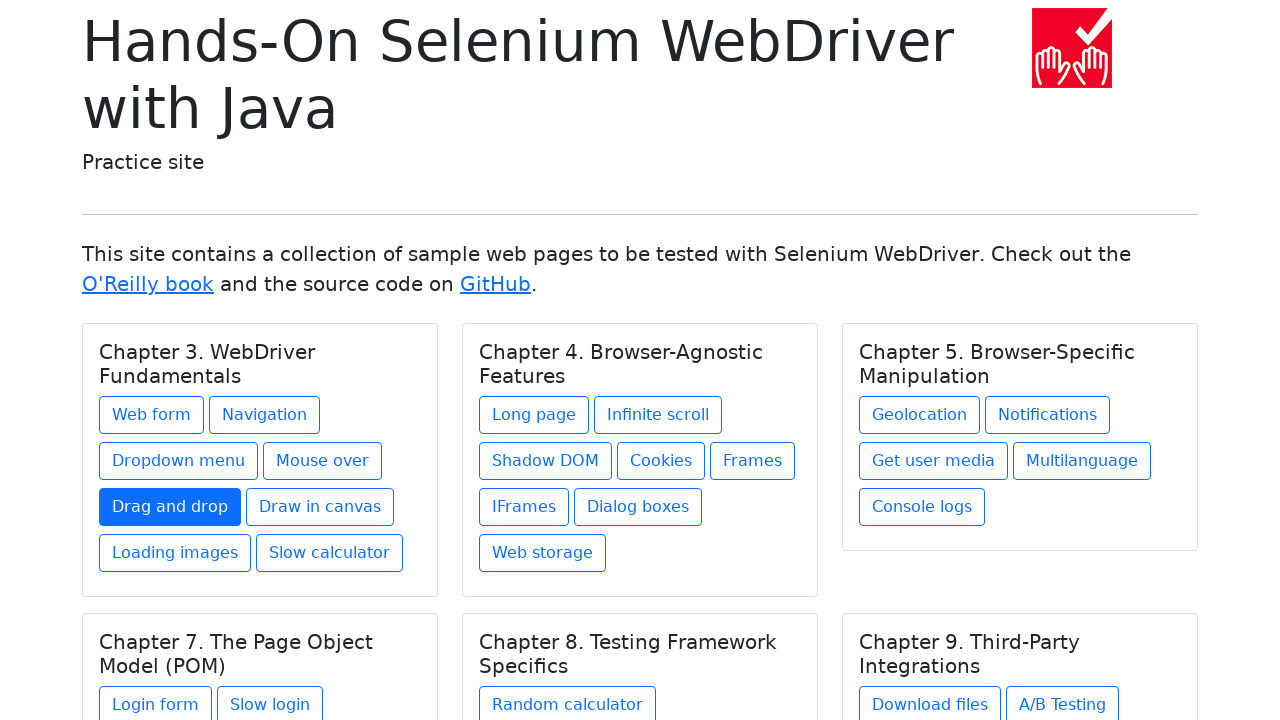

Selected link 9 for clicking
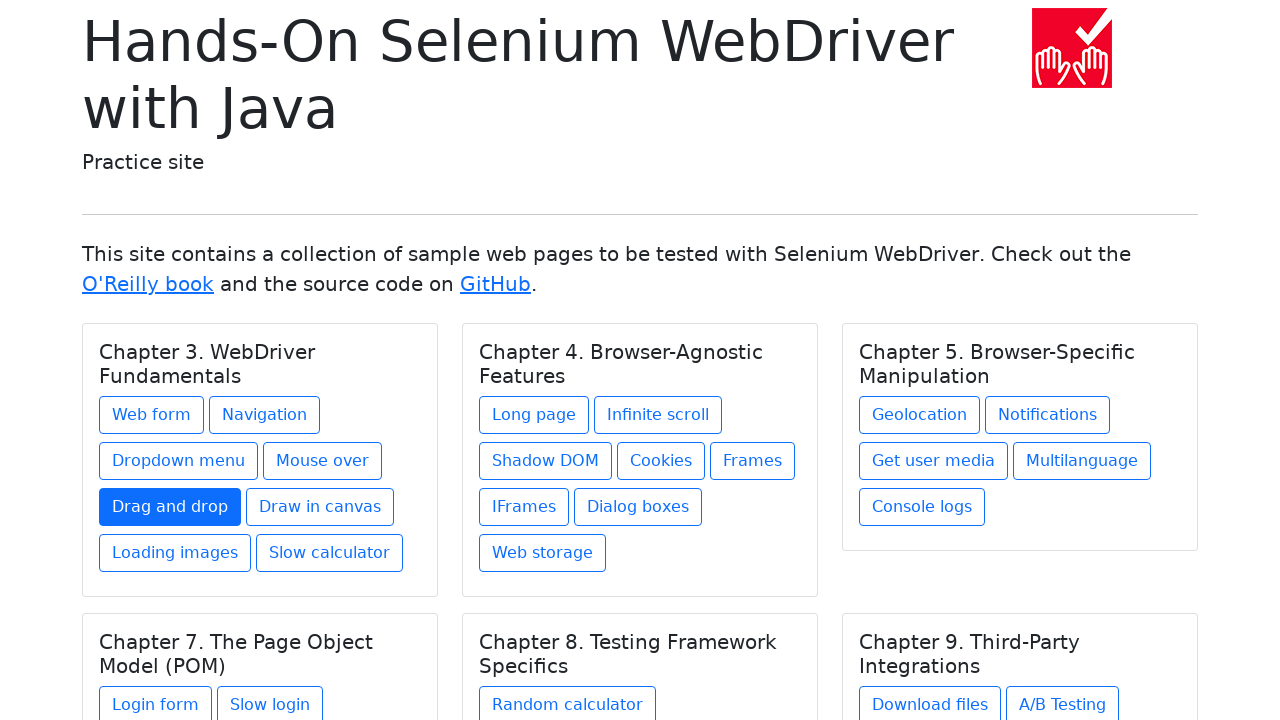

Clicked link 9 at (320, 507) on a >> nth=8
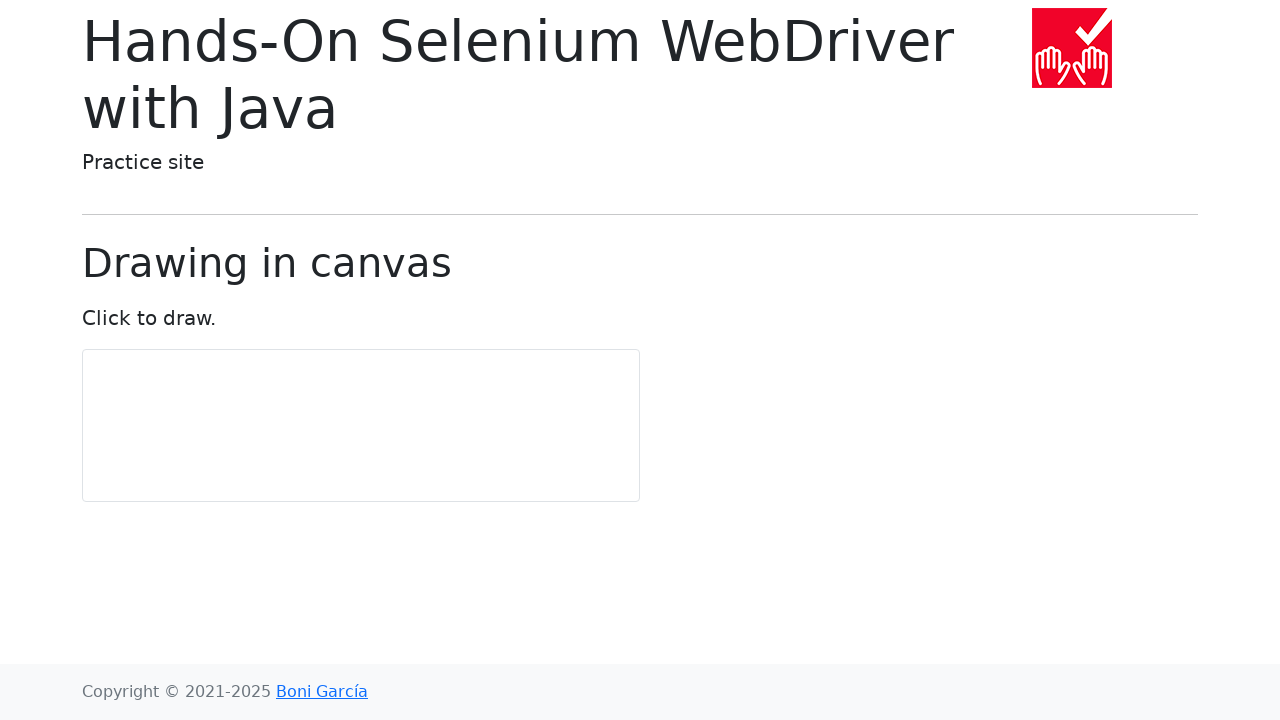

Link 9 page loaded (domcontentloaded)
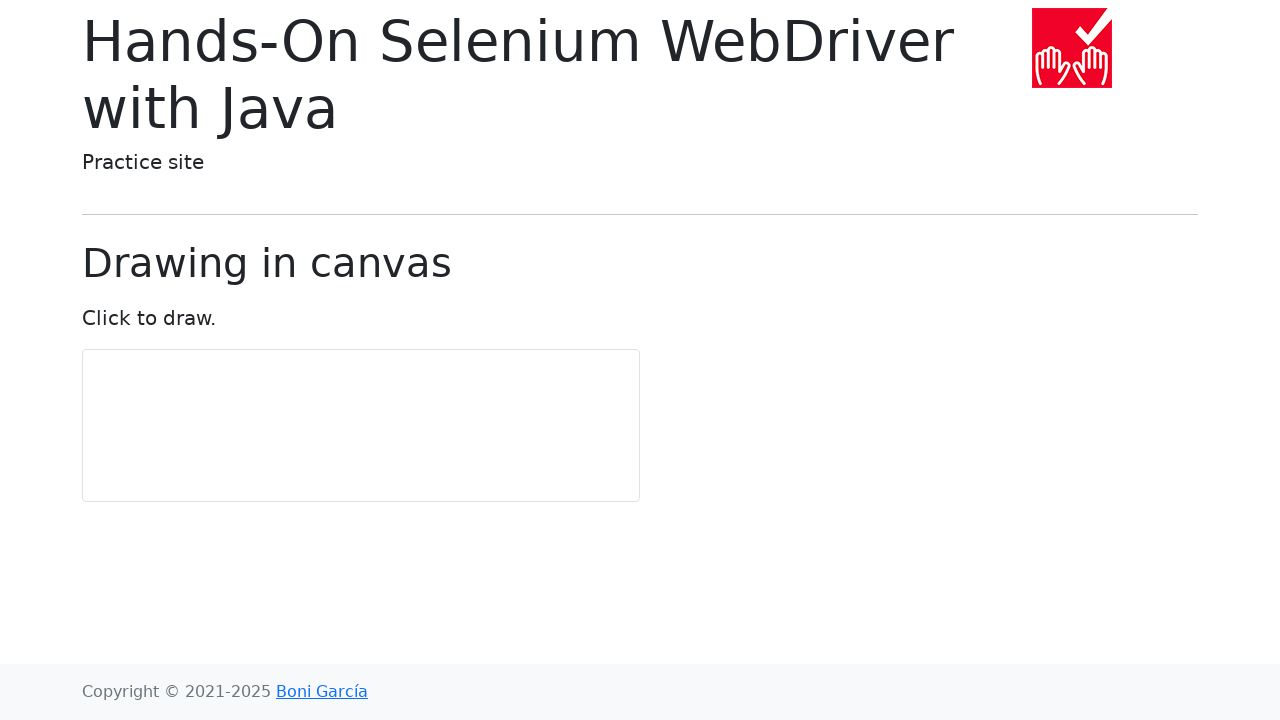

Navigated back from link 9 to main page
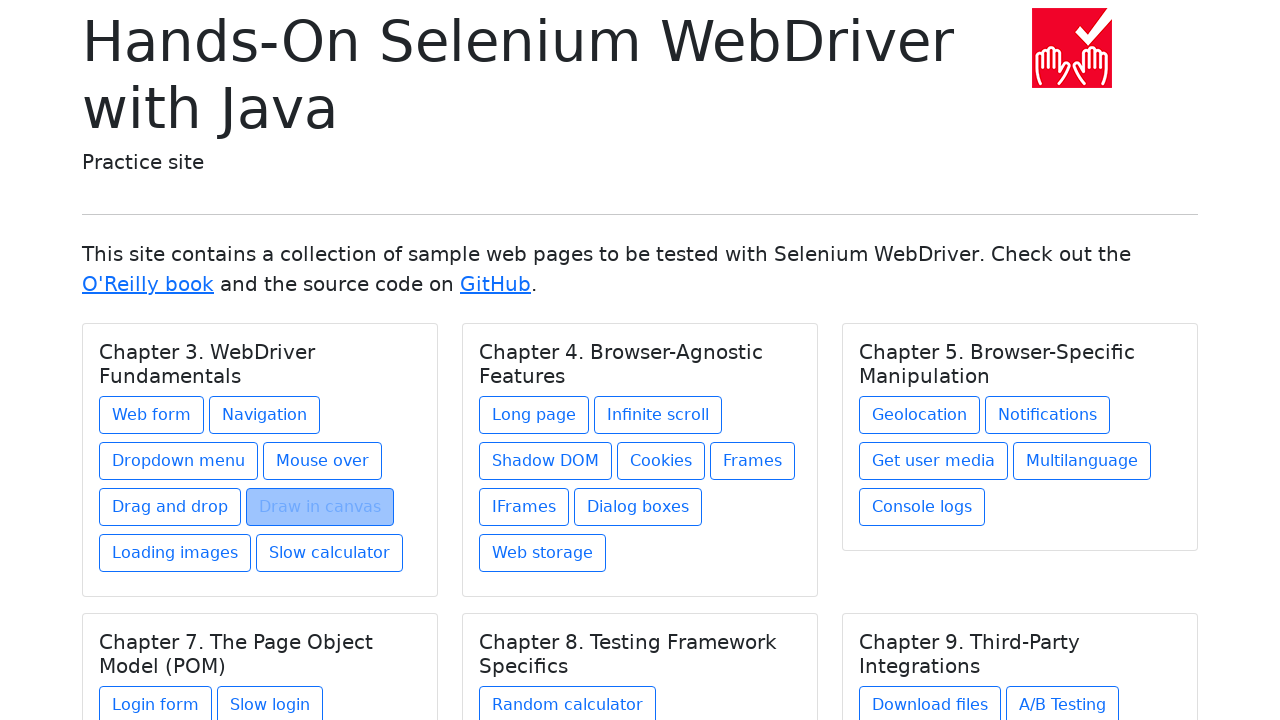

Main page reloaded after navigating back from link 9 (domcontentloaded)
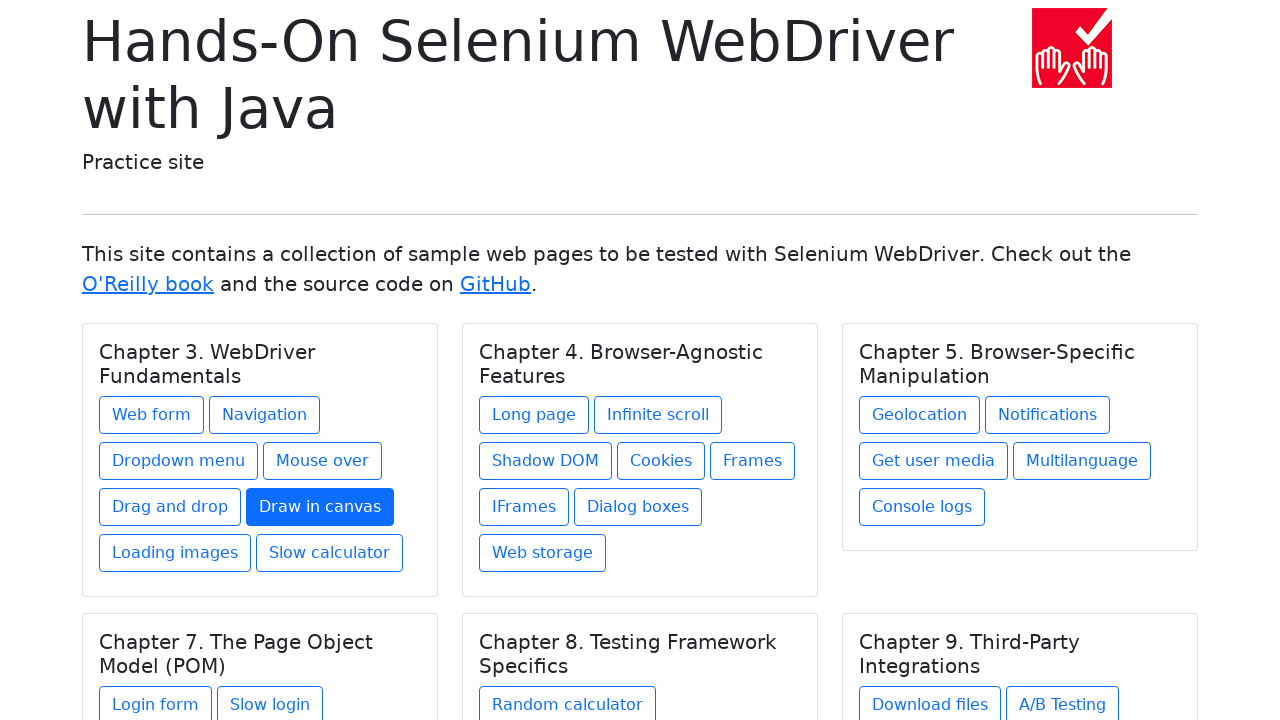

Re-queried links for iteration 10
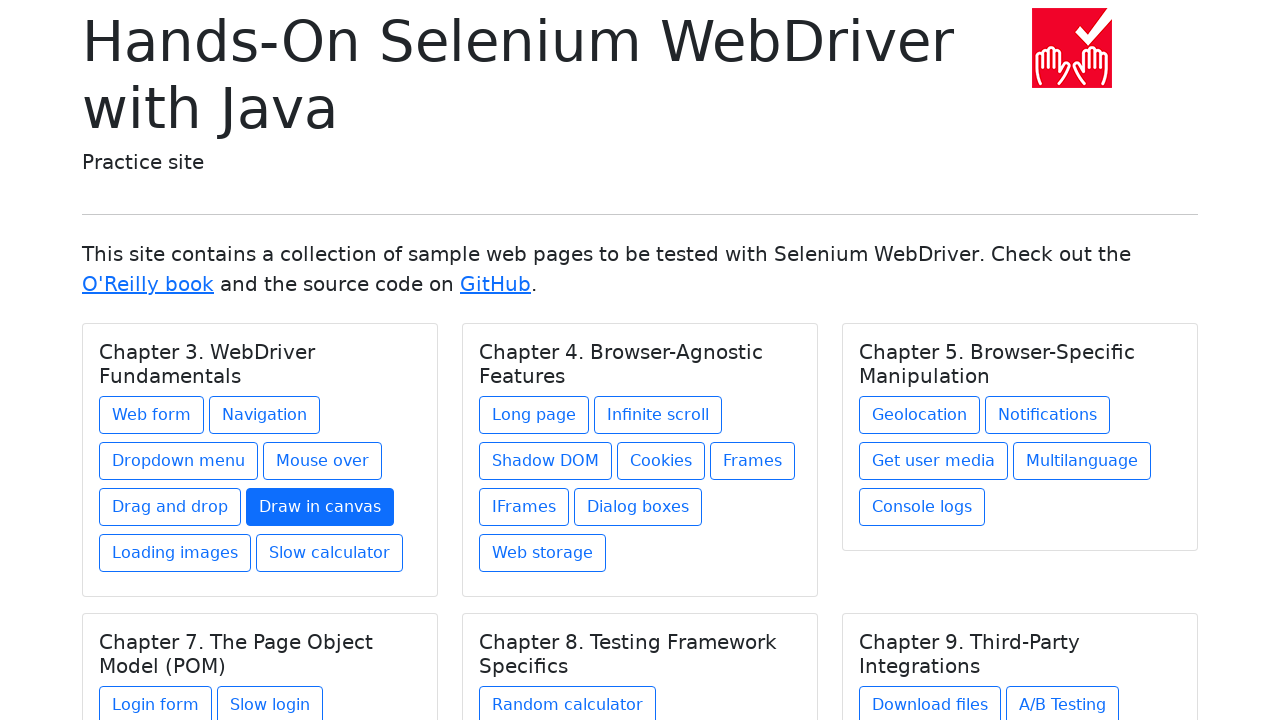

Selected link 10 for clicking
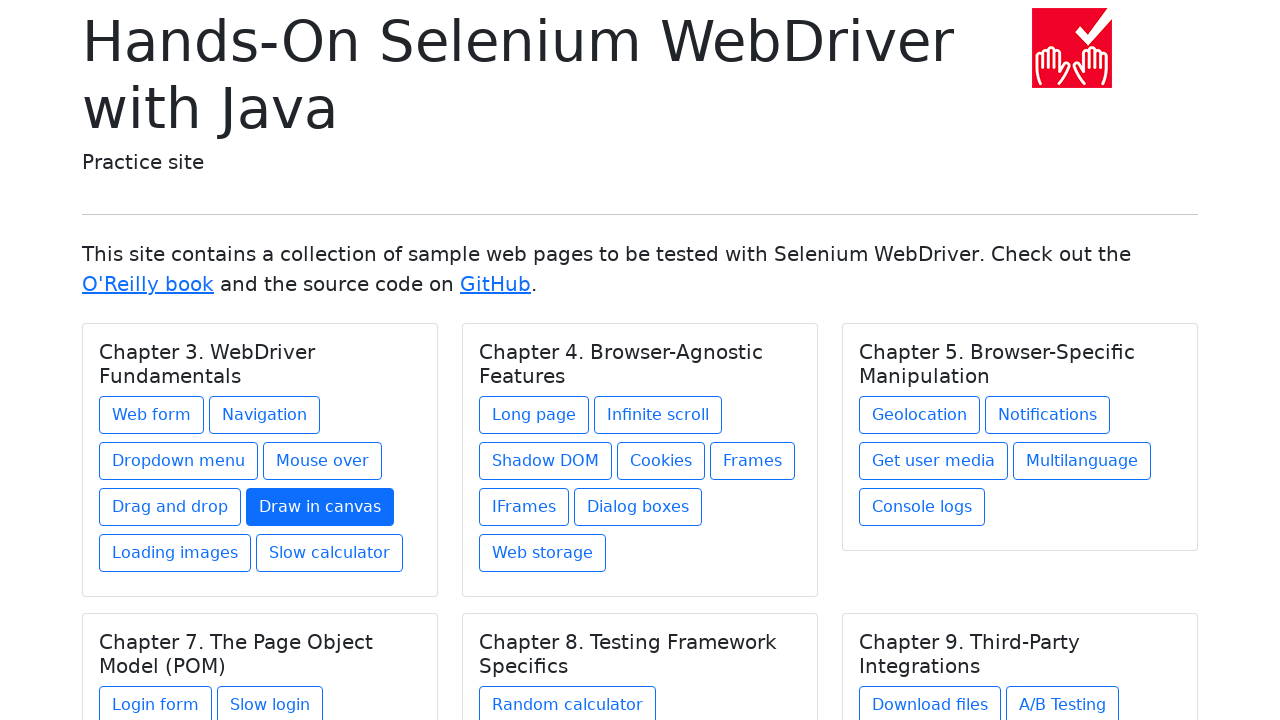

Clicked link 10 at (175, 553) on a >> nth=9
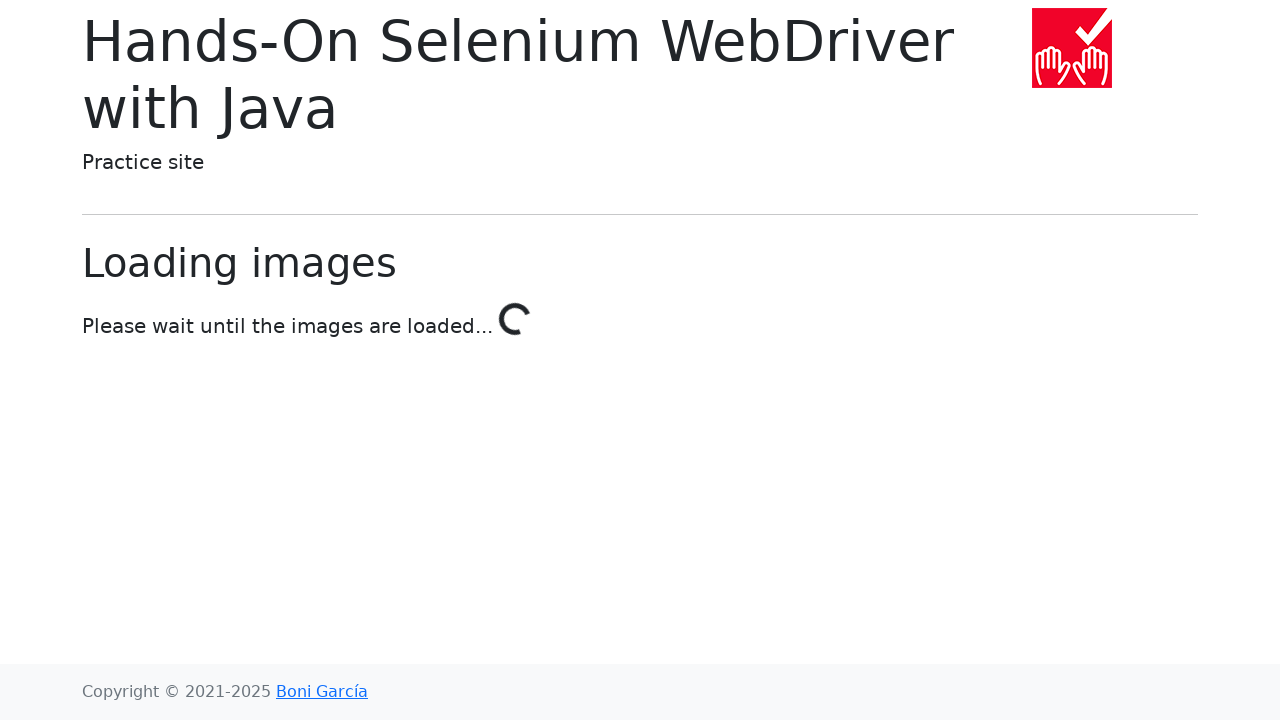

Link 10 page loaded (domcontentloaded)
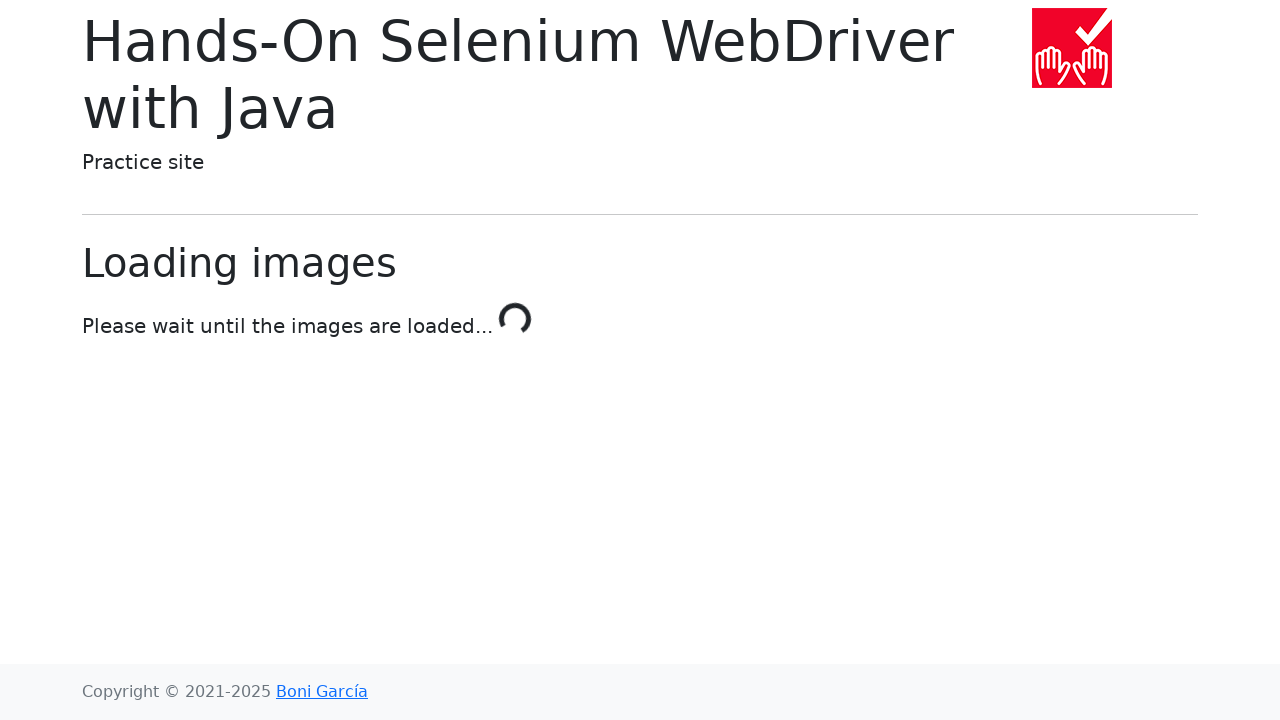

Navigated back from link 10 to main page
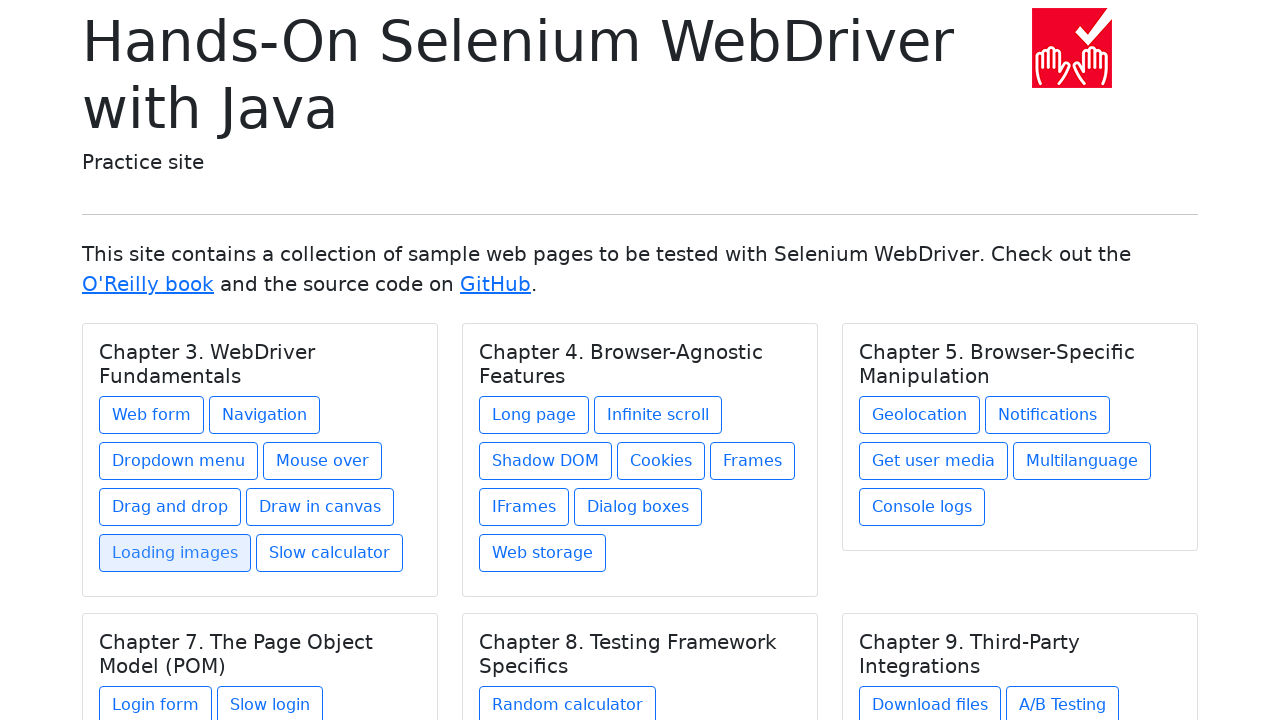

Main page reloaded after navigating back from link 10 (domcontentloaded)
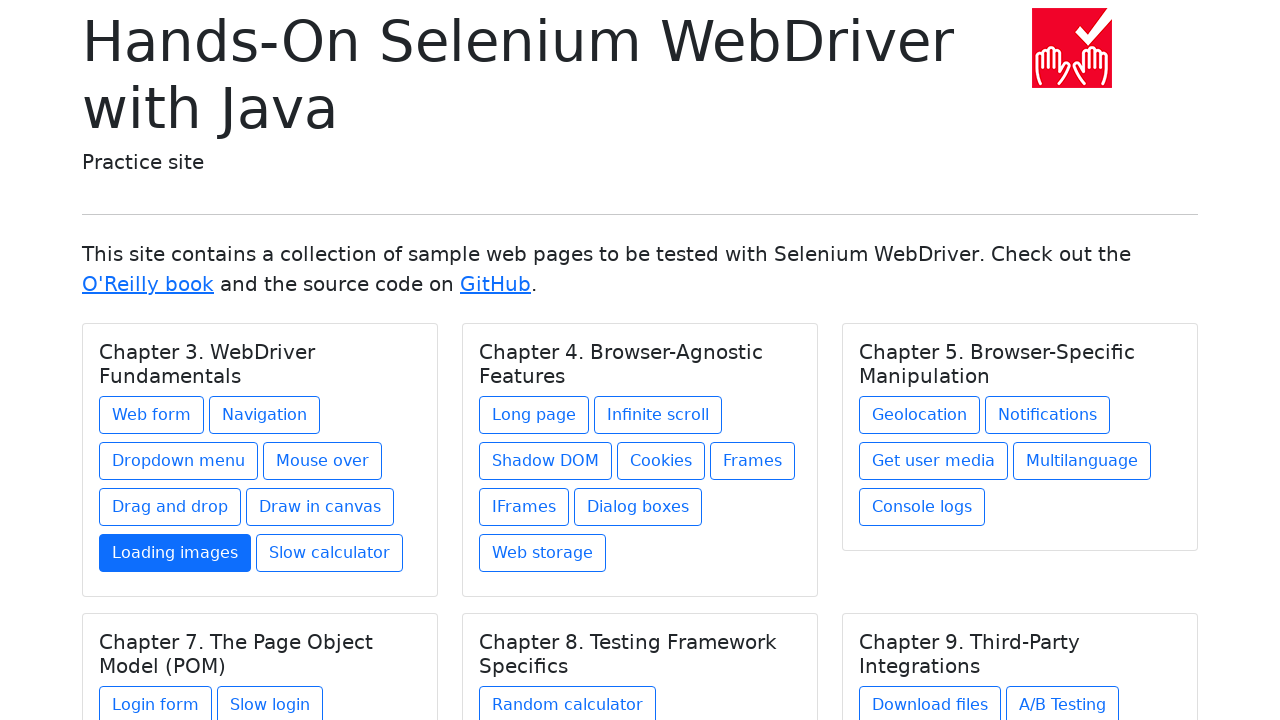

Re-queried links for iteration 11
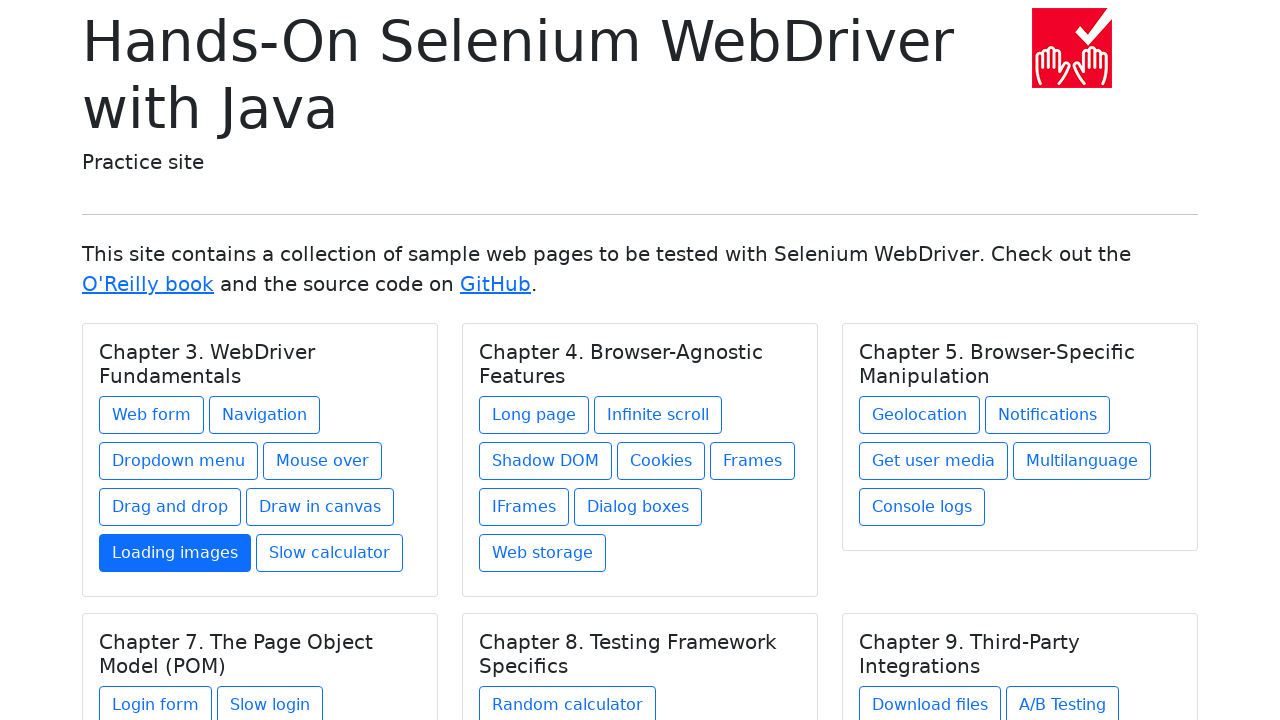

Selected link 11 for clicking
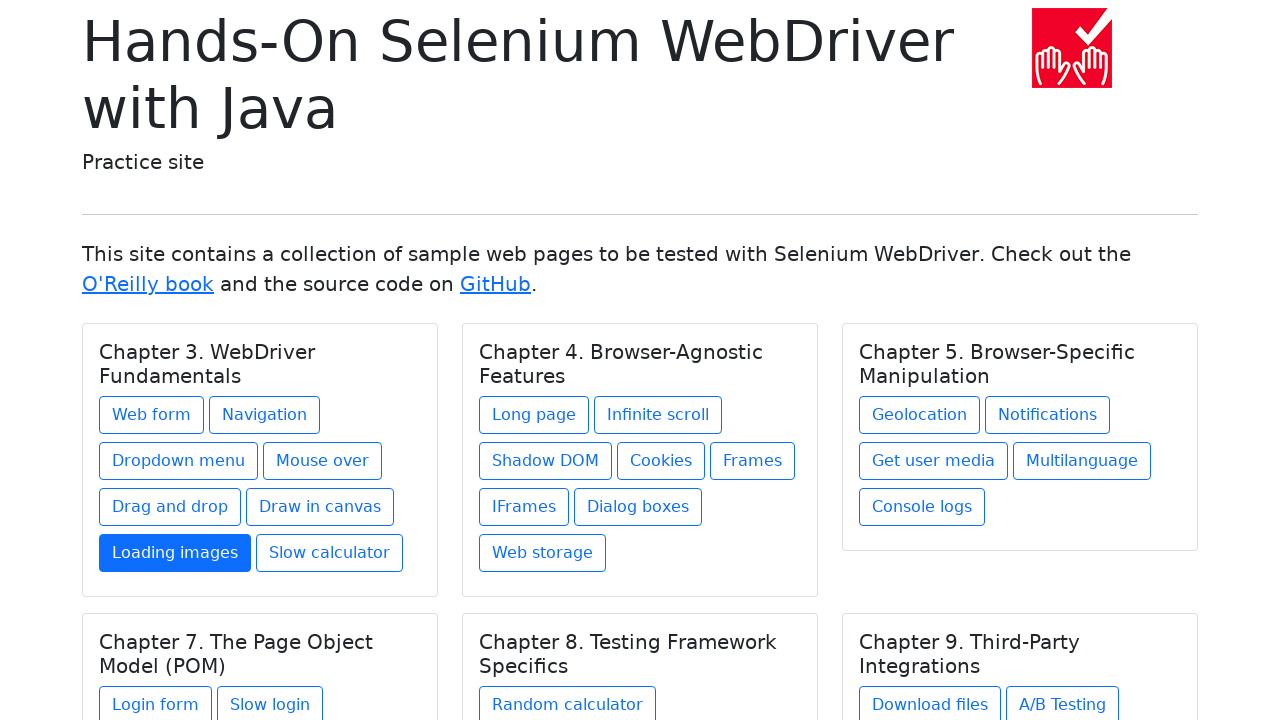

Clicked link 11 at (330, 553) on a >> nth=10
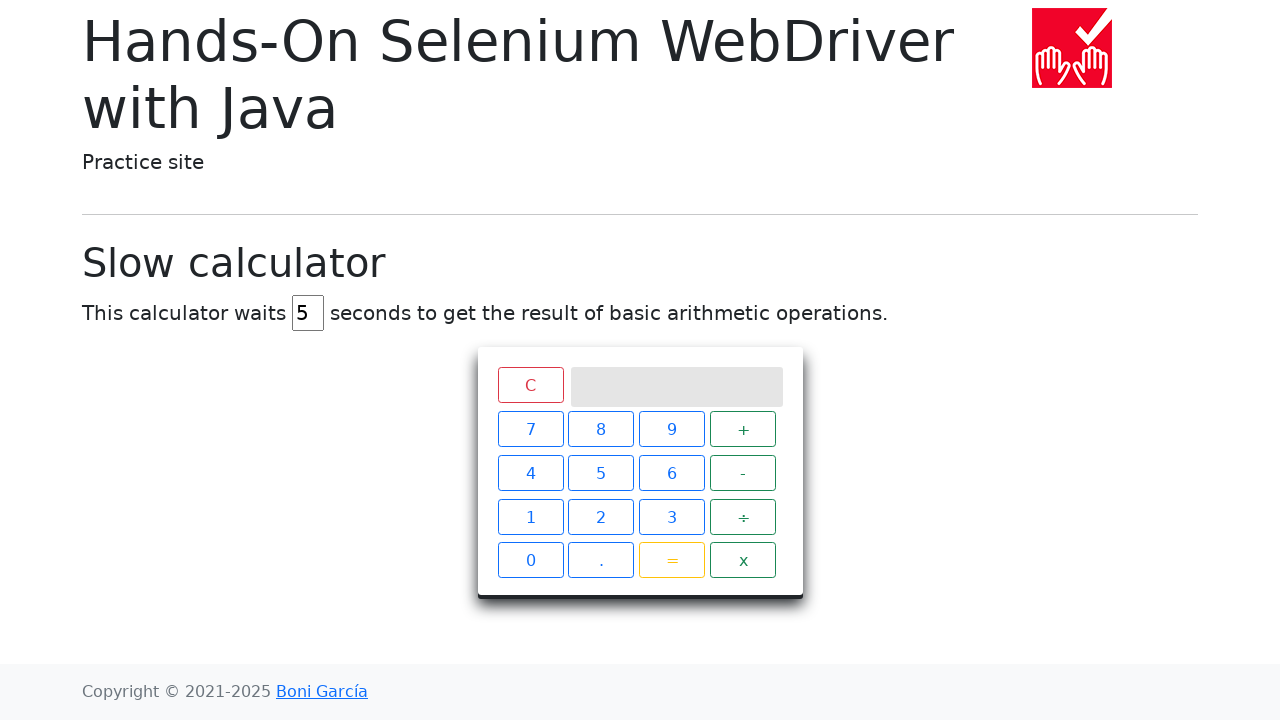

Link 11 page loaded (domcontentloaded)
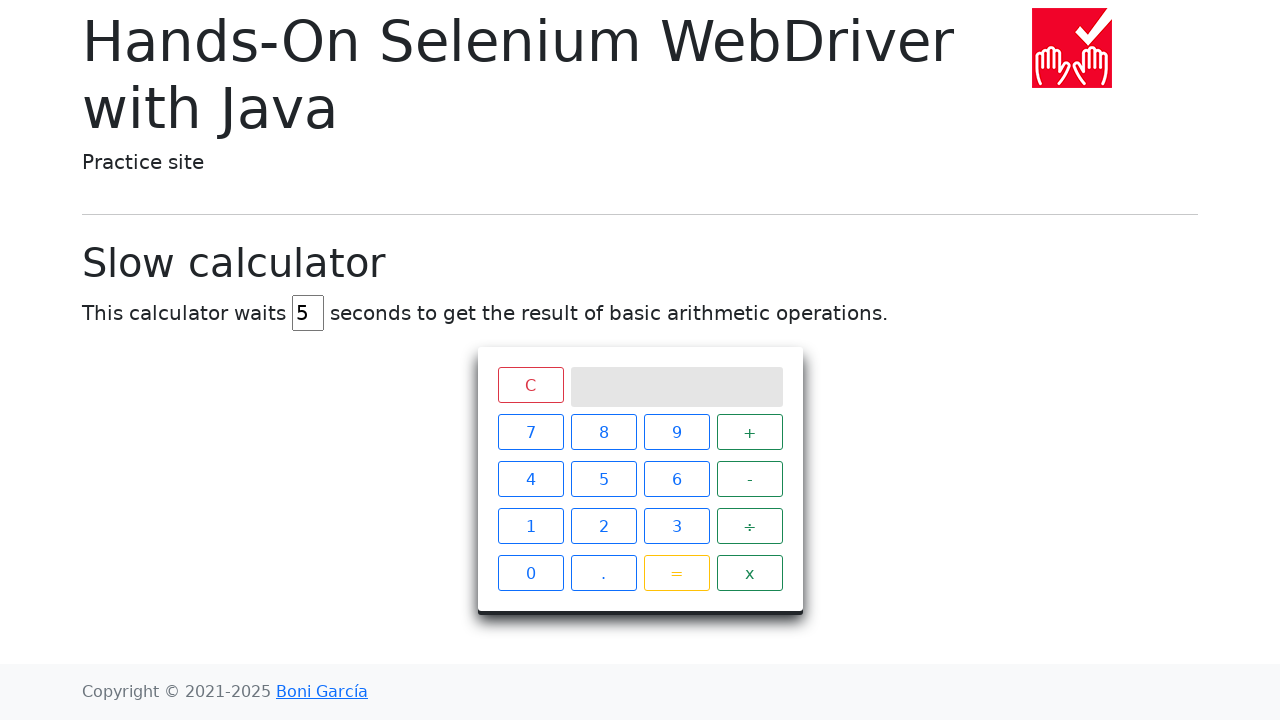

Navigated back from link 11 to main page
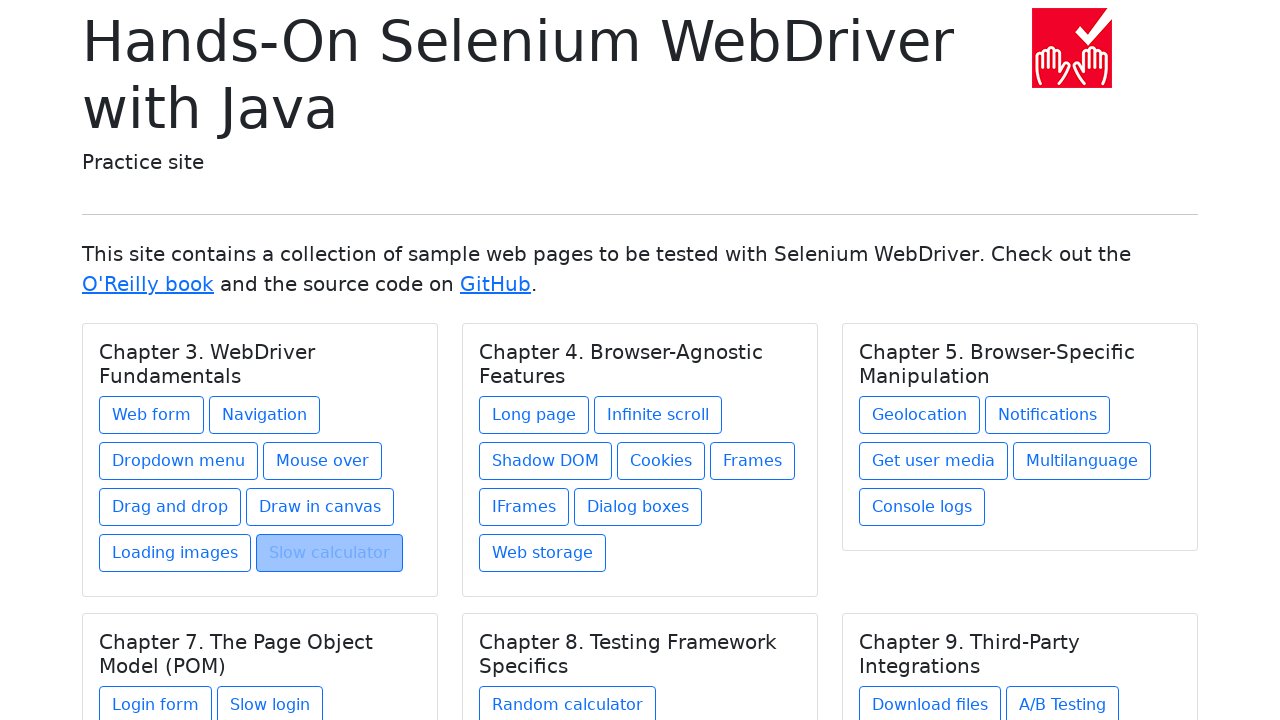

Main page reloaded after navigating back from link 11 (domcontentloaded)
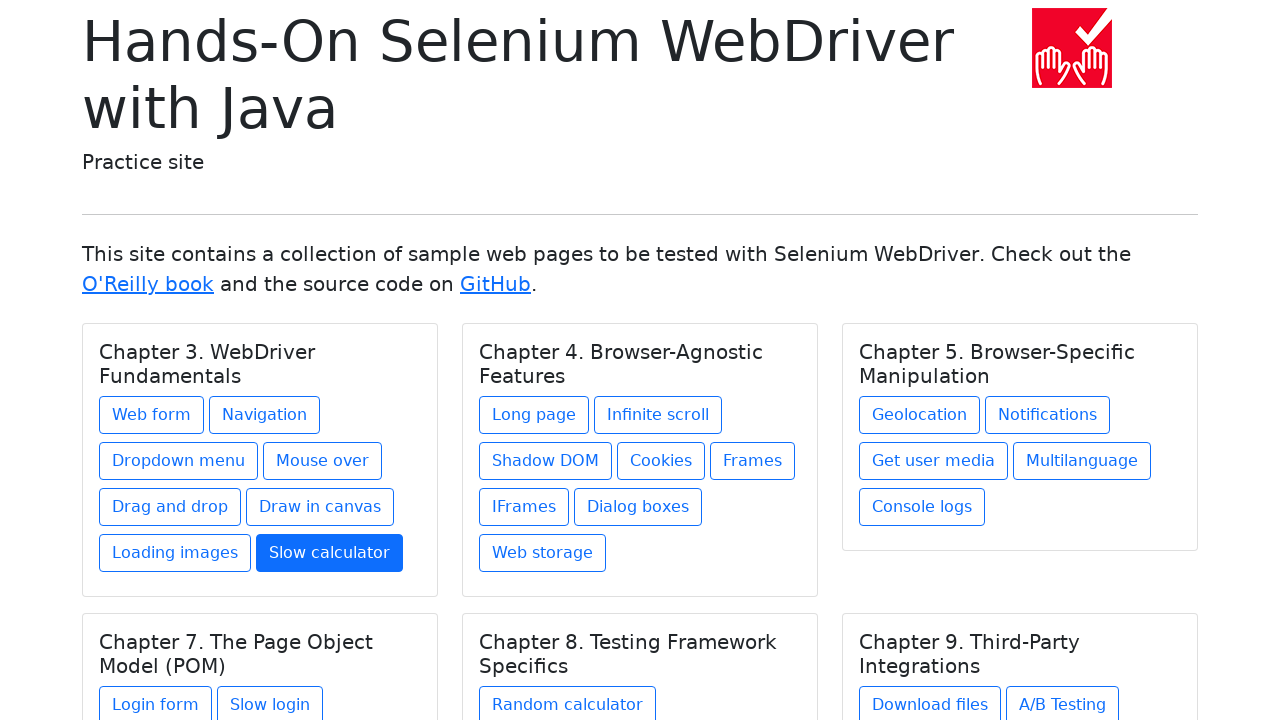

Re-queried links for iteration 12
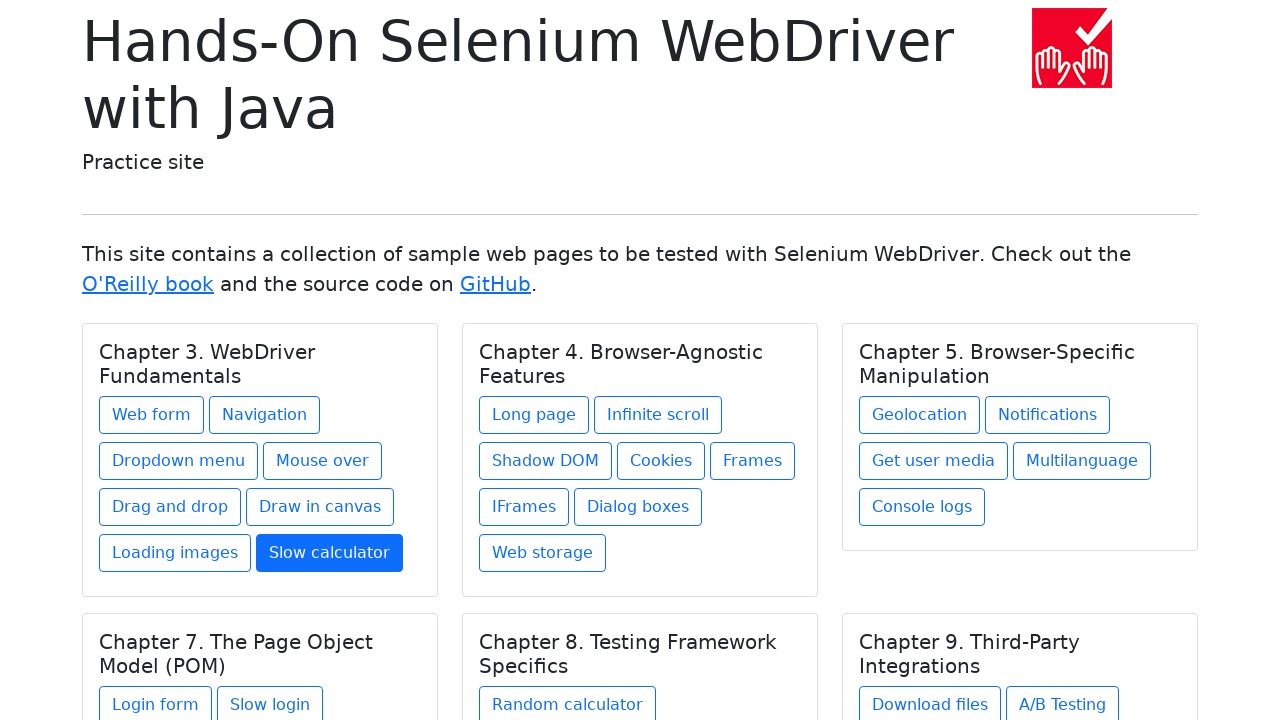

Selected link 12 for clicking
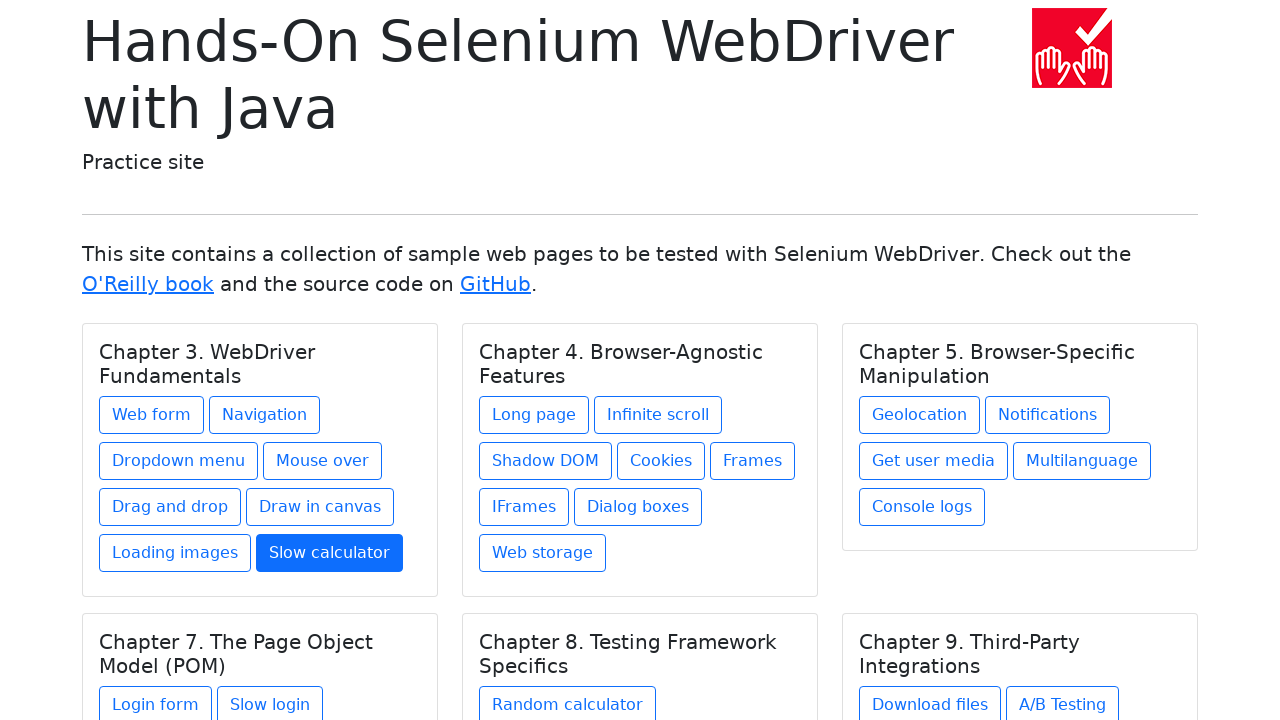

Clicked link 12 at (534, 415) on a >> nth=11
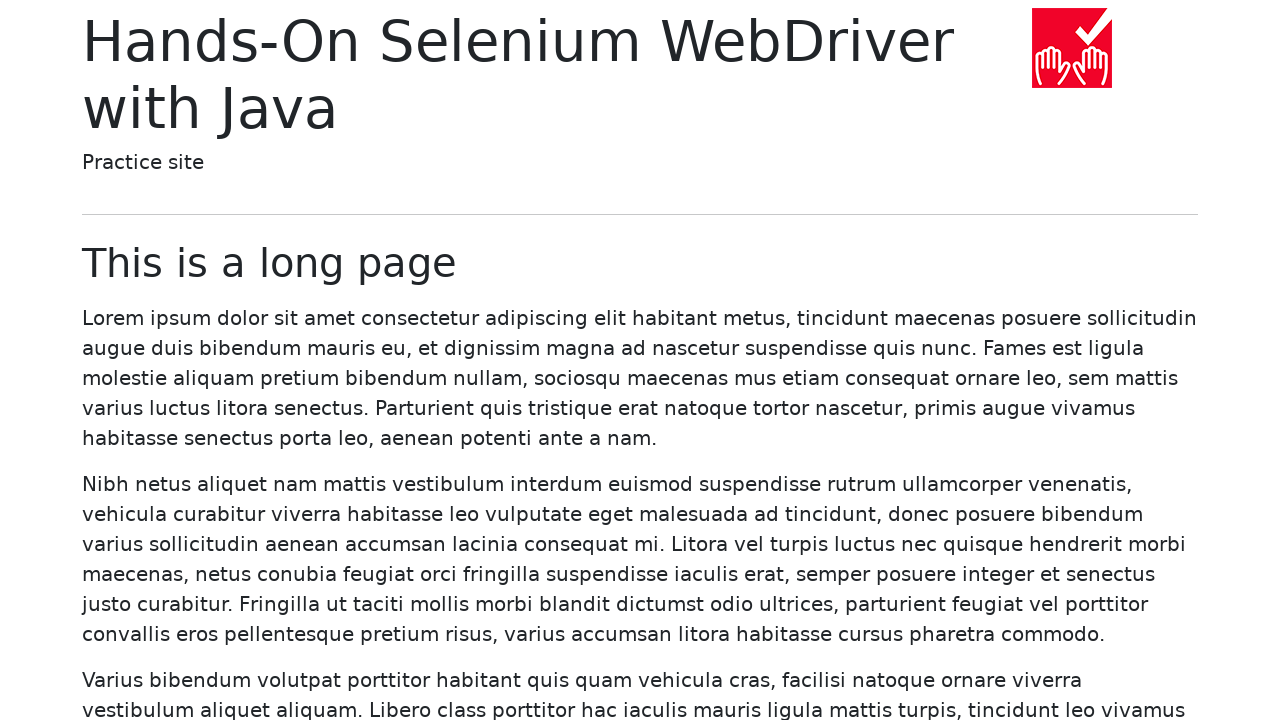

Link 12 page loaded (domcontentloaded)
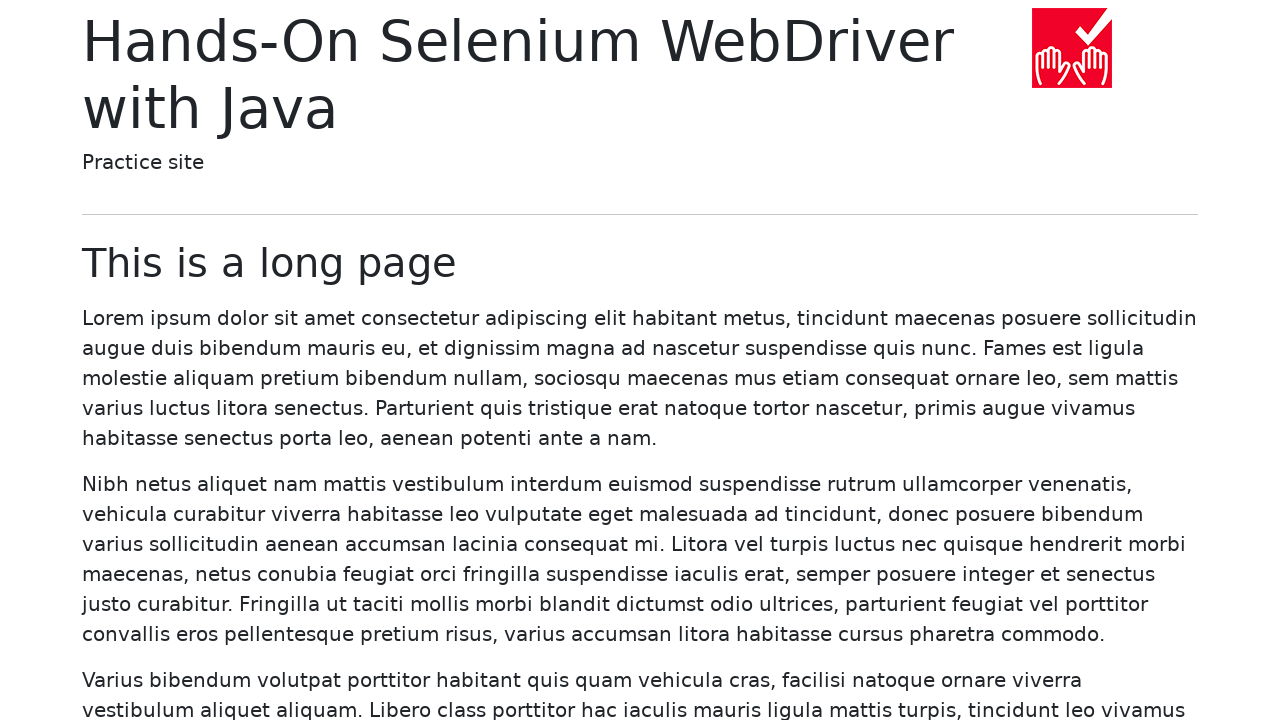

Navigated back from link 12 to main page
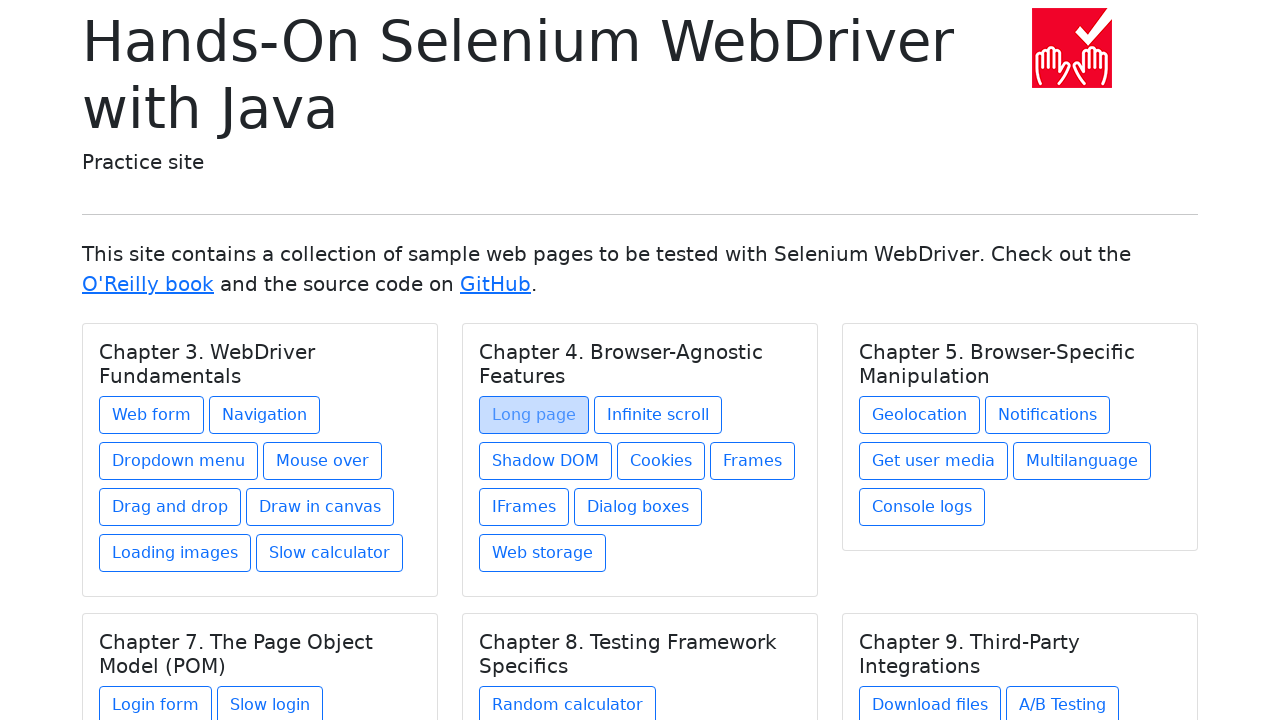

Main page reloaded after navigating back from link 12 (domcontentloaded)
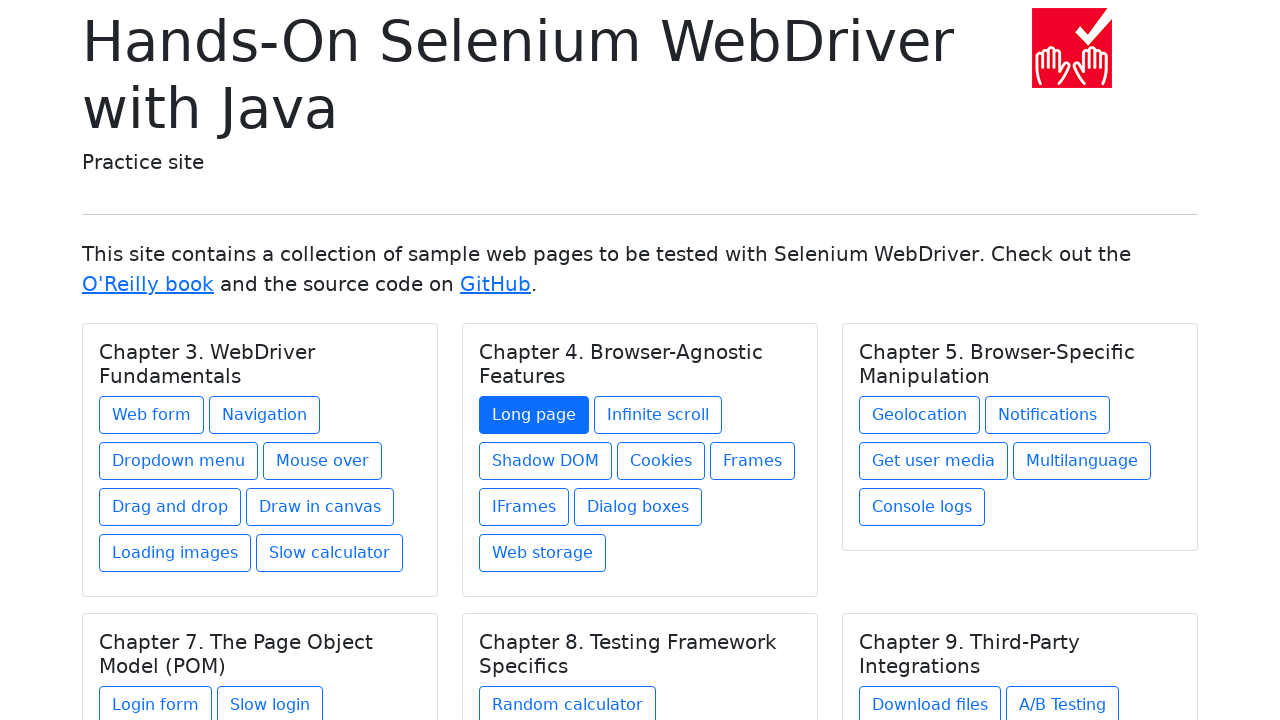

Re-queried links for iteration 13
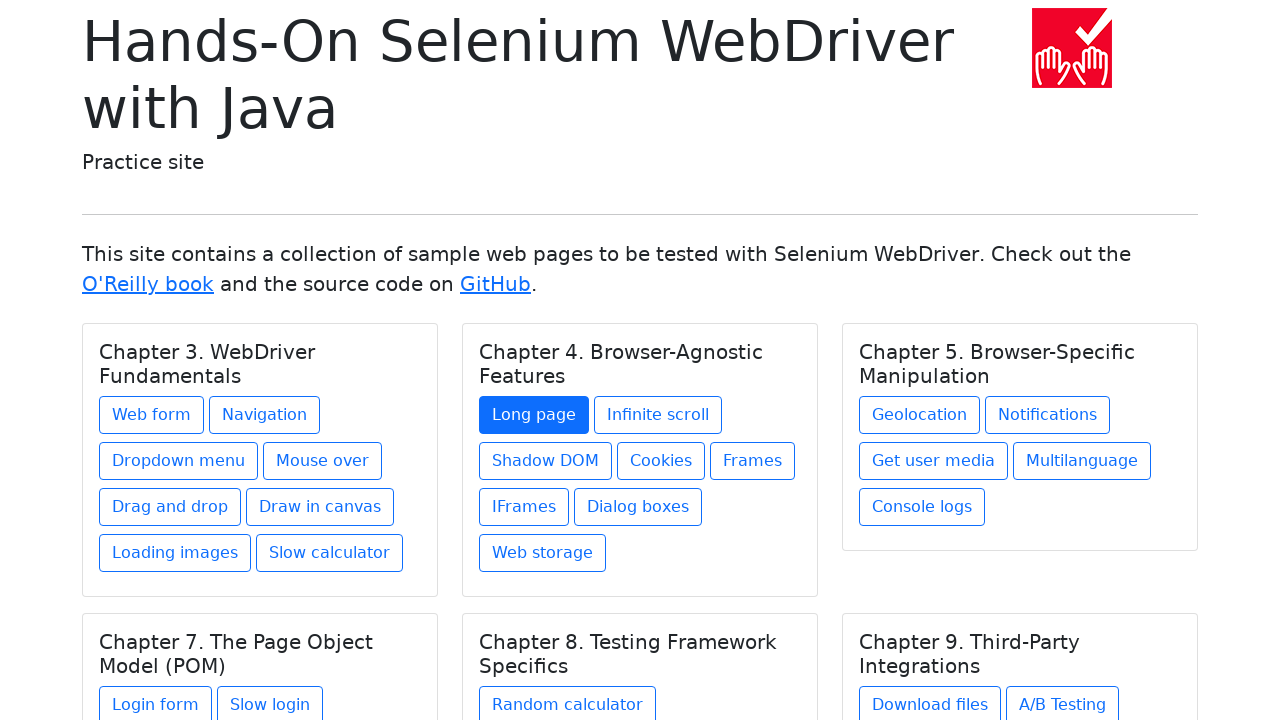

Selected link 13 for clicking
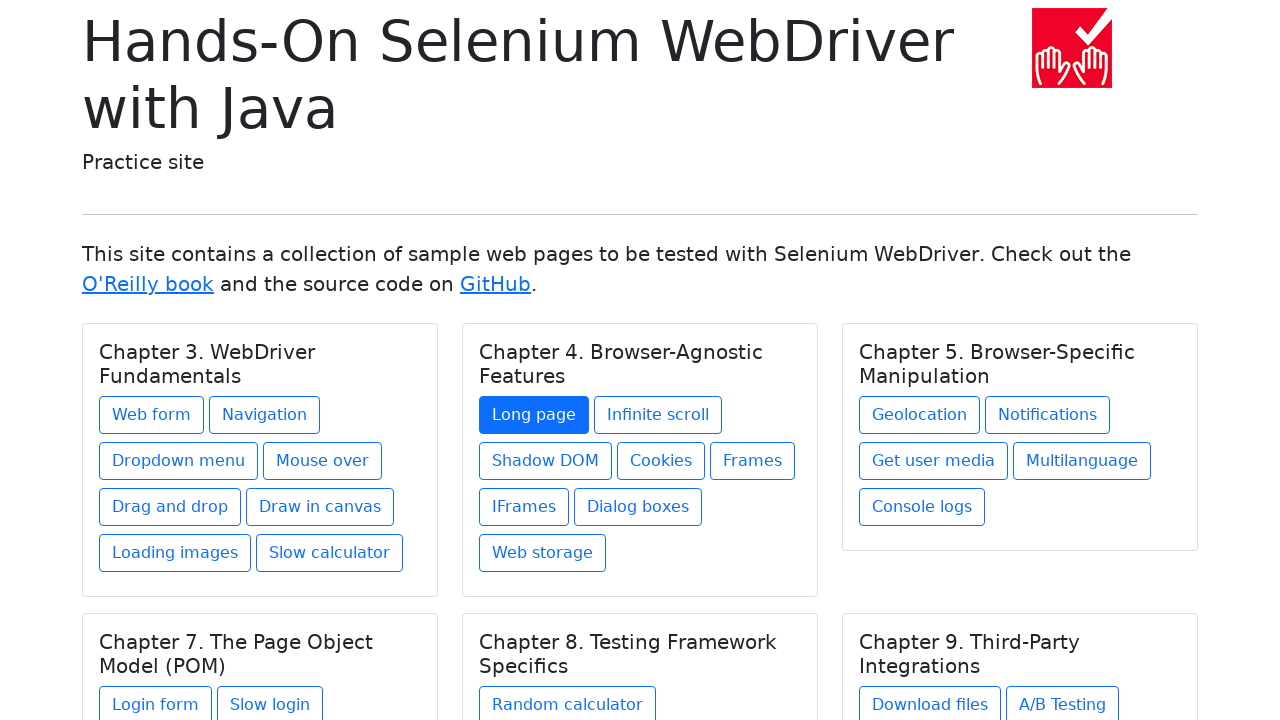

Clicked link 13 at (658, 415) on a >> nth=12
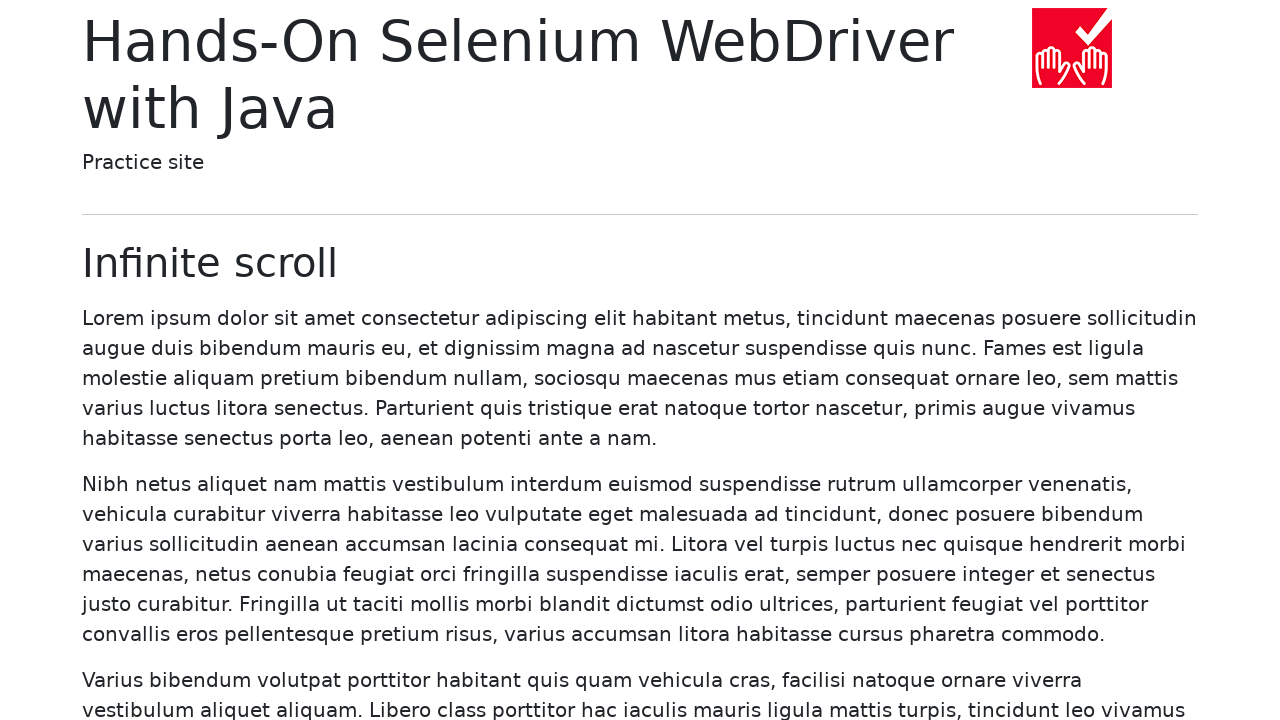

Link 13 page loaded (domcontentloaded)
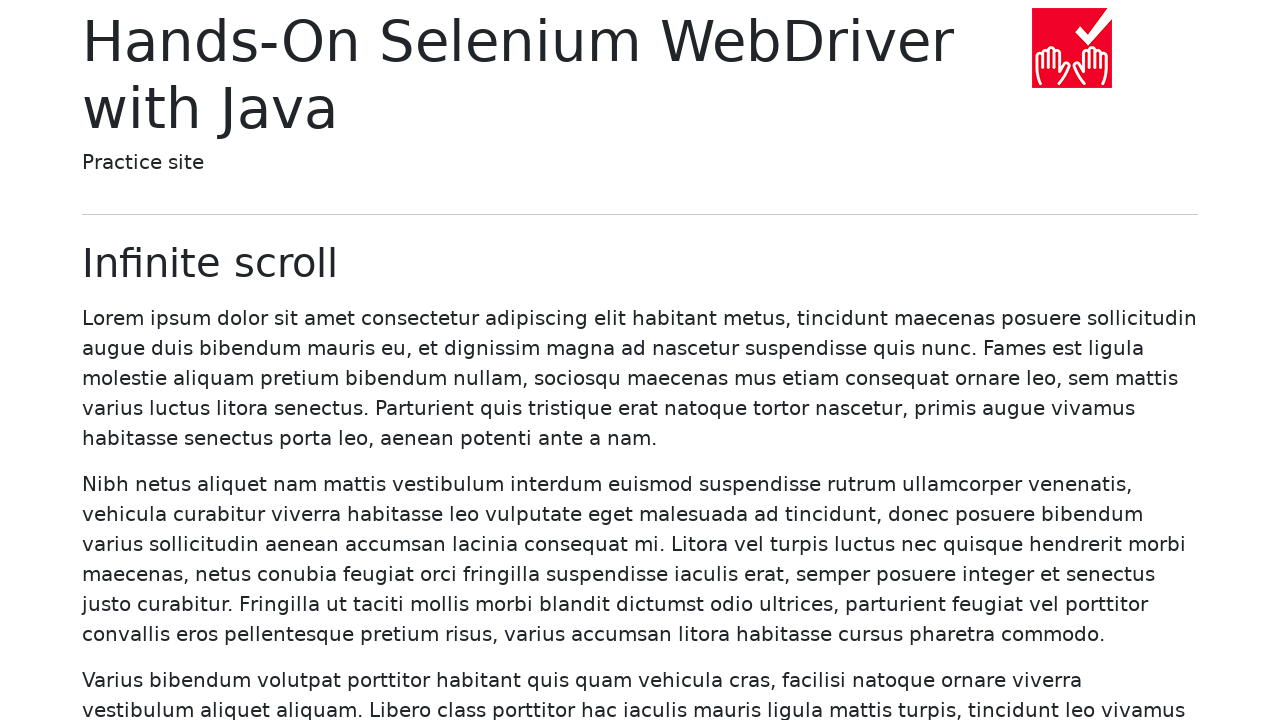

Navigated back from link 13 to main page
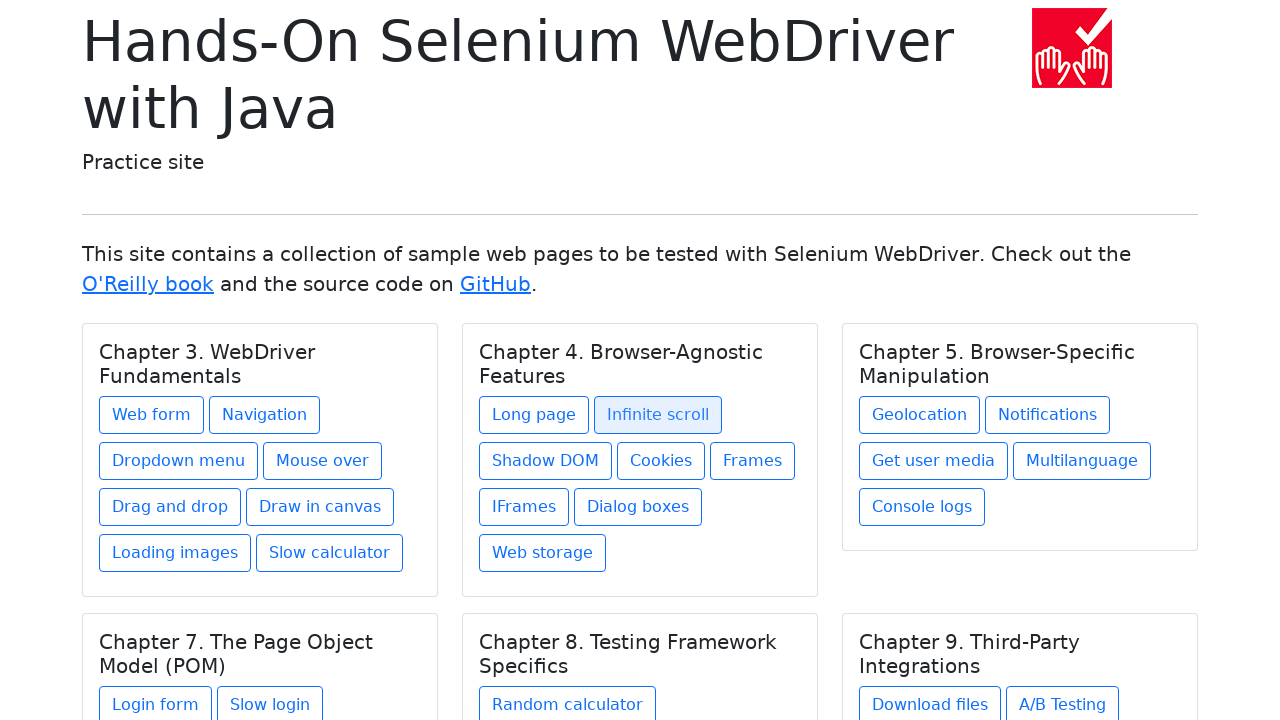

Main page reloaded after navigating back from link 13 (domcontentloaded)
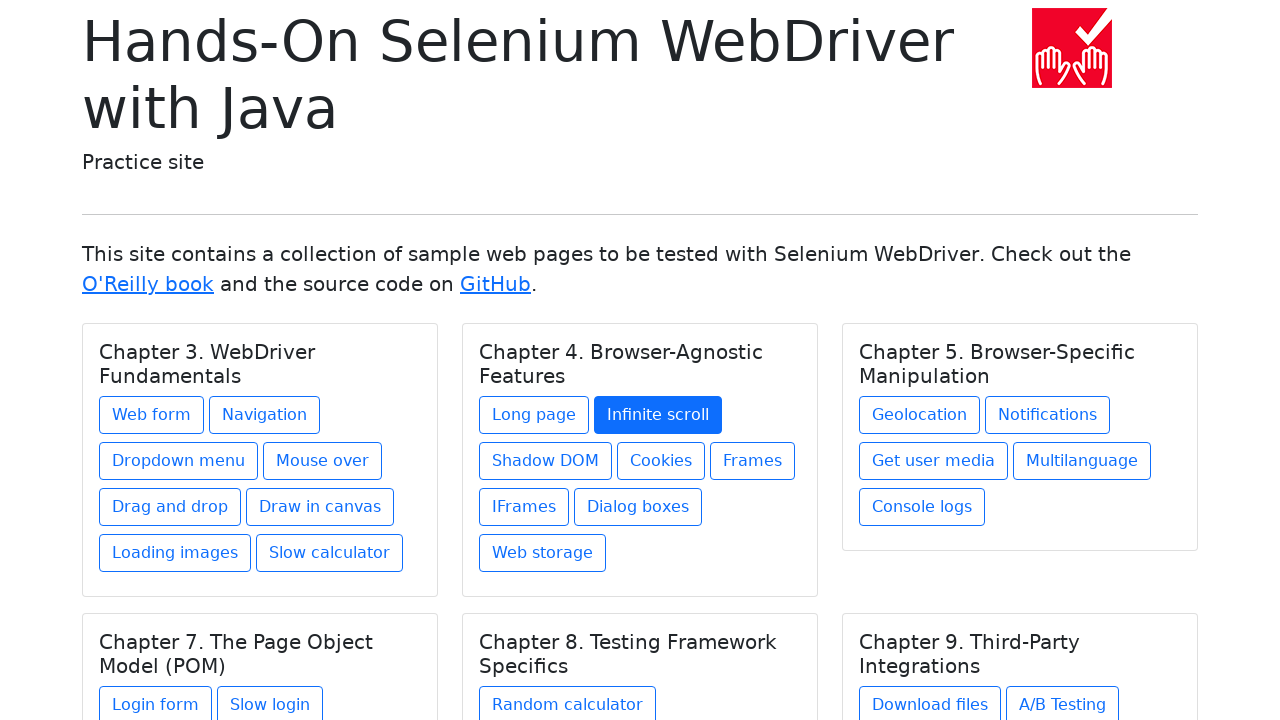

Re-queried links for iteration 14
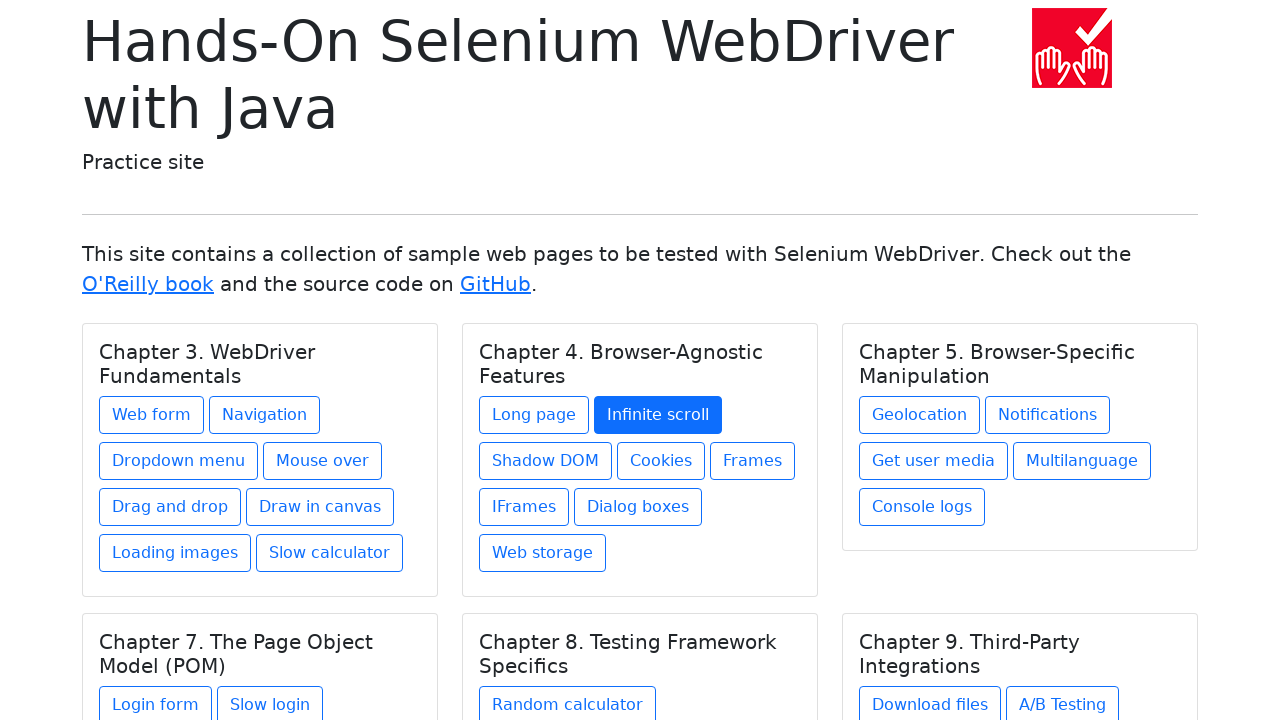

Selected link 14 for clicking
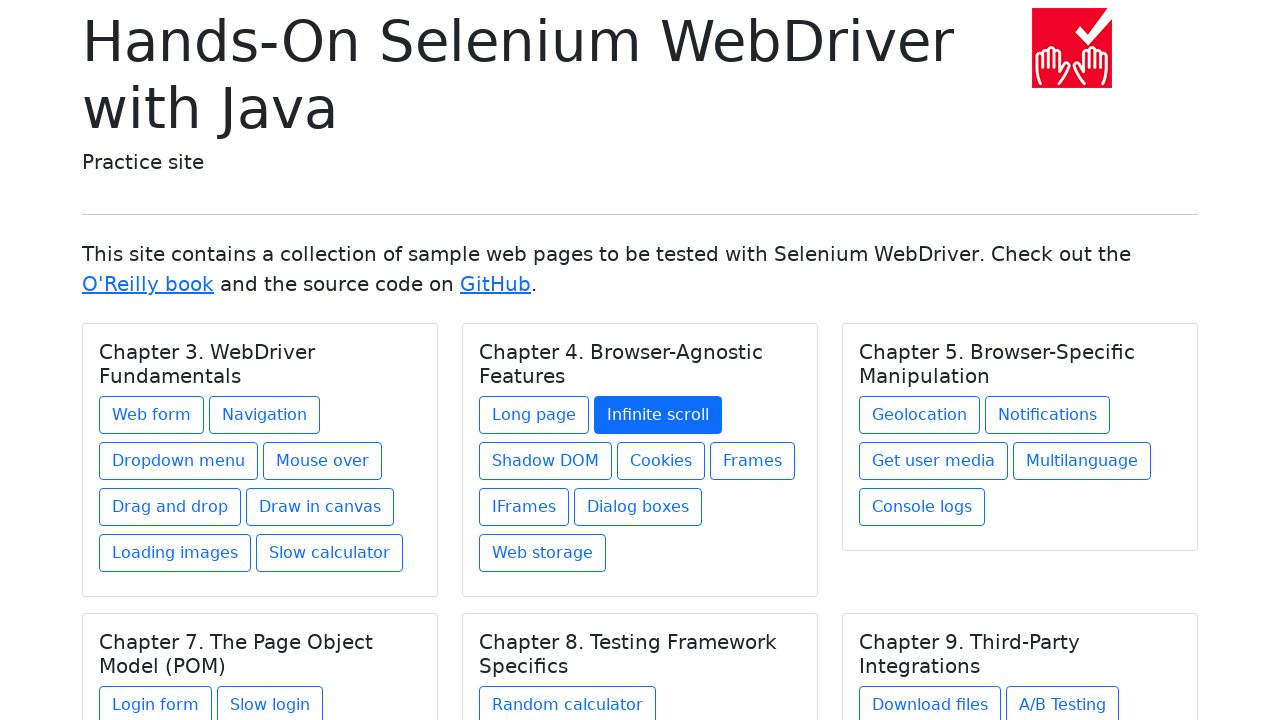

Clicked link 14 at (546, 461) on a >> nth=13
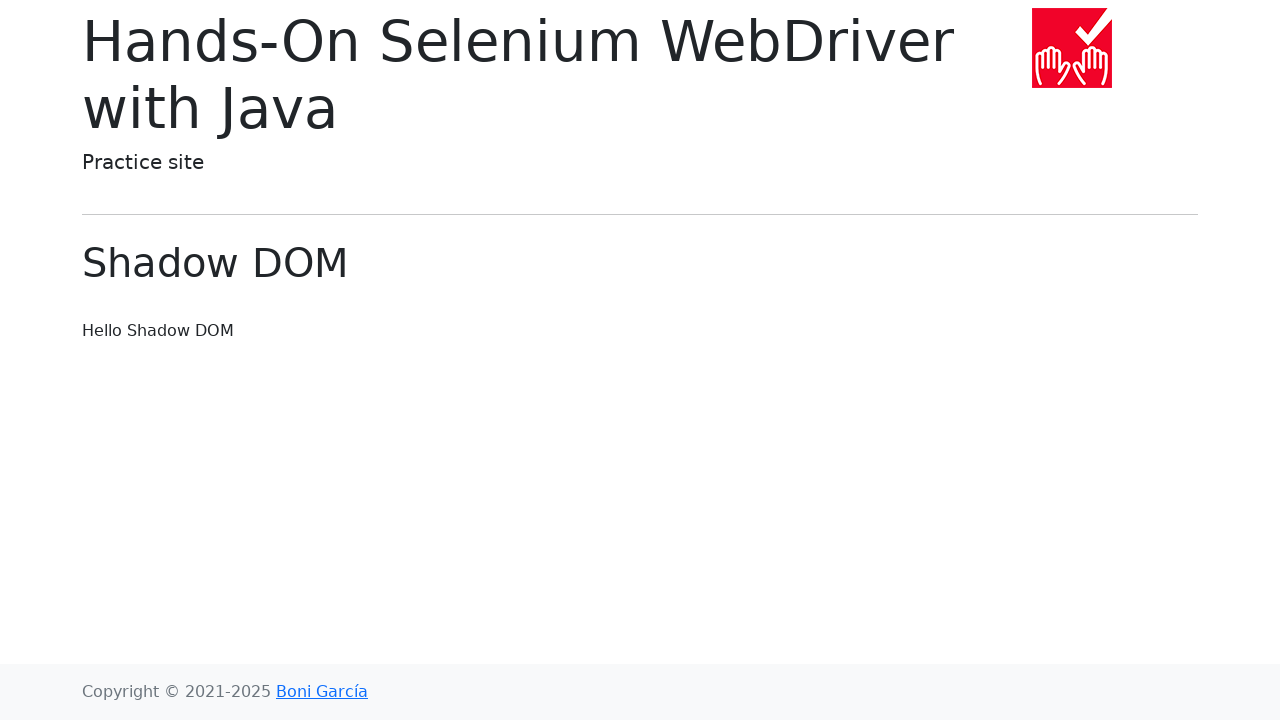

Link 14 page loaded (domcontentloaded)
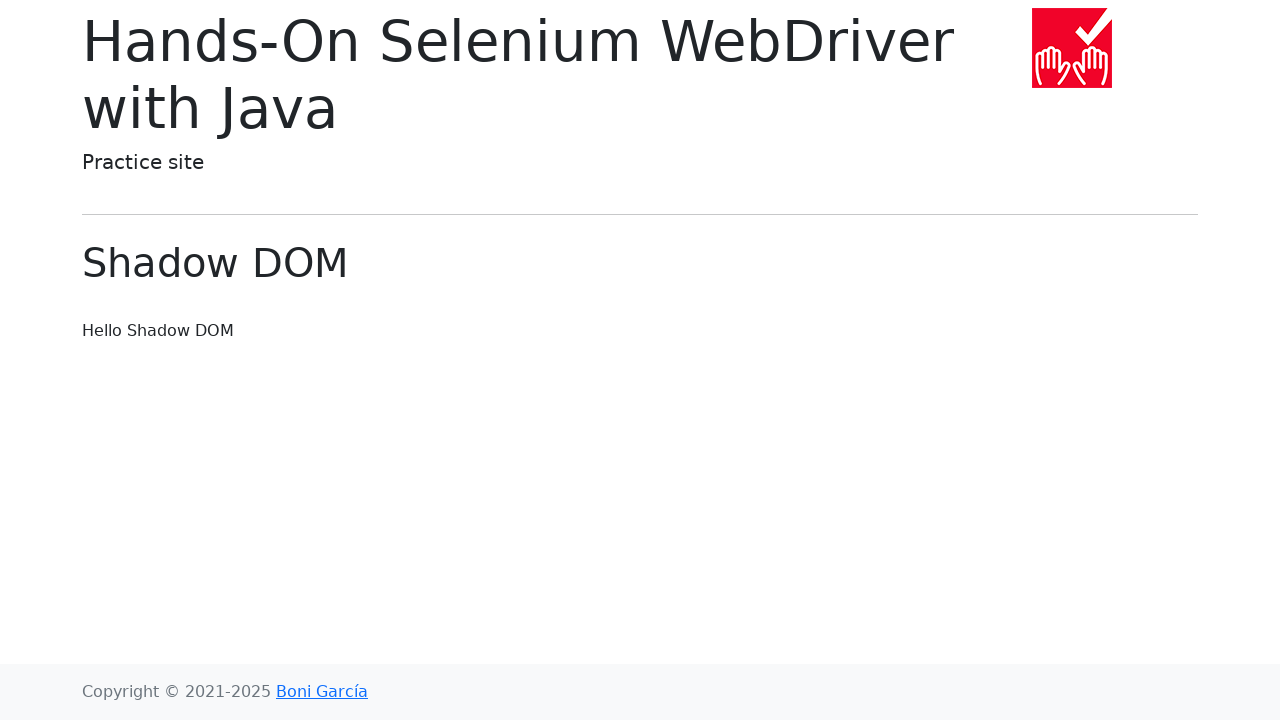

Navigated back from link 14 to main page
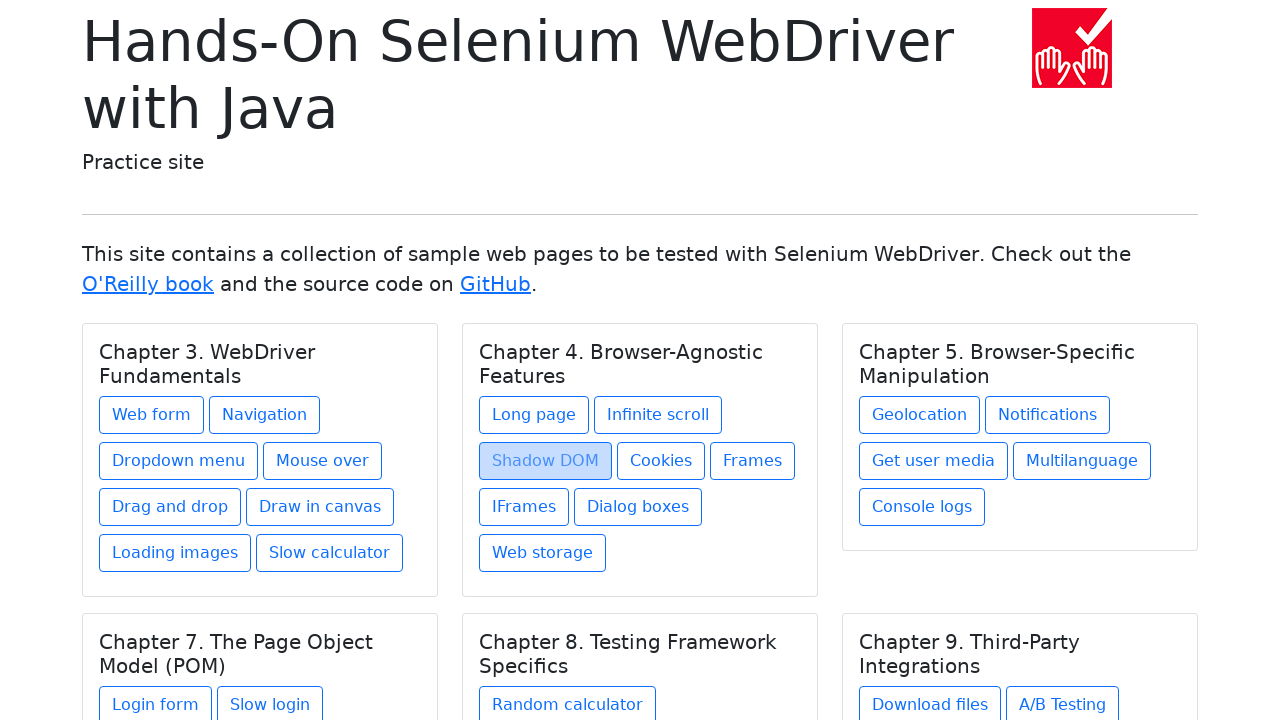

Main page reloaded after navigating back from link 14 (domcontentloaded)
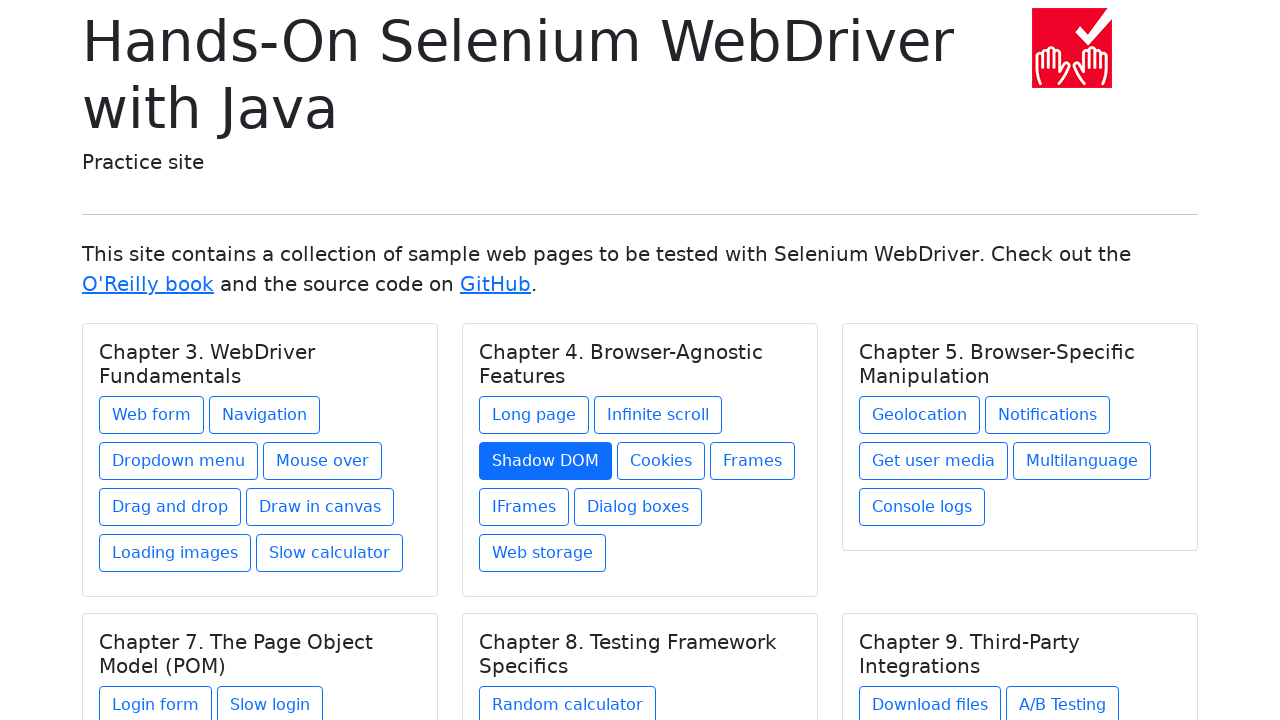

Re-queried links for iteration 15
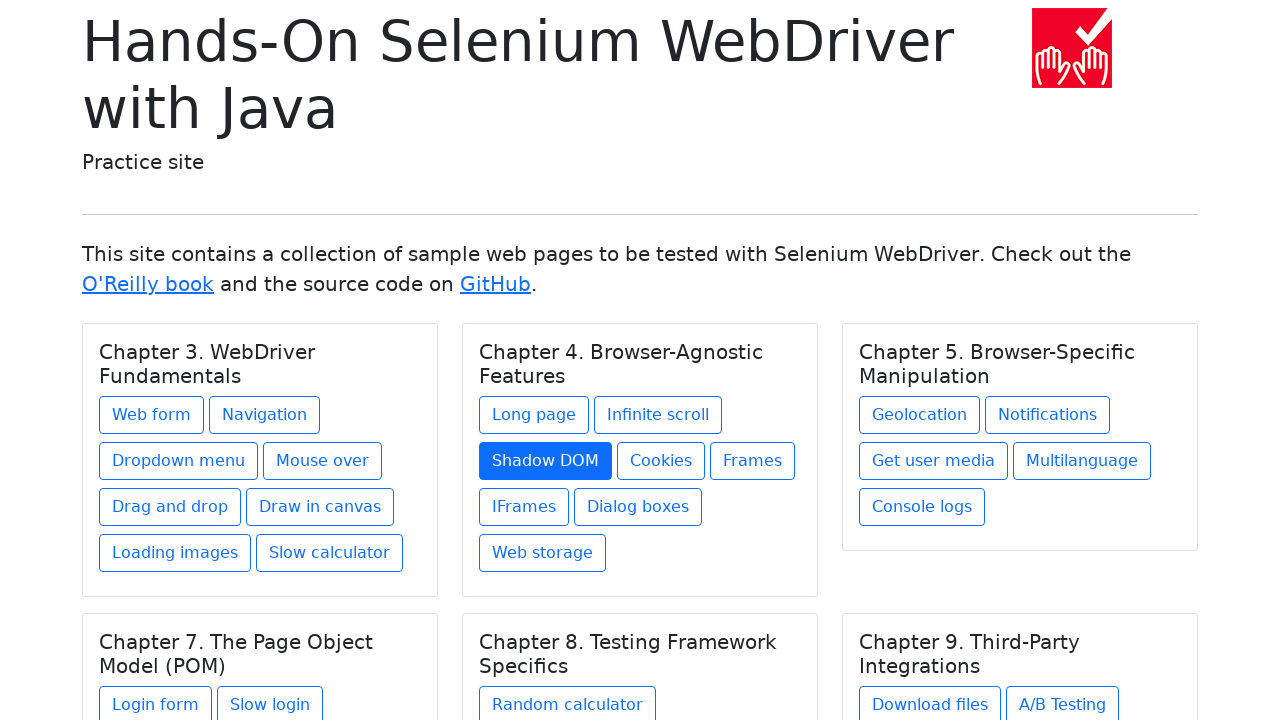

Selected link 15 for clicking
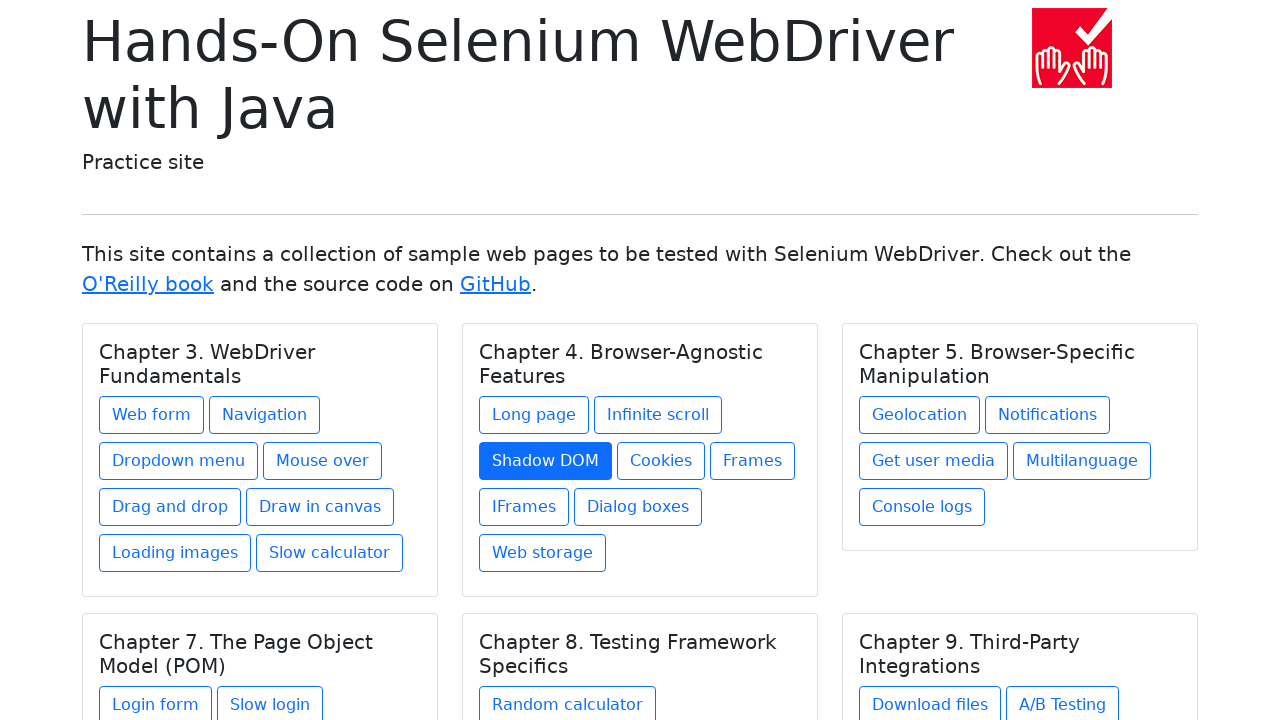

Clicked link 15 at (661, 461) on a >> nth=14
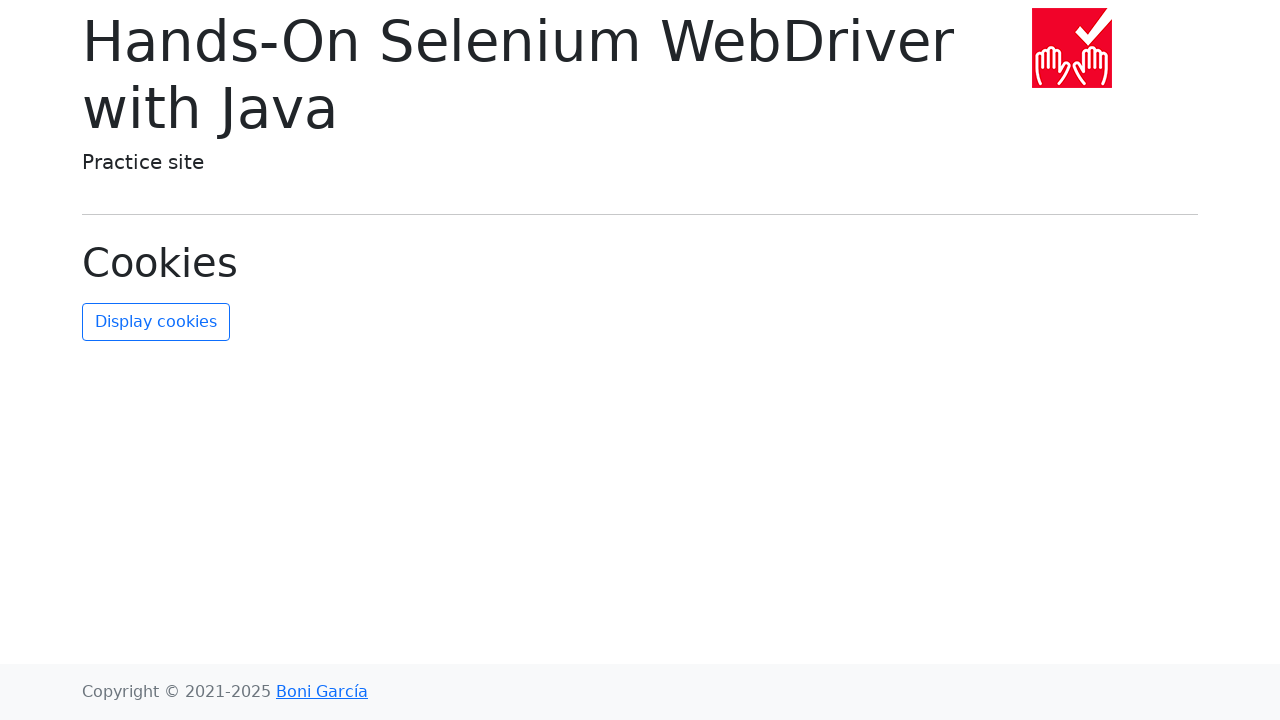

Link 15 page loaded (domcontentloaded)
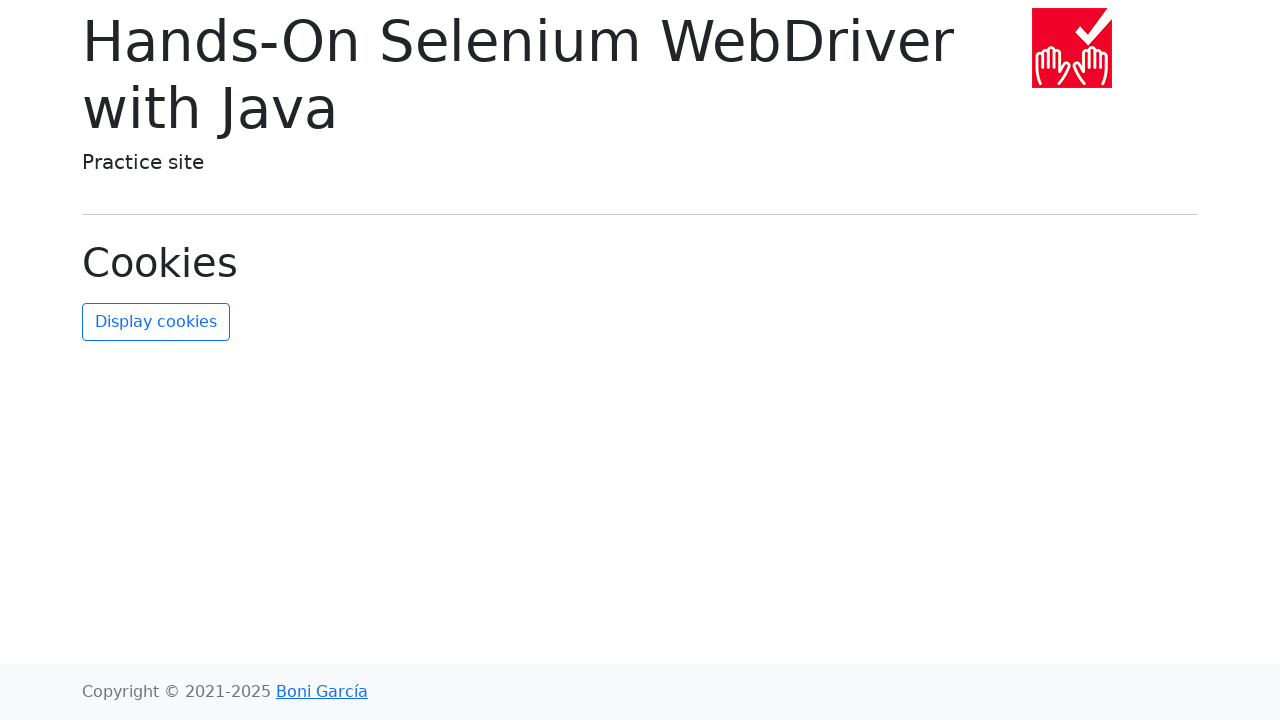

Navigated back from link 15 to main page
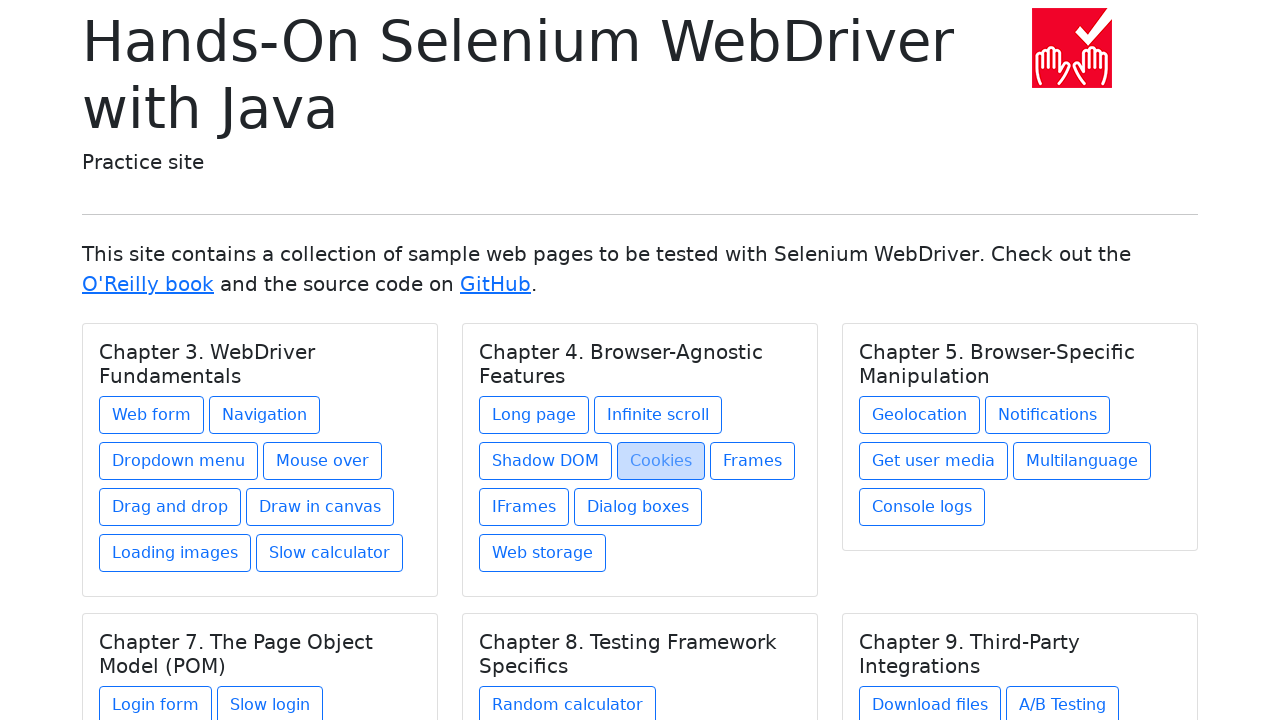

Main page reloaded after navigating back from link 15 (domcontentloaded)
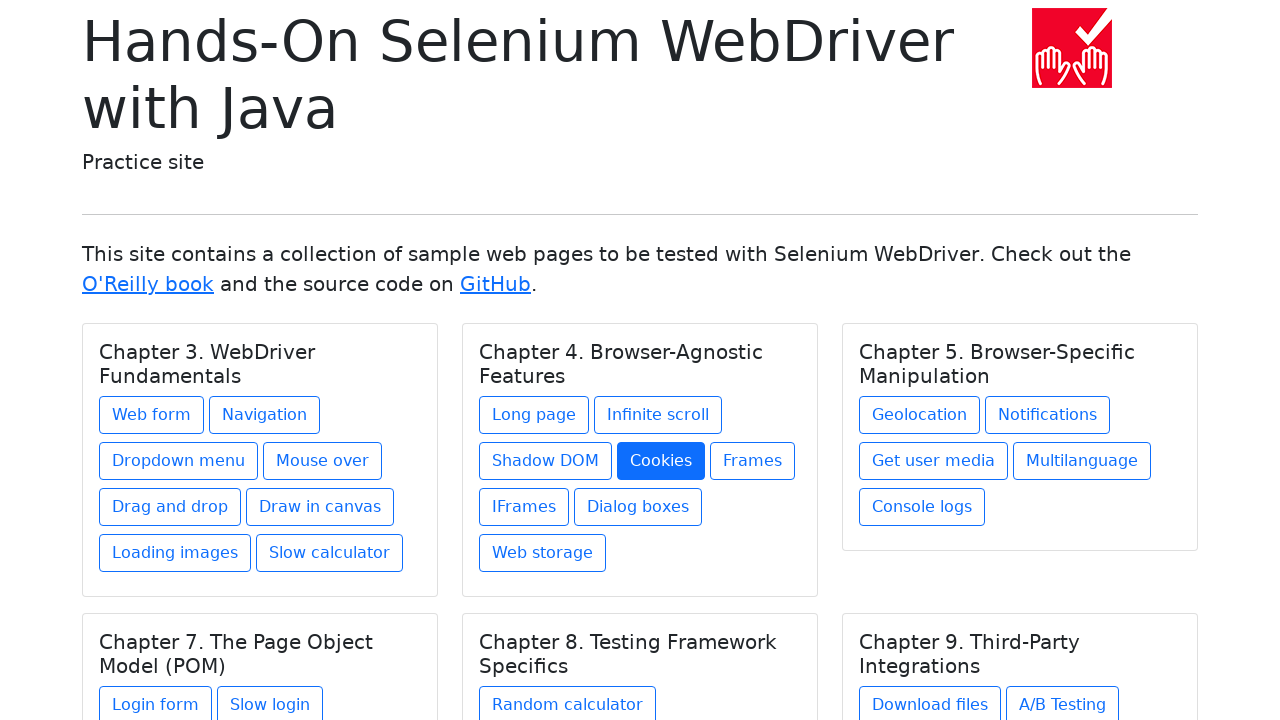

Re-queried links for iteration 16
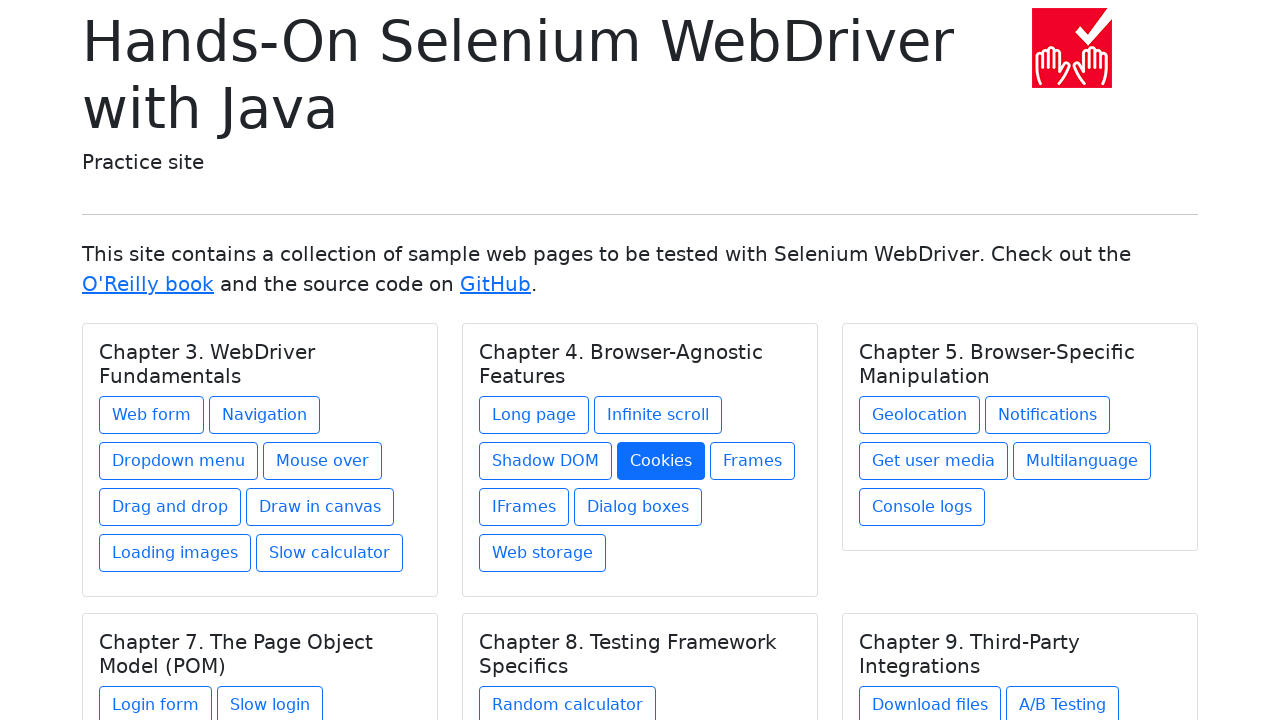

Selected link 16 for clicking
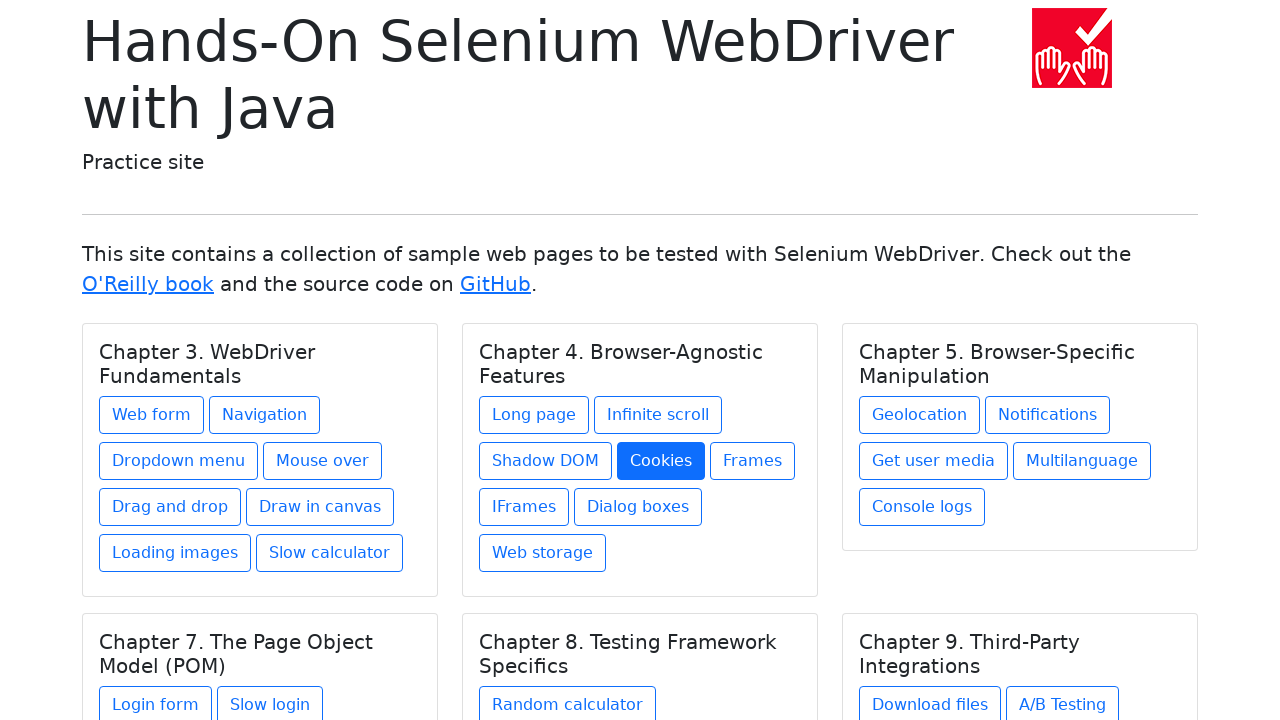

Clicked link 16 at (752, 461) on a >> nth=15
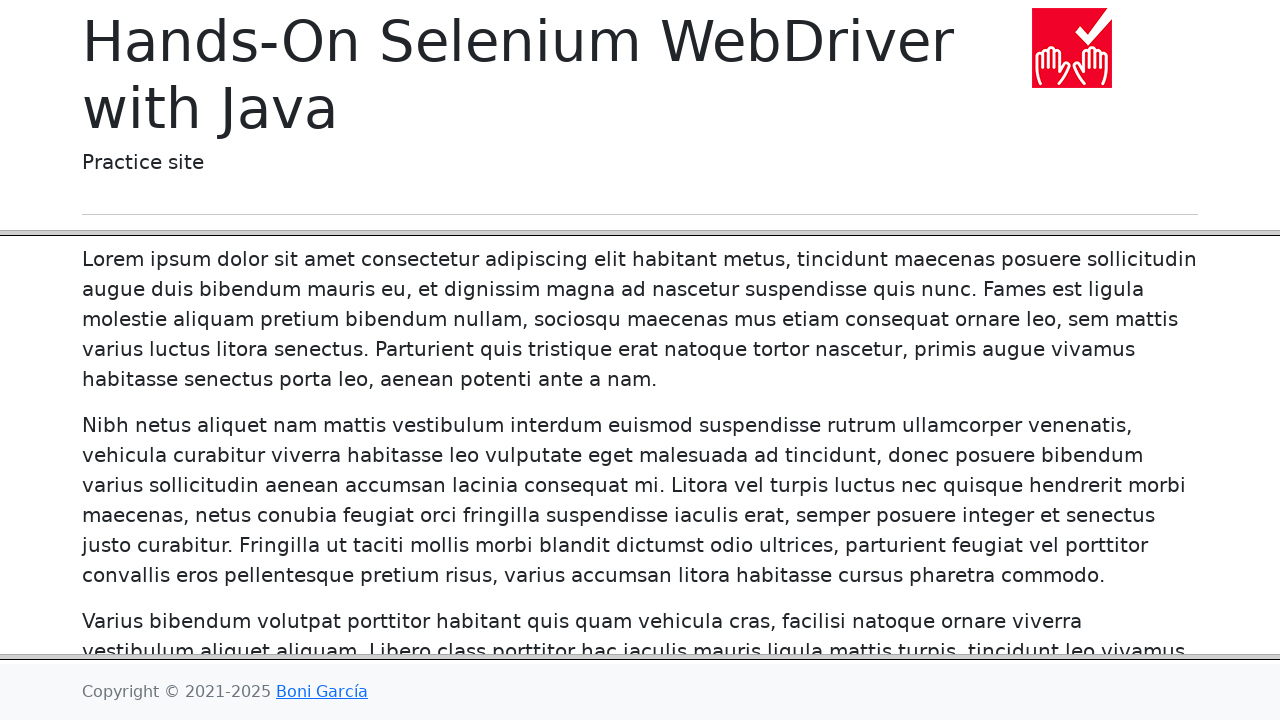

Link 16 page loaded (domcontentloaded)
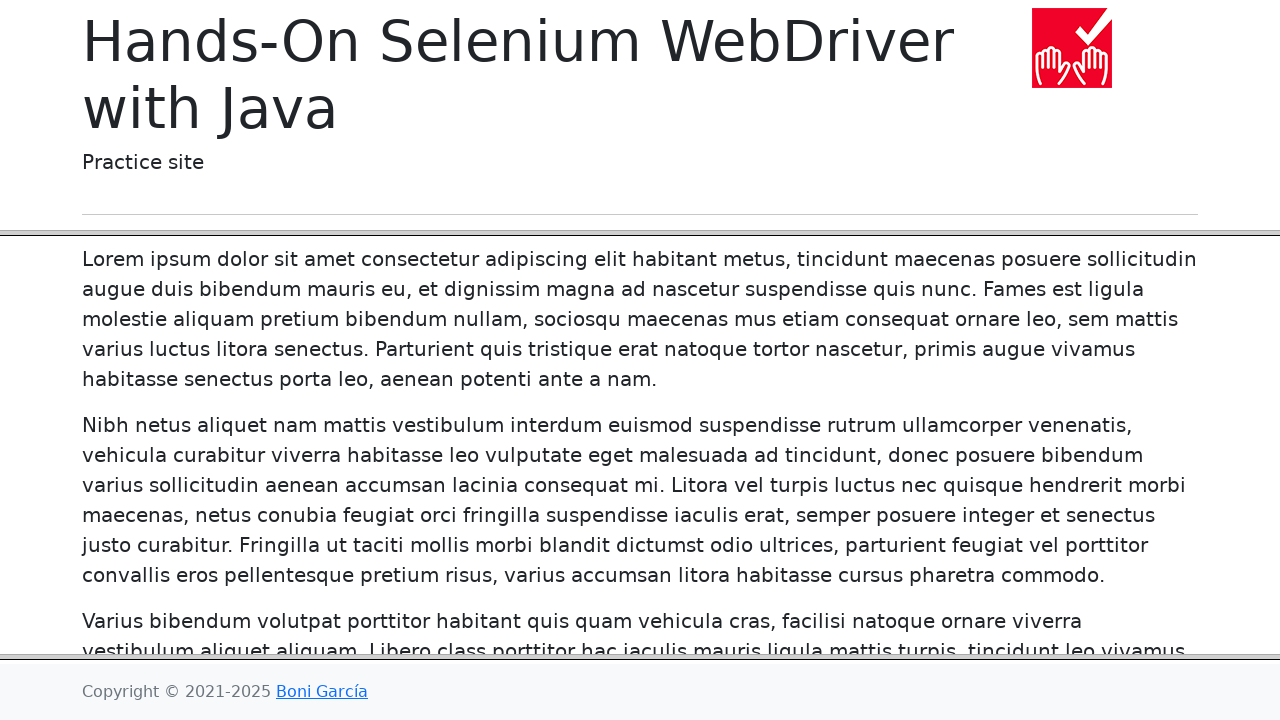

Navigated back from link 16 to main page
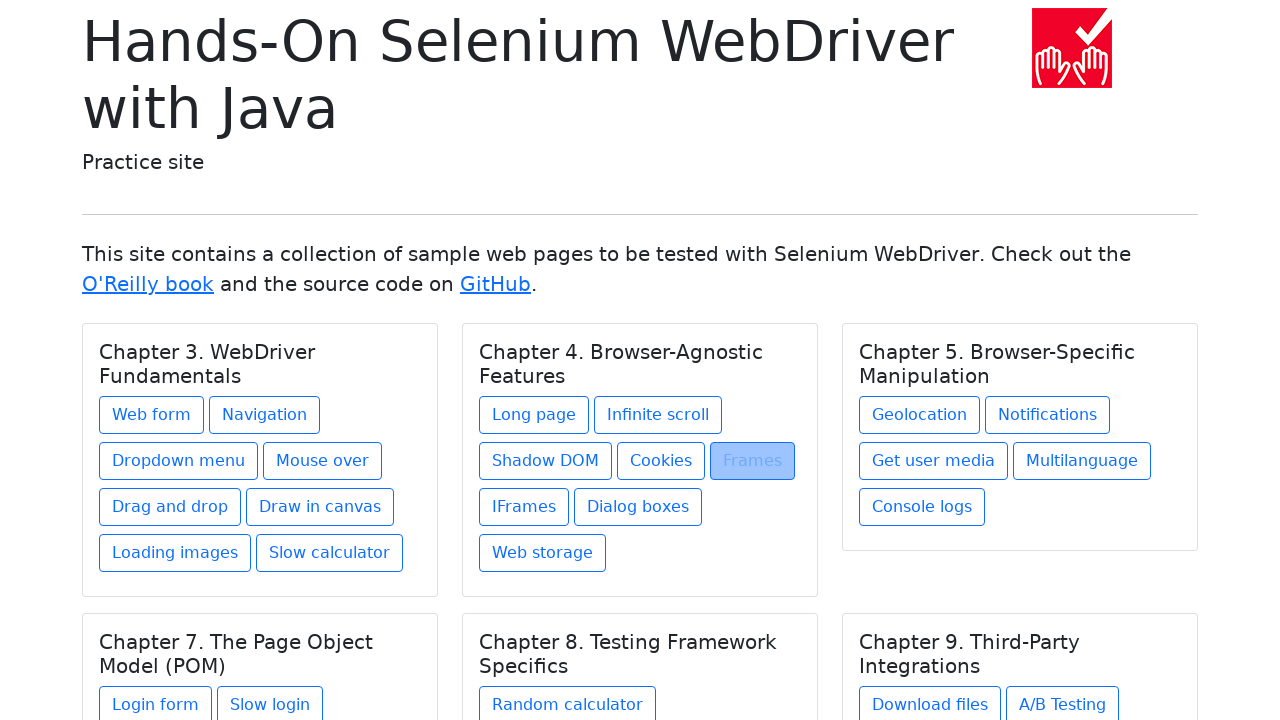

Main page reloaded after navigating back from link 16 (domcontentloaded)
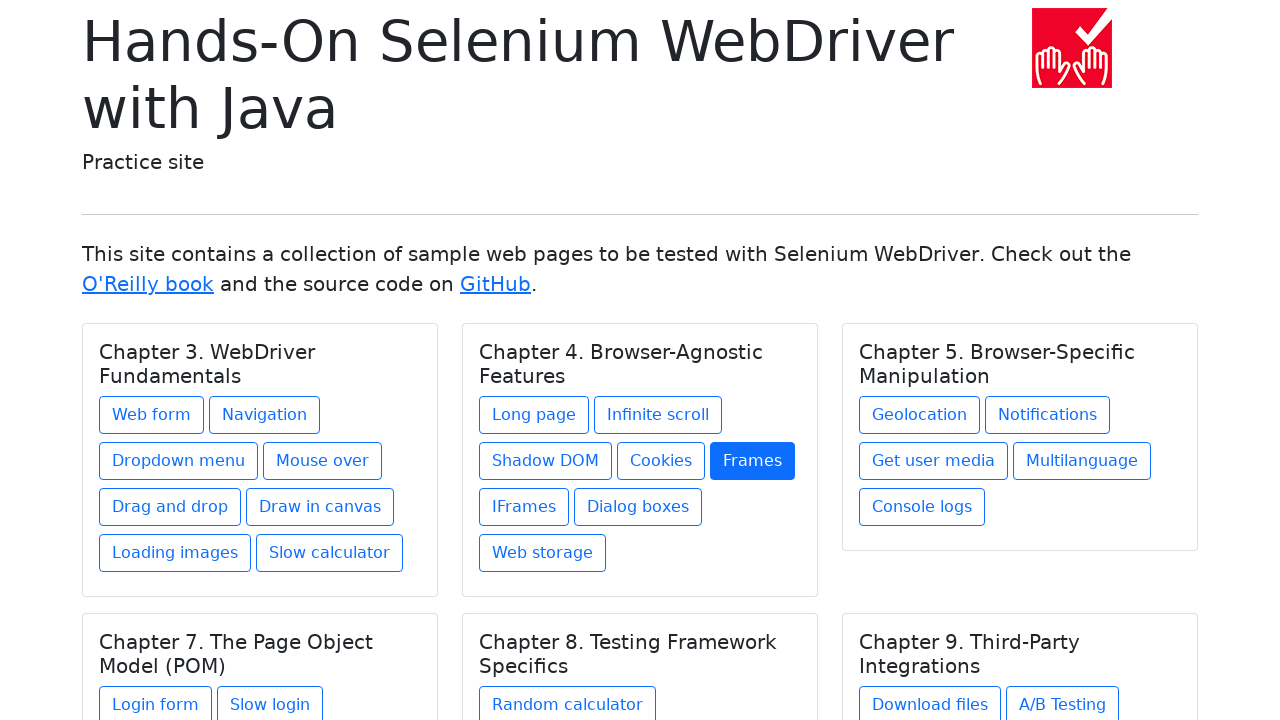

Re-queried links for iteration 17
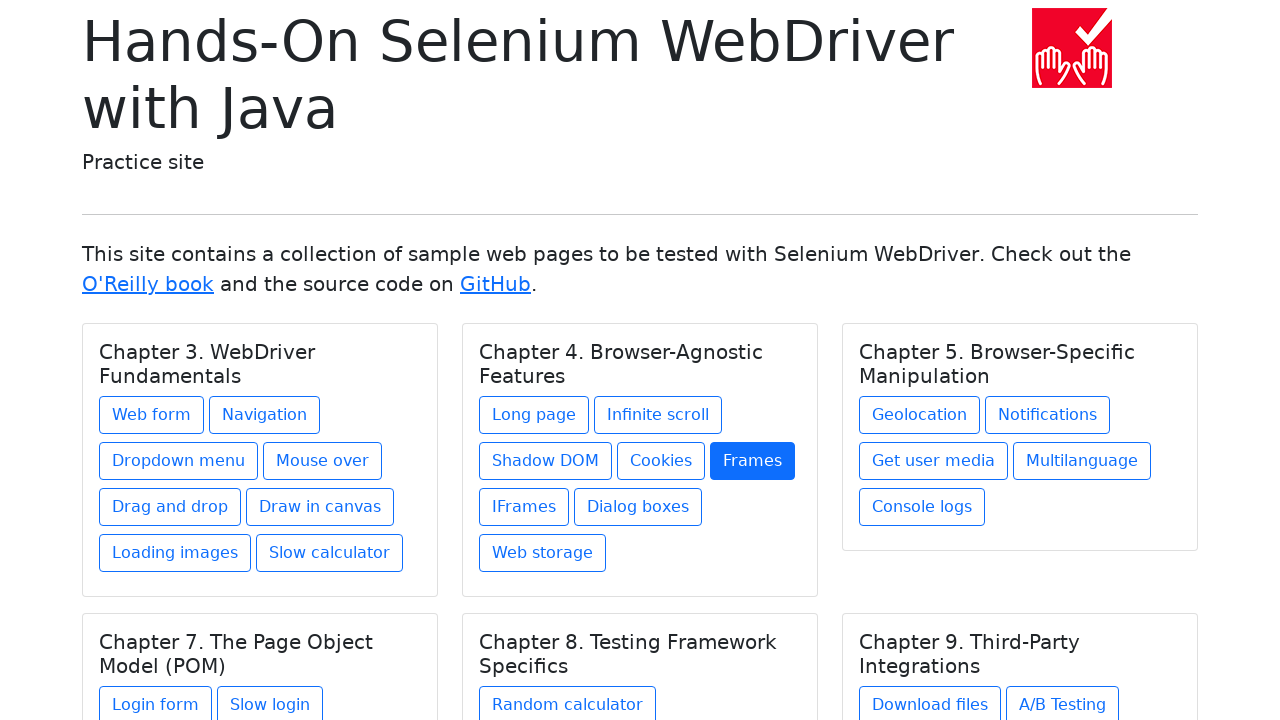

Selected link 17 for clicking
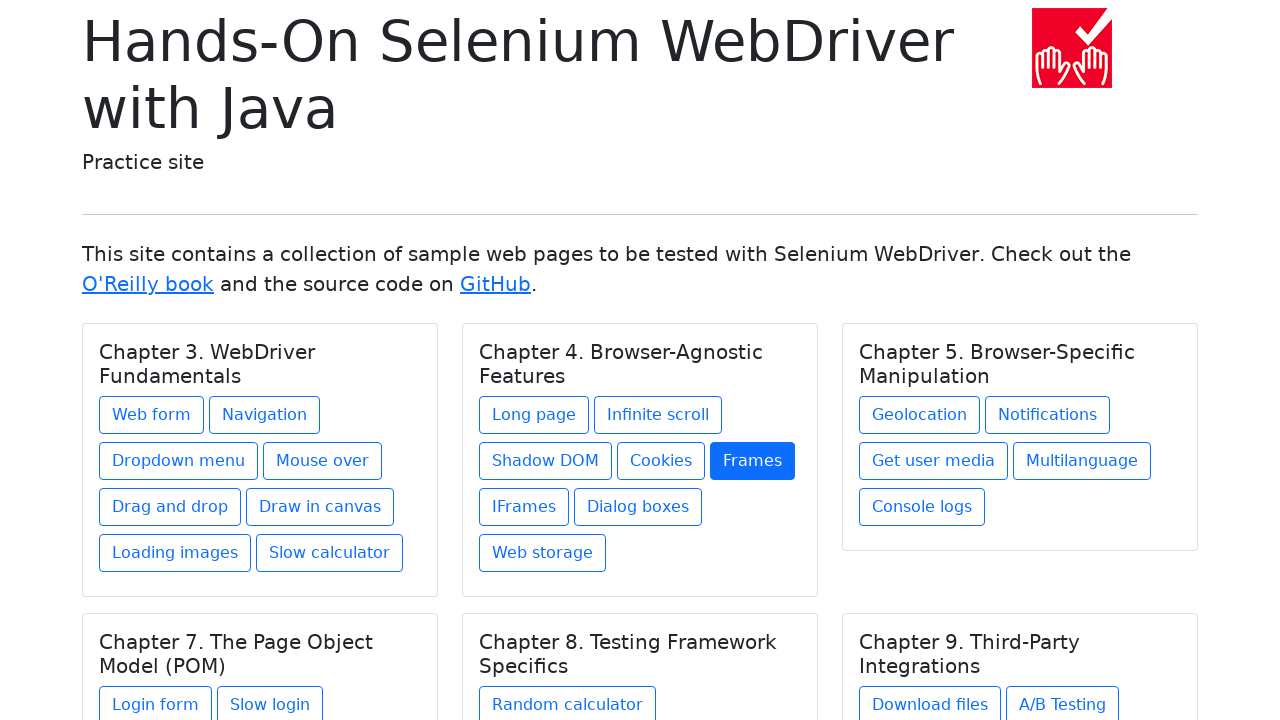

Clicked link 17 at (524, 507) on a >> nth=16
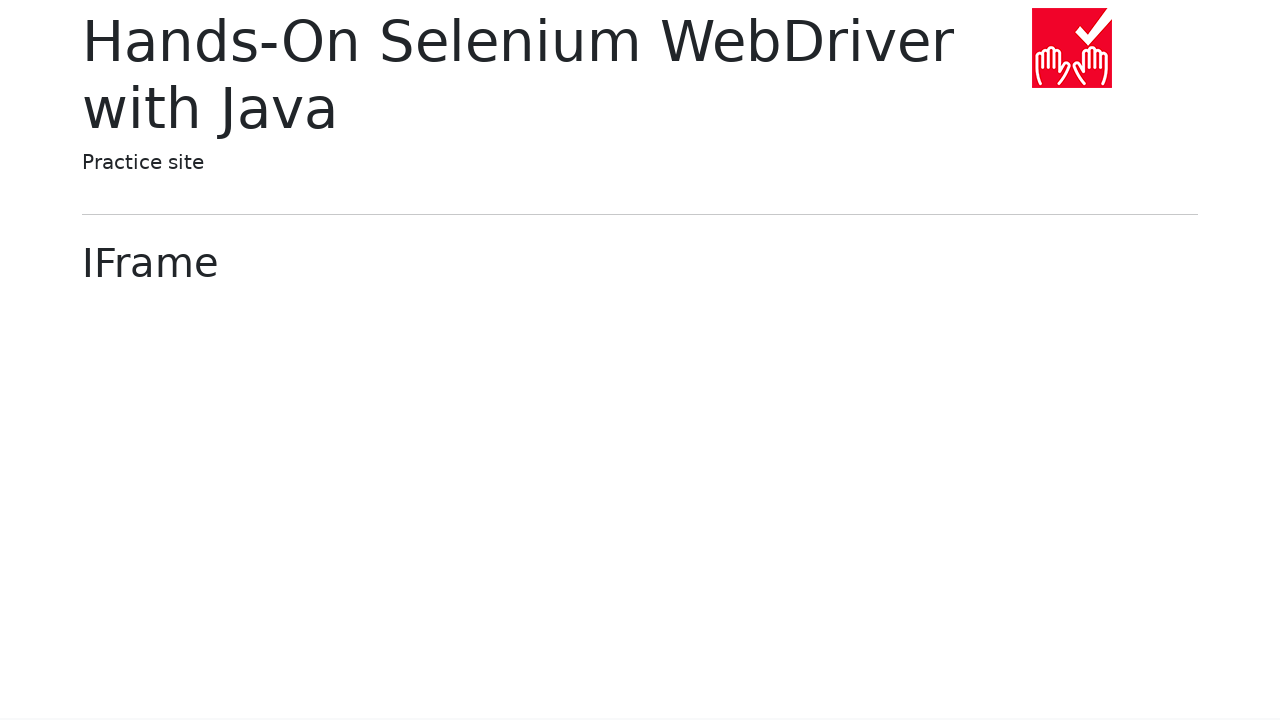

Link 17 page loaded (domcontentloaded)
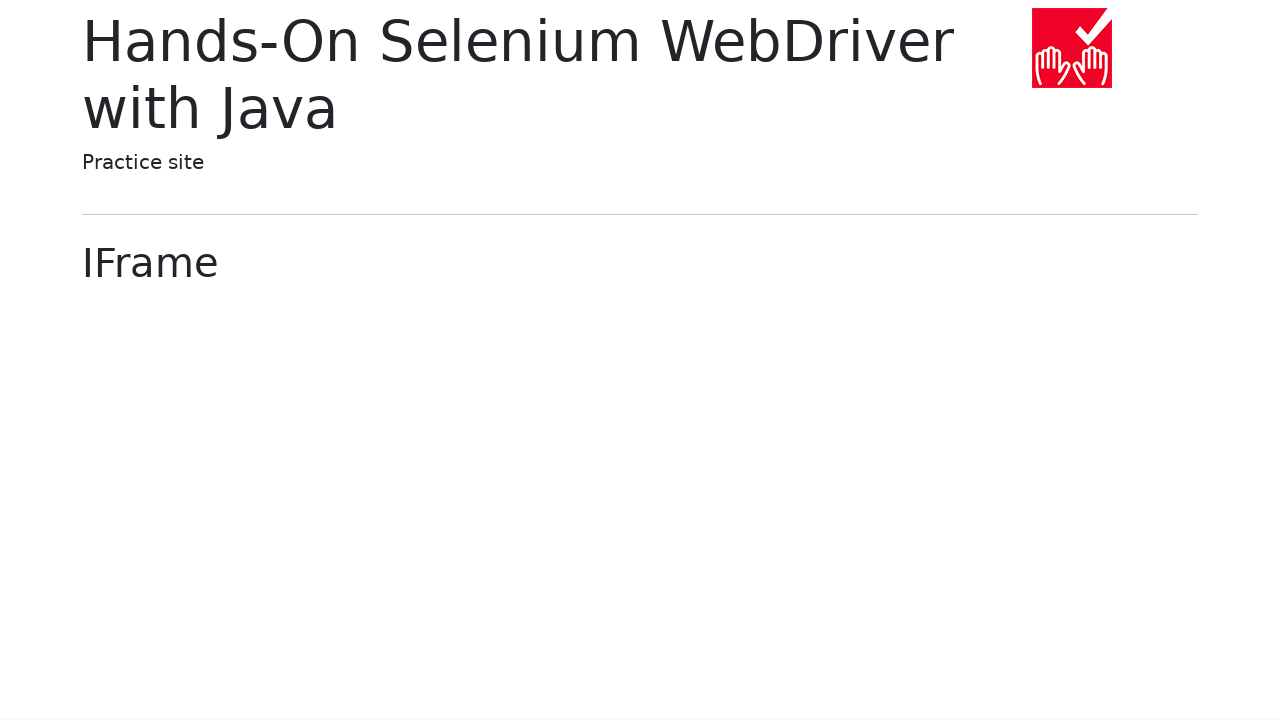

Navigated back from link 17 to main page
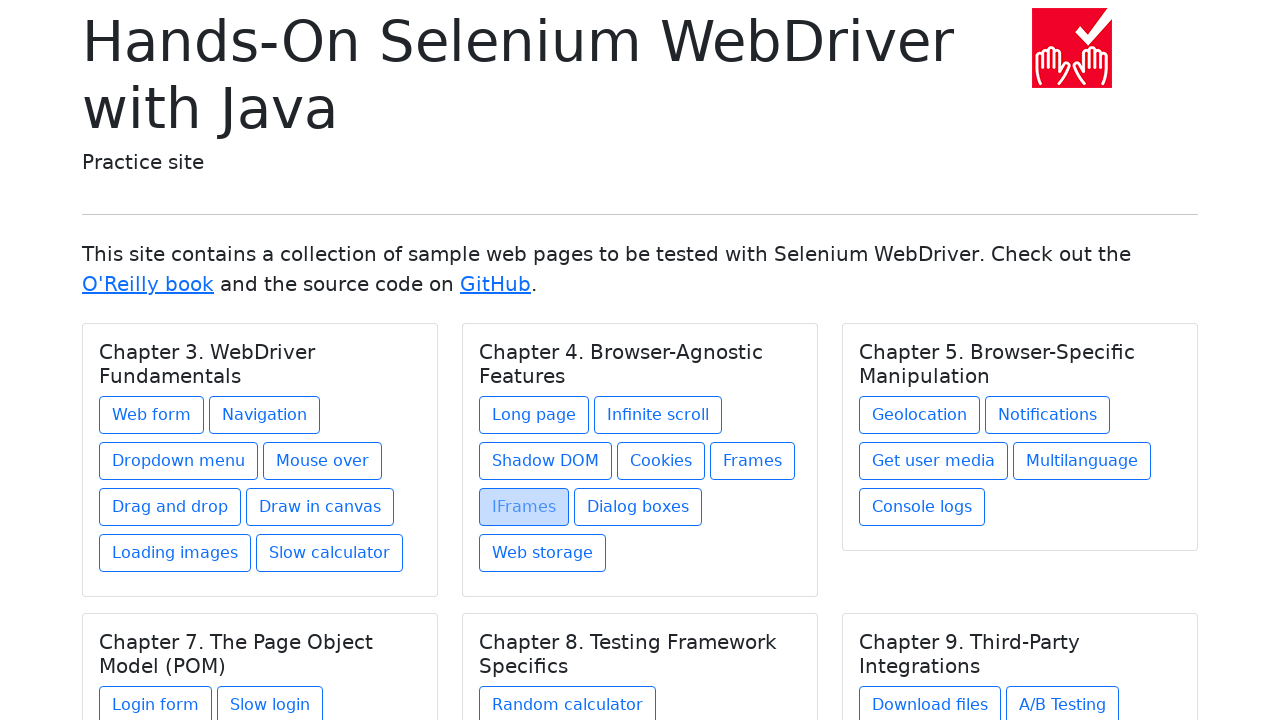

Main page reloaded after navigating back from link 17 (domcontentloaded)
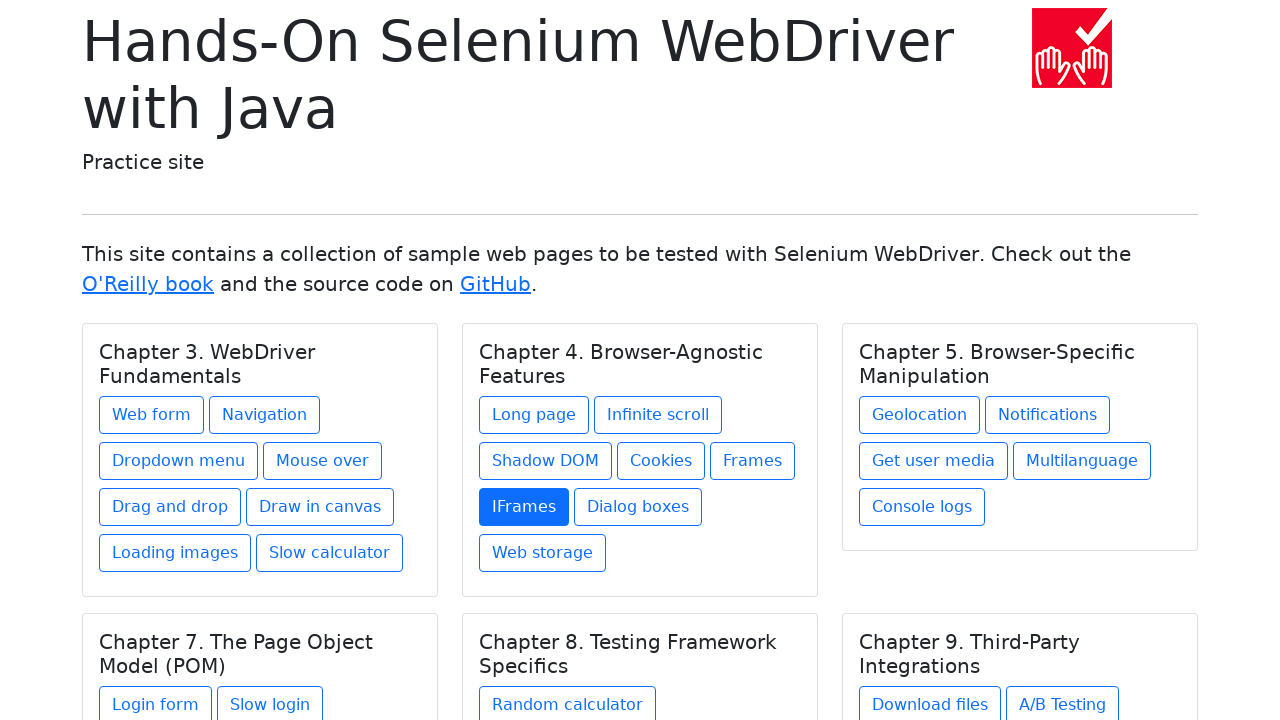

Re-queried links for iteration 18
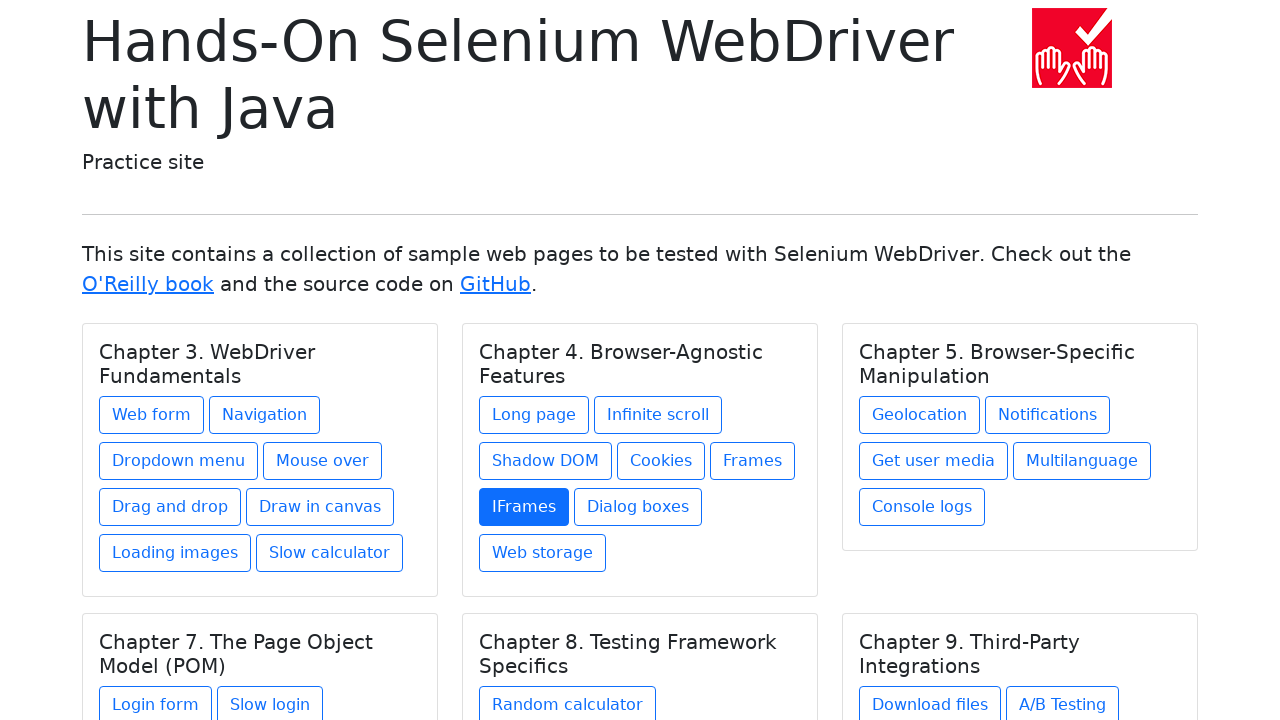

Selected link 18 for clicking
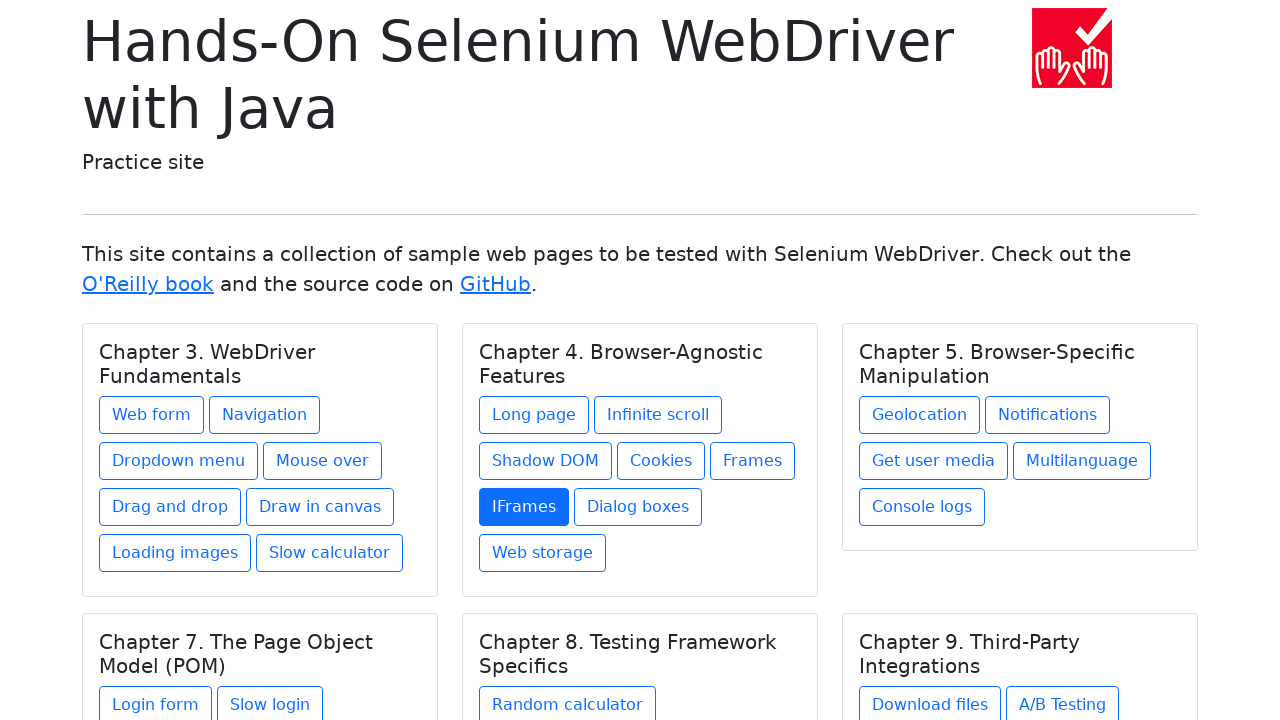

Clicked link 18 at (638, 507) on a >> nth=17
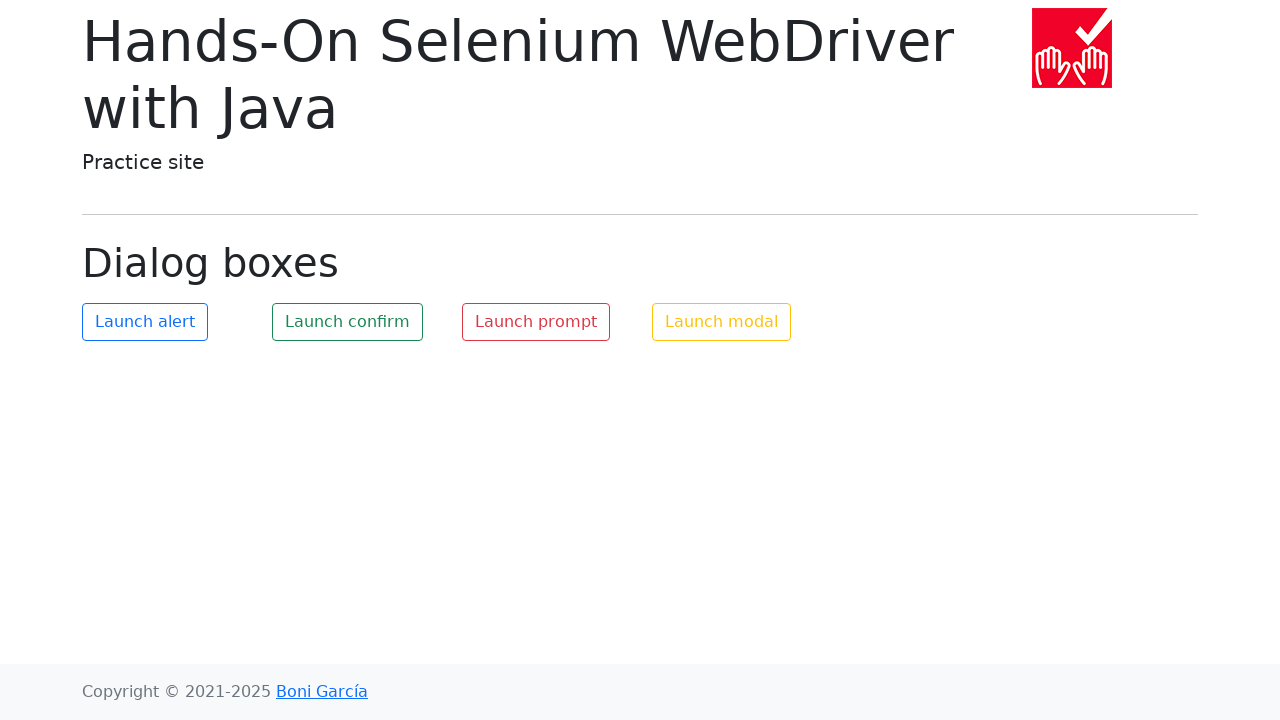

Link 18 page loaded (domcontentloaded)
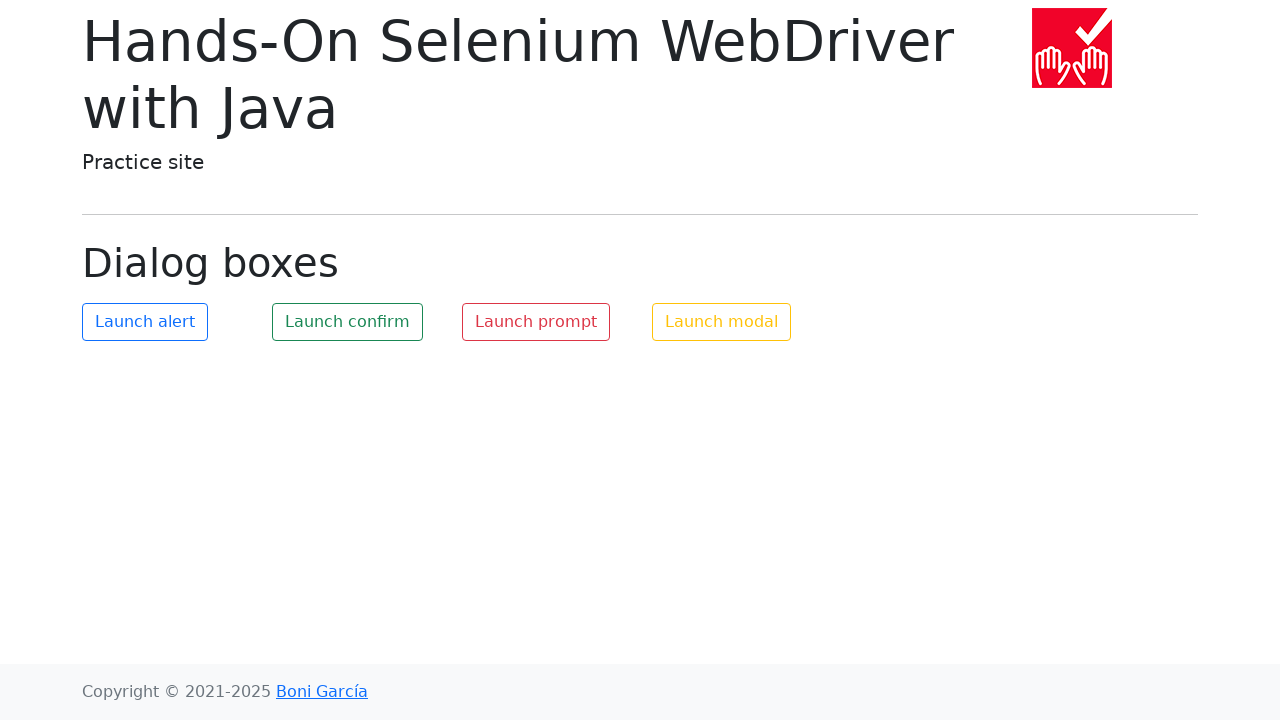

Navigated back from link 18 to main page
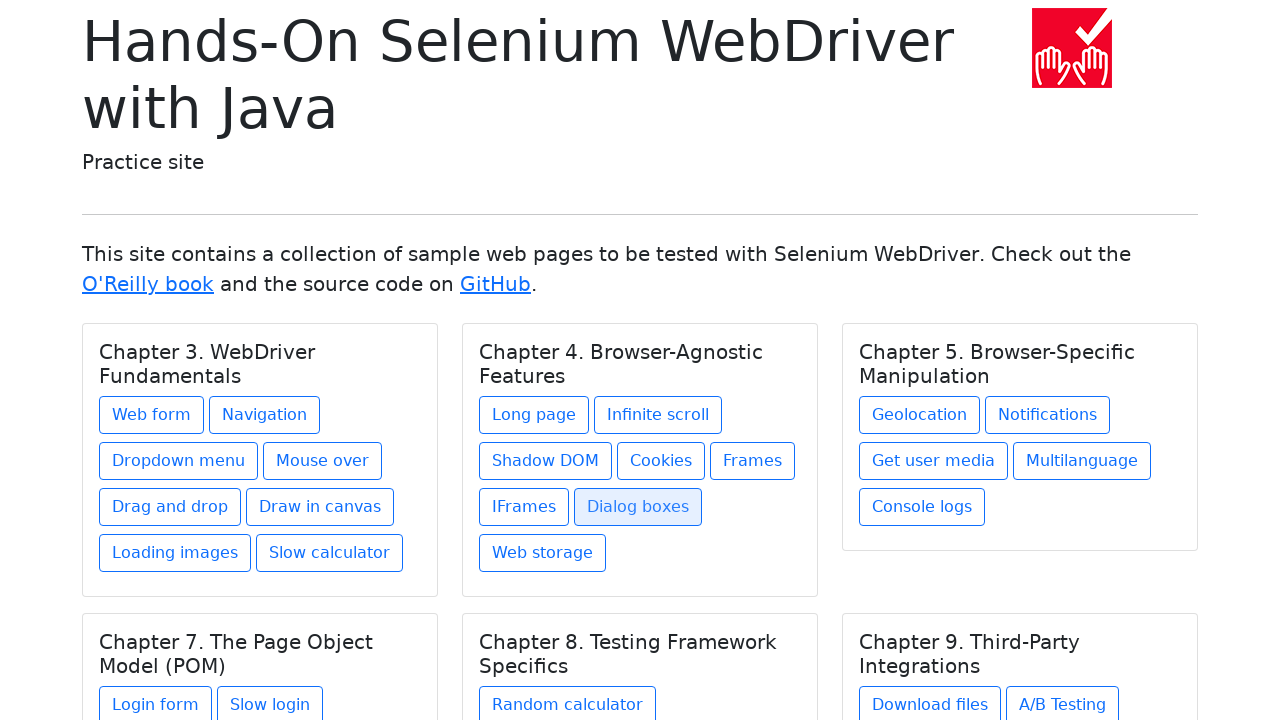

Main page reloaded after navigating back from link 18 (domcontentloaded)
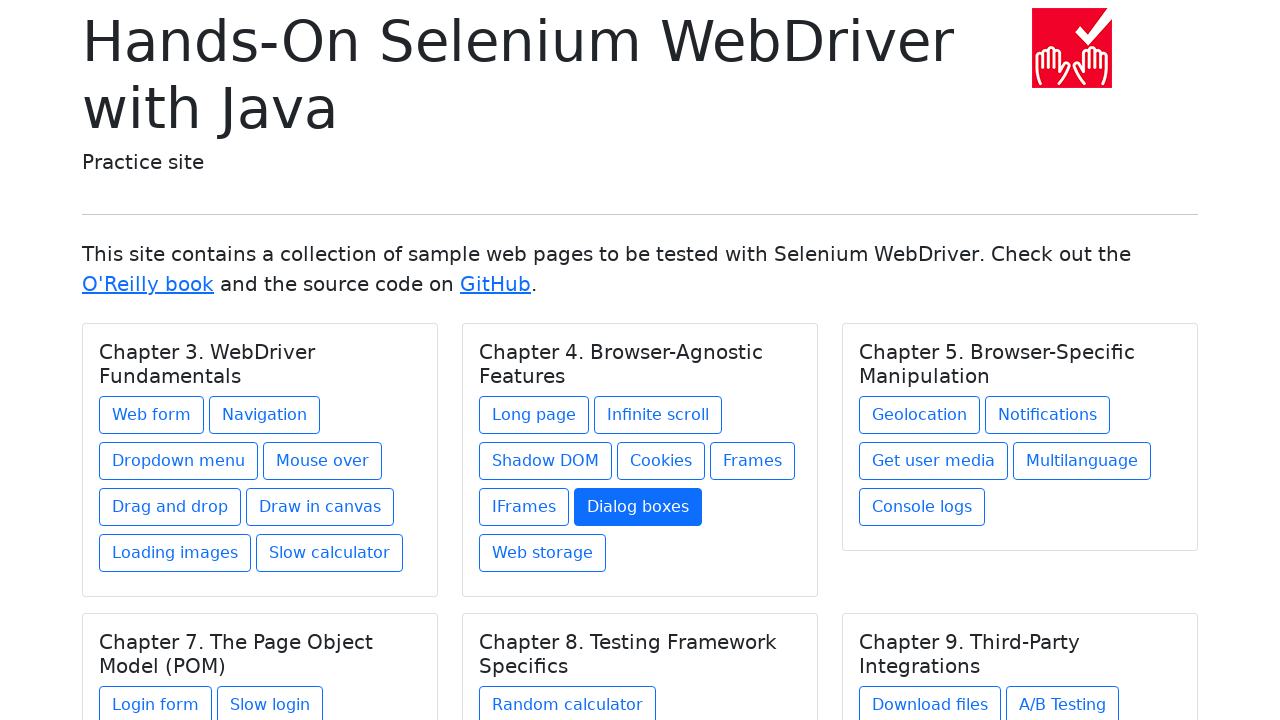

Re-queried links for iteration 19
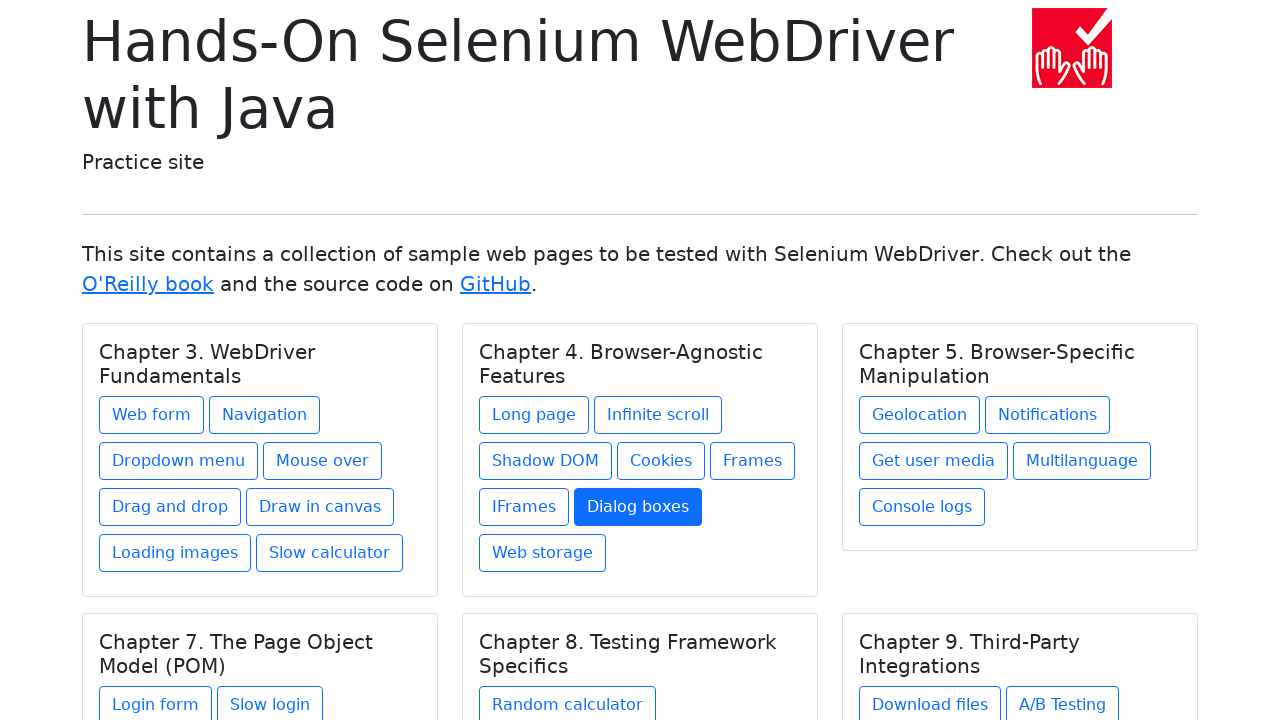

Selected link 19 for clicking
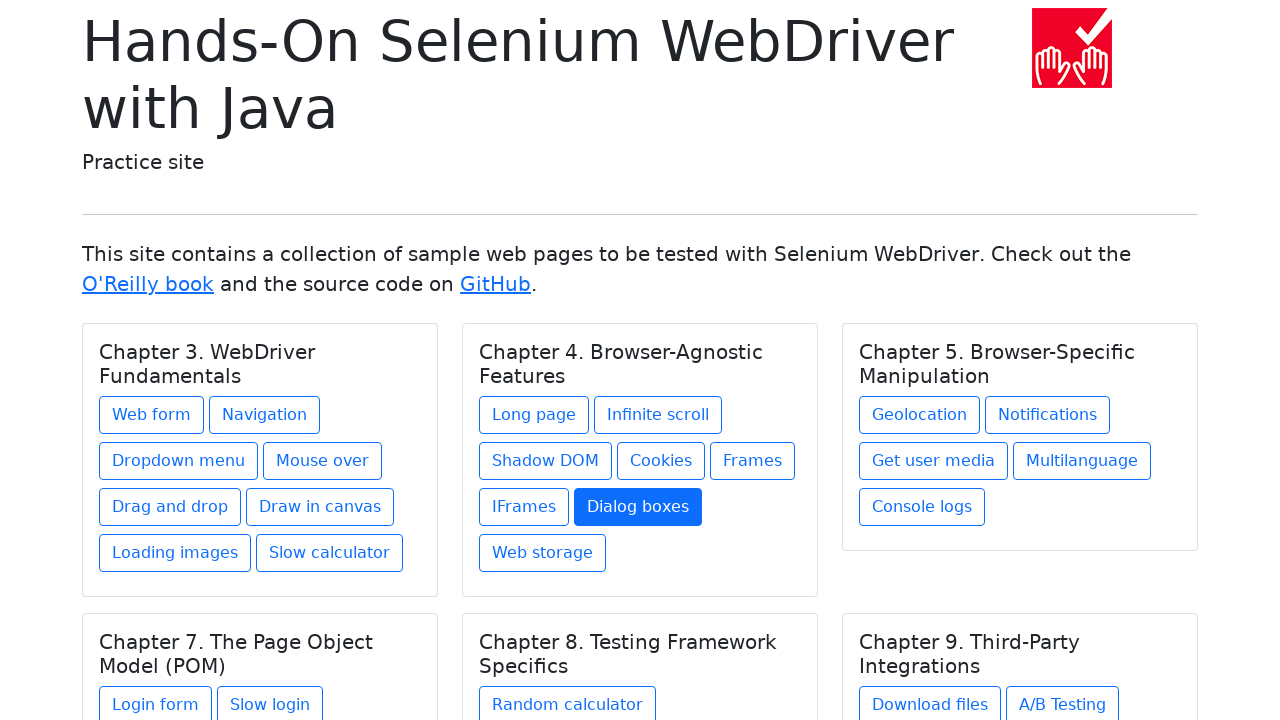

Clicked link 19 at (542, 553) on a >> nth=18
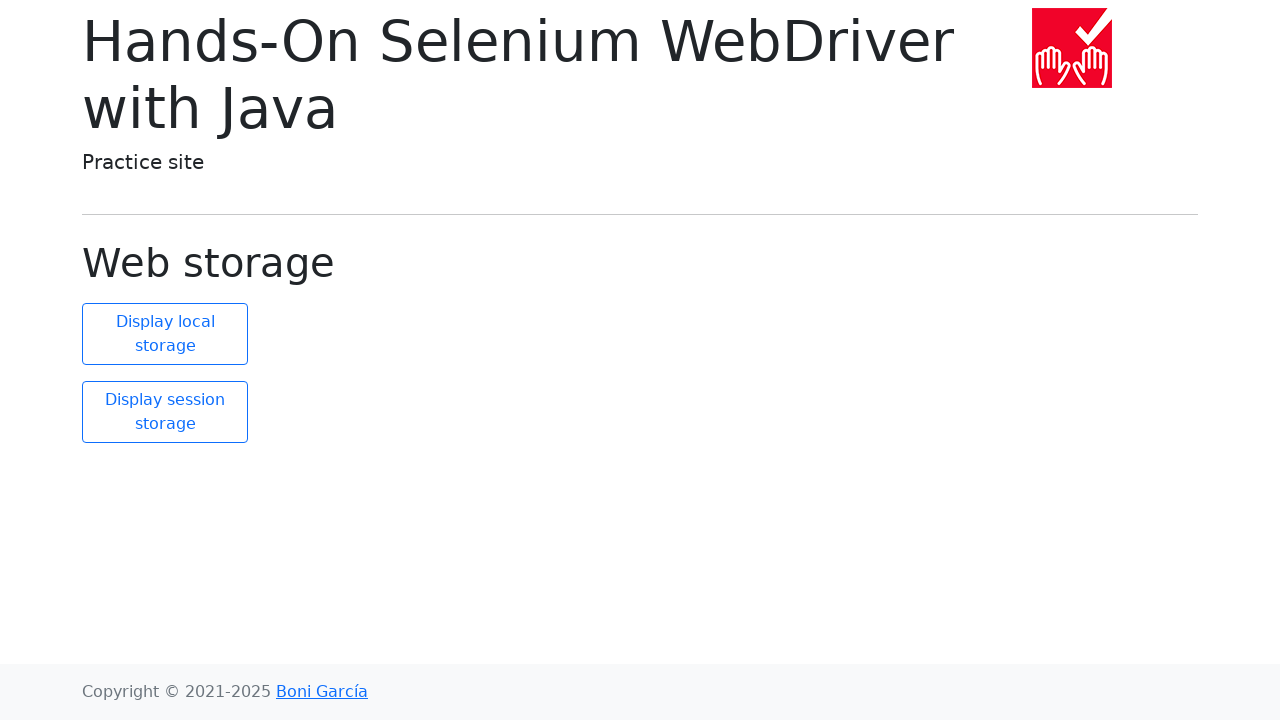

Link 19 page loaded (domcontentloaded)
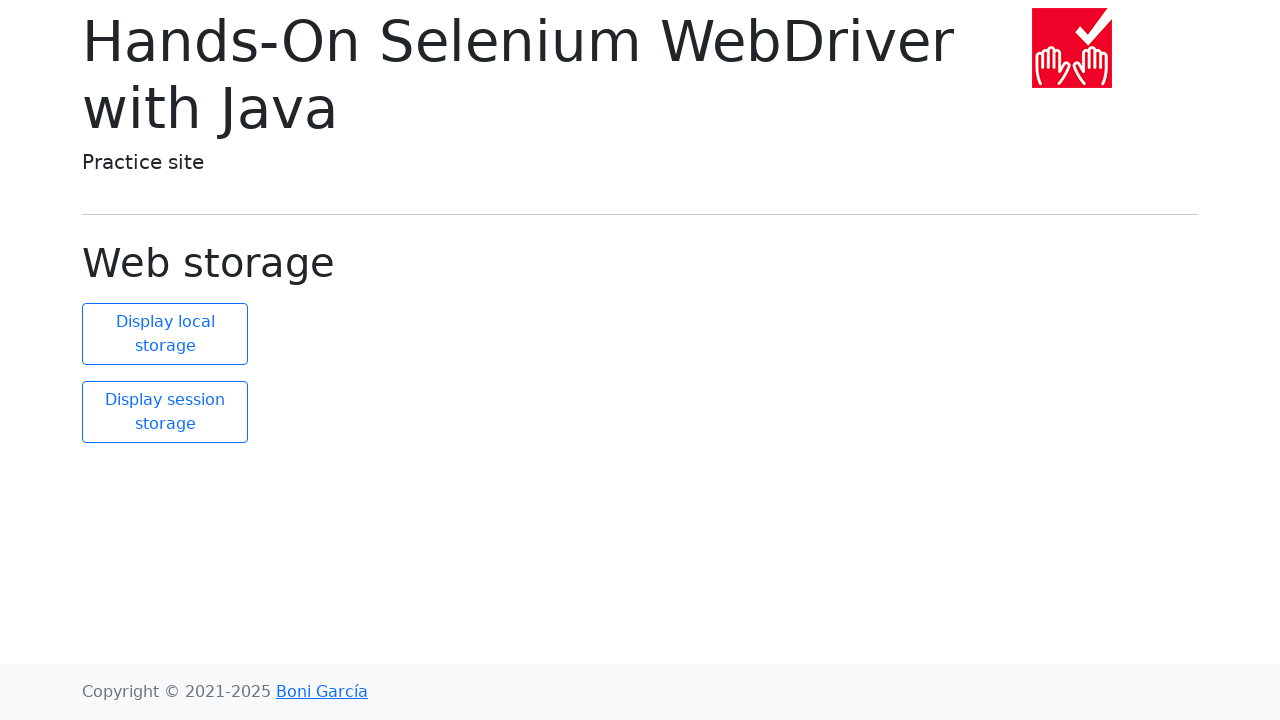

Navigated back from link 19 to main page
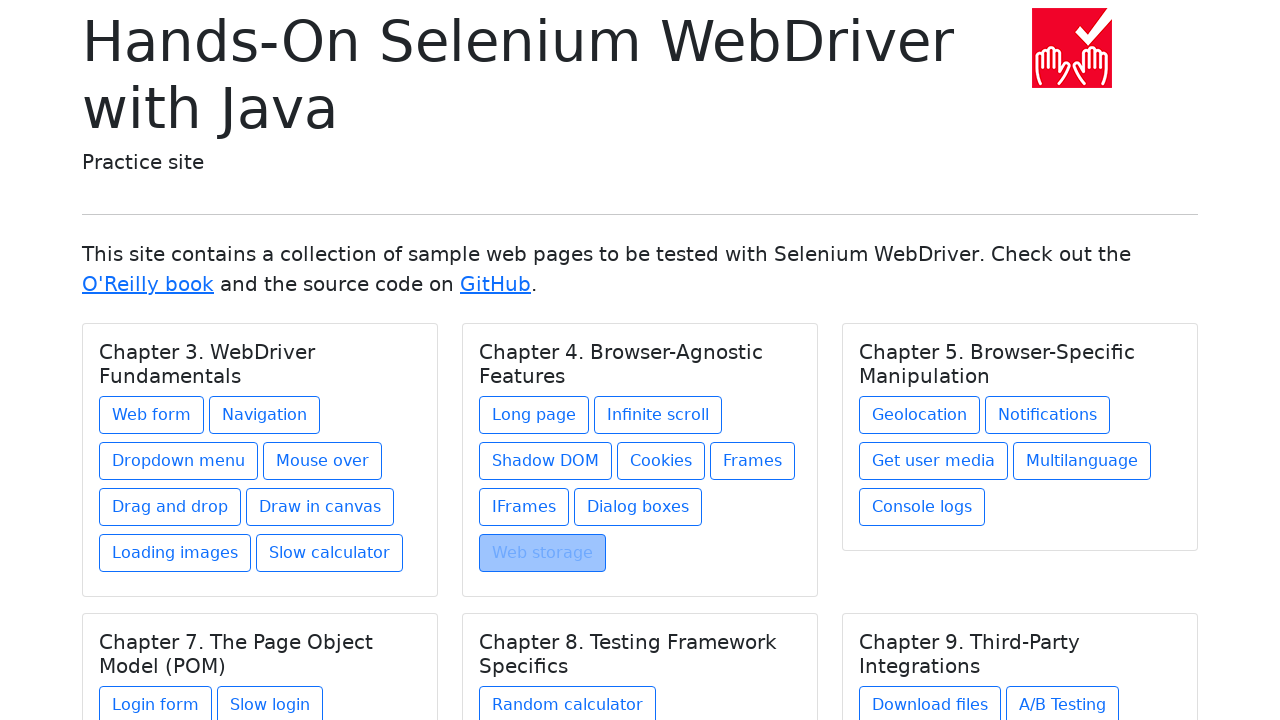

Main page reloaded after navigating back from link 19 (domcontentloaded)
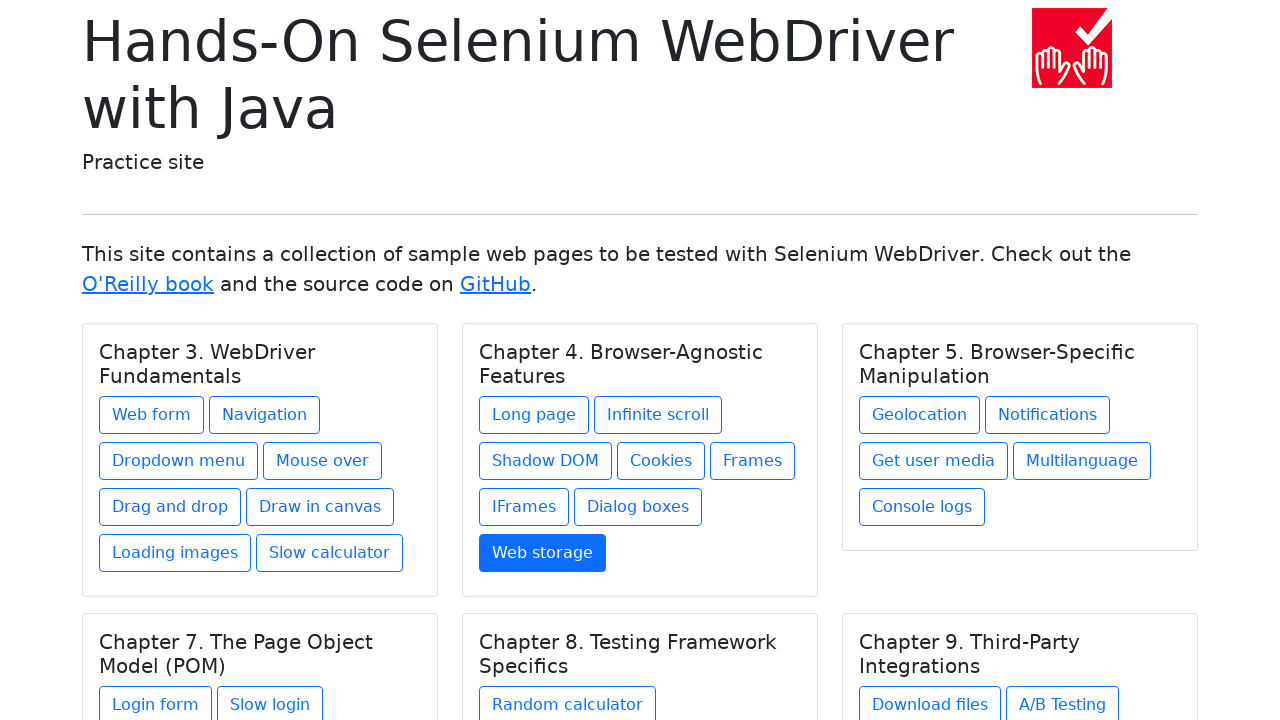

Re-queried links for iteration 20
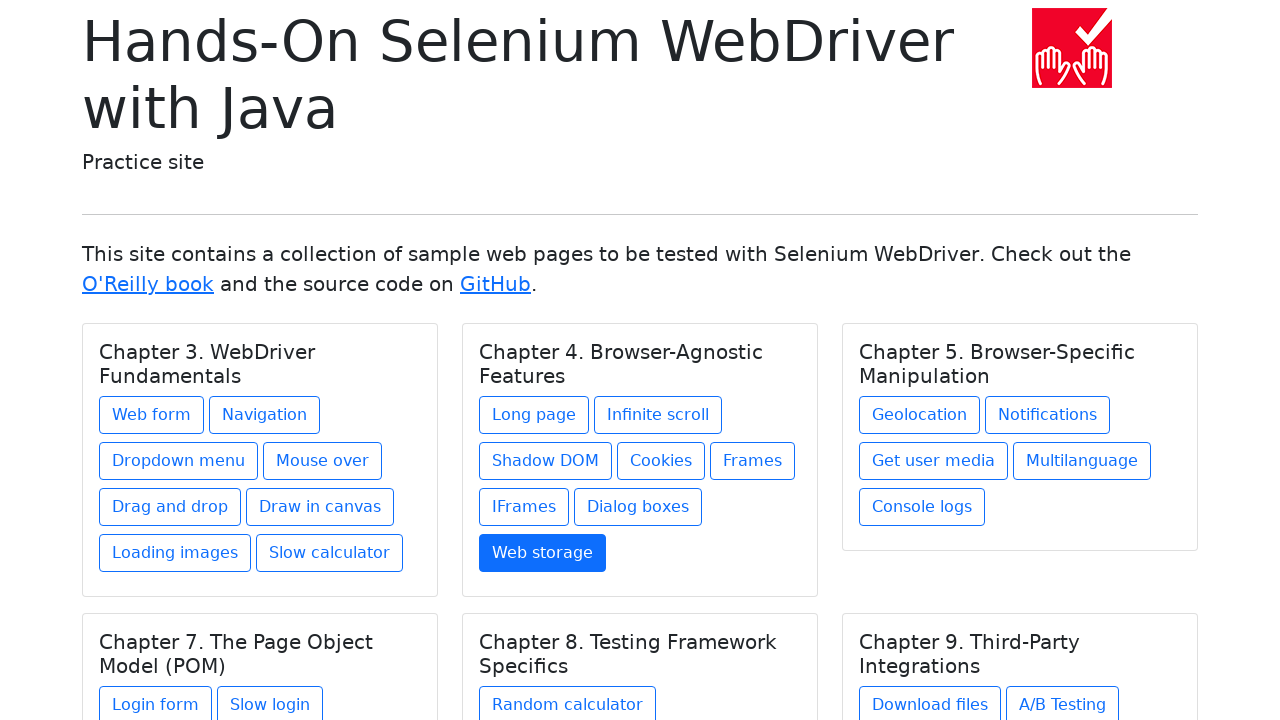

Selected link 20 for clicking
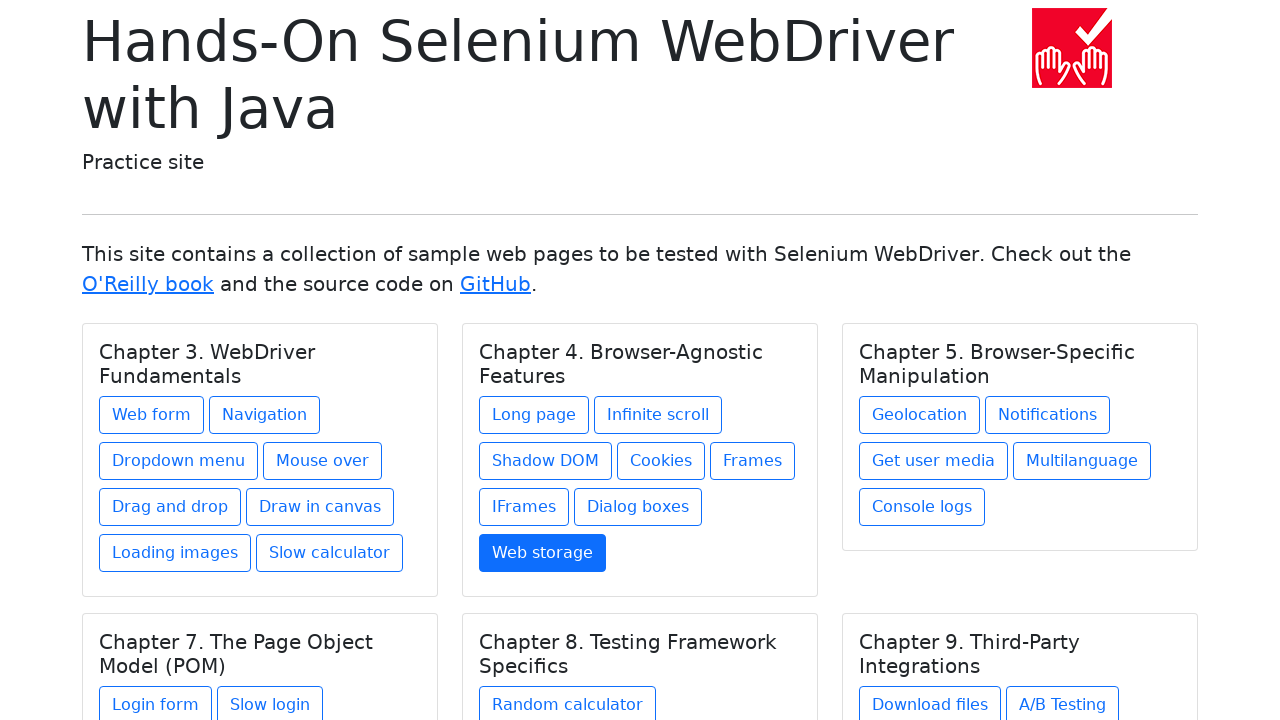

Clicked link 20 at (920, 415) on a >> nth=19
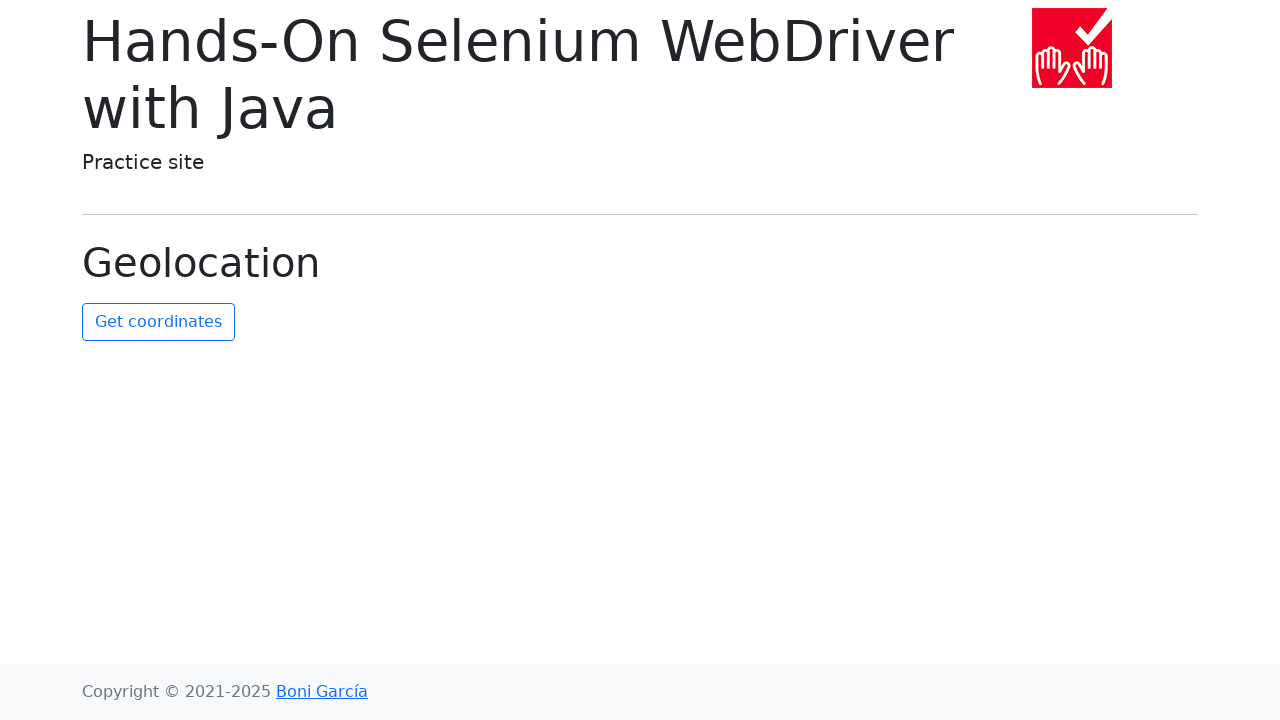

Link 20 page loaded (domcontentloaded)
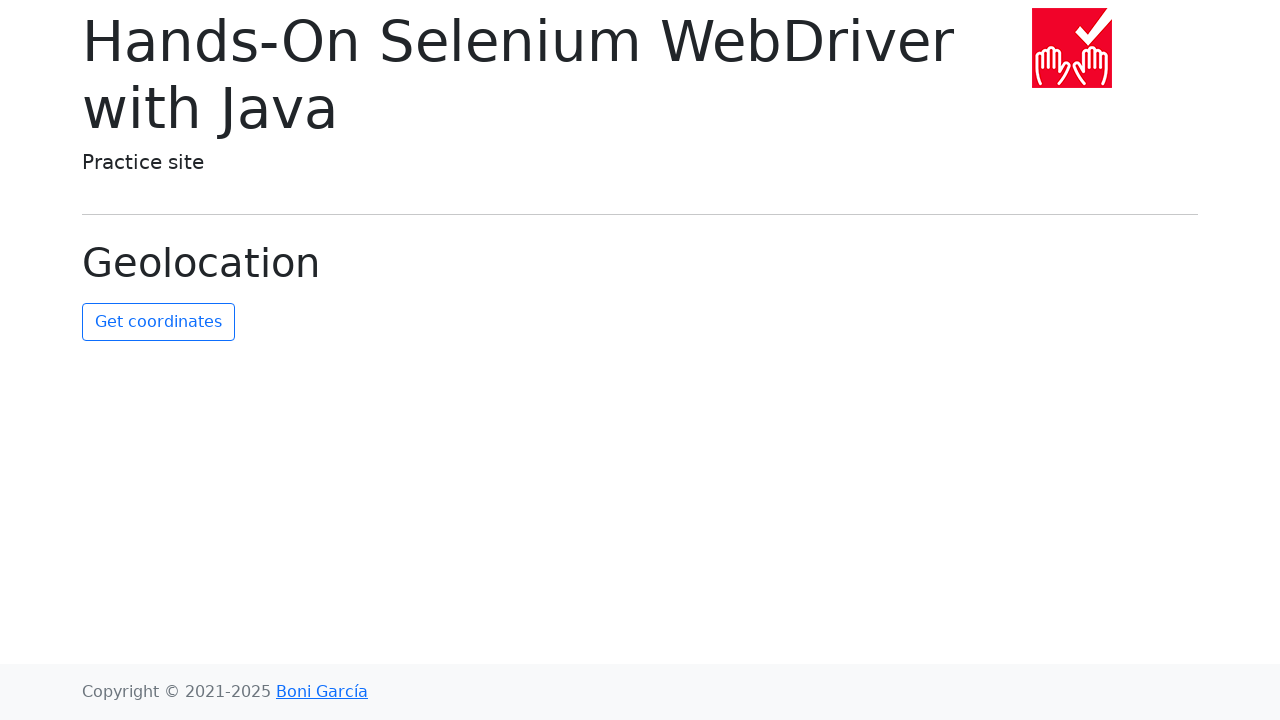

Navigated back from link 20 to main page
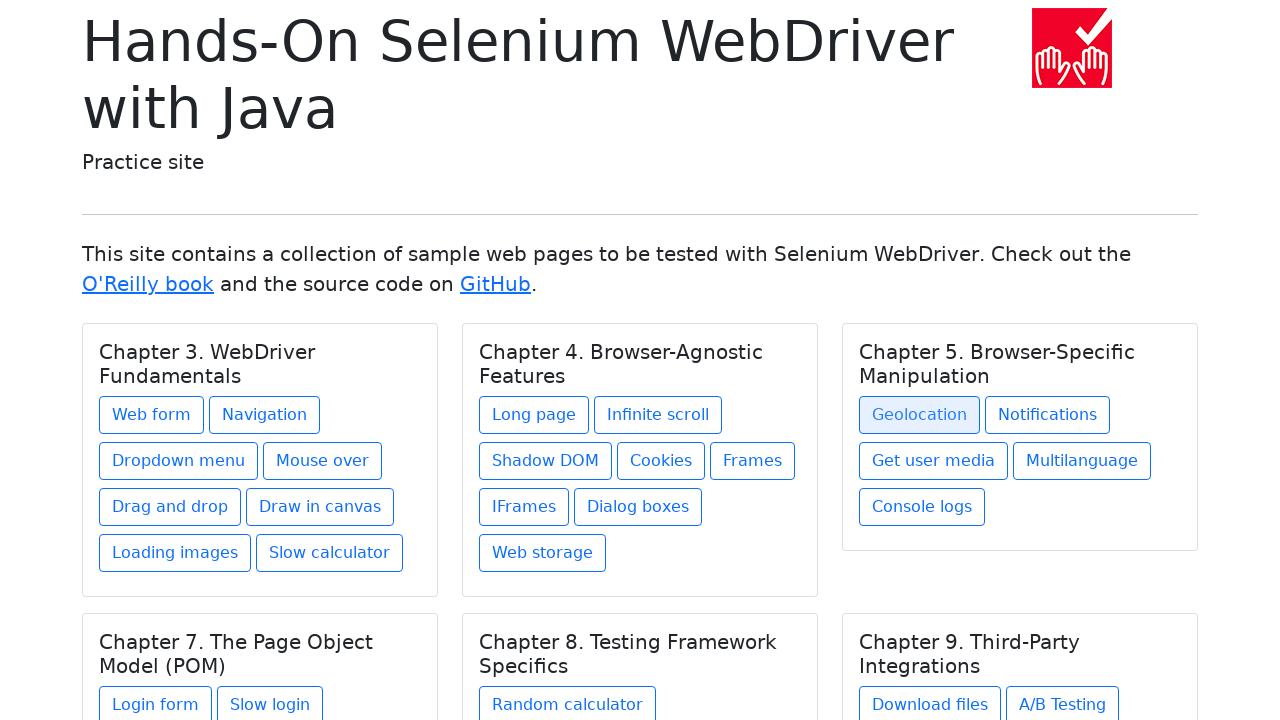

Main page reloaded after navigating back from link 20 (domcontentloaded)
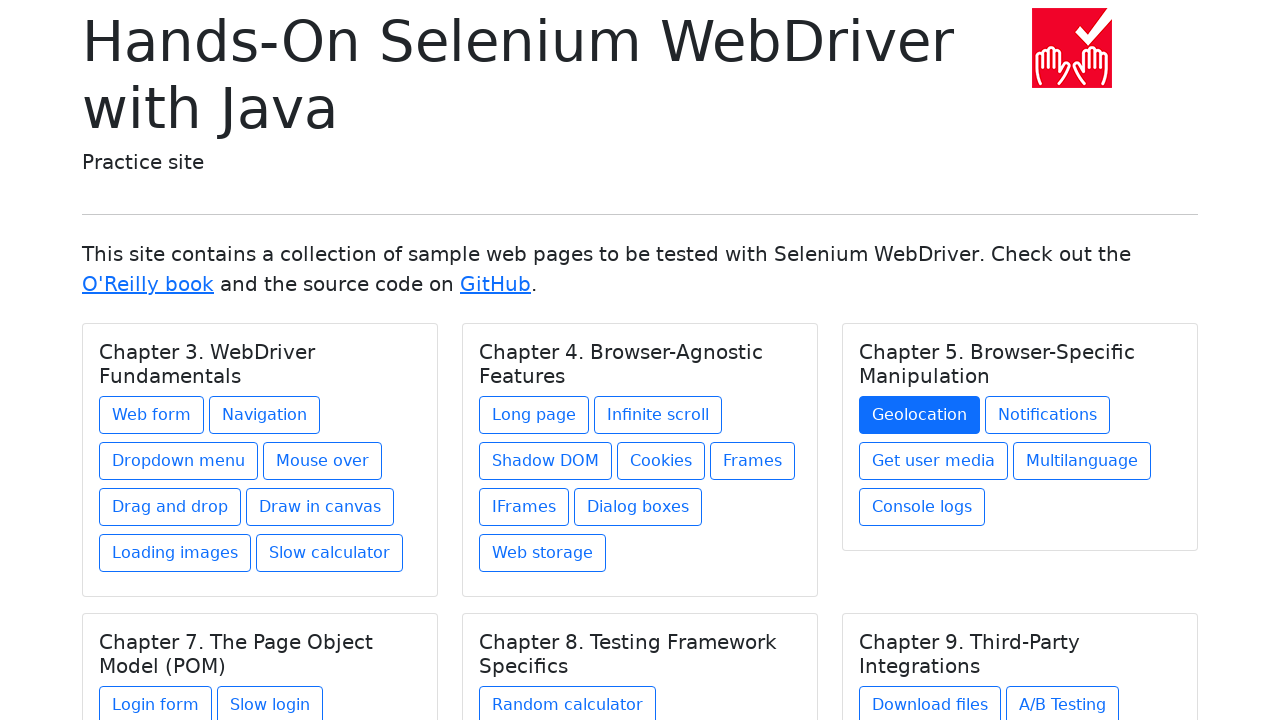

Re-queried links for iteration 21
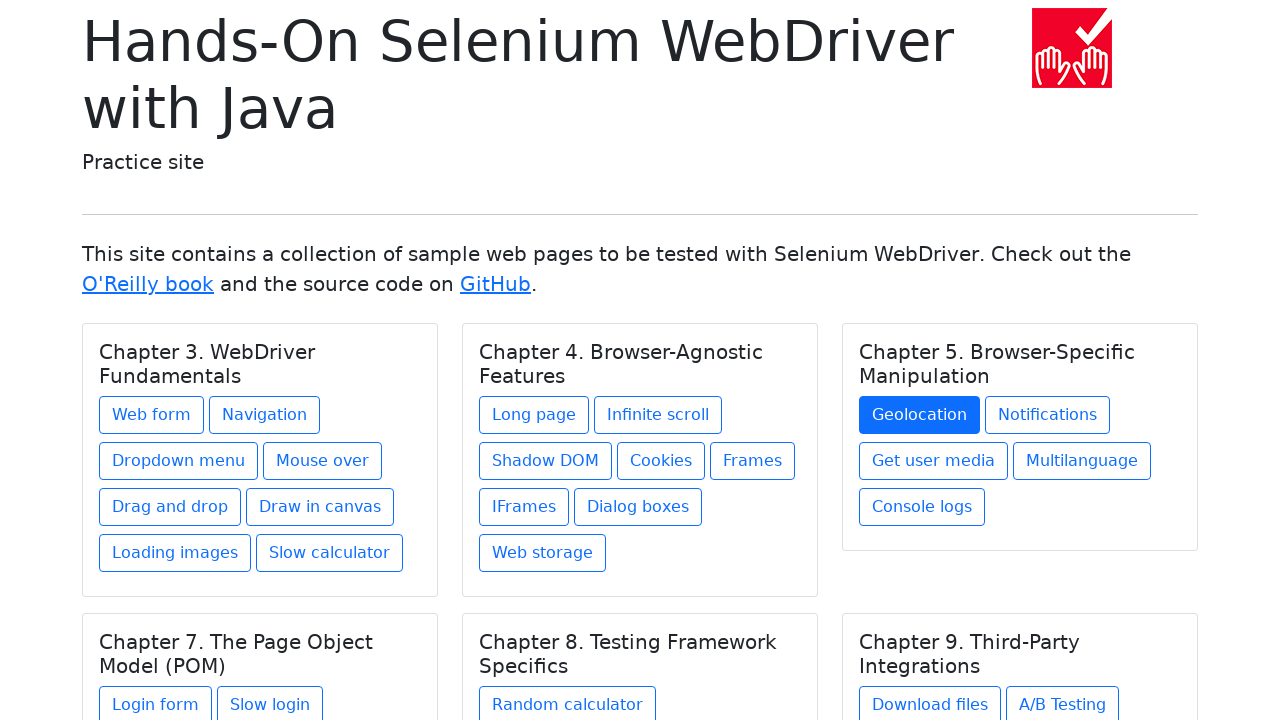

Selected link 21 for clicking
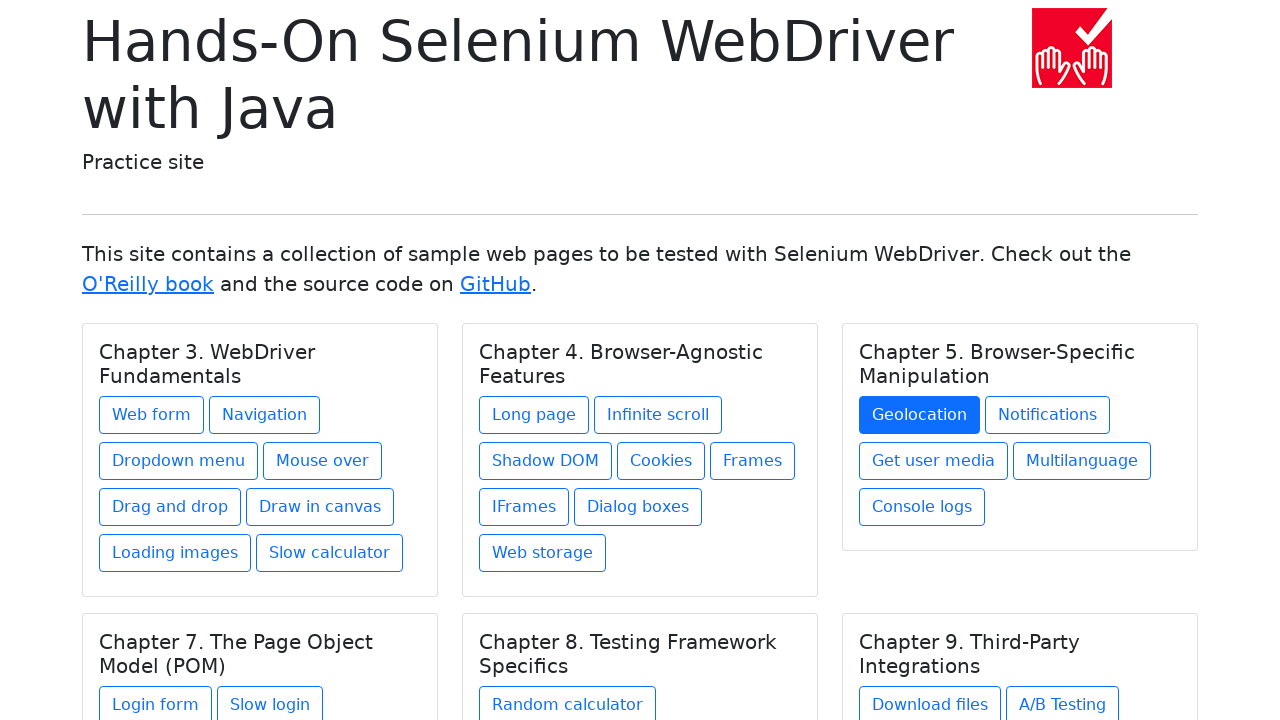

Clicked link 21 at (1048, 415) on a >> nth=20
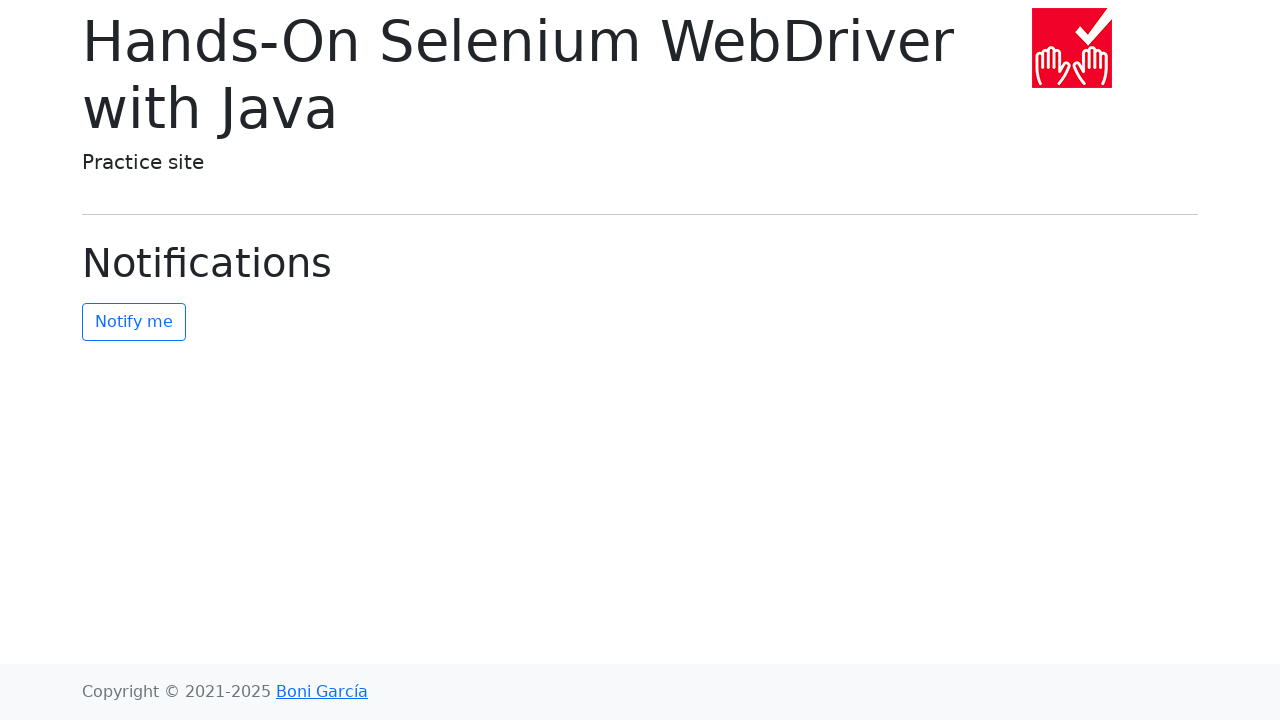

Link 21 page loaded (domcontentloaded)
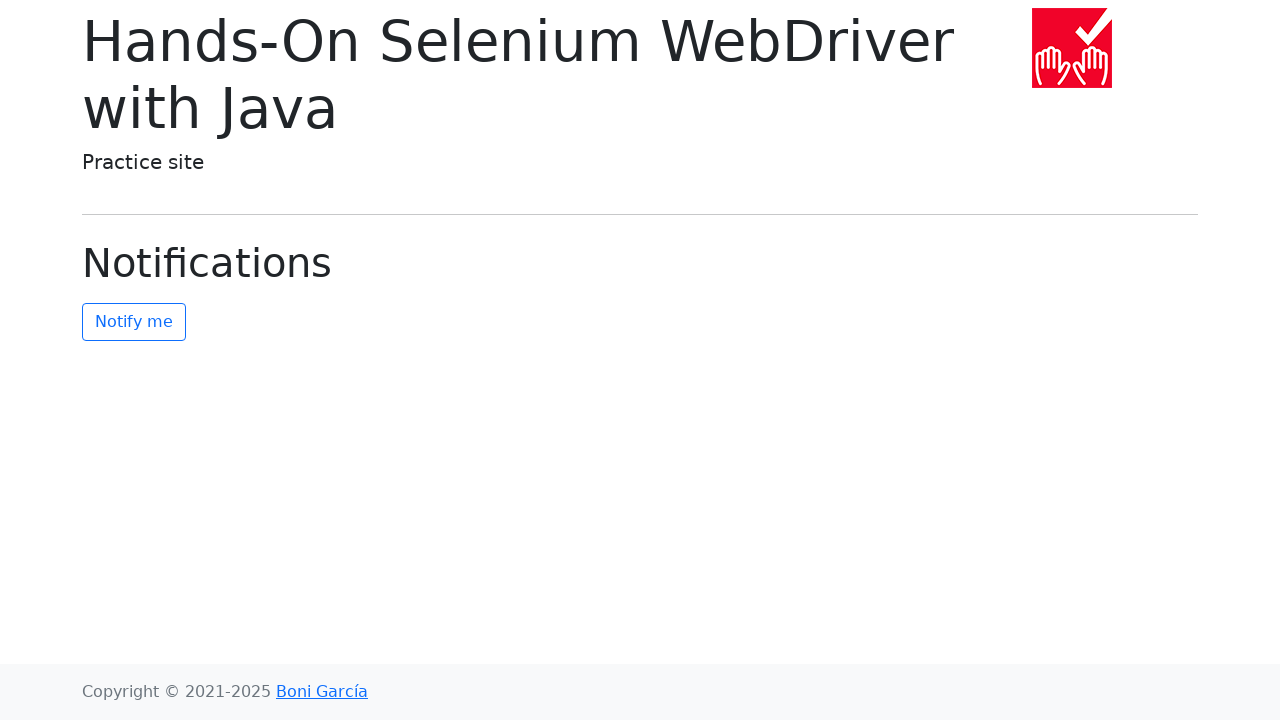

Navigated back from link 21 to main page
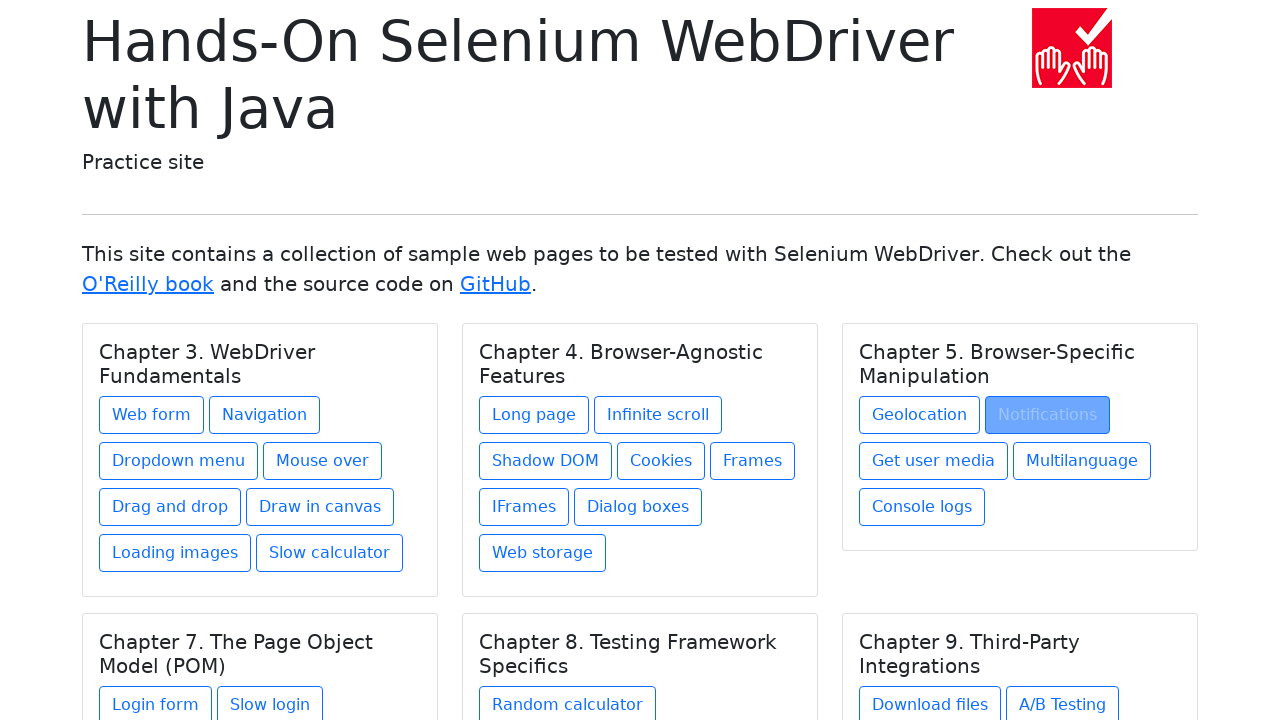

Main page reloaded after navigating back from link 21 (domcontentloaded)
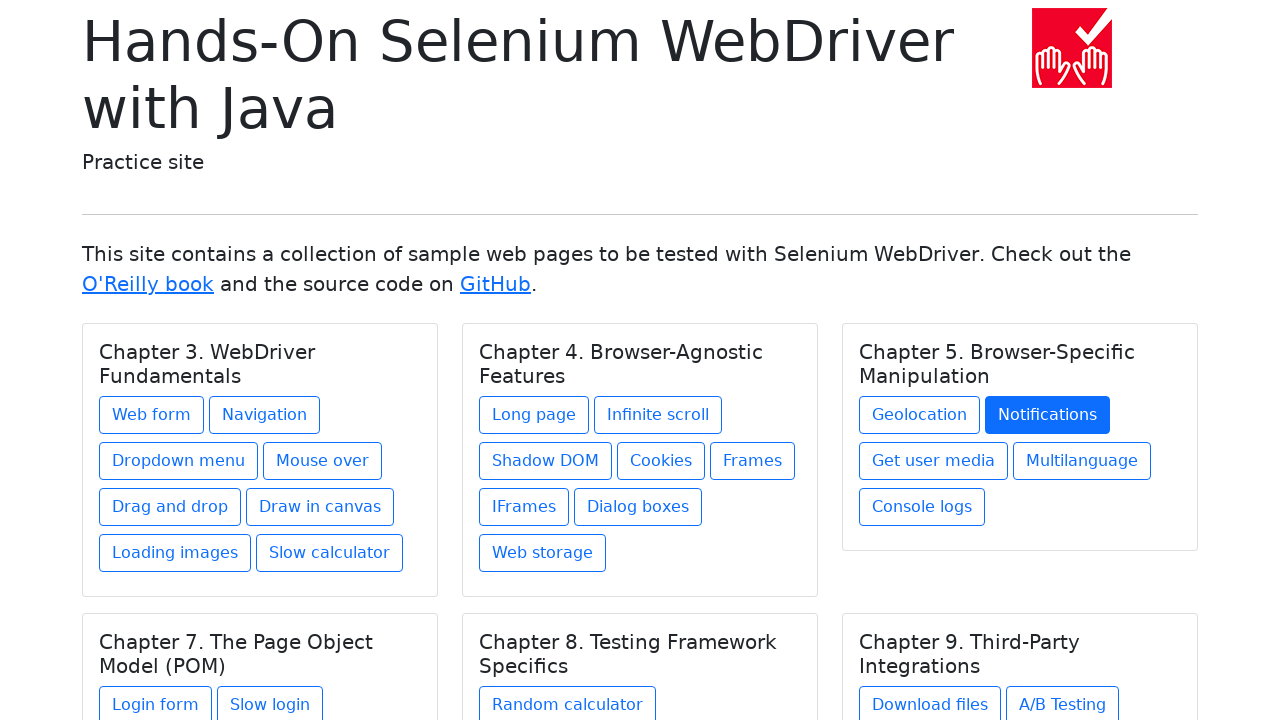

Re-queried links for iteration 22
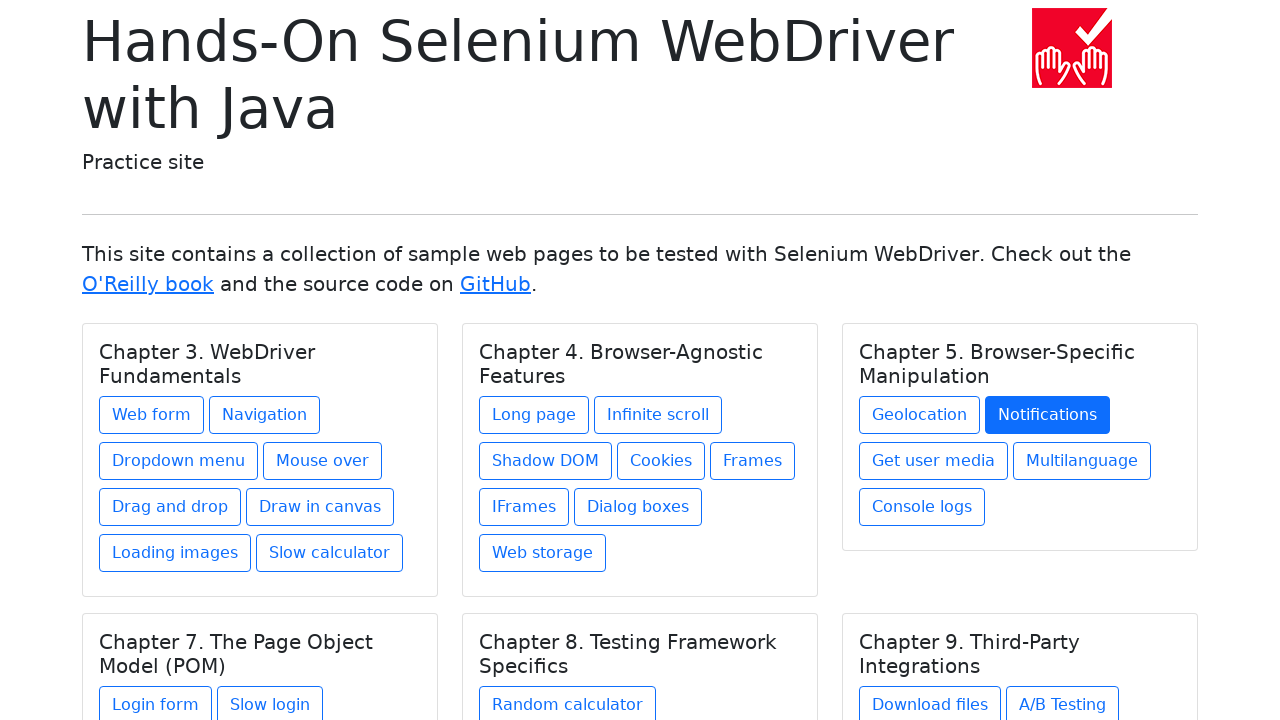

Selected link 22 for clicking
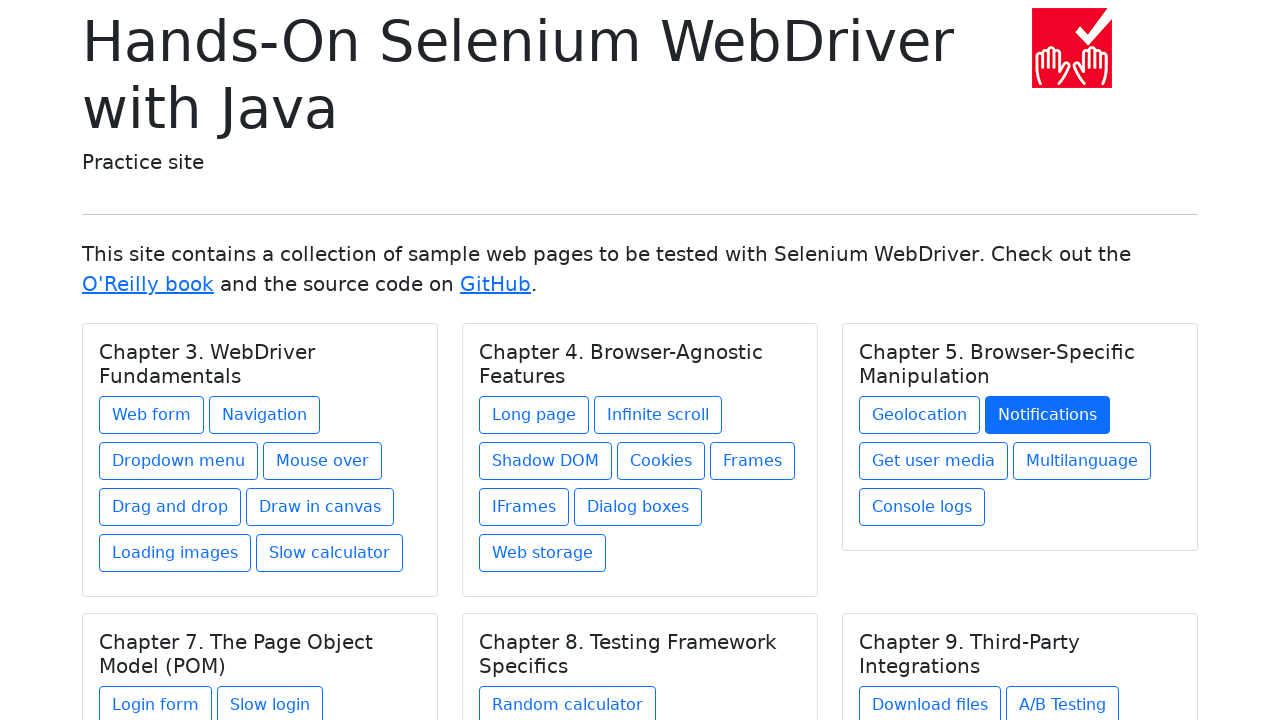

Clicked link 22 at (934, 461) on a >> nth=21
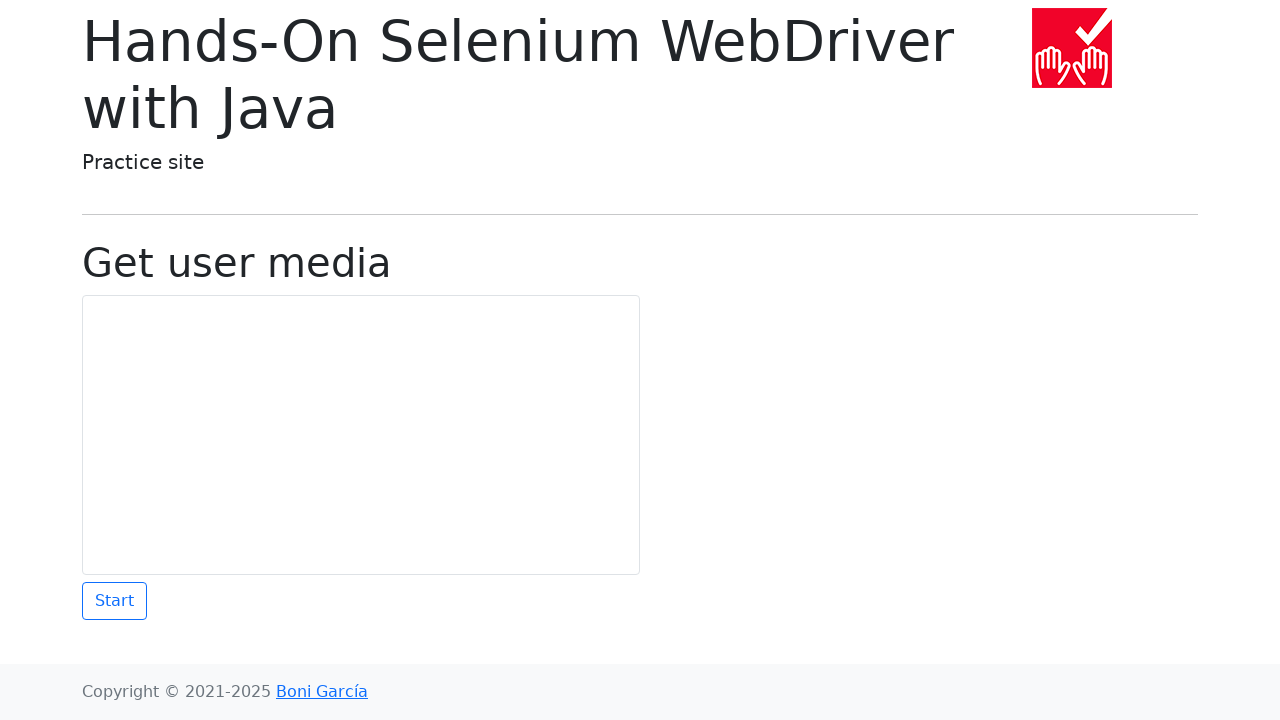

Link 22 page loaded (domcontentloaded)
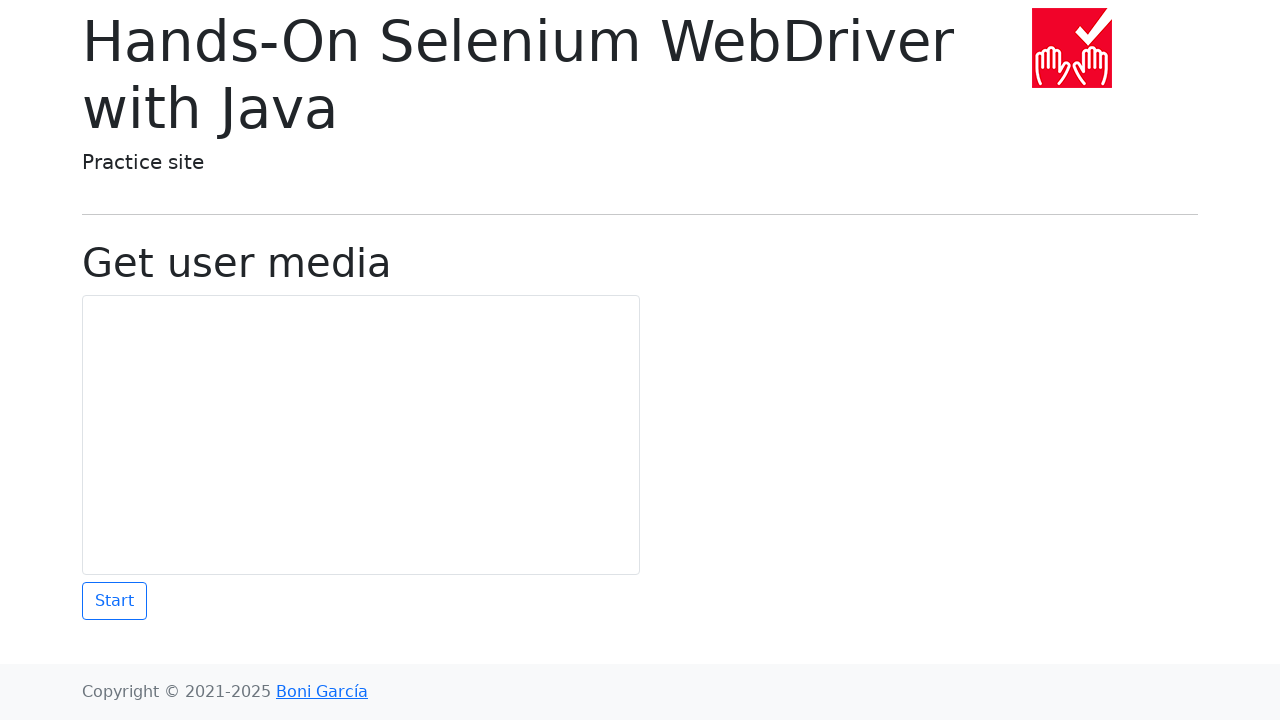

Navigated back from link 22 to main page
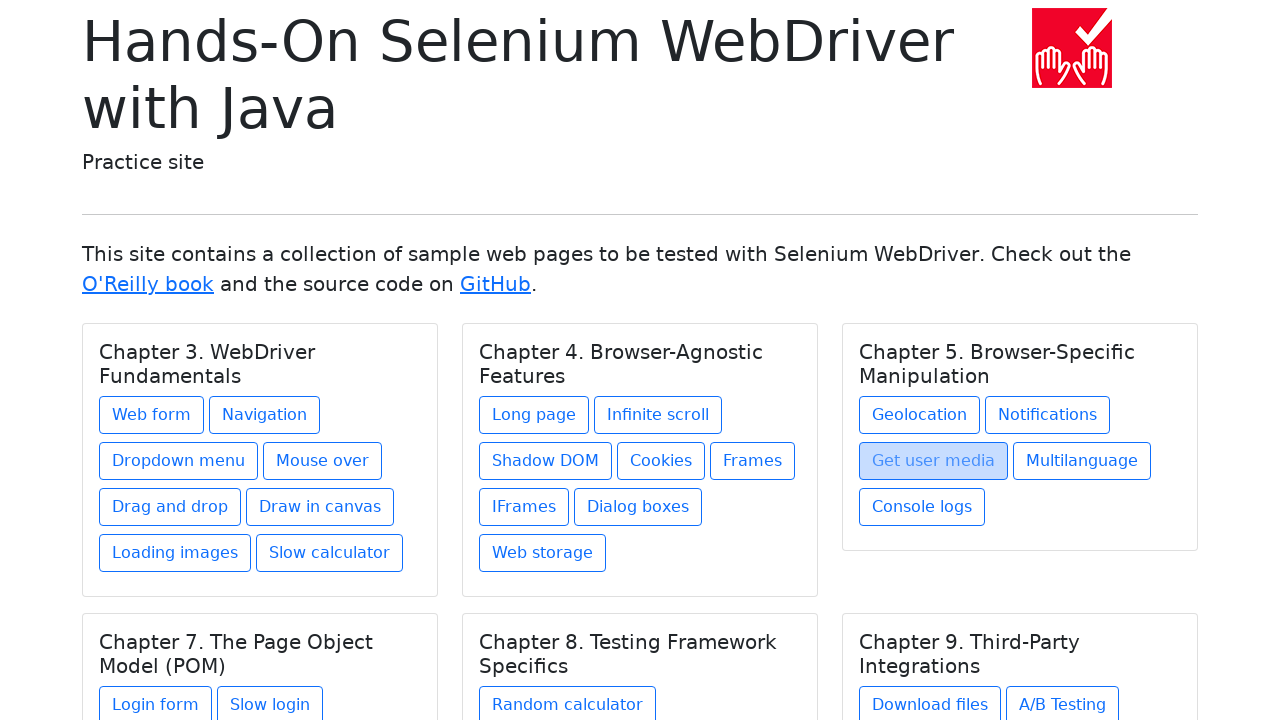

Main page reloaded after navigating back from link 22 (domcontentloaded)
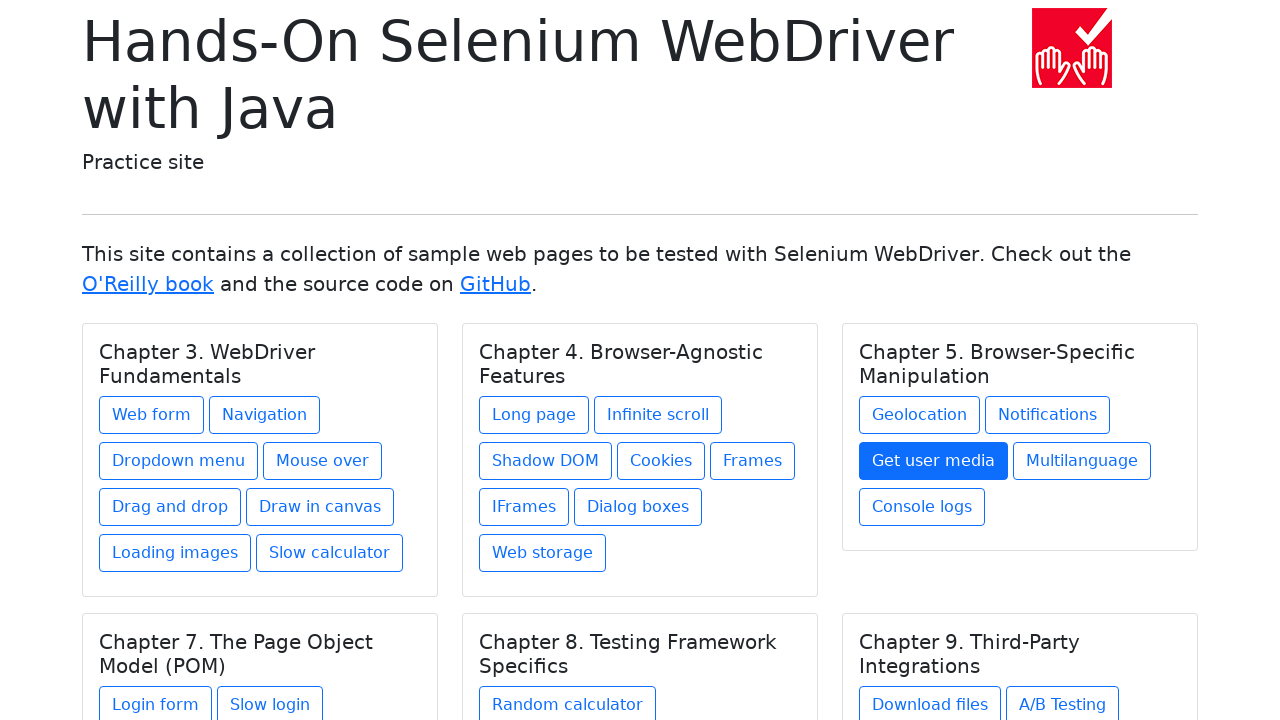

Re-queried links for iteration 23
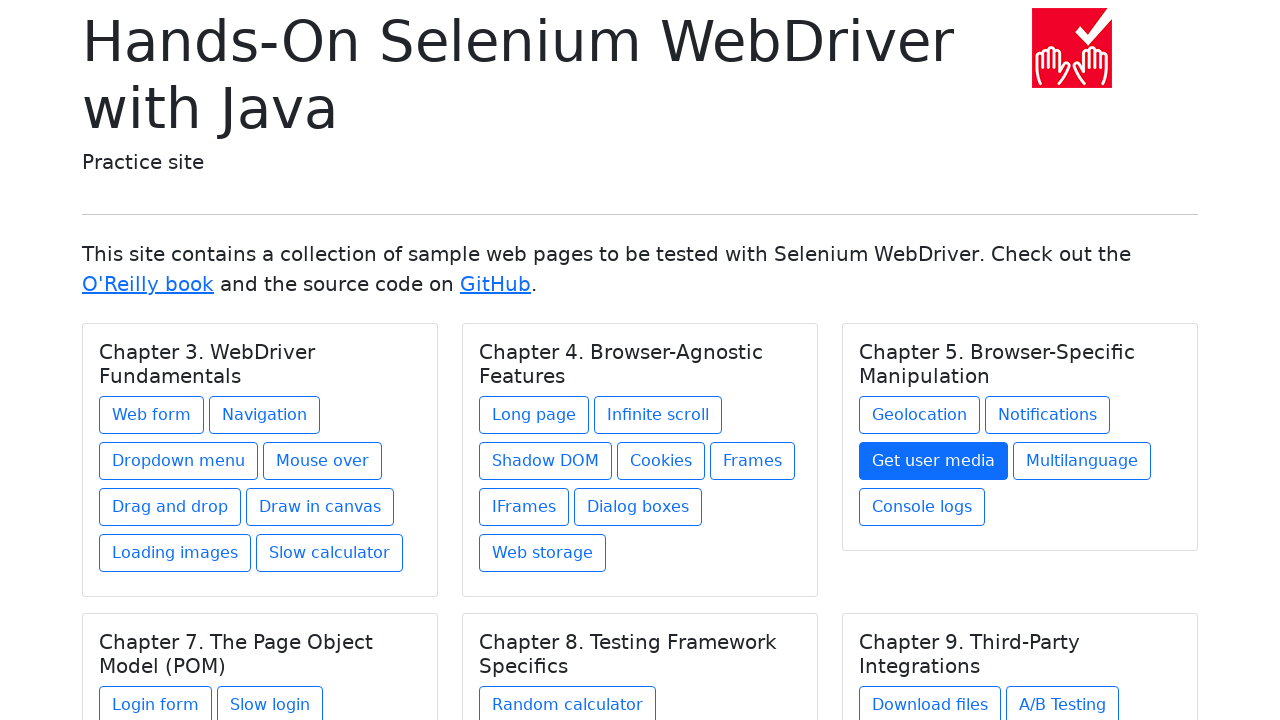

Selected link 23 for clicking
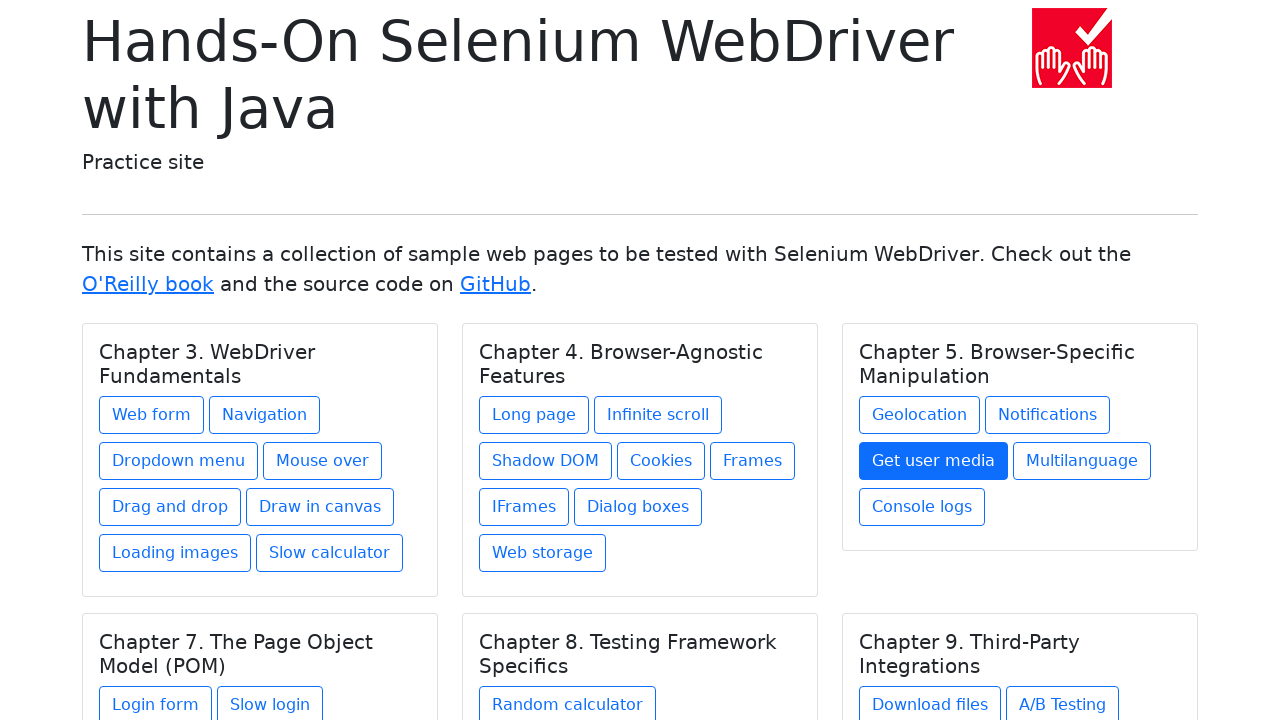

Clicked link 23 at (1082, 461) on a >> nth=22
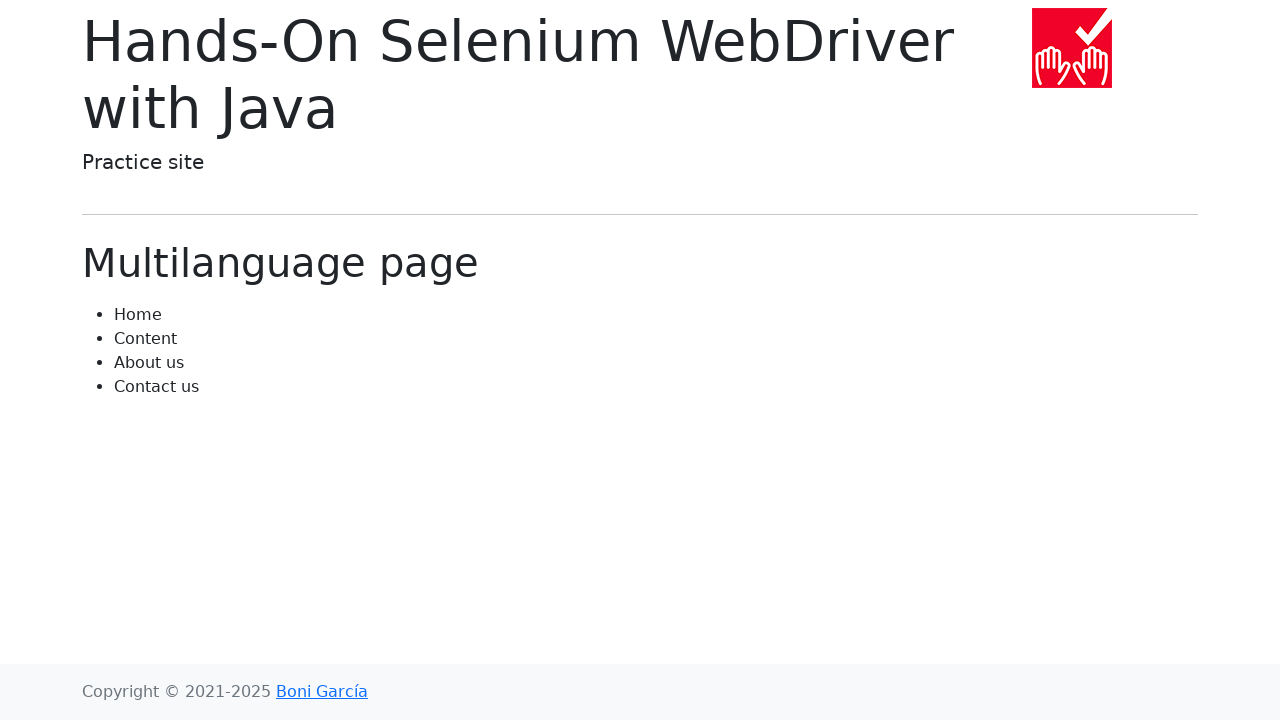

Link 23 page loaded (domcontentloaded)
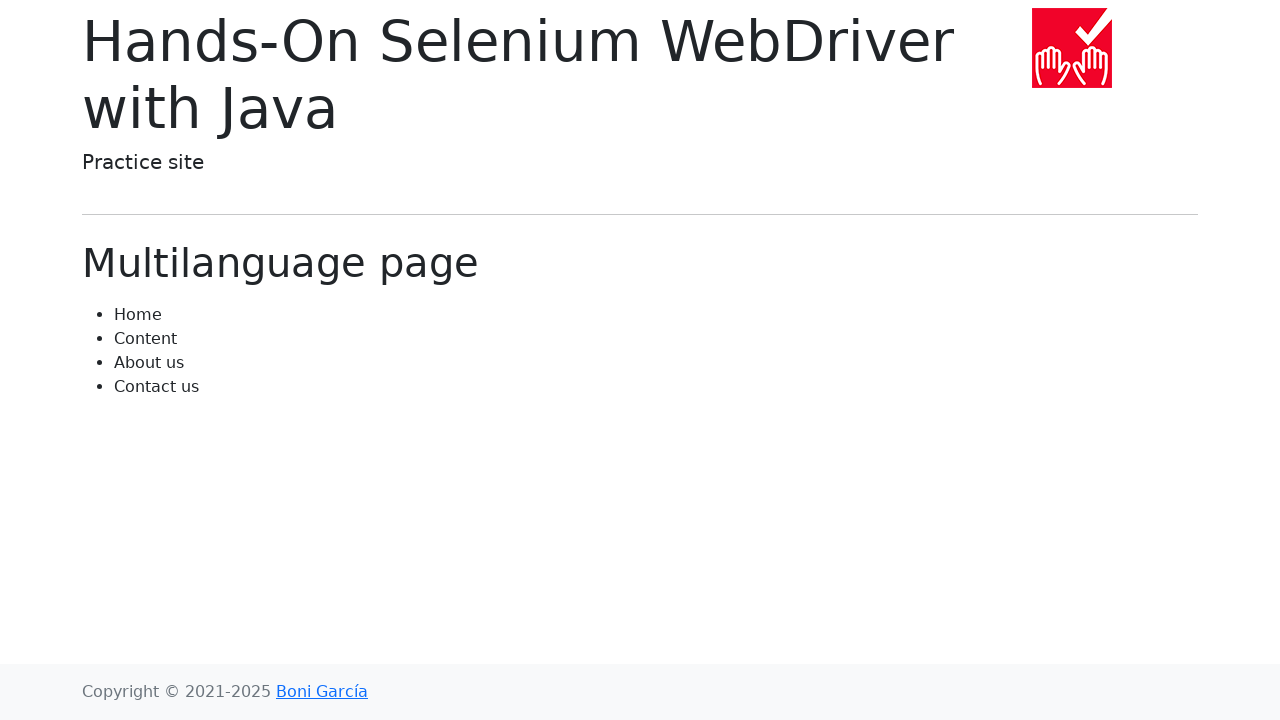

Navigated back from link 23 to main page
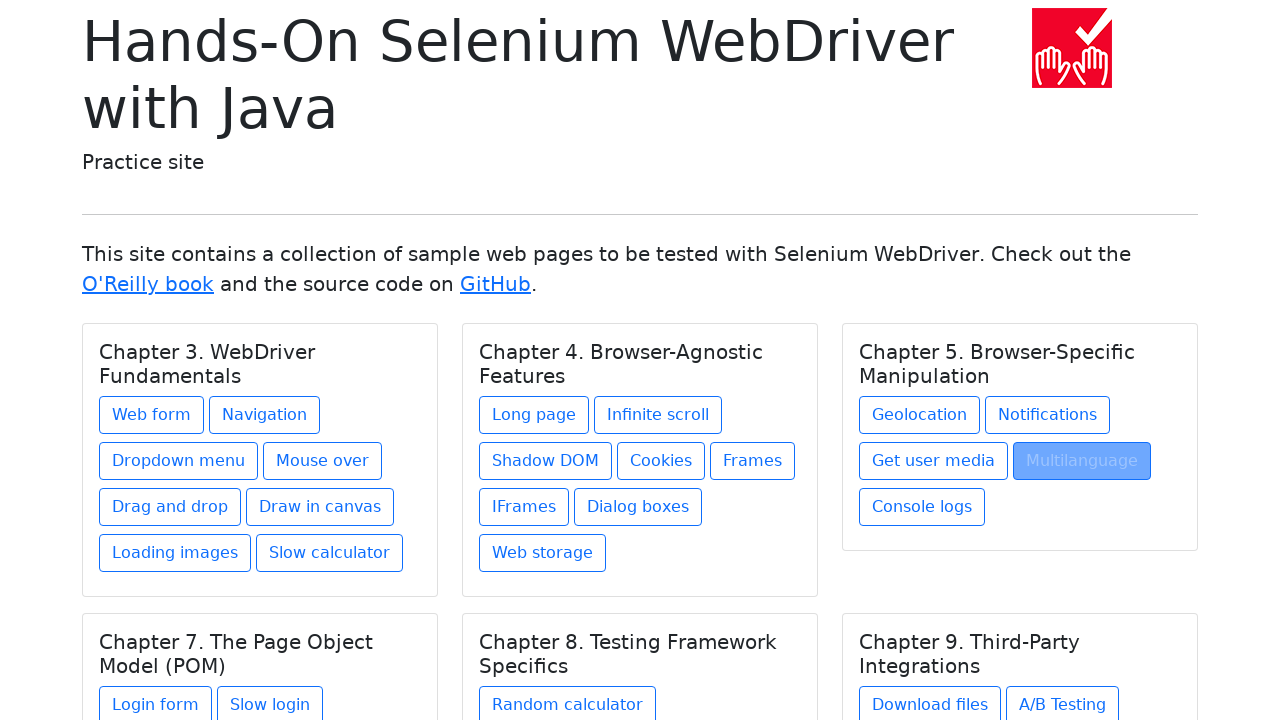

Main page reloaded after navigating back from link 23 (domcontentloaded)
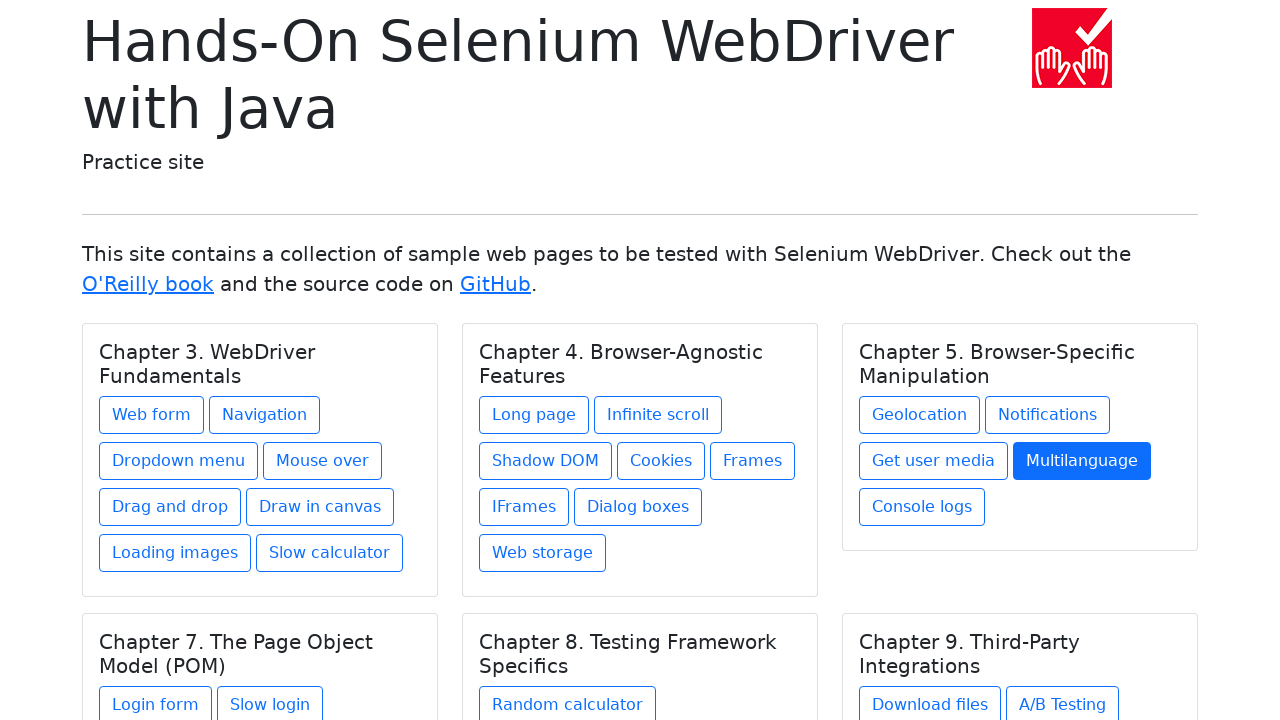

Re-queried links for iteration 24
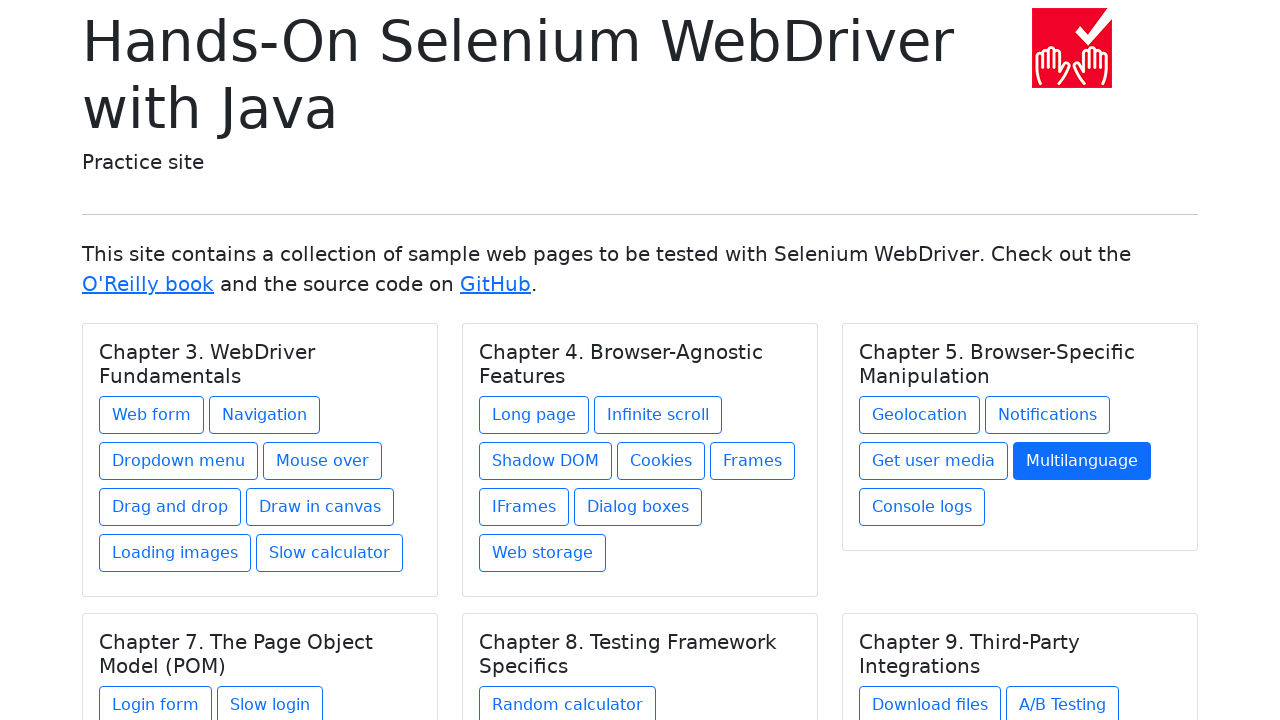

Selected link 24 for clicking
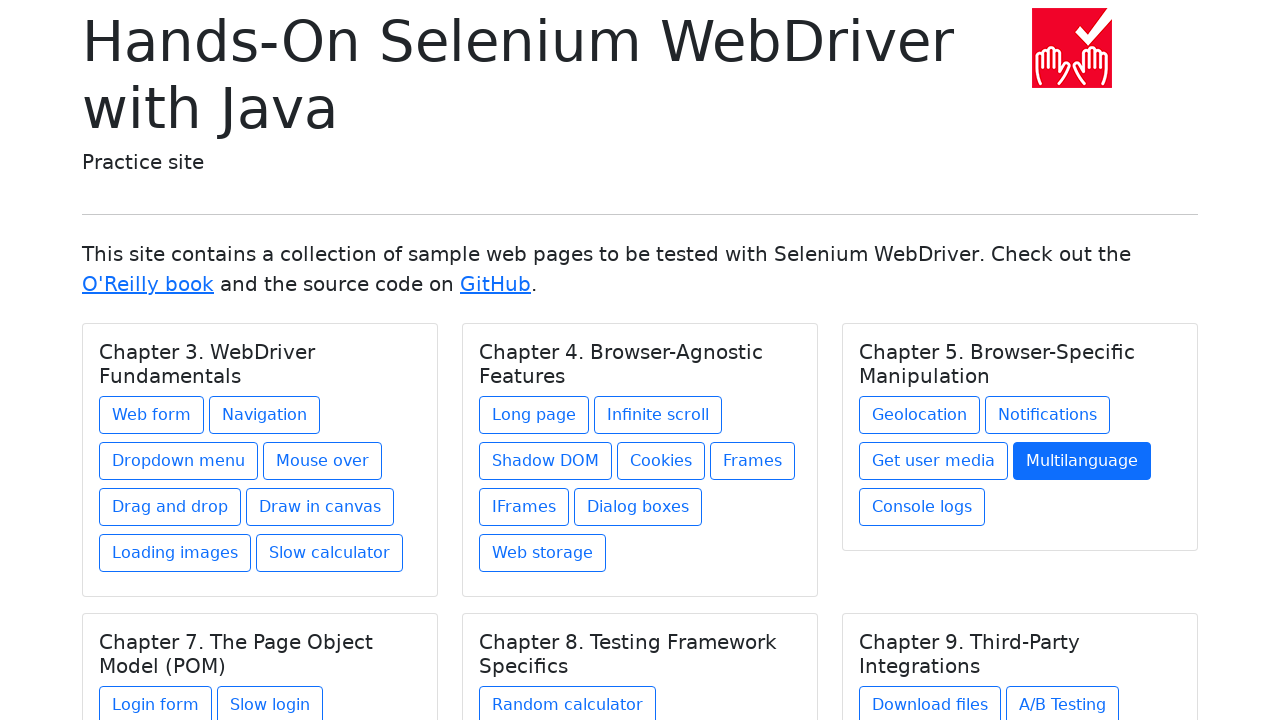

Clicked link 24 at (922, 507) on a >> nth=23
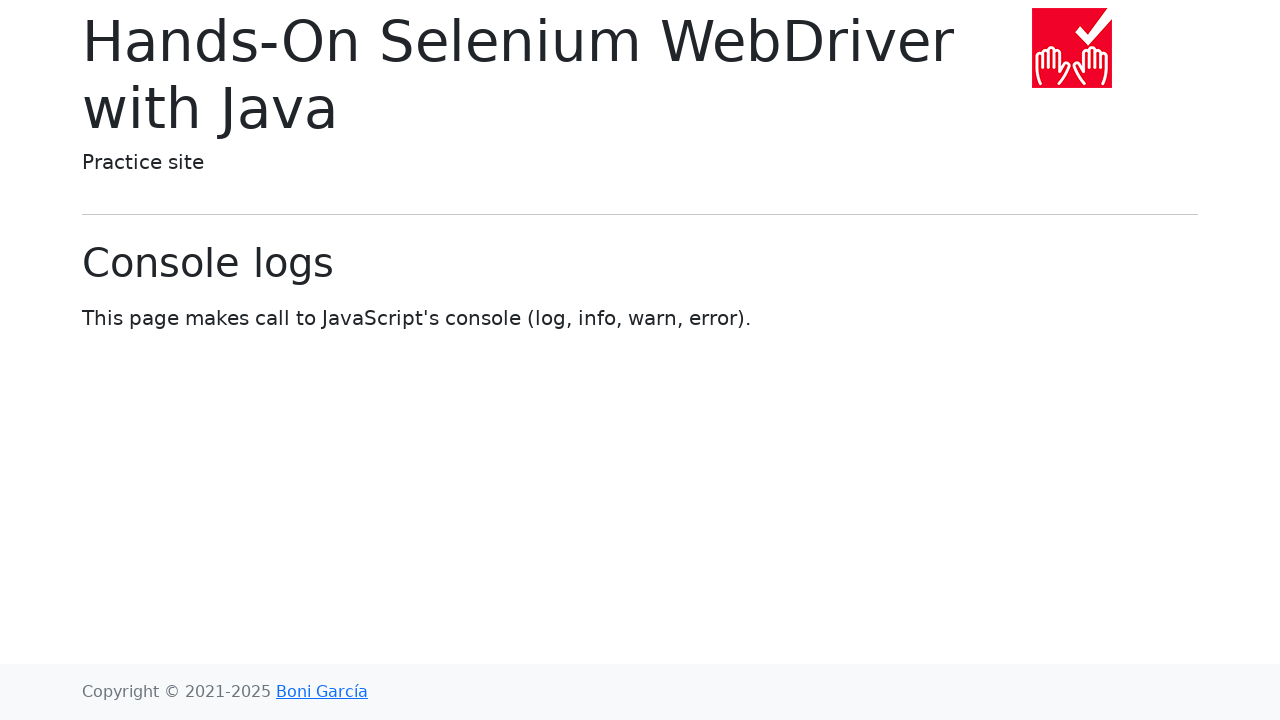

Link 24 page loaded (domcontentloaded)
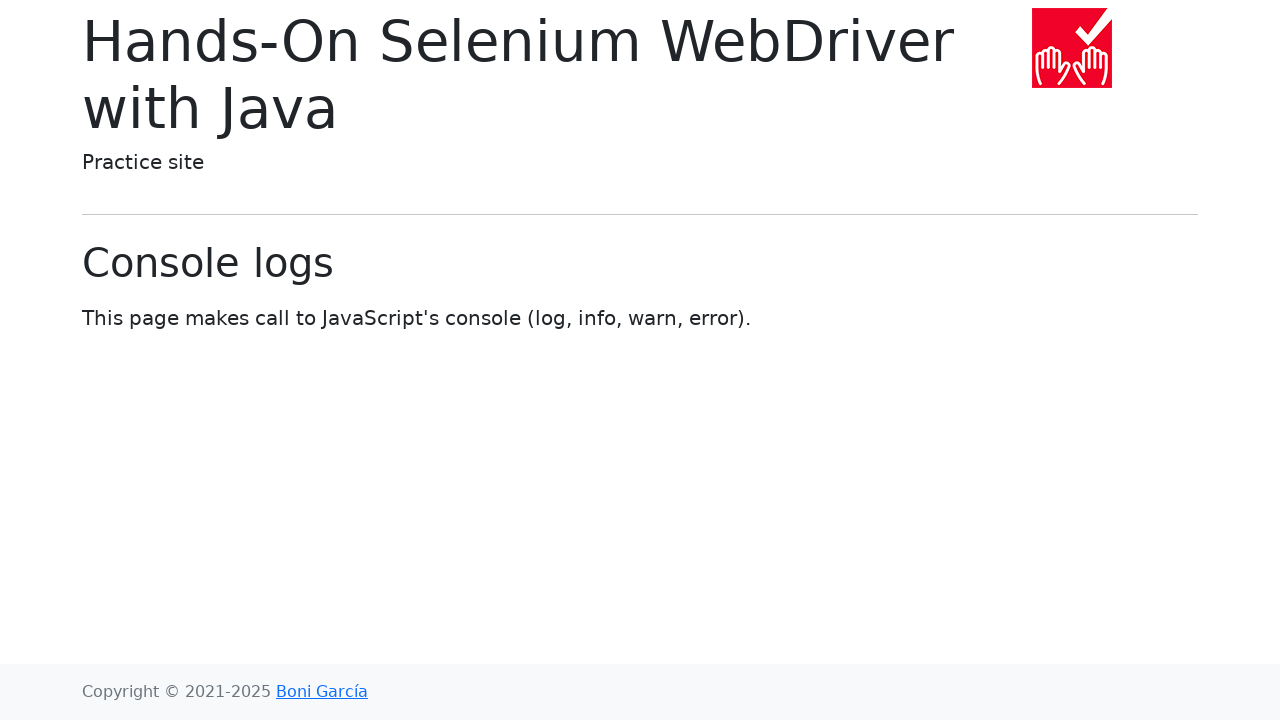

Navigated back from link 24 to main page
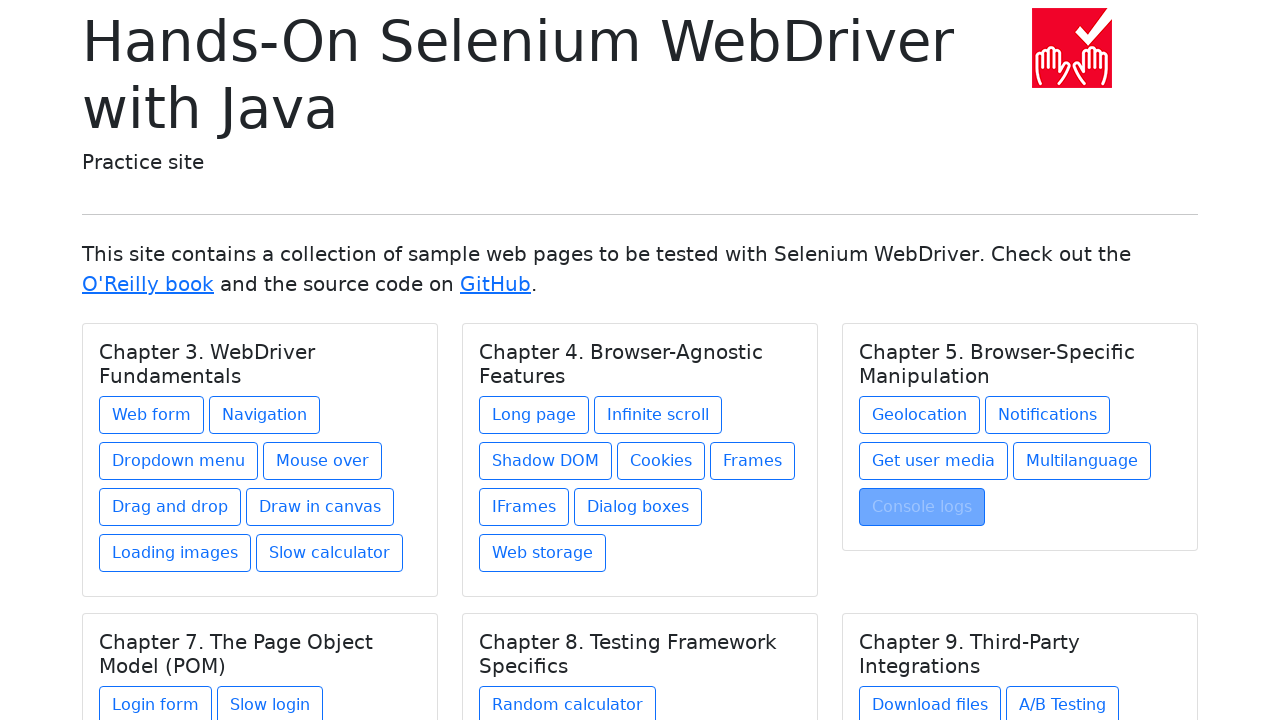

Main page reloaded after navigating back from link 24 (domcontentloaded)
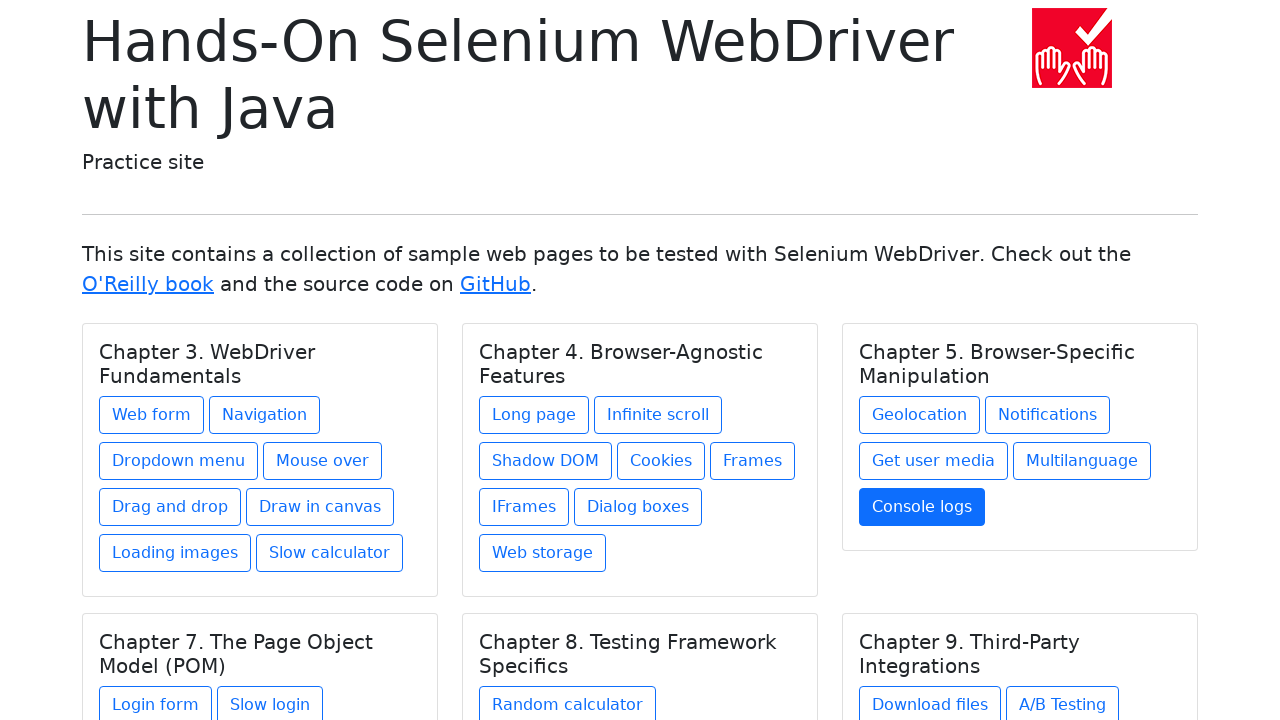

Re-queried links for iteration 25
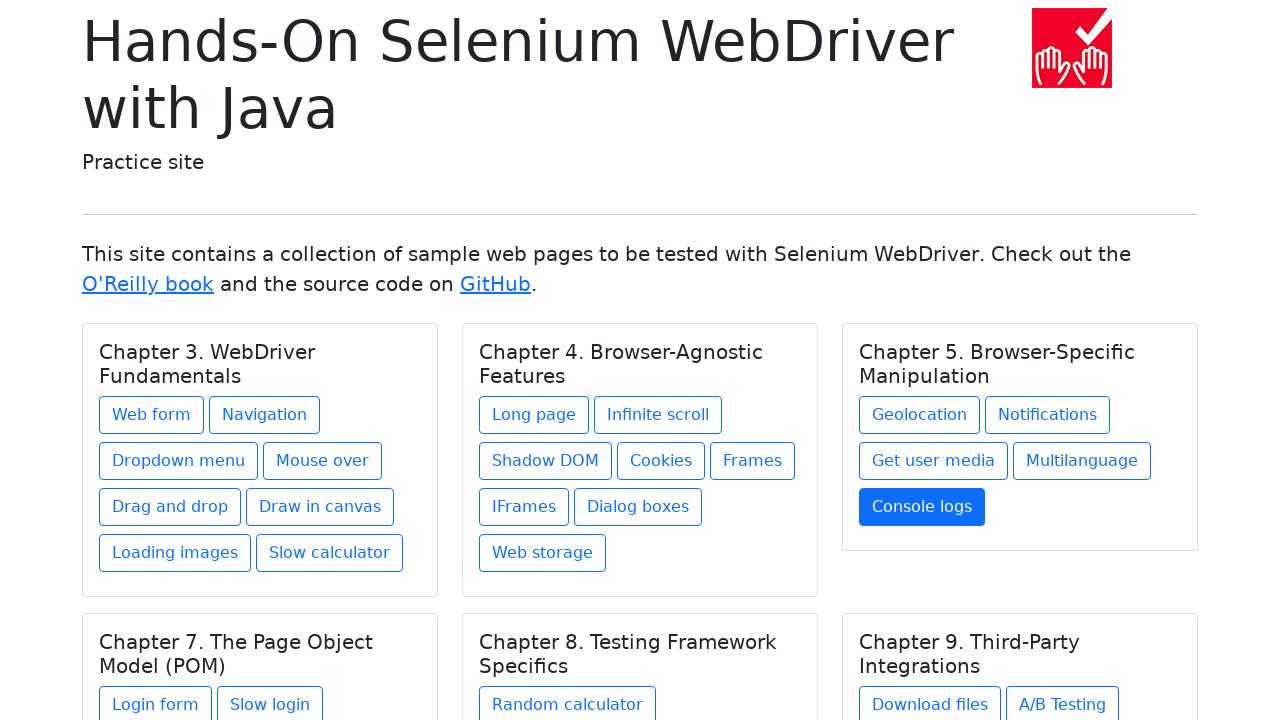

Selected link 25 for clicking
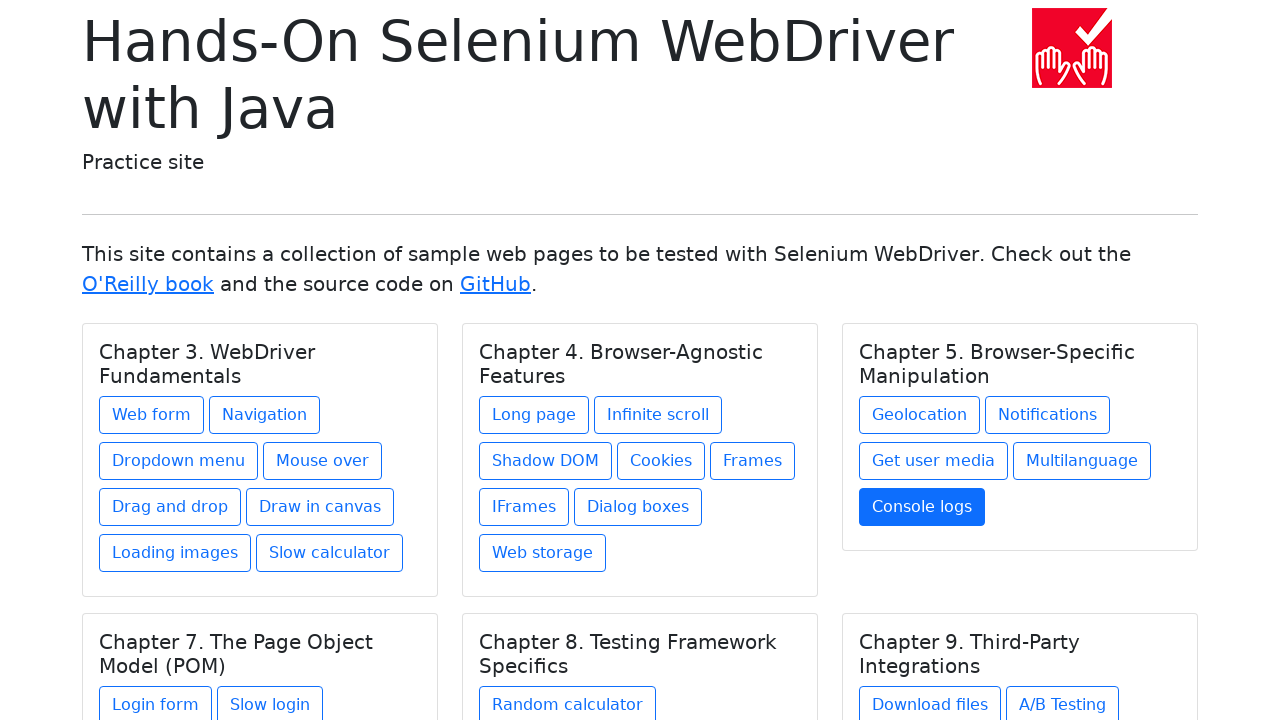

Clicked link 25 at (156, 701) on a >> nth=24
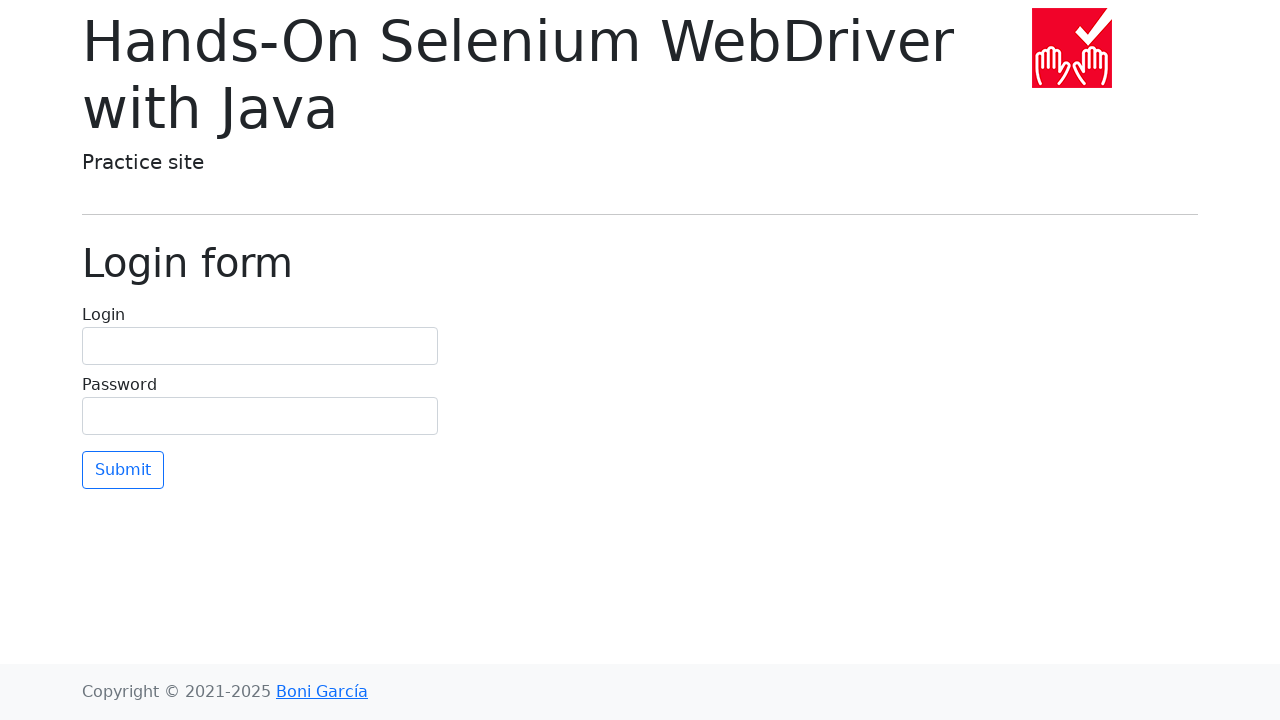

Link 25 page loaded (domcontentloaded)
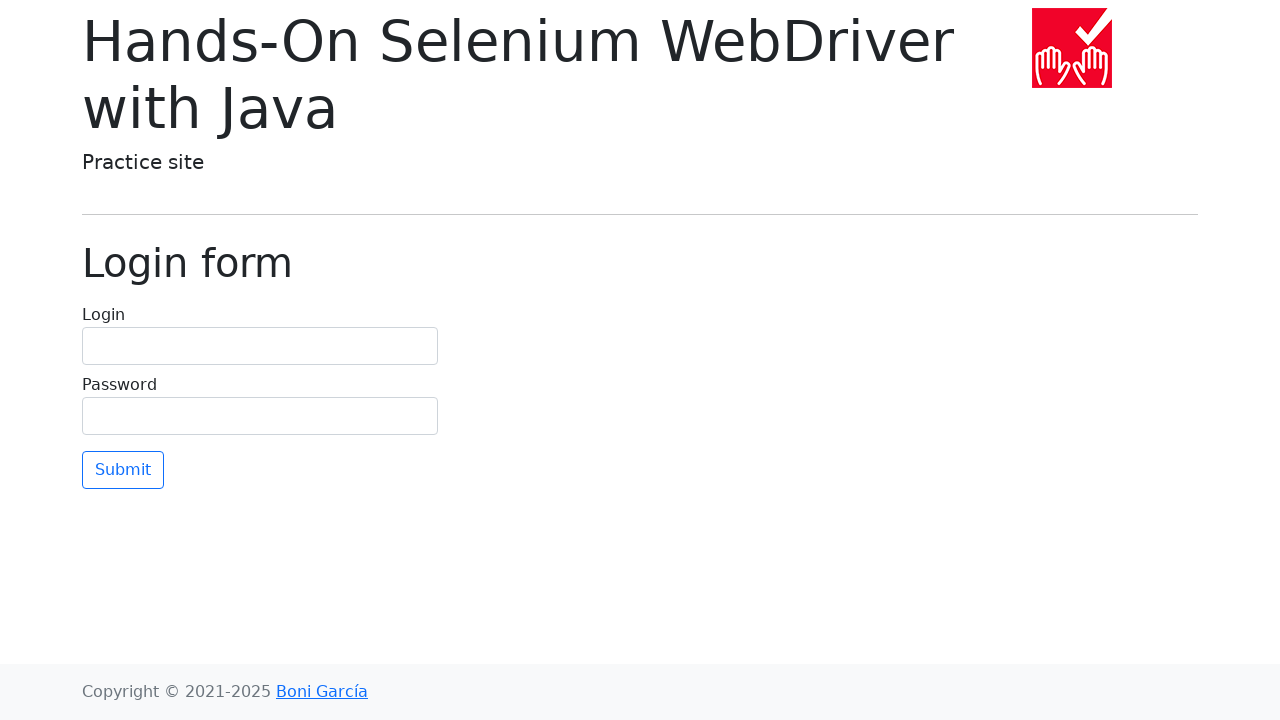

Navigated back from link 25 to main page
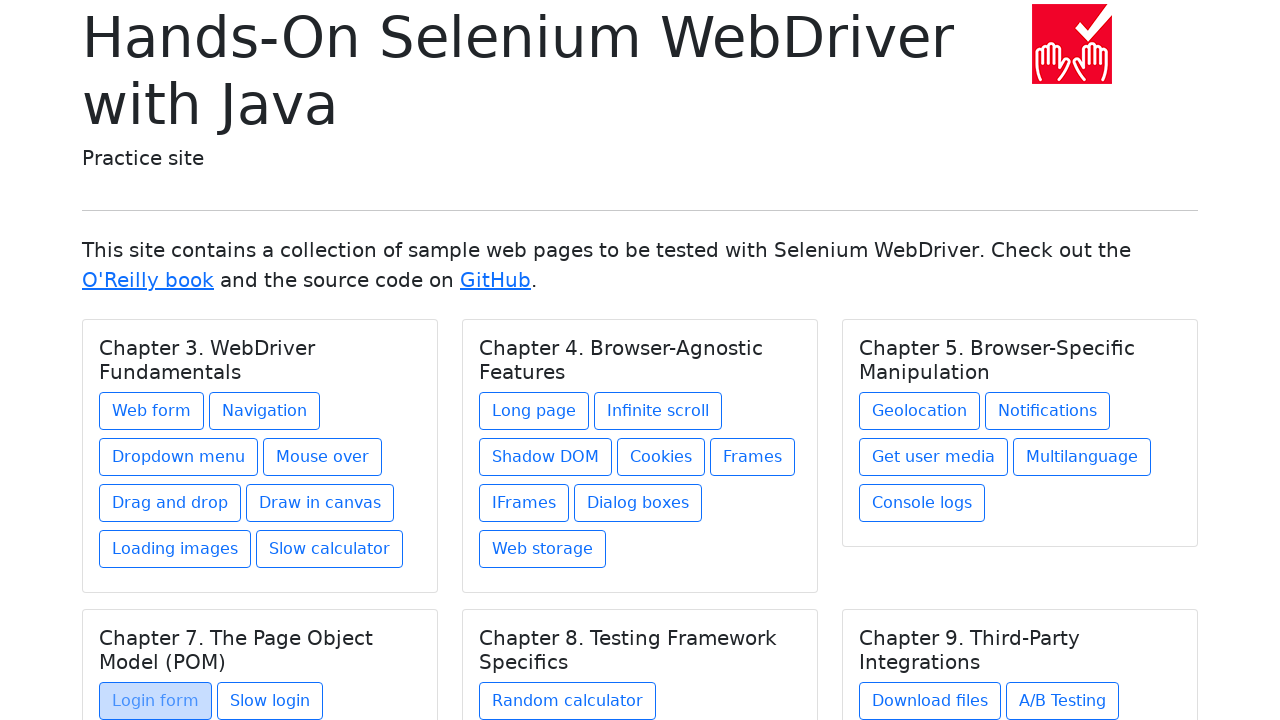

Main page reloaded after navigating back from link 25 (domcontentloaded)
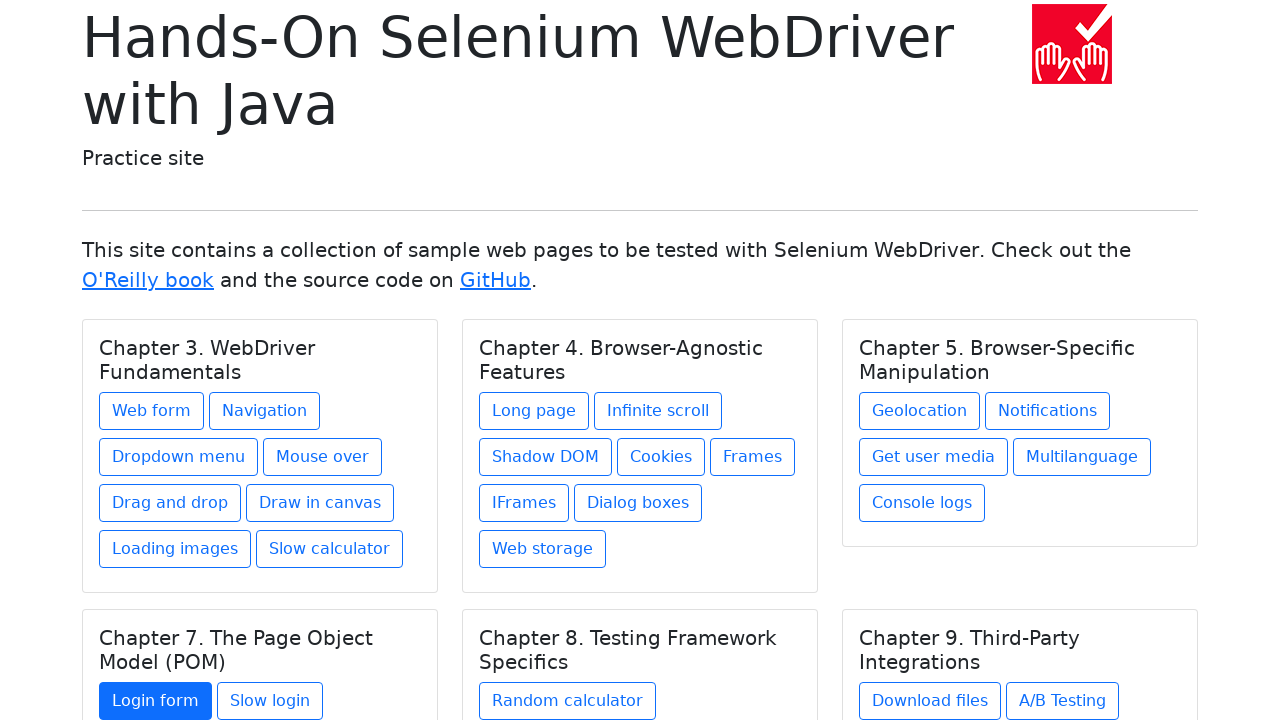

Re-queried links for iteration 26
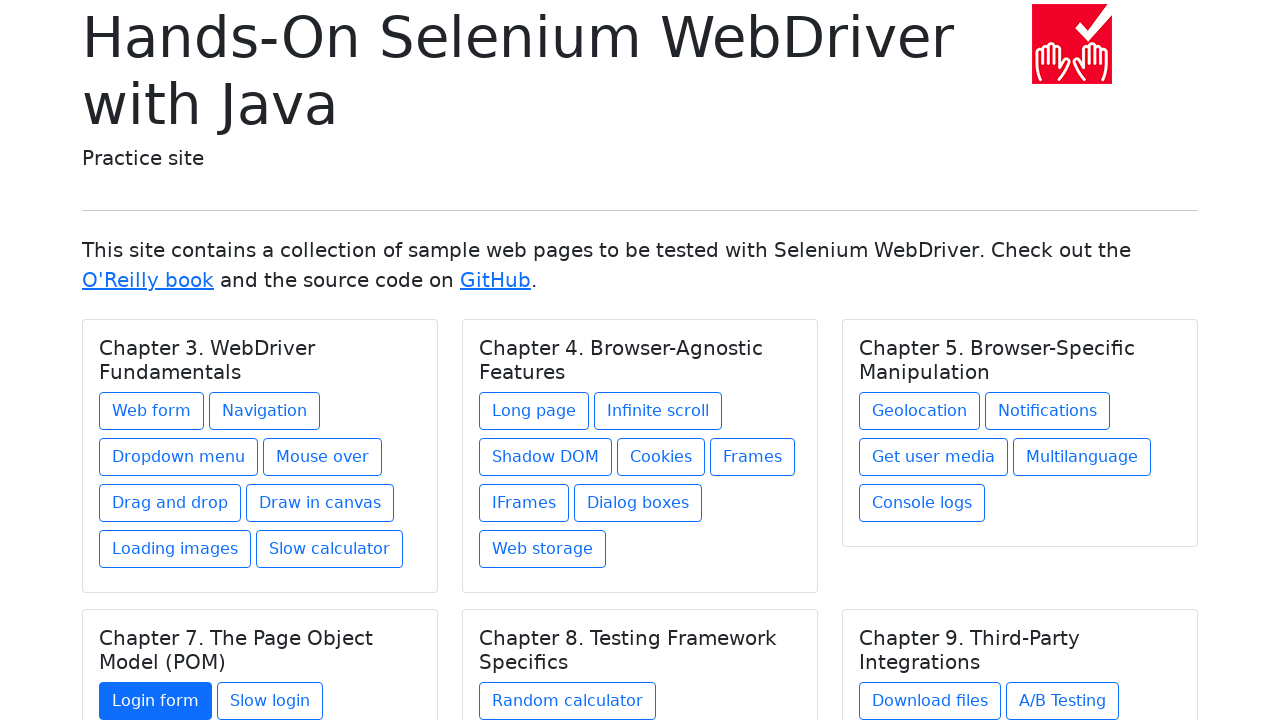

Selected link 26 for clicking
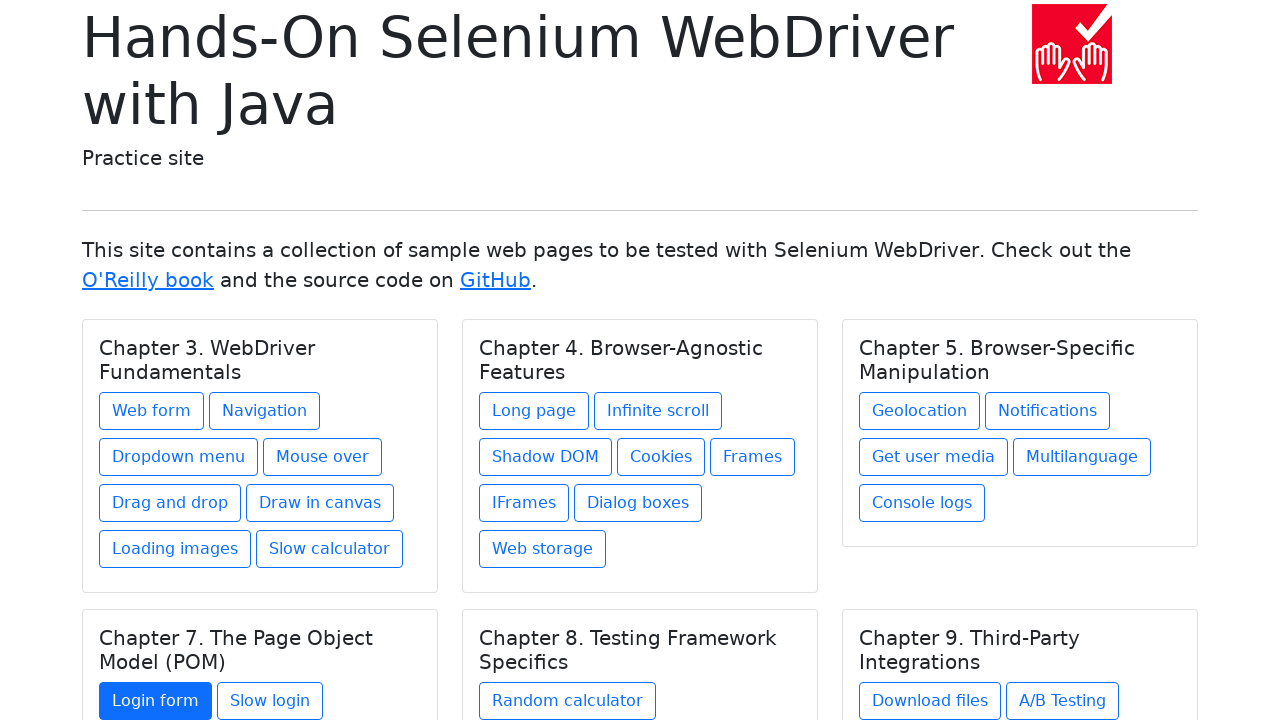

Clicked link 26 at (270, 701) on a >> nth=25
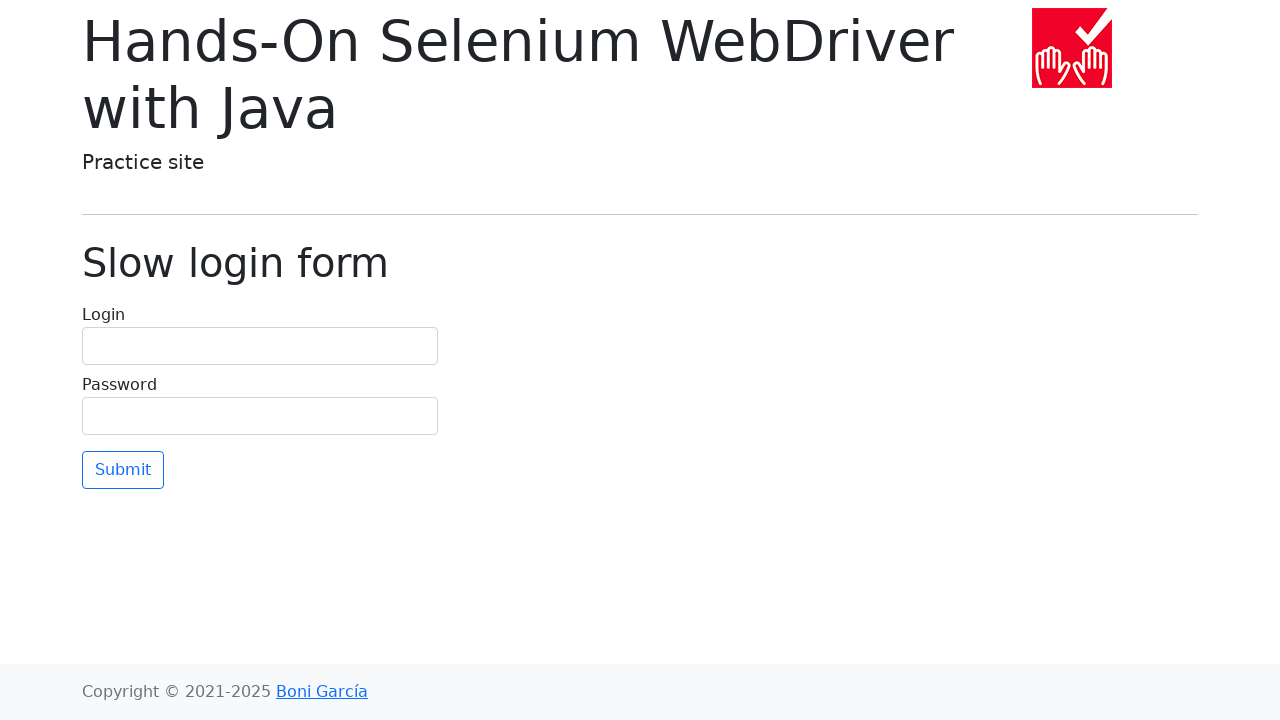

Link 26 page loaded (domcontentloaded)
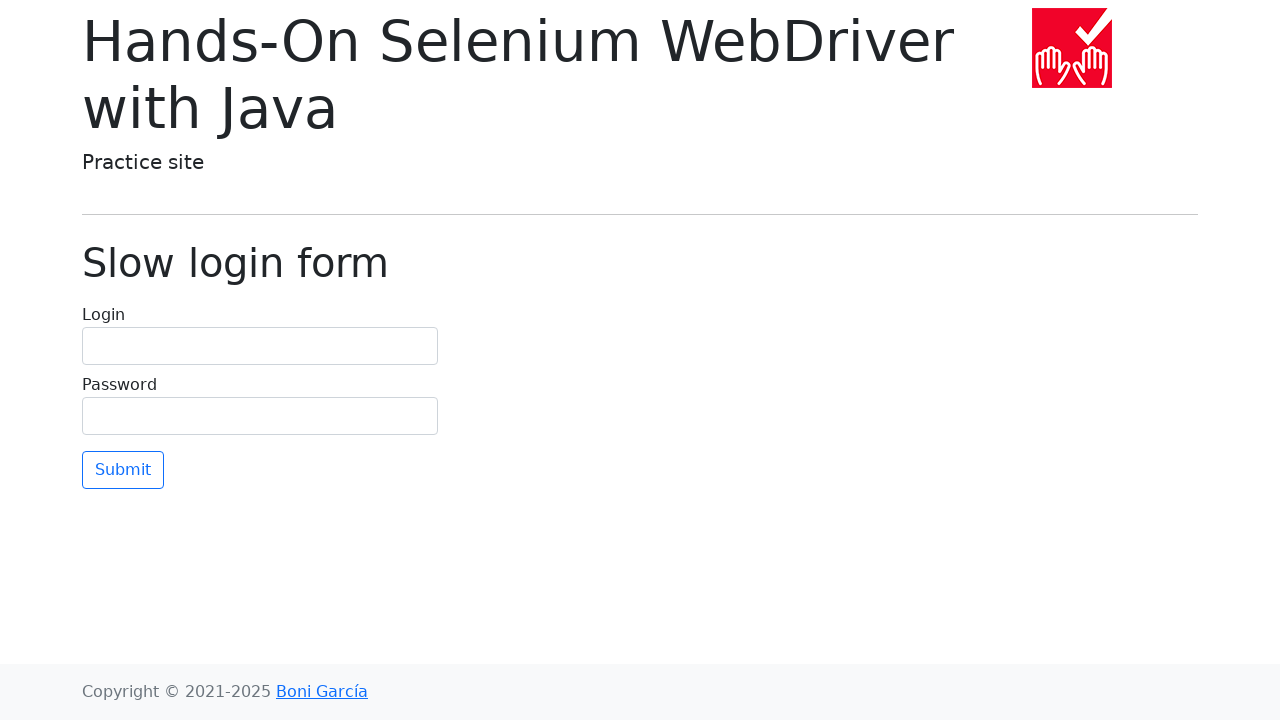

Navigated back from link 26 to main page
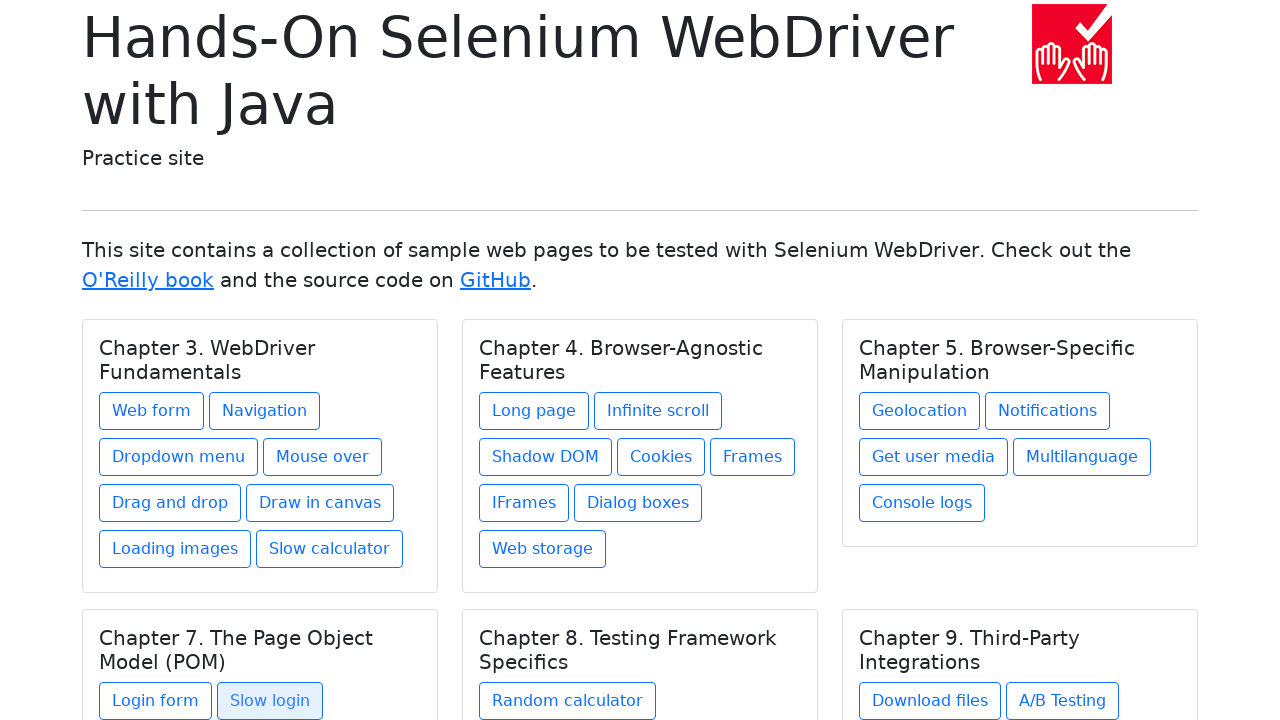

Main page reloaded after navigating back from link 26 (domcontentloaded)
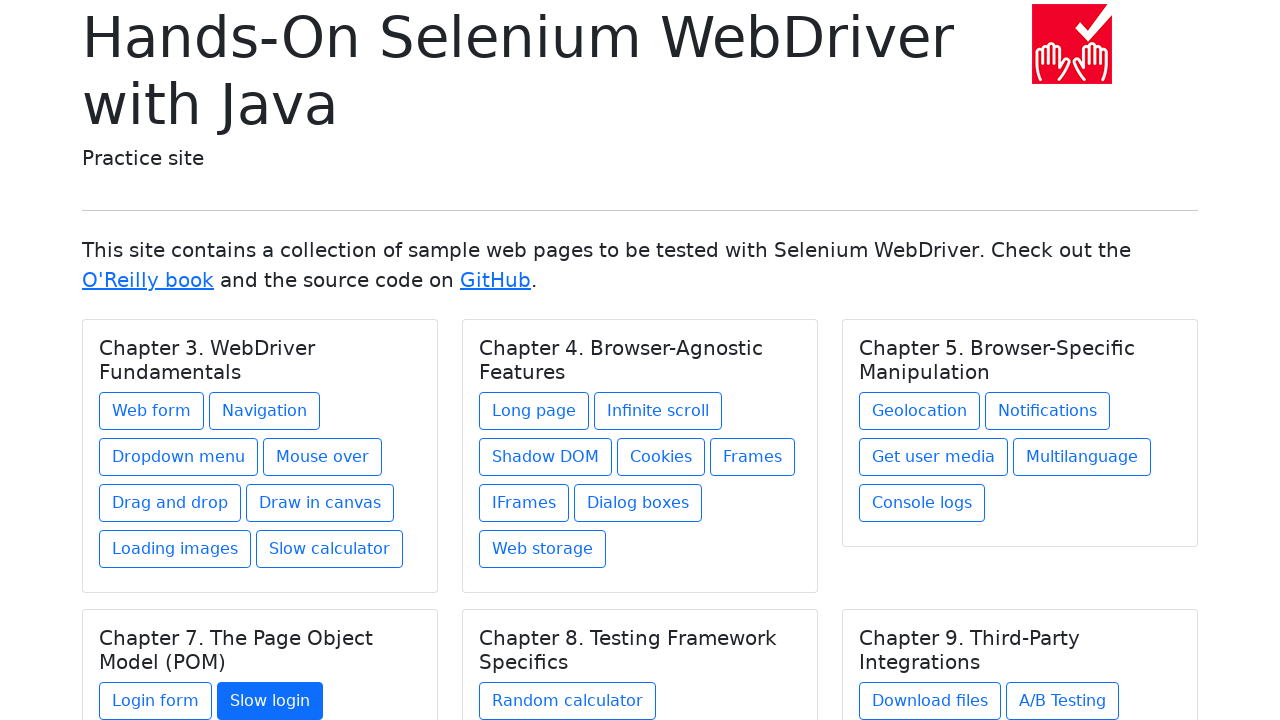

Re-queried links for iteration 27
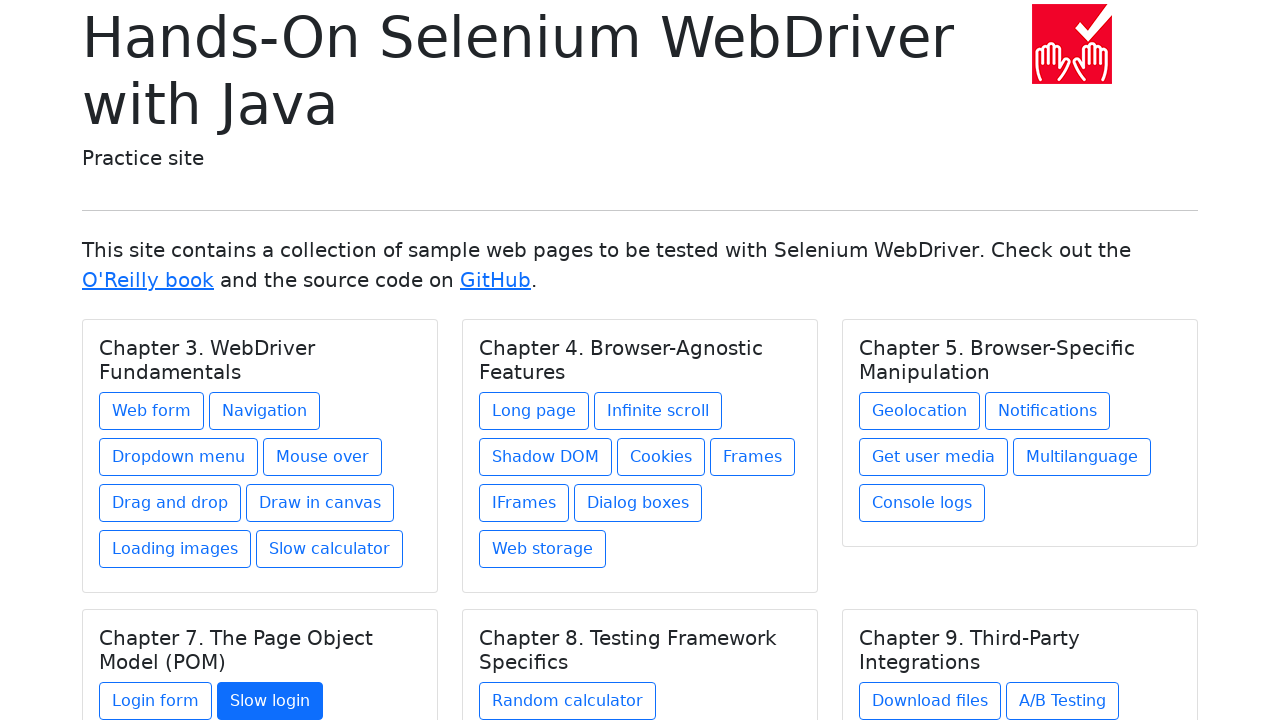

Selected link 27 for clicking
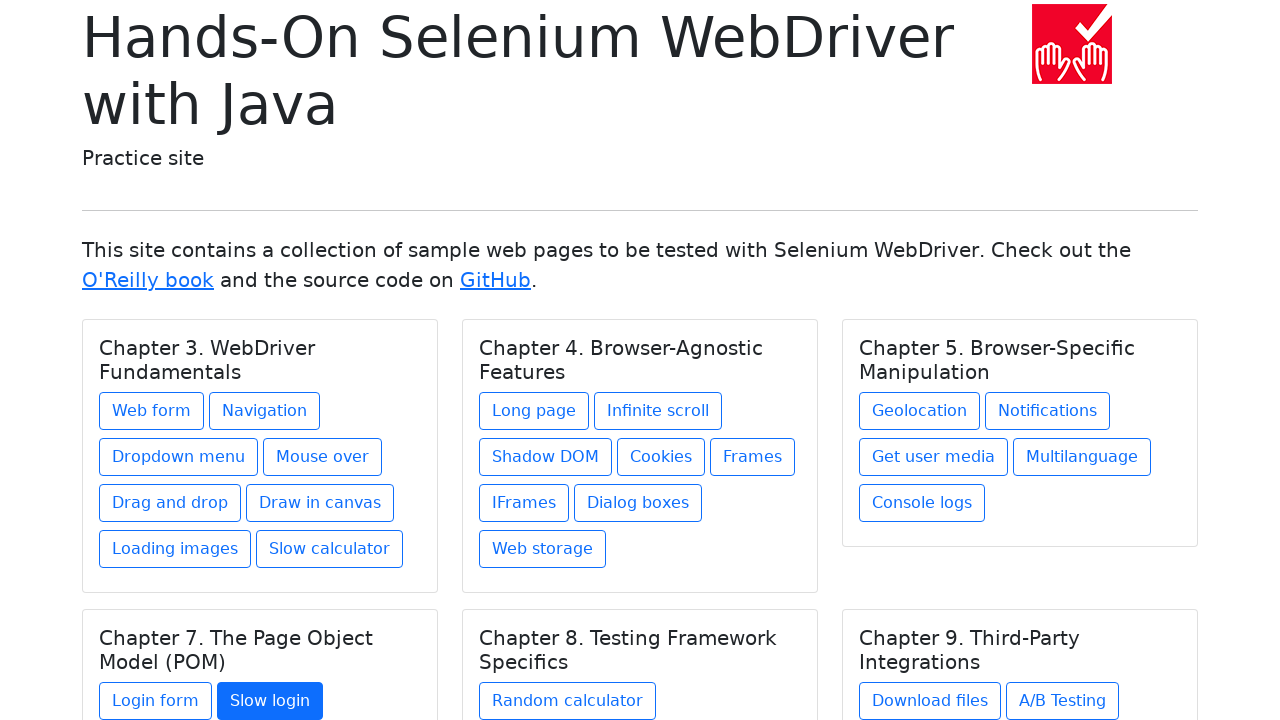

Clicked link 27 at (568, 701) on a >> nth=26
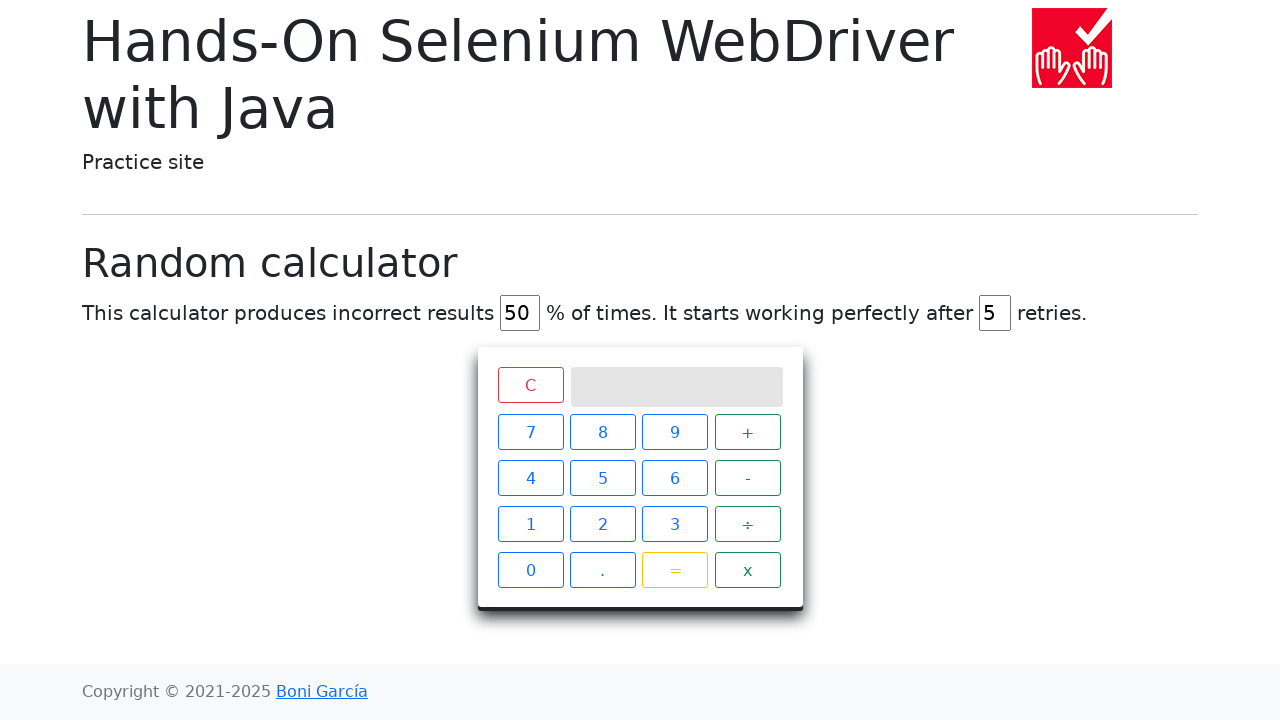

Link 27 page loaded (domcontentloaded)
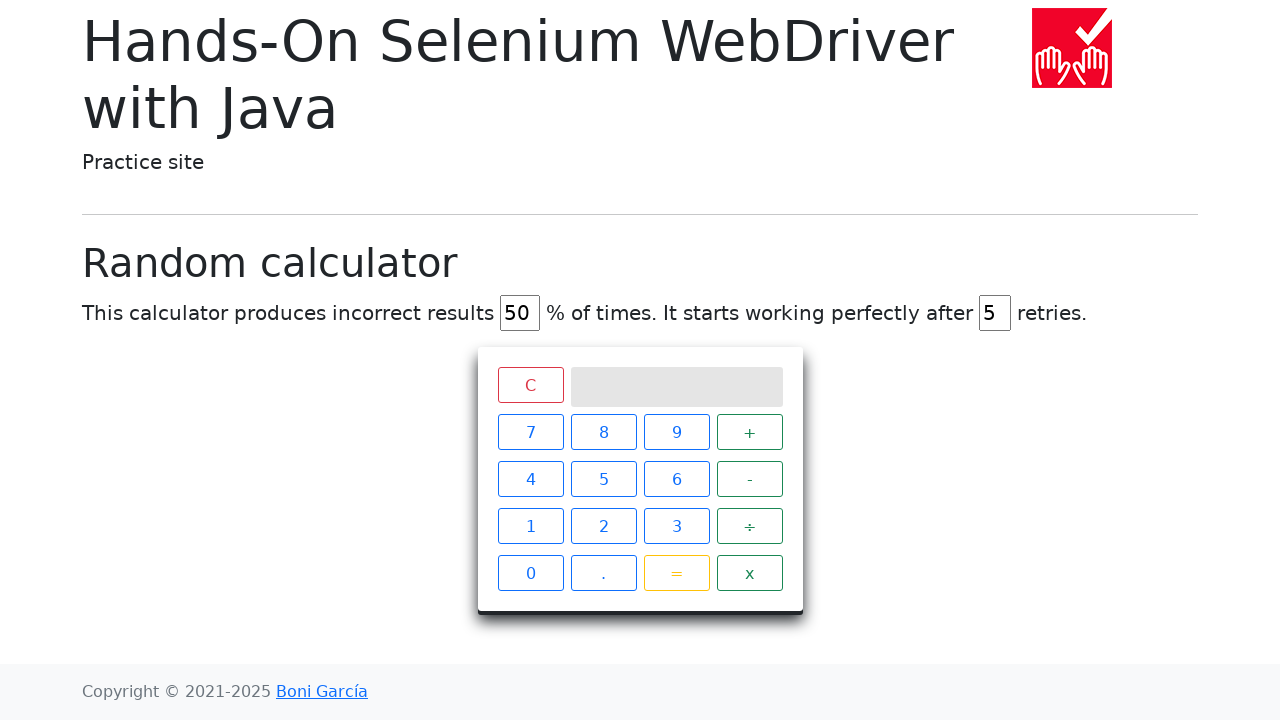

Navigated back from link 27 to main page
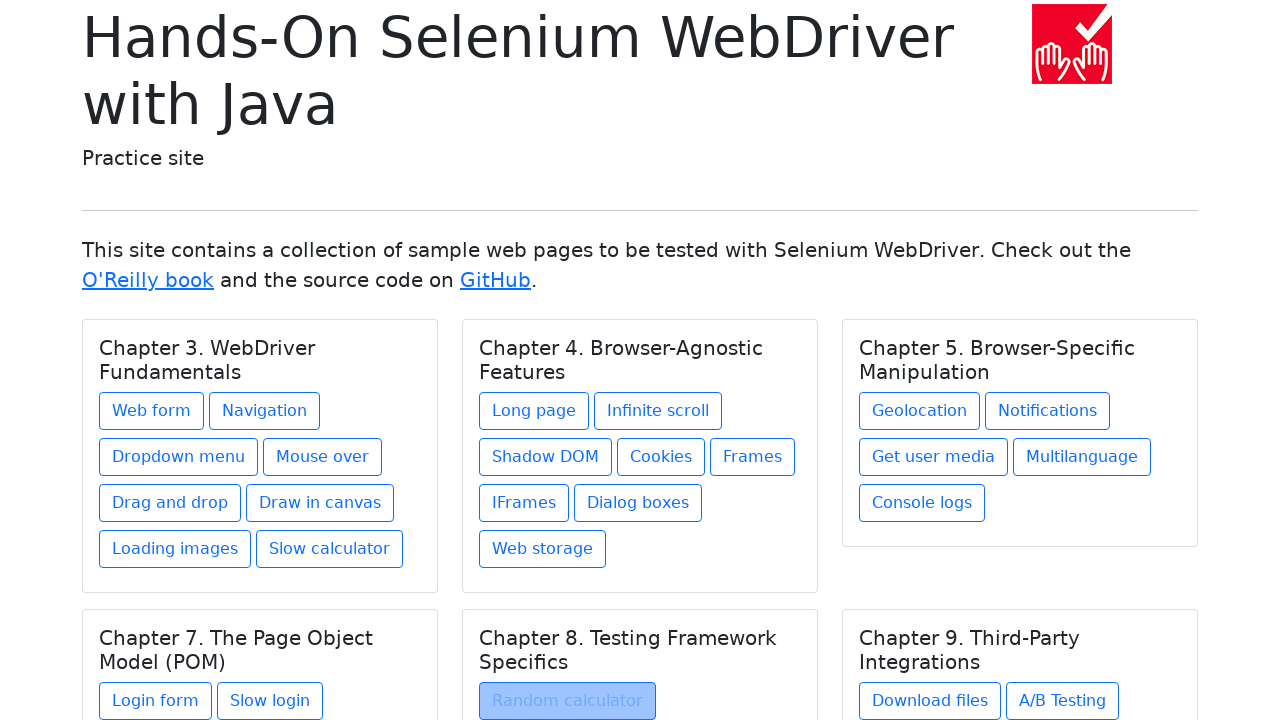

Main page reloaded after navigating back from link 27 (domcontentloaded)
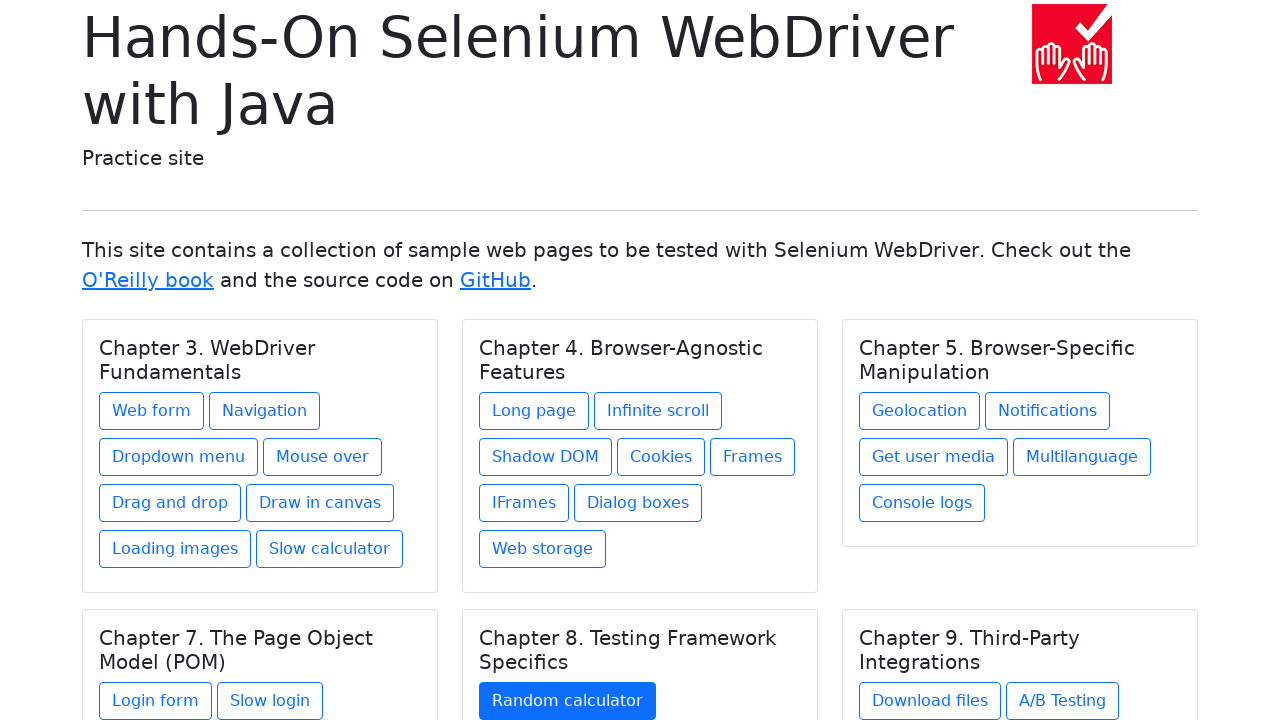

Re-queried links for iteration 28
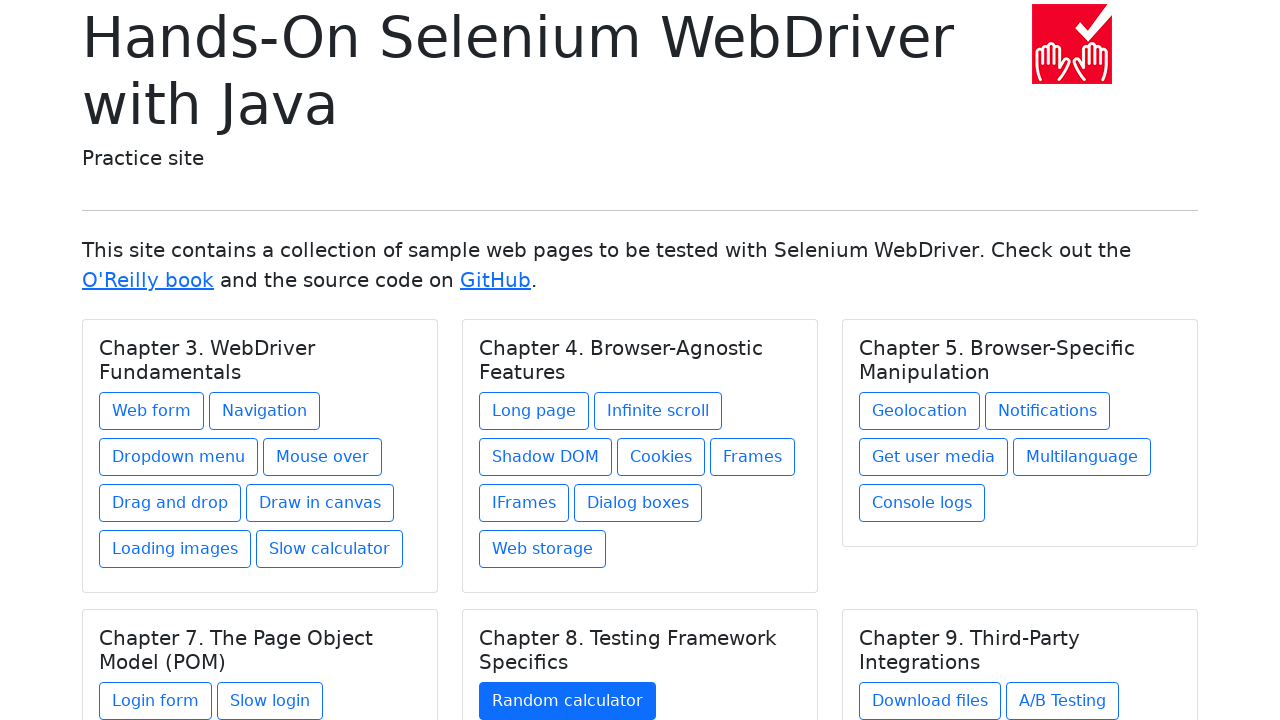

Selected link 28 for clicking
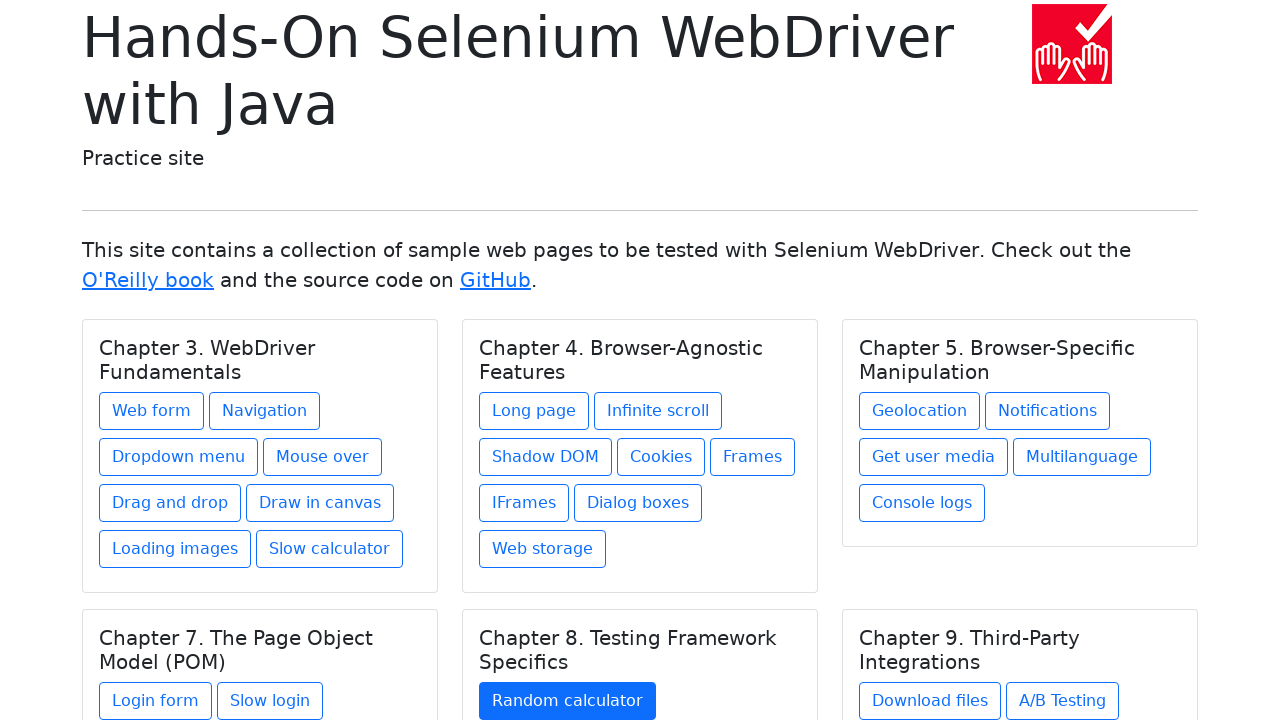

Clicked link 28 at (930, 701) on a >> nth=27
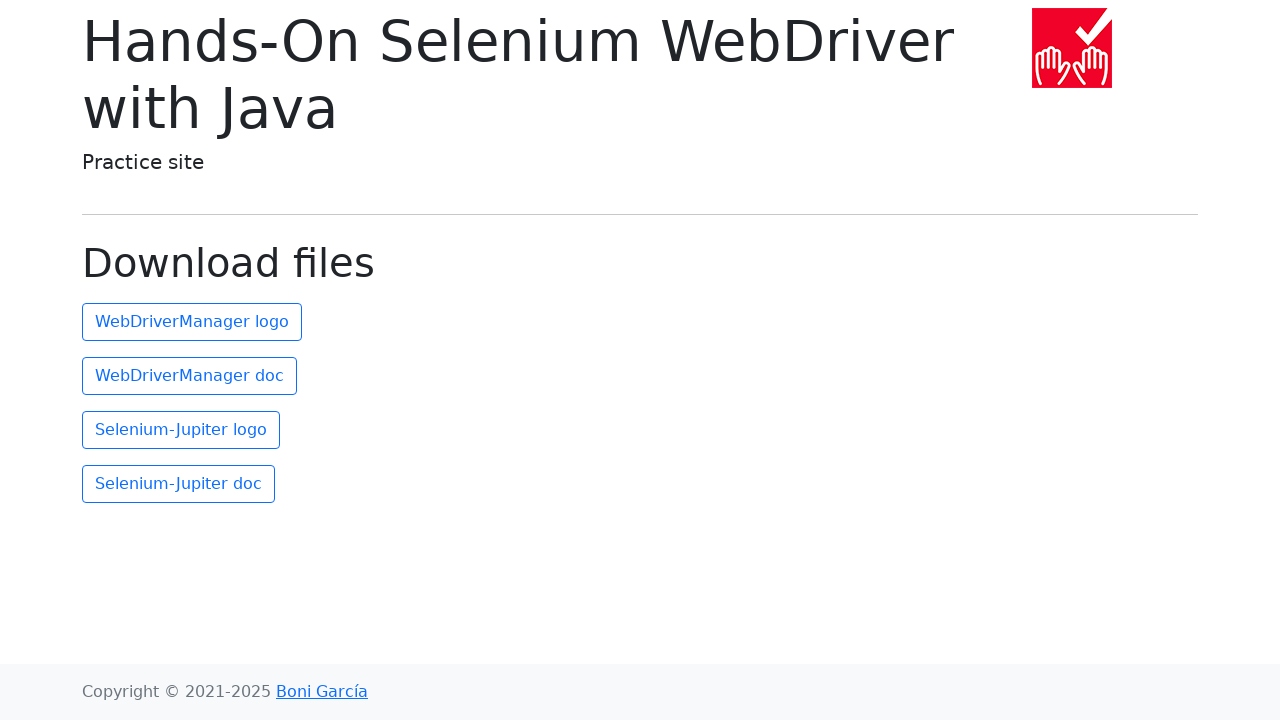

Link 28 page loaded (domcontentloaded)
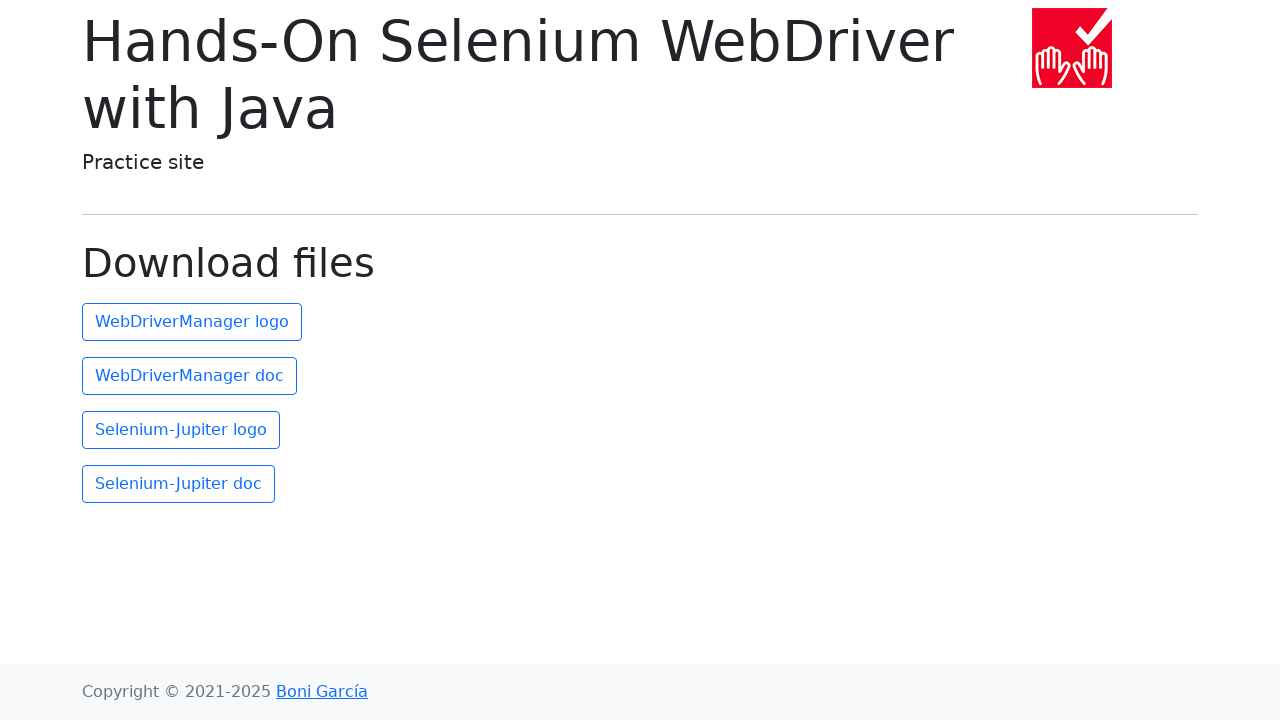

Navigated back from link 28 to main page
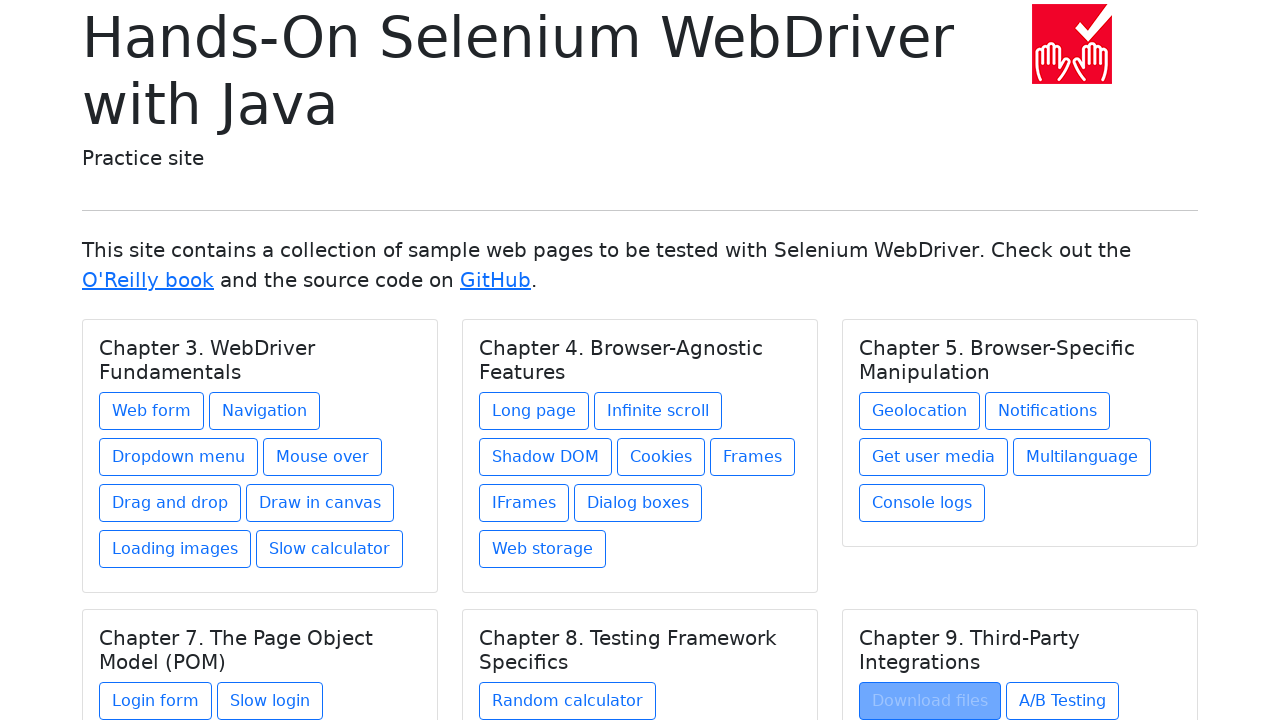

Main page reloaded after navigating back from link 28 (domcontentloaded)
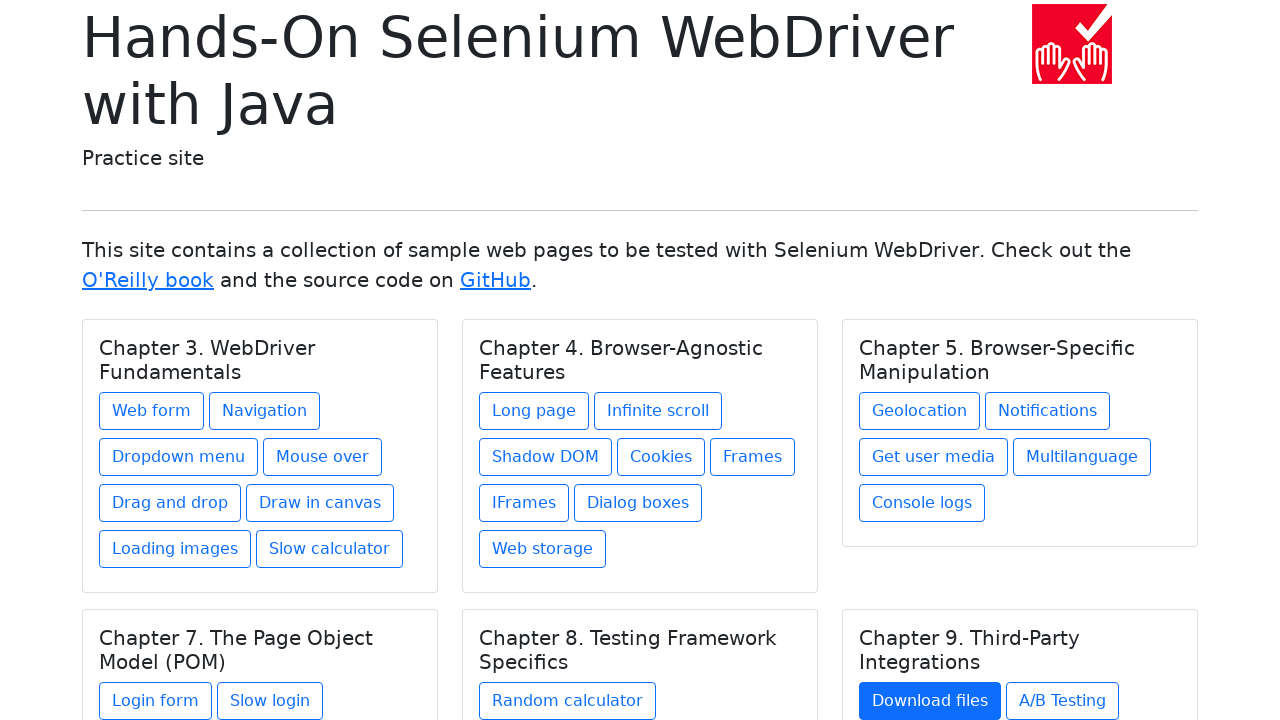

Re-queried links for iteration 29
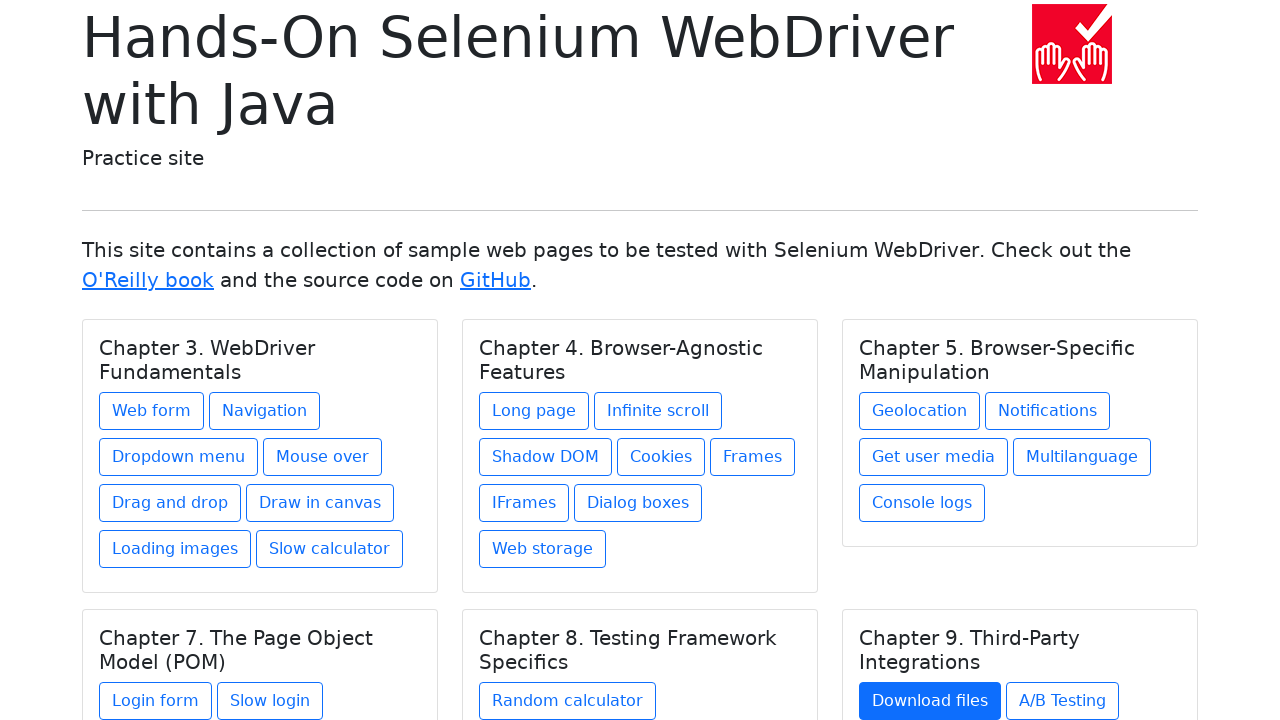

Selected link 29 for clicking
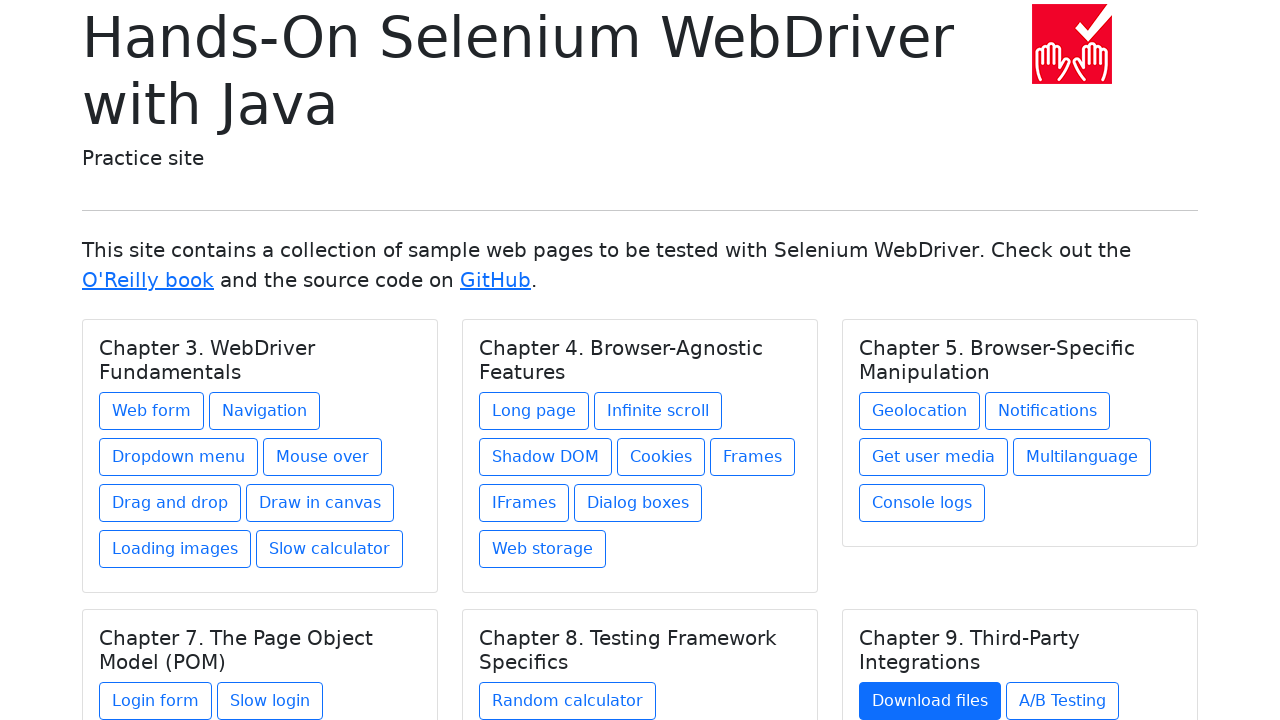

Clicked link 29 at (1062, 701) on a >> nth=28
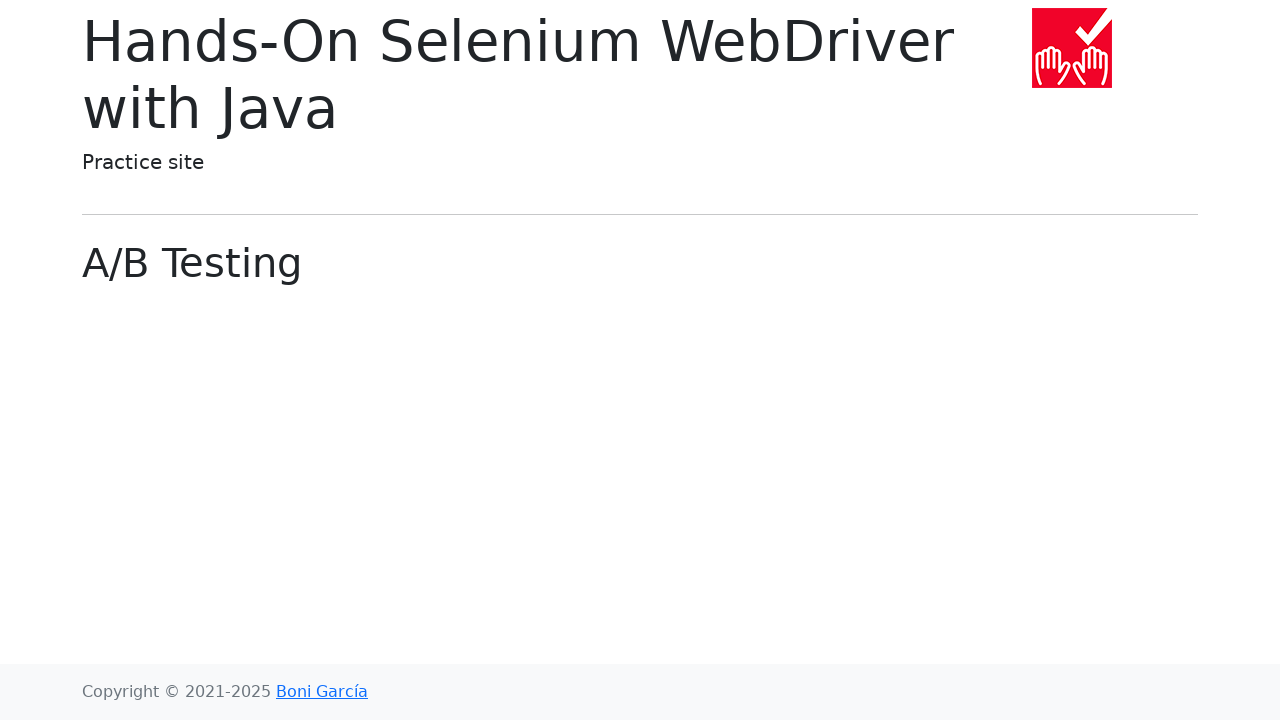

Link 29 page loaded (domcontentloaded)
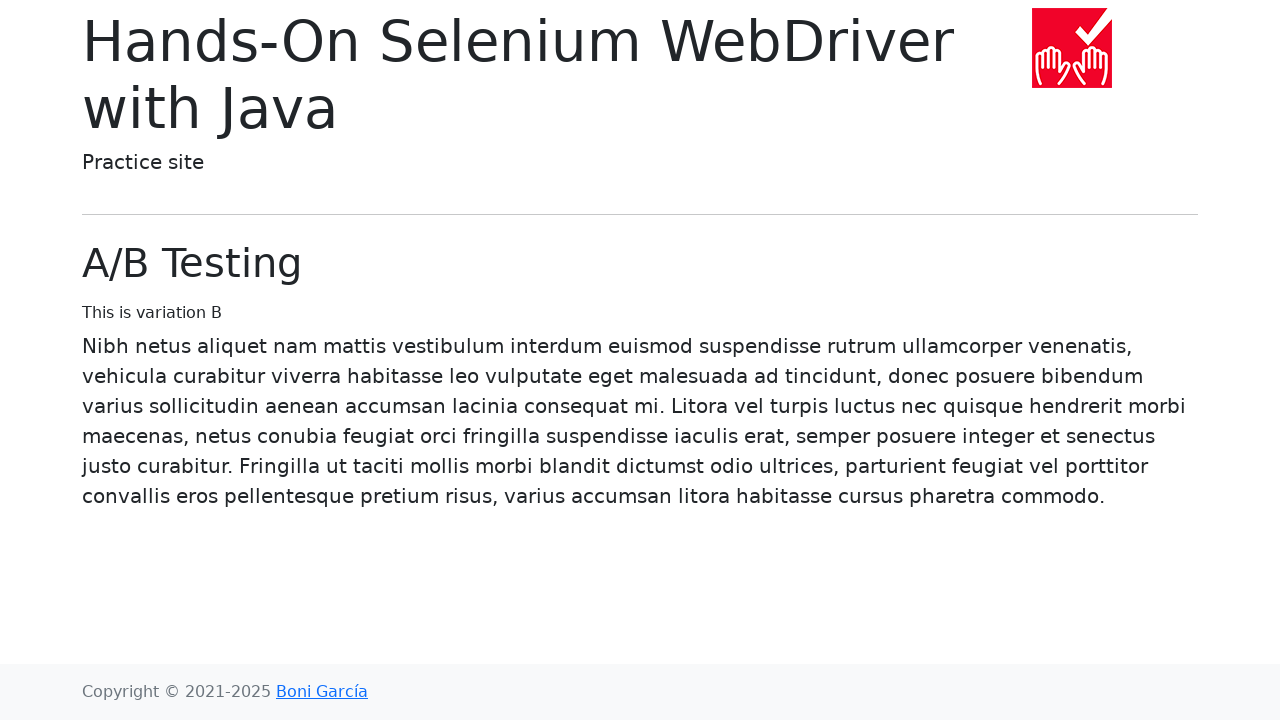

Navigated back from link 29 to main page
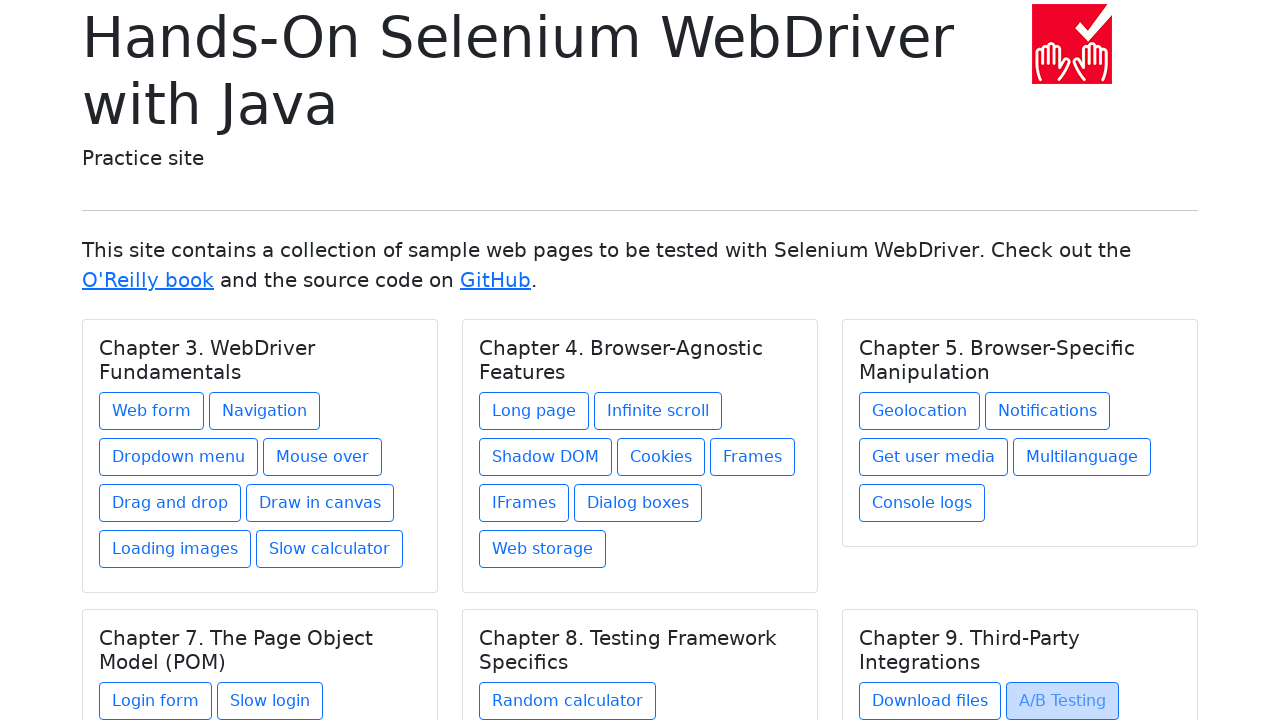

Main page reloaded after navigating back from link 29 (domcontentloaded)
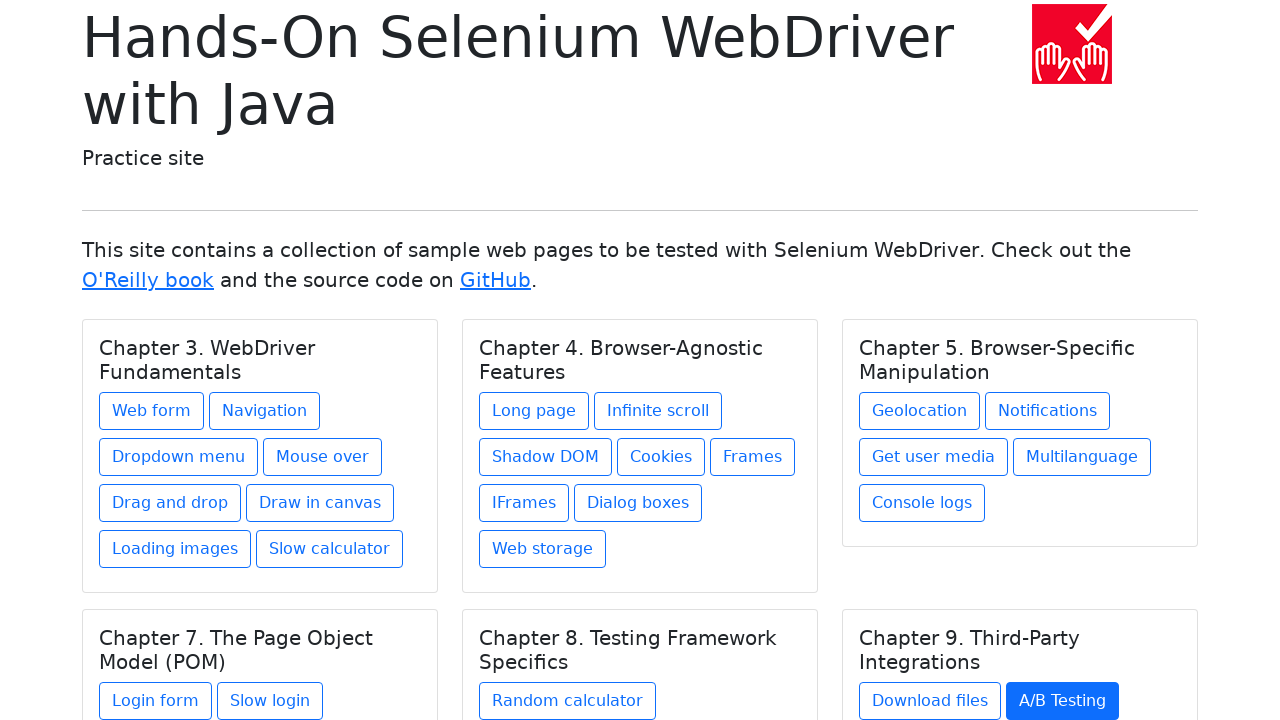

Re-queried links for iteration 30
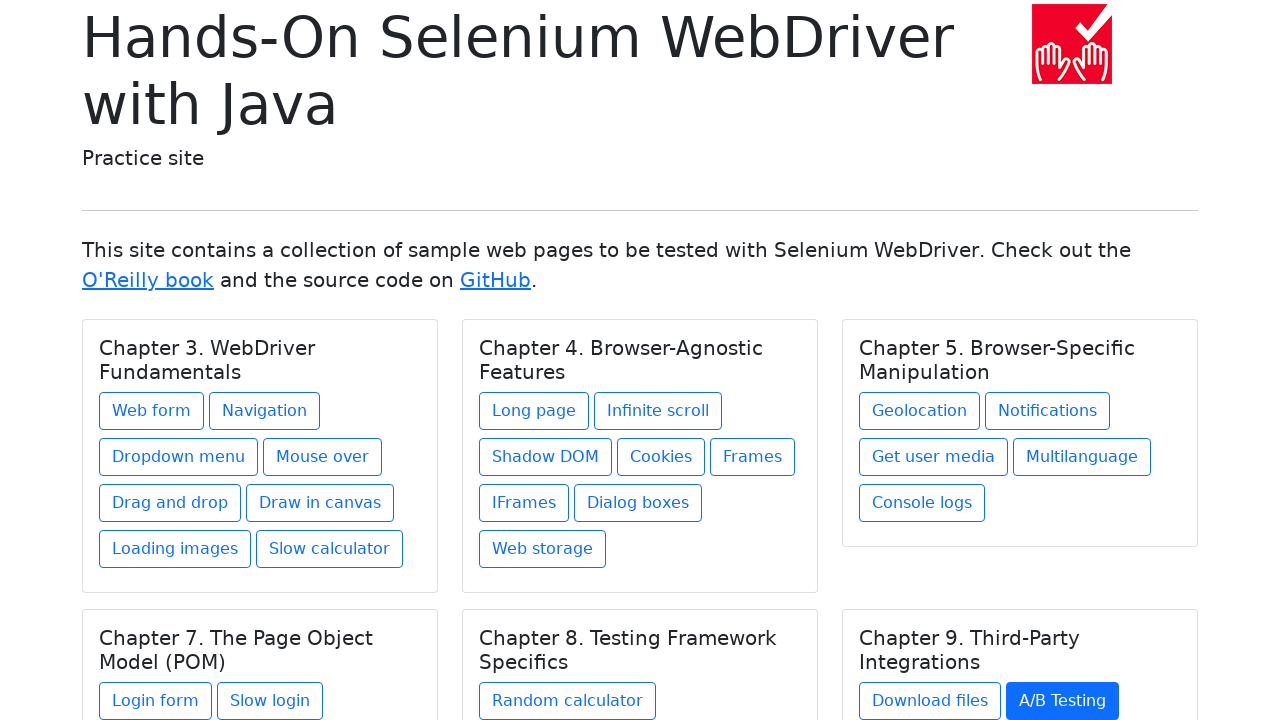

Selected link 30 for clicking
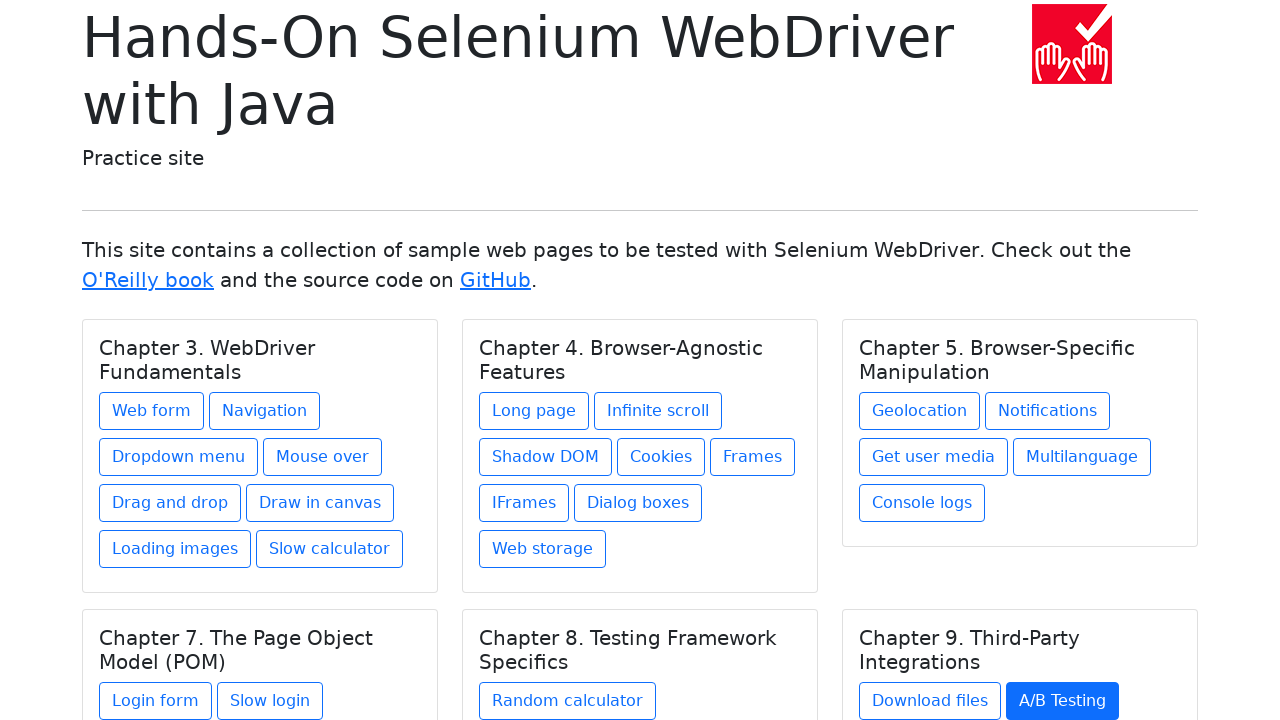

Clicked link 30 at (915, 612) on a >> nth=29
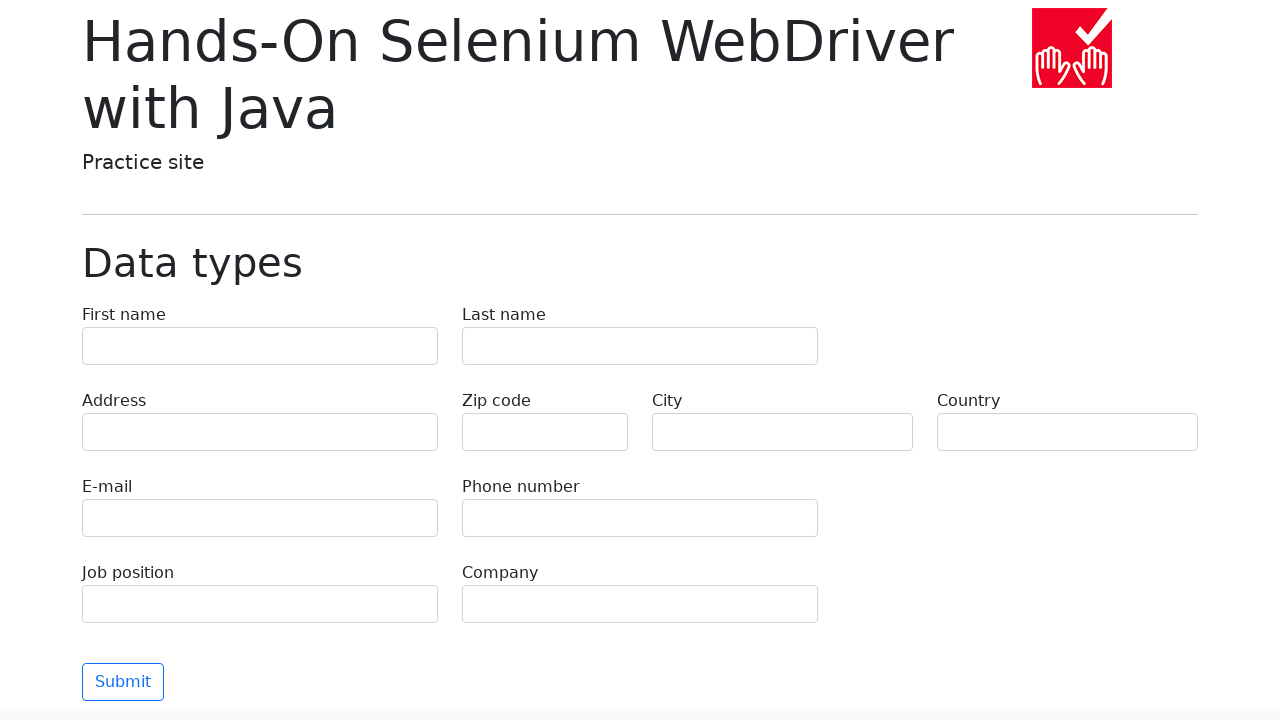

Link 30 page loaded (domcontentloaded)
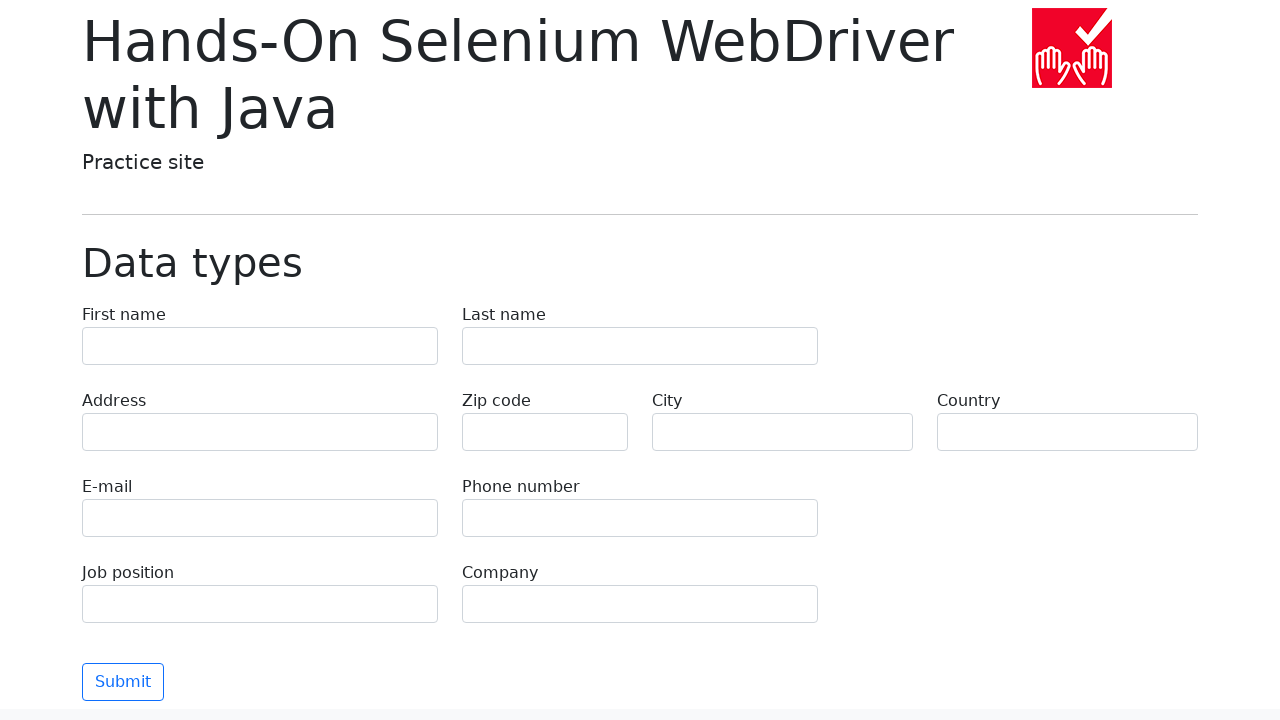

Navigated back from link 30 to main page
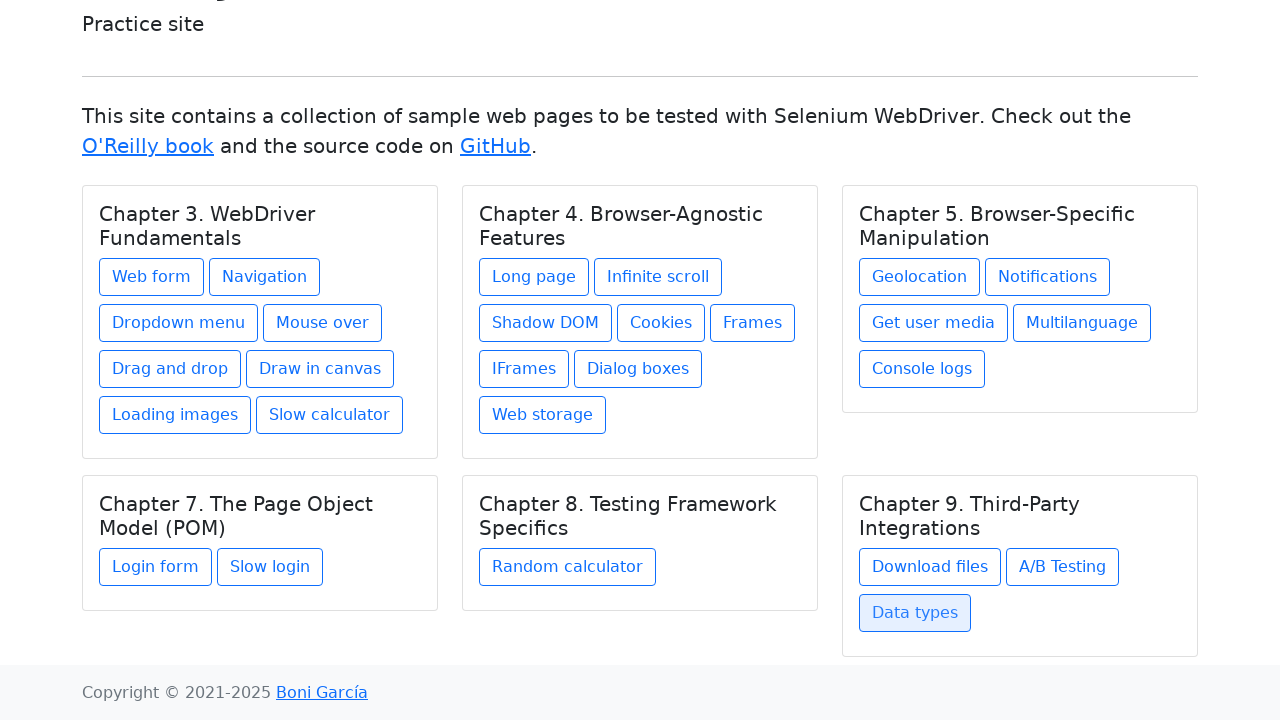

Main page reloaded after navigating back from link 30 (domcontentloaded)
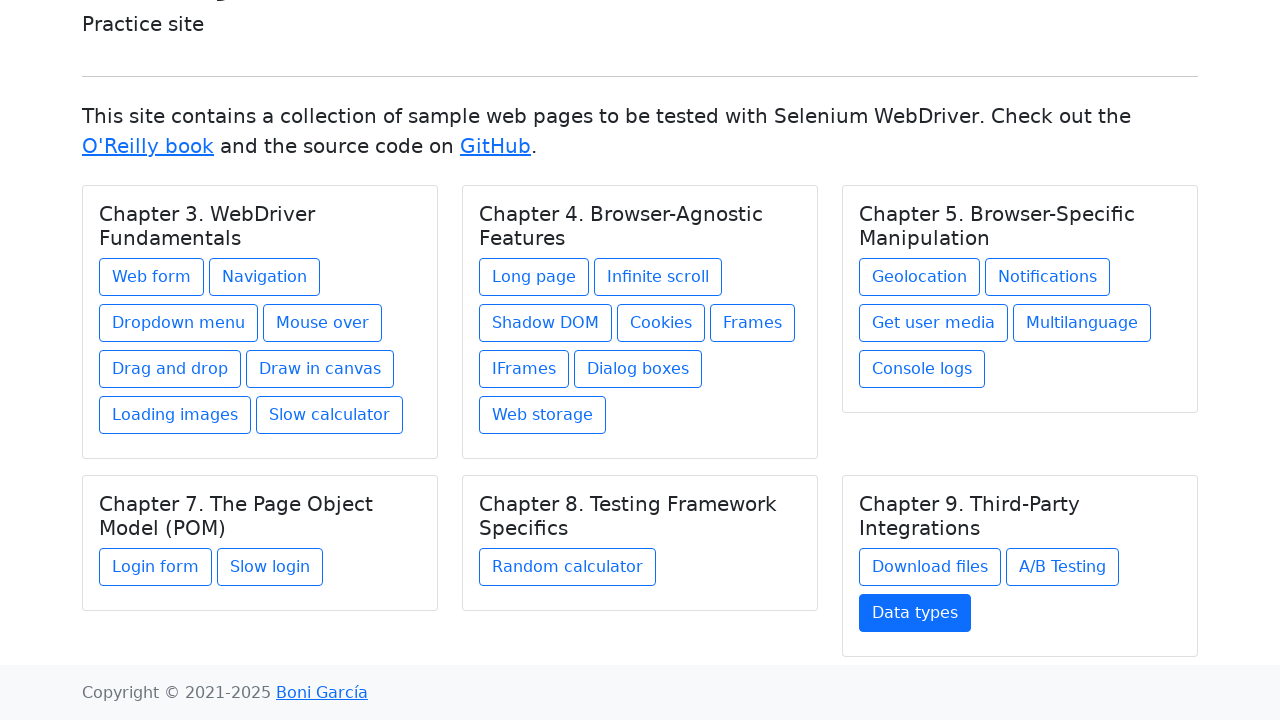

Re-queried links for iteration 31
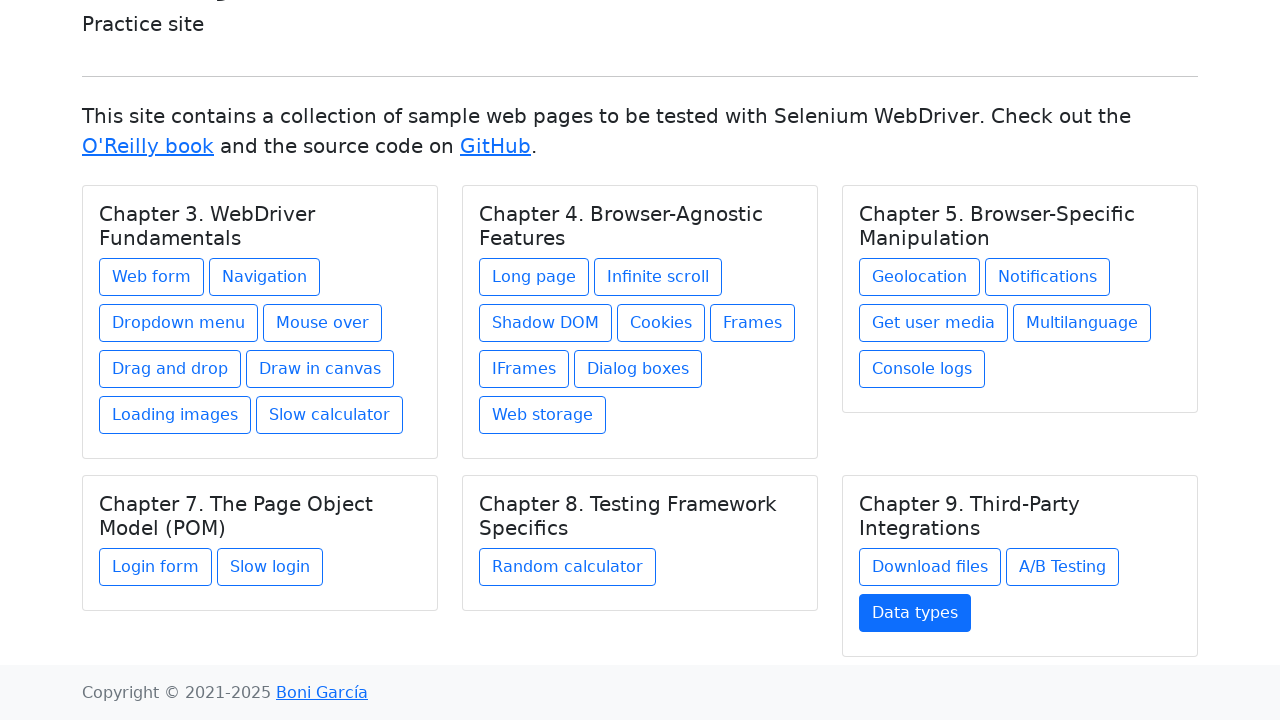

Selected link 31 for clicking
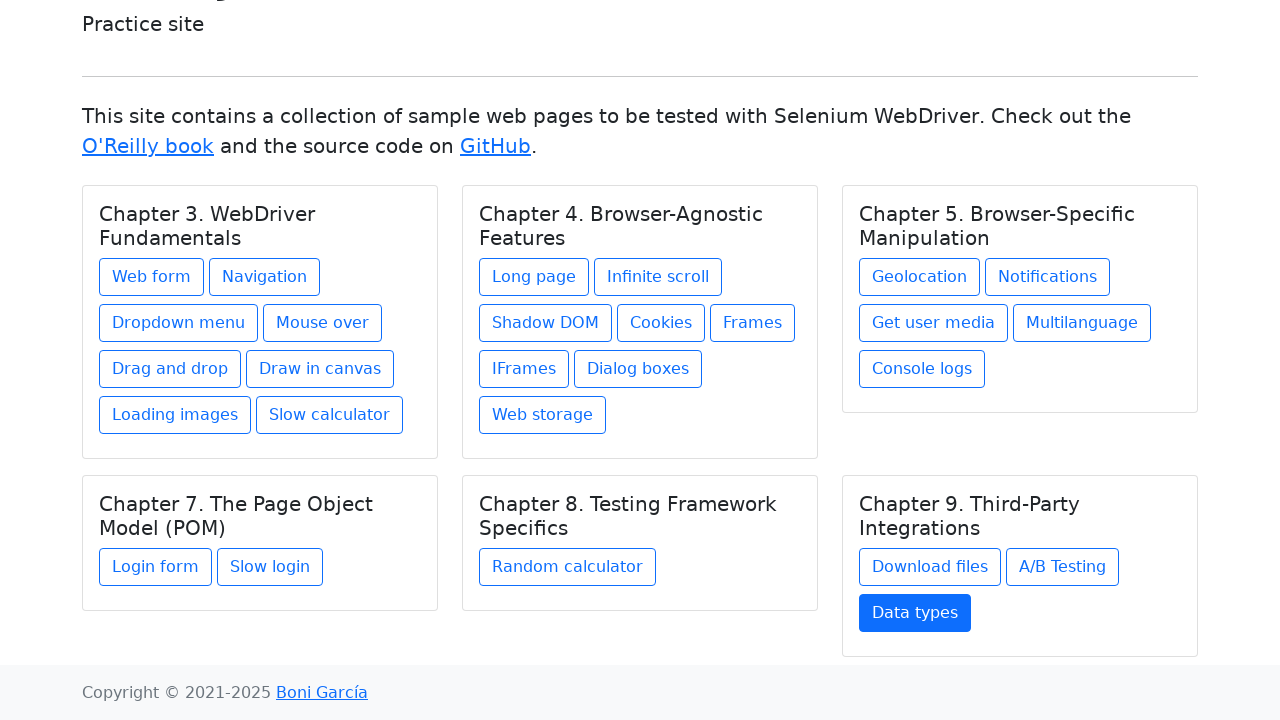

Clicked link 31 at (322, 693) on a >> nth=30
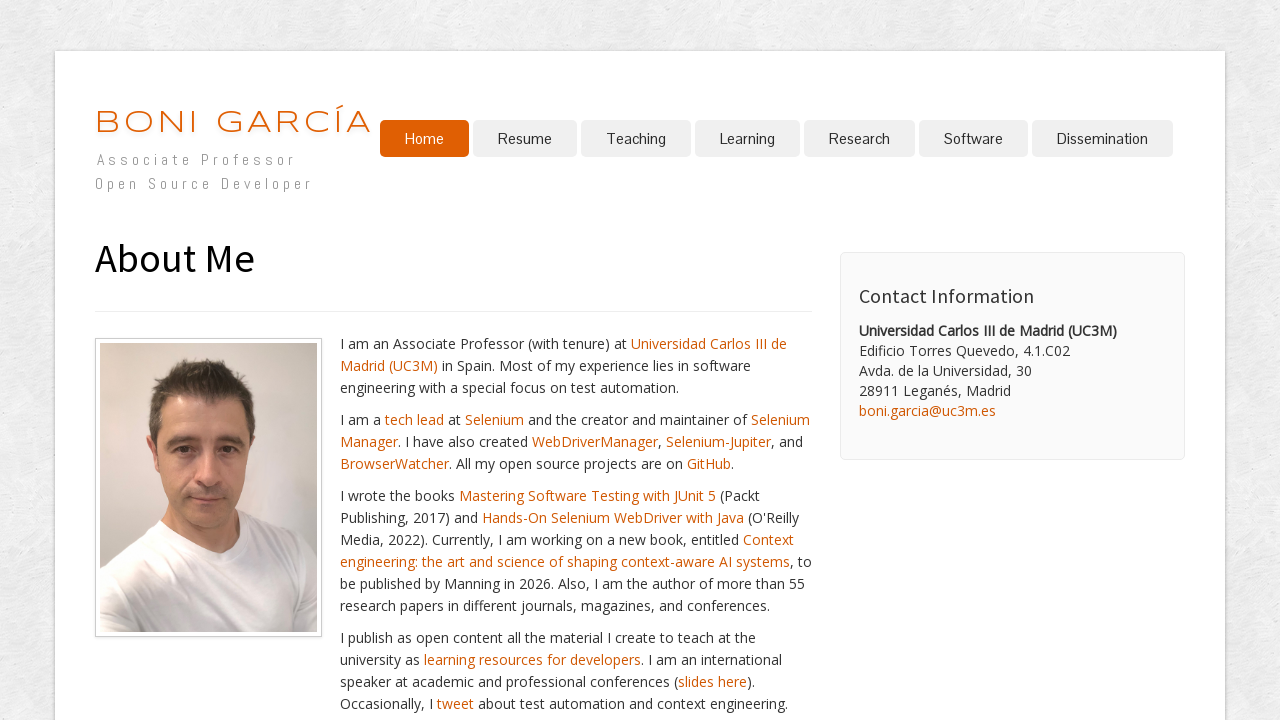

Link 31 page loaded (domcontentloaded)
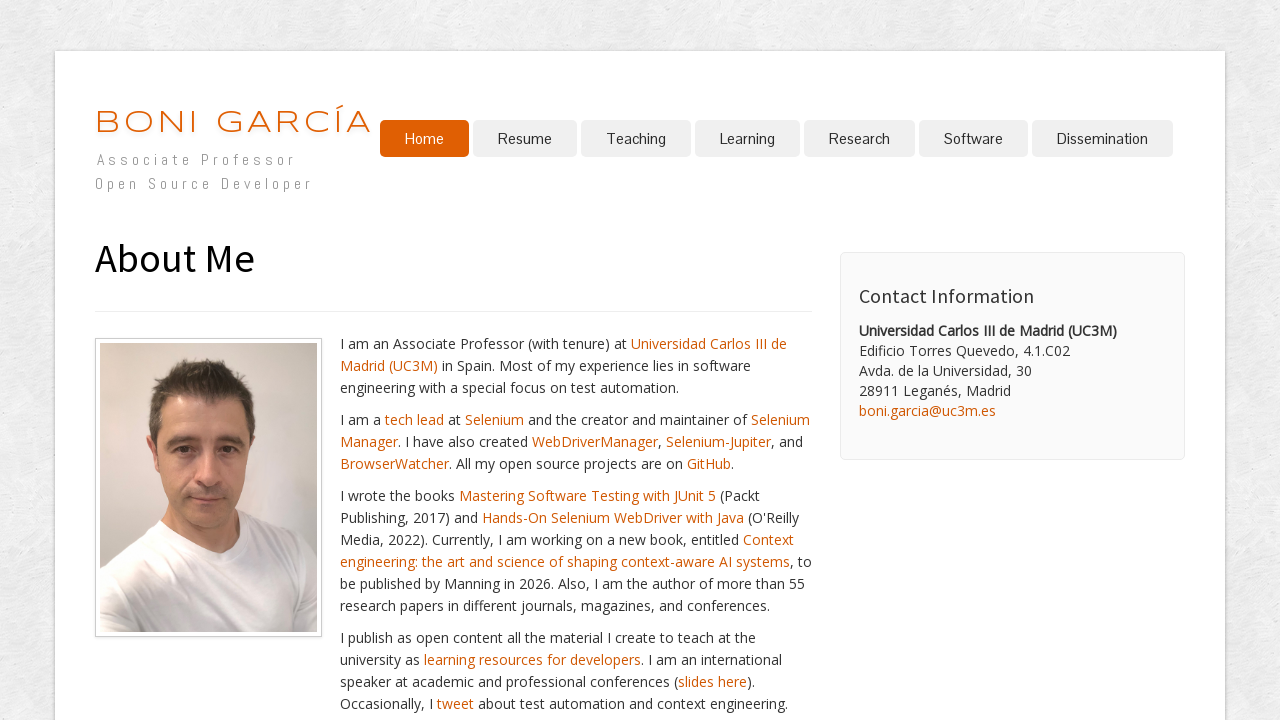

Navigated back from link 31 to main page
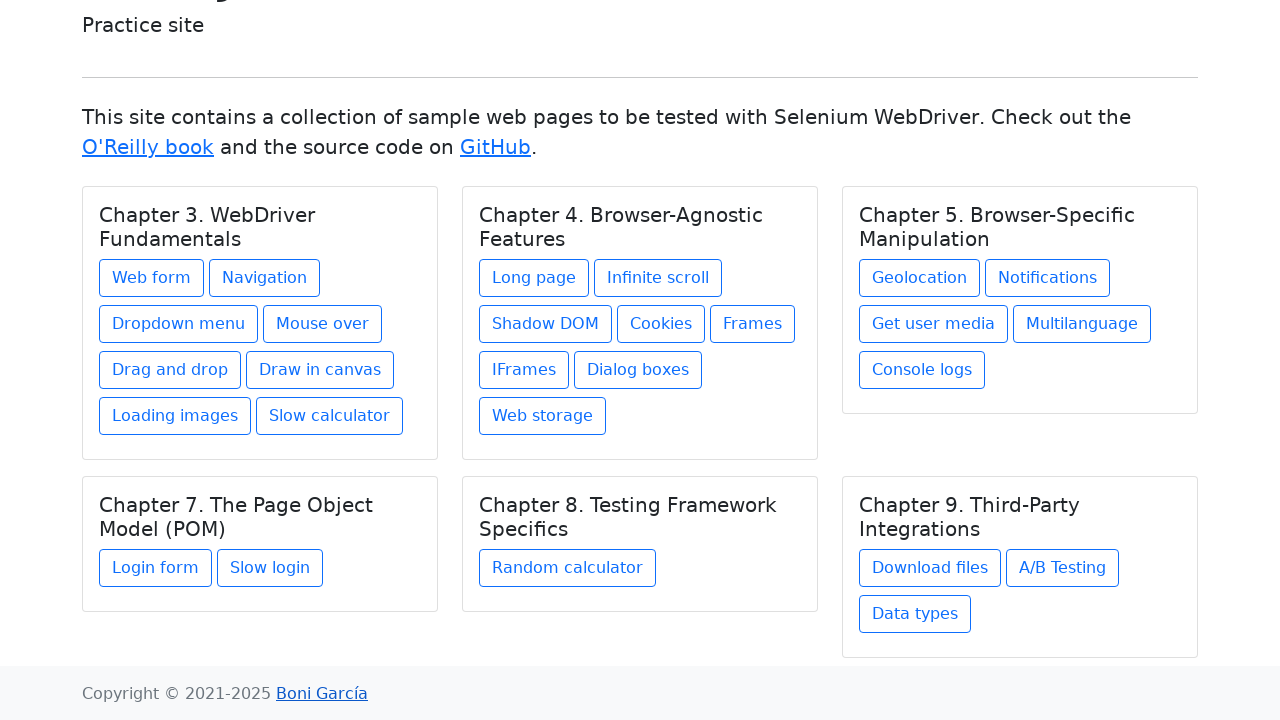

Main page reloaded after navigating back from link 31 (domcontentloaded)
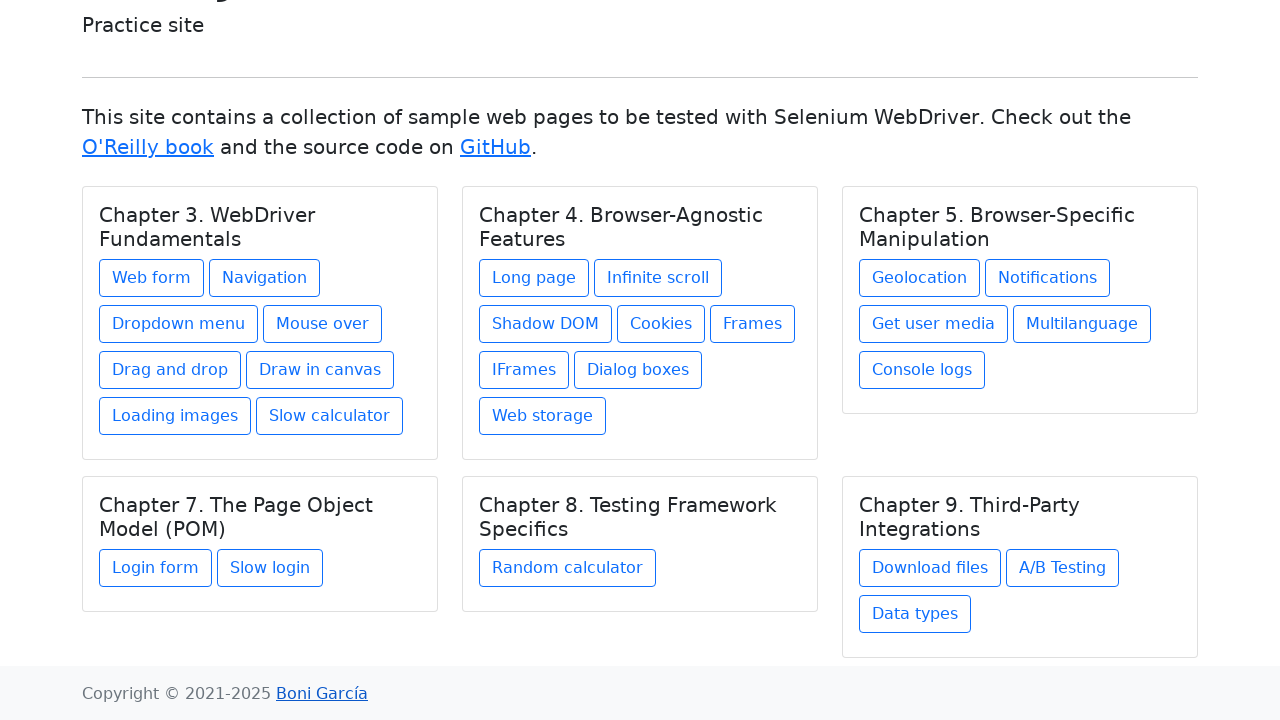

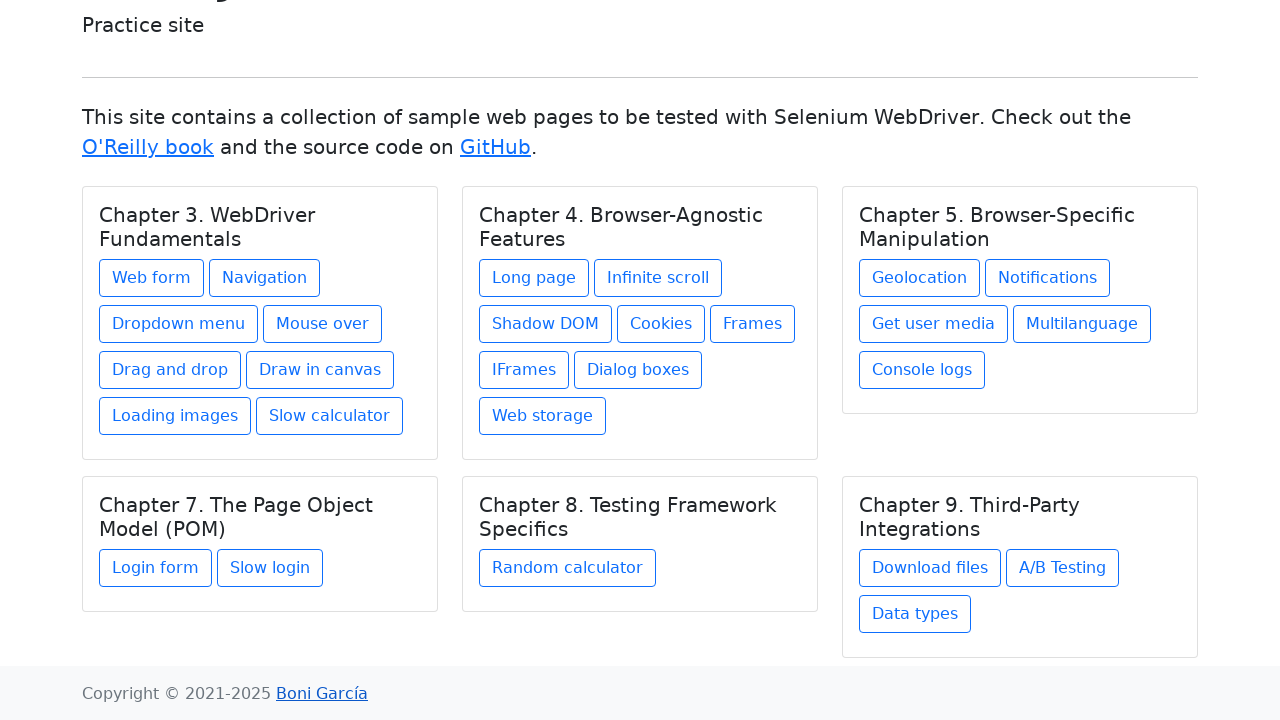